Automates completing the RAADS-R autism screening questionnaire by iterating through all 80 questions and selecting radio button answers for each one.

Starting URL: https://embrace-autism.com/raads-r/?fbclid=IwAR1P88laRttRiTHzyYS-lZxdStS6iya_-XoQn10JA4BGKH_UyXb2i4o1F_Q#test

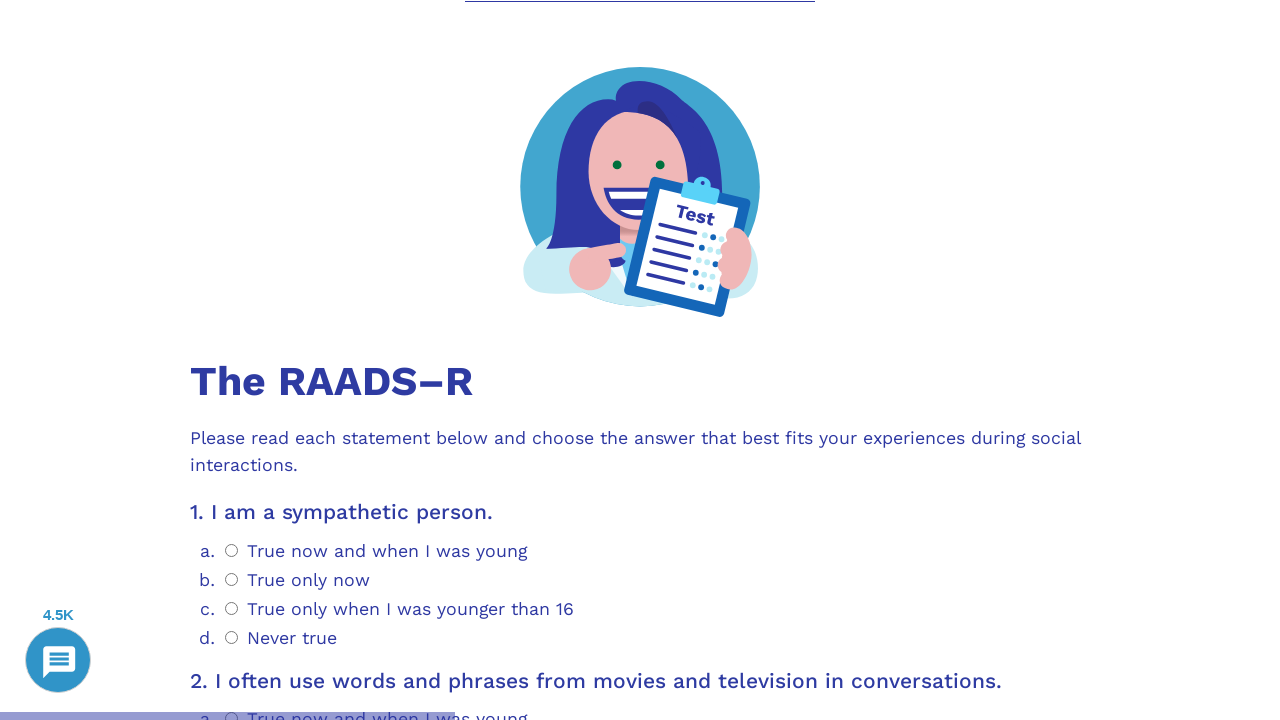

Generated random answer key for 80 questions with 4 options each
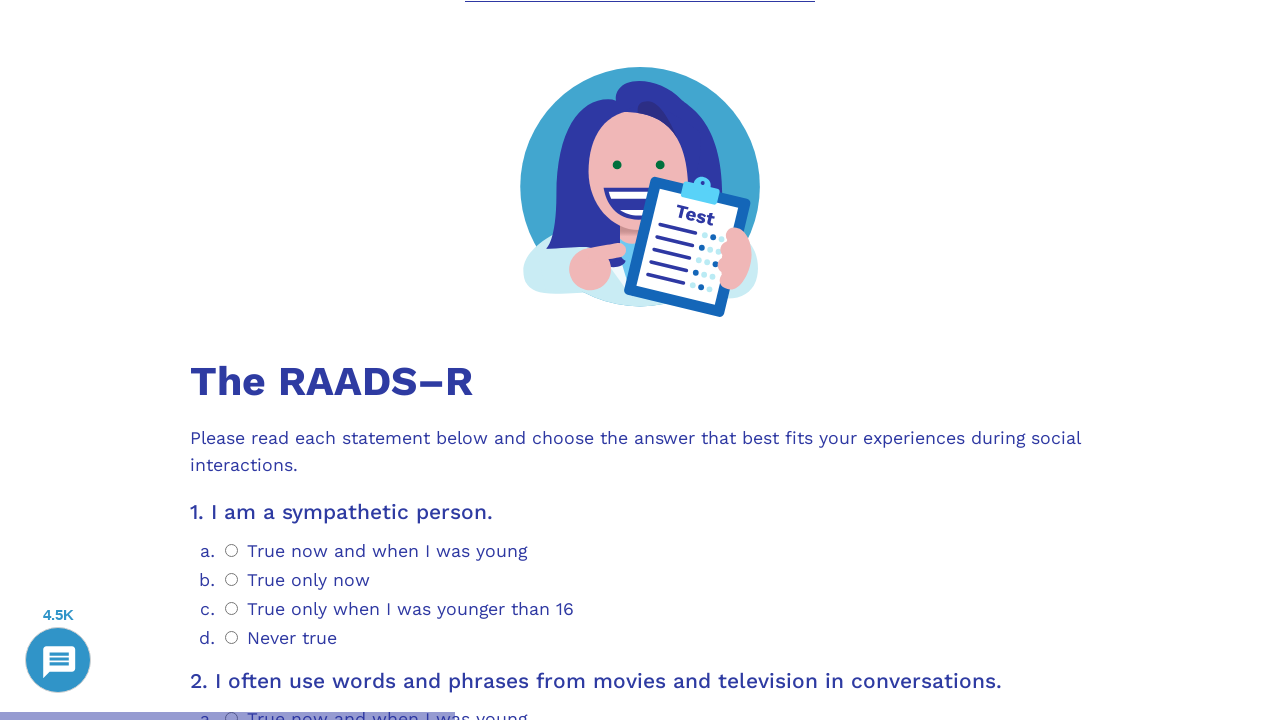

RAADS-R questionnaire loaded successfully
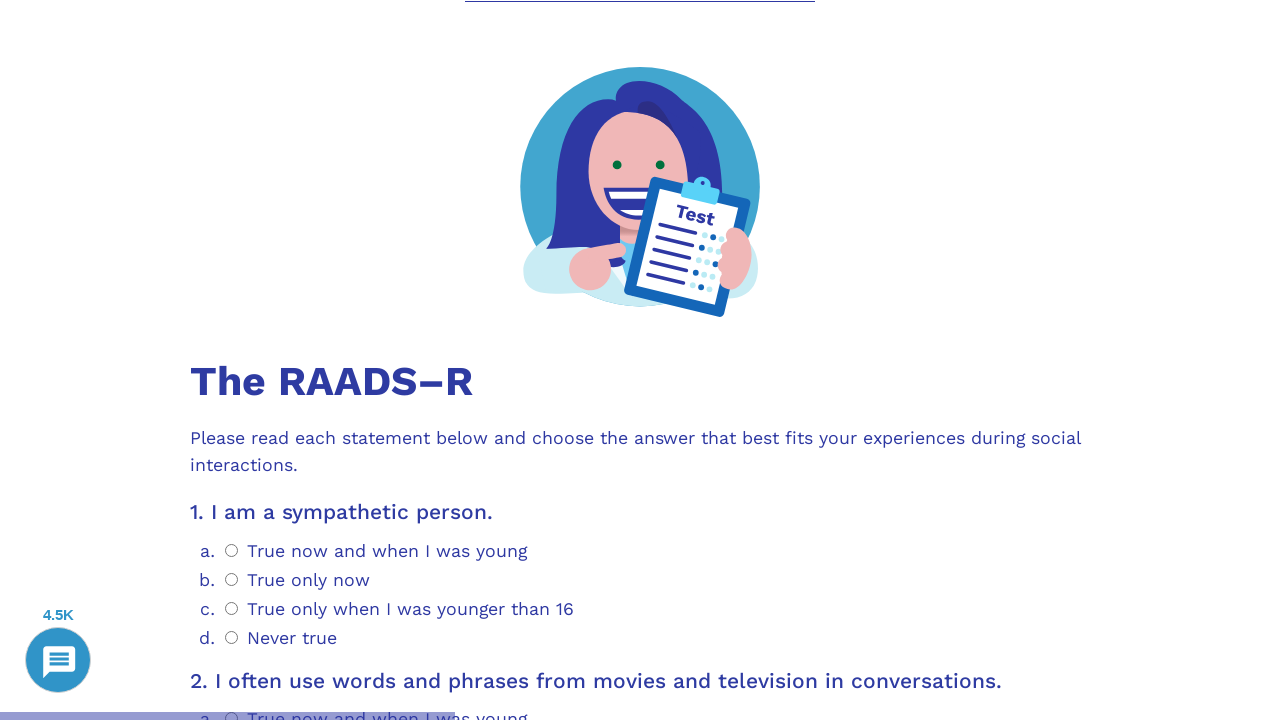

Scrolled question 1 into view
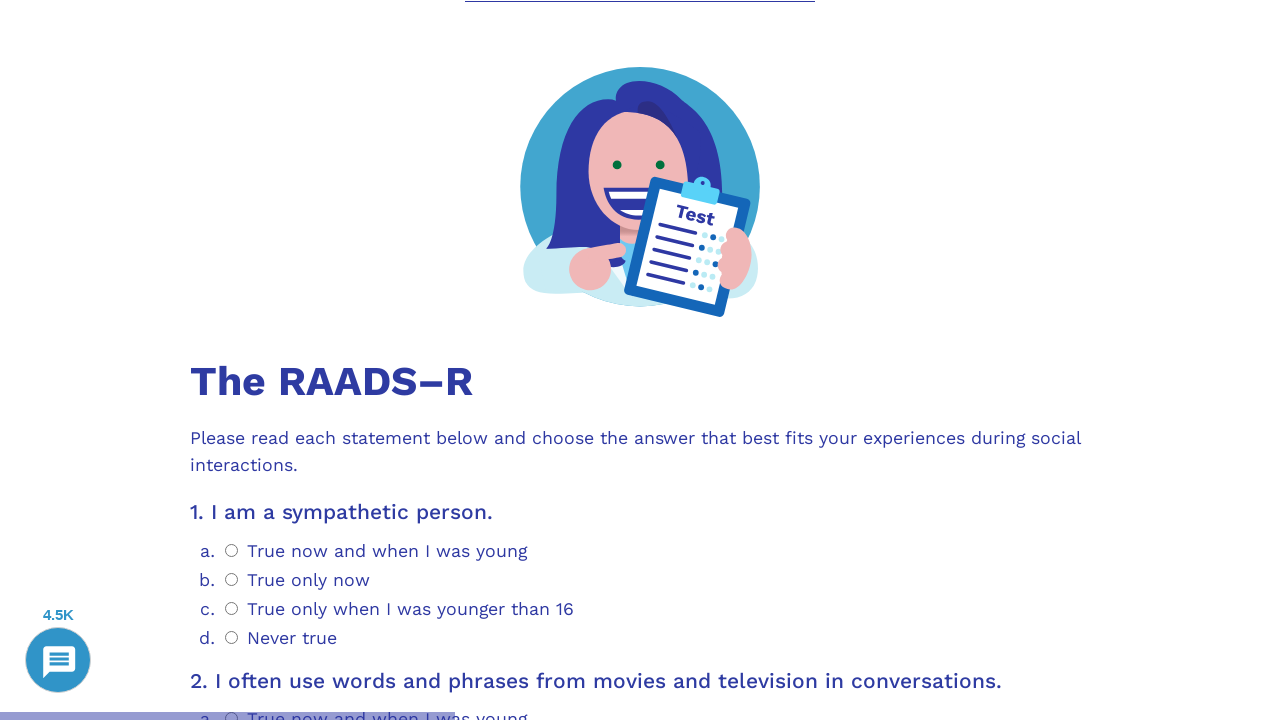

Selected radio option 3 for question 1 at (232, 637) on .psychometrics-items-container.item-1 >> .psychometrics-option-radio >> nth=3
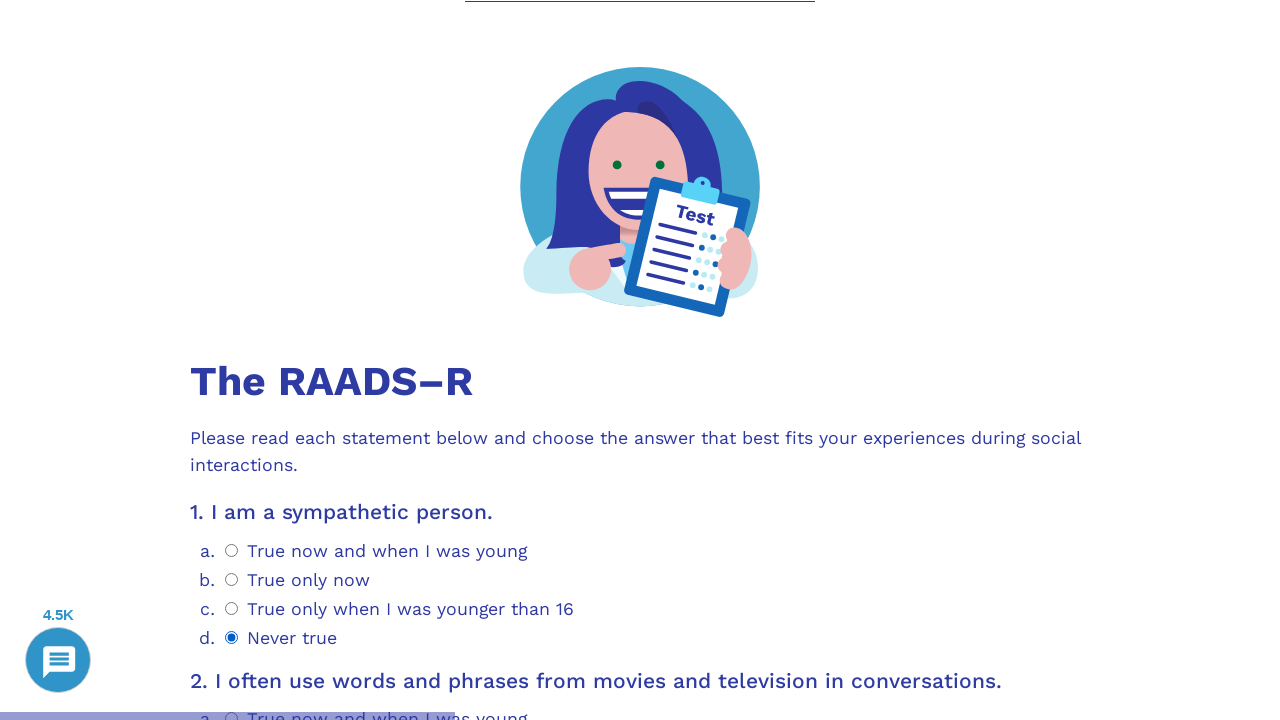

Scrolled question 2 into view
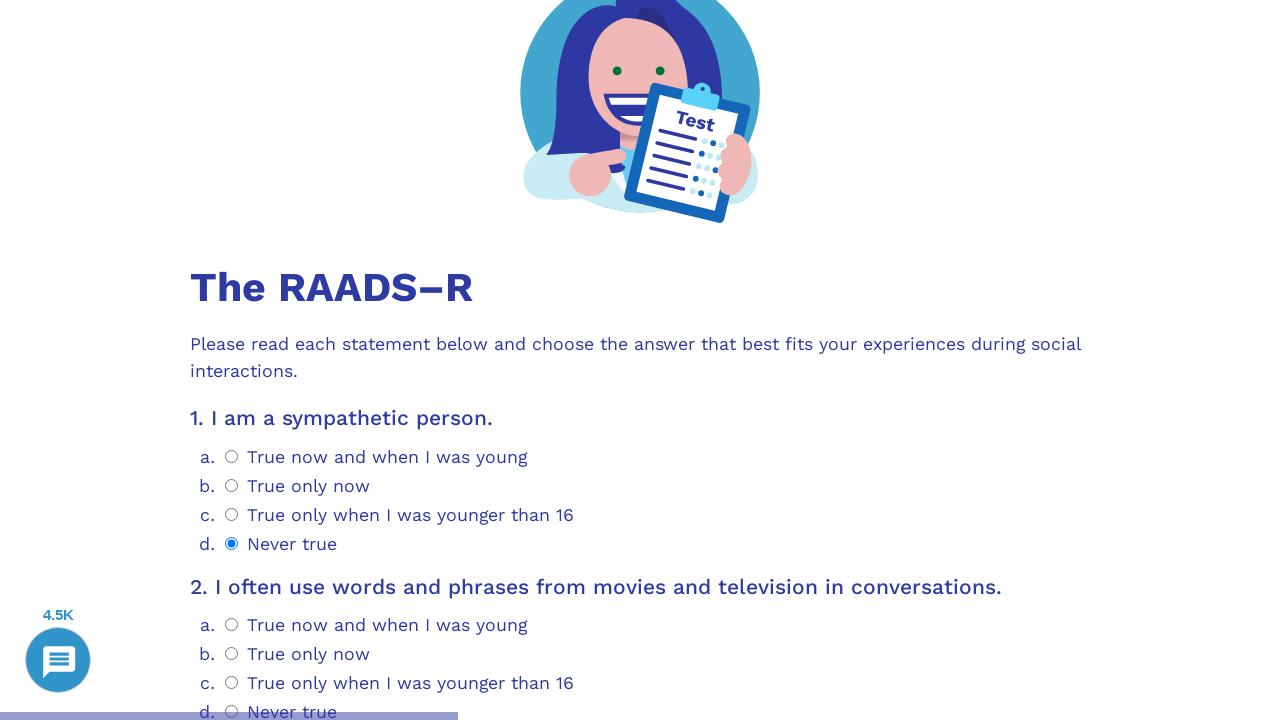

Selected radio option 2 for question 2 at (232, 682) on .psychometrics-items-container.item-2 >> .psychometrics-option-radio >> nth=2
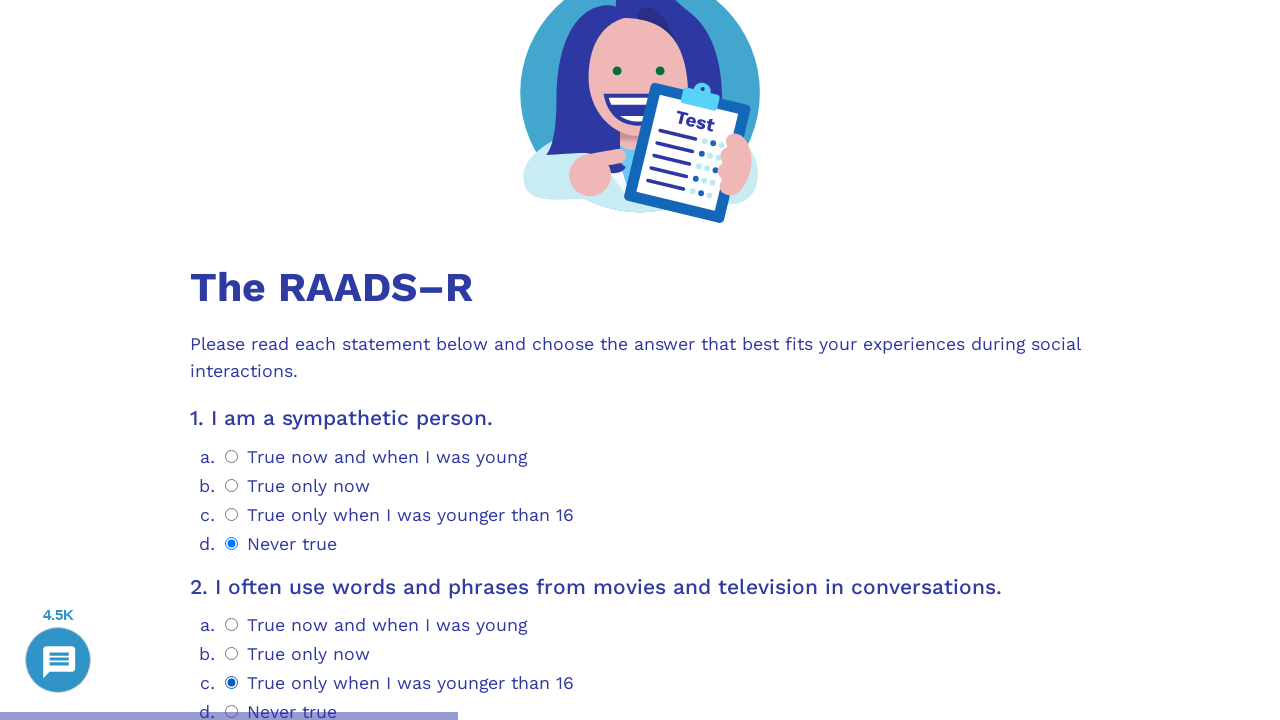

Scrolled question 3 into view
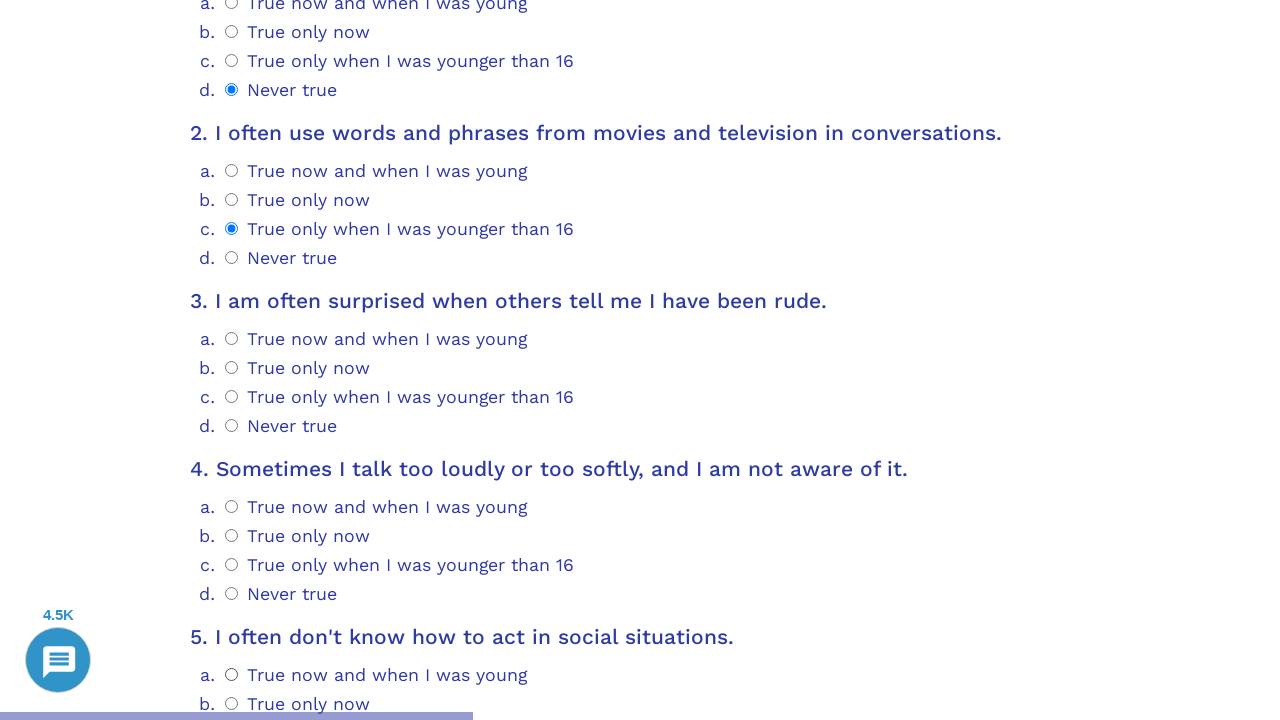

Selected radio option 1 for question 3 at (232, 367) on .psychometrics-items-container.item-3 >> .psychometrics-option-radio >> nth=1
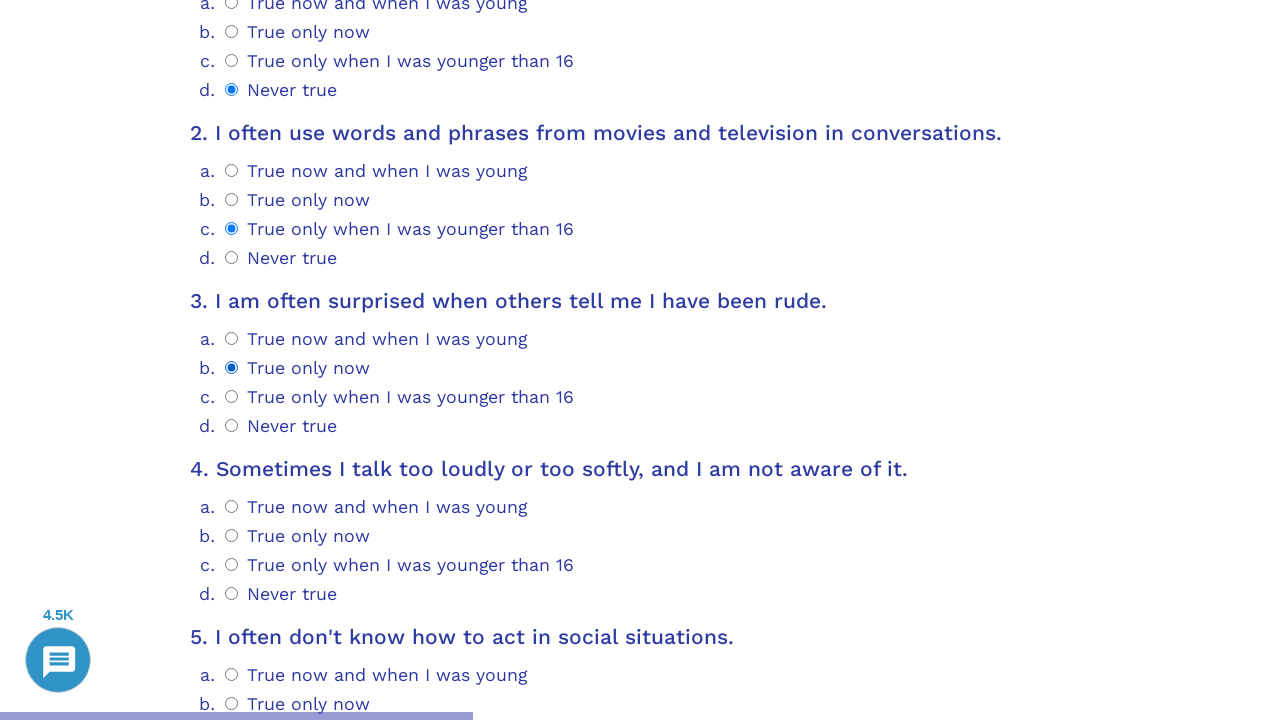

Scrolled question 4 into view
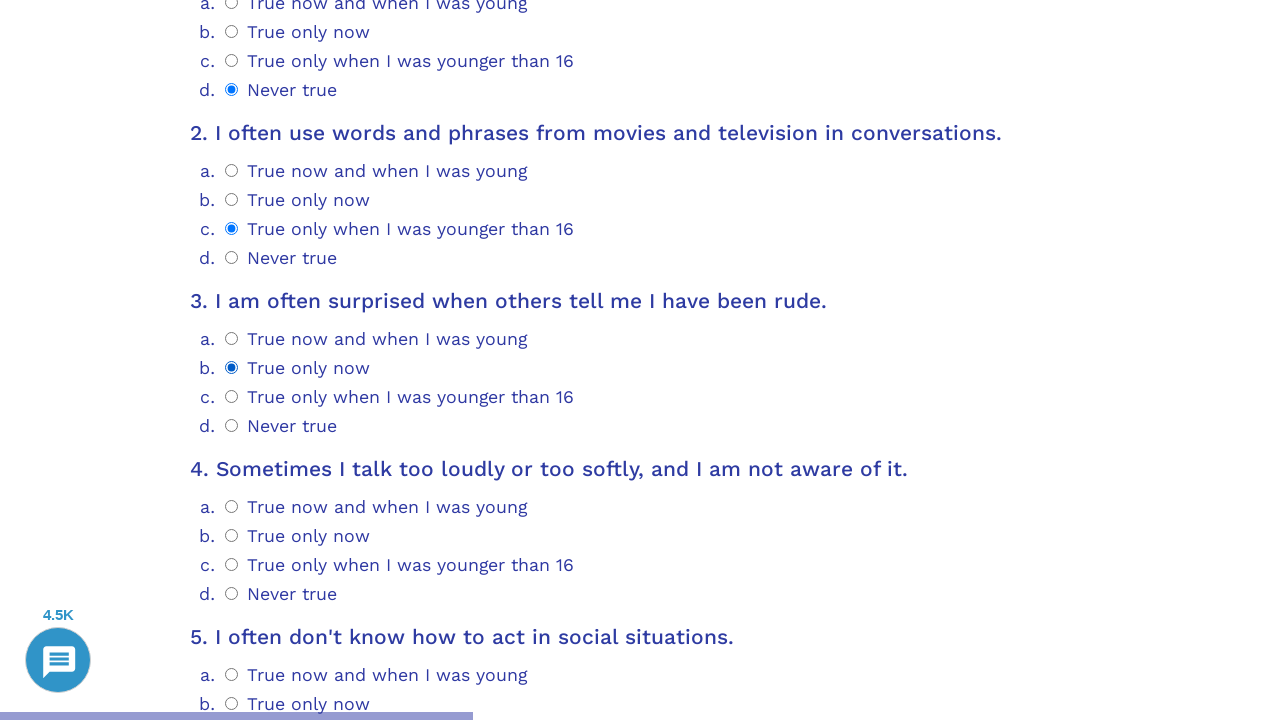

Selected radio option 2 for question 4 at (232, 565) on .psychometrics-items-container.item-4 >> .psychometrics-option-radio >> nth=2
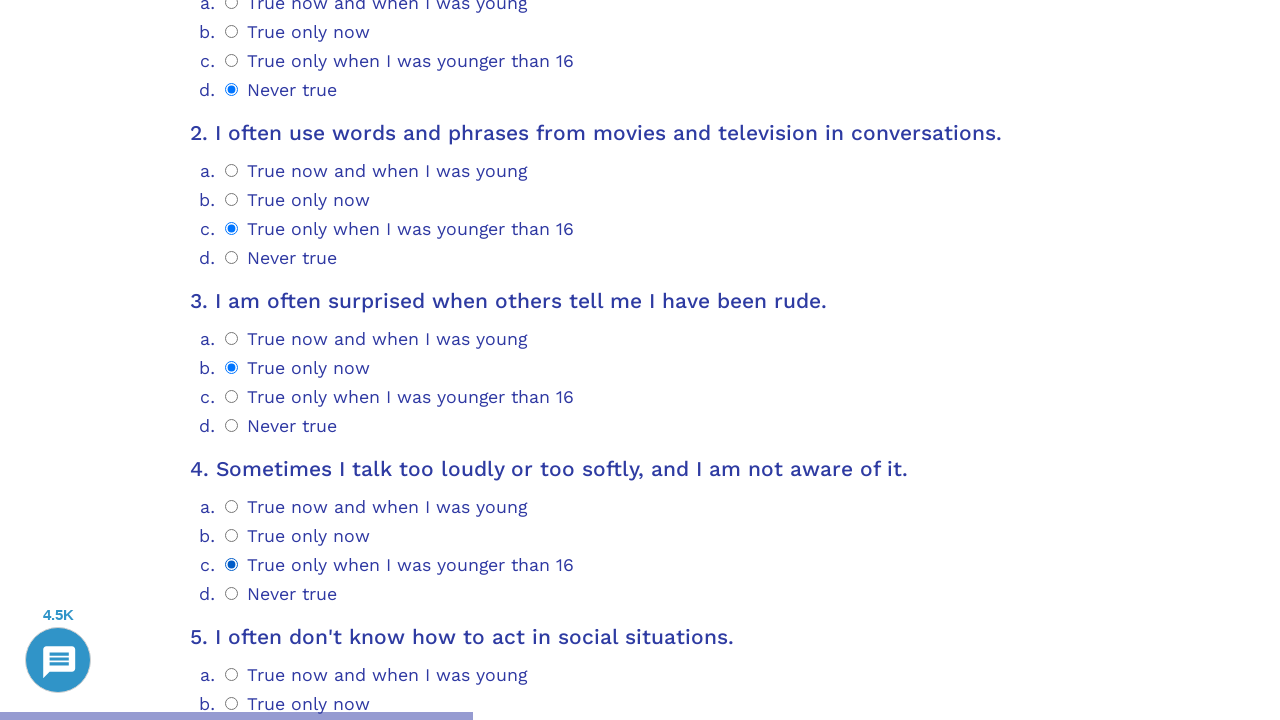

Scrolled question 5 into view
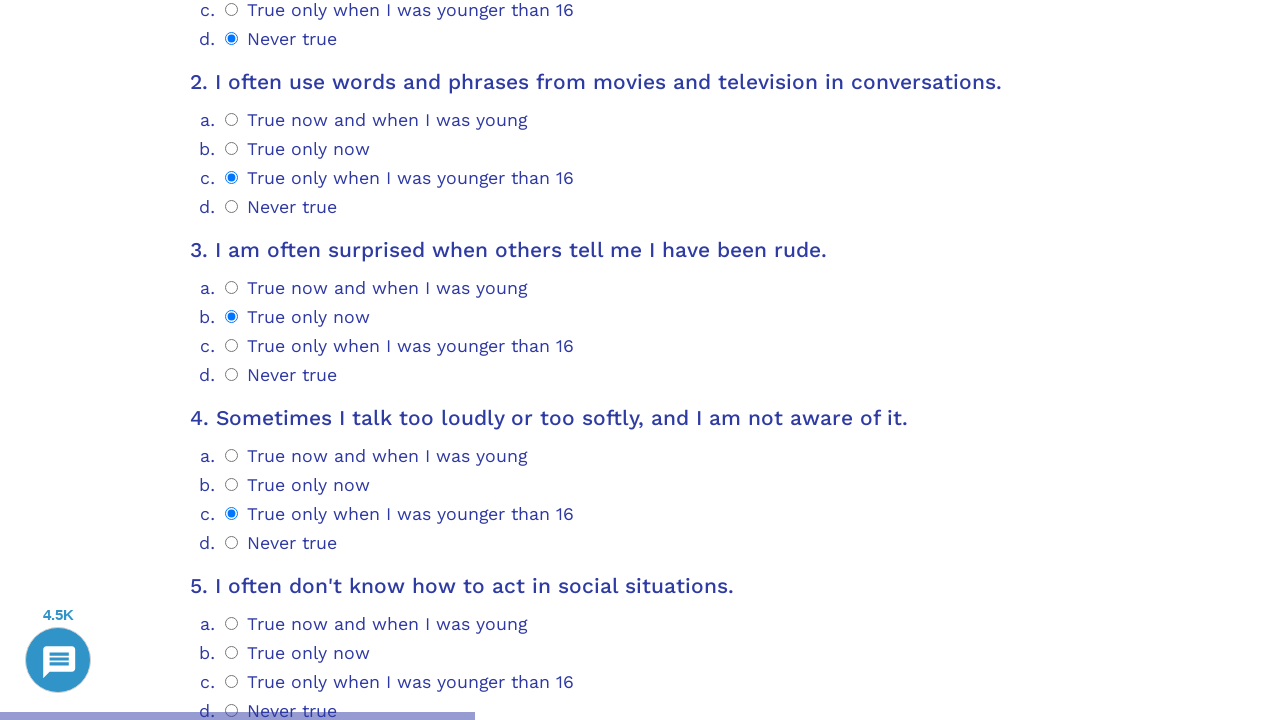

Selected radio option 3 for question 5 at (232, 711) on .psychometrics-items-container.item-5 >> .psychometrics-option-radio >> nth=3
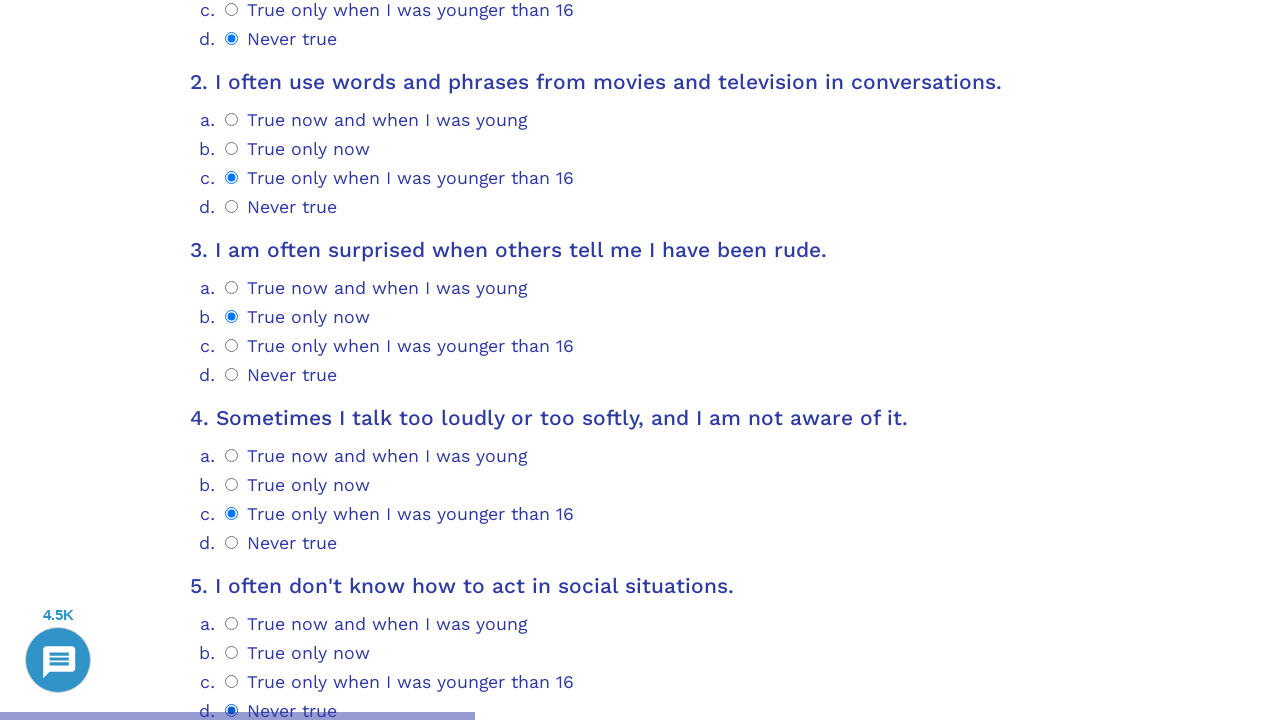

Scrolled question 6 into view
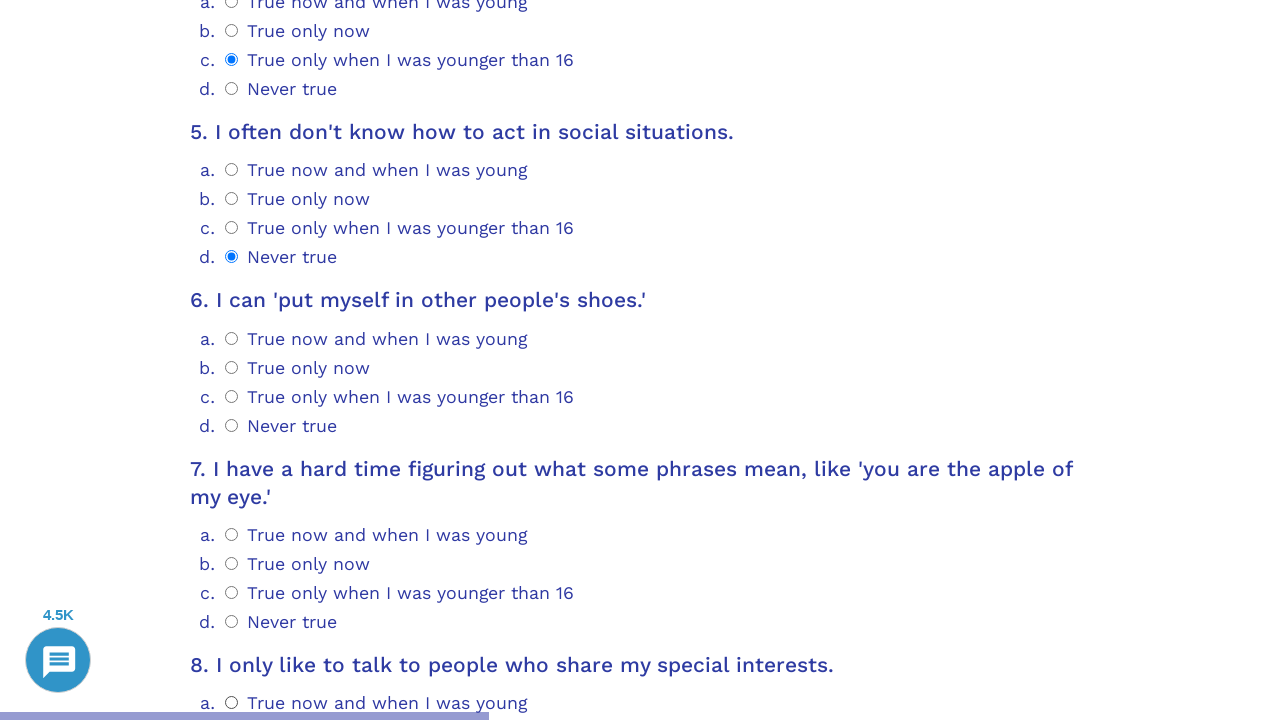

Selected radio option 3 for question 6 at (232, 425) on .psychometrics-items-container.item-6 >> .psychometrics-option-radio >> nth=3
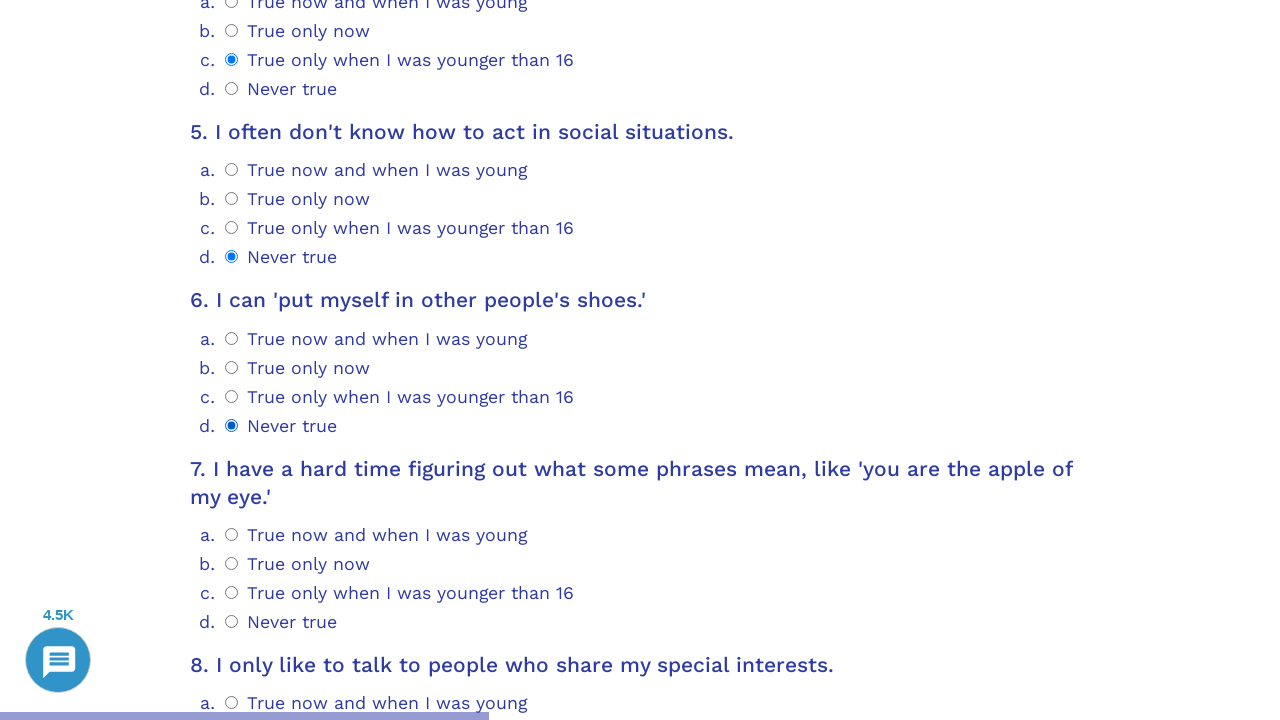

Scrolled question 7 into view
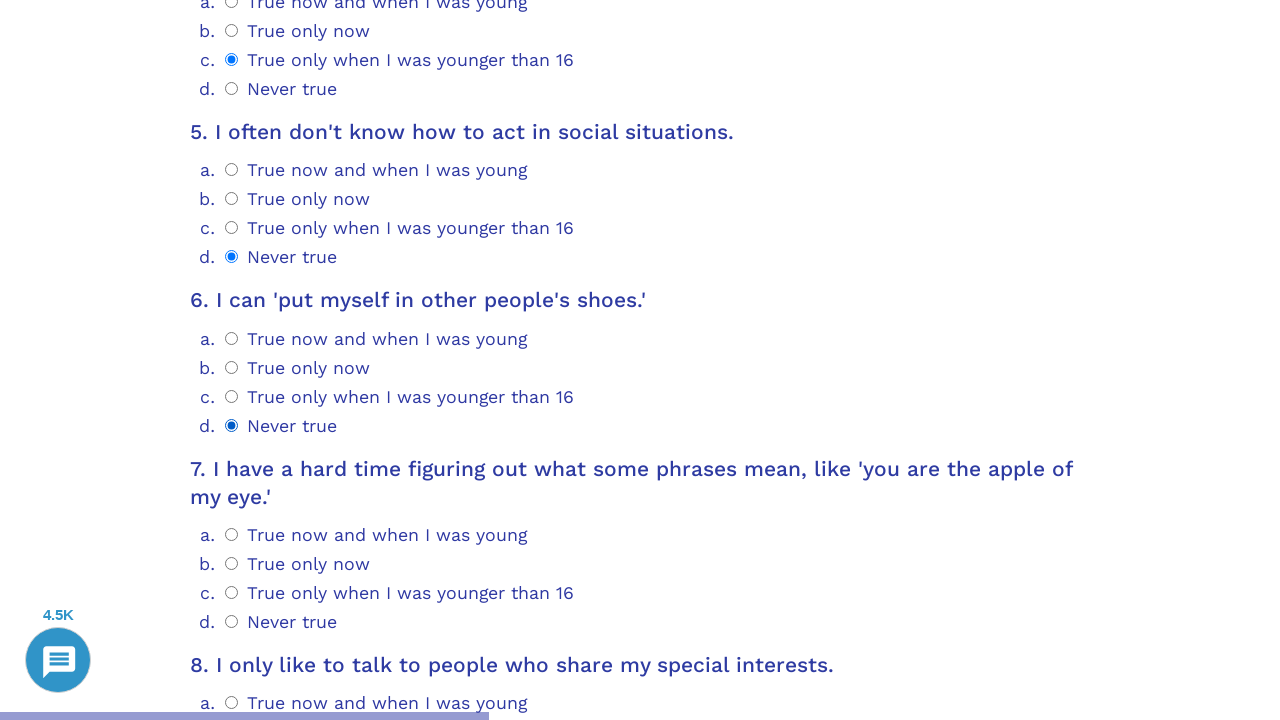

Selected radio option 3 for question 7 at (232, 621) on .psychometrics-items-container.item-7 >> .psychometrics-option-radio >> nth=3
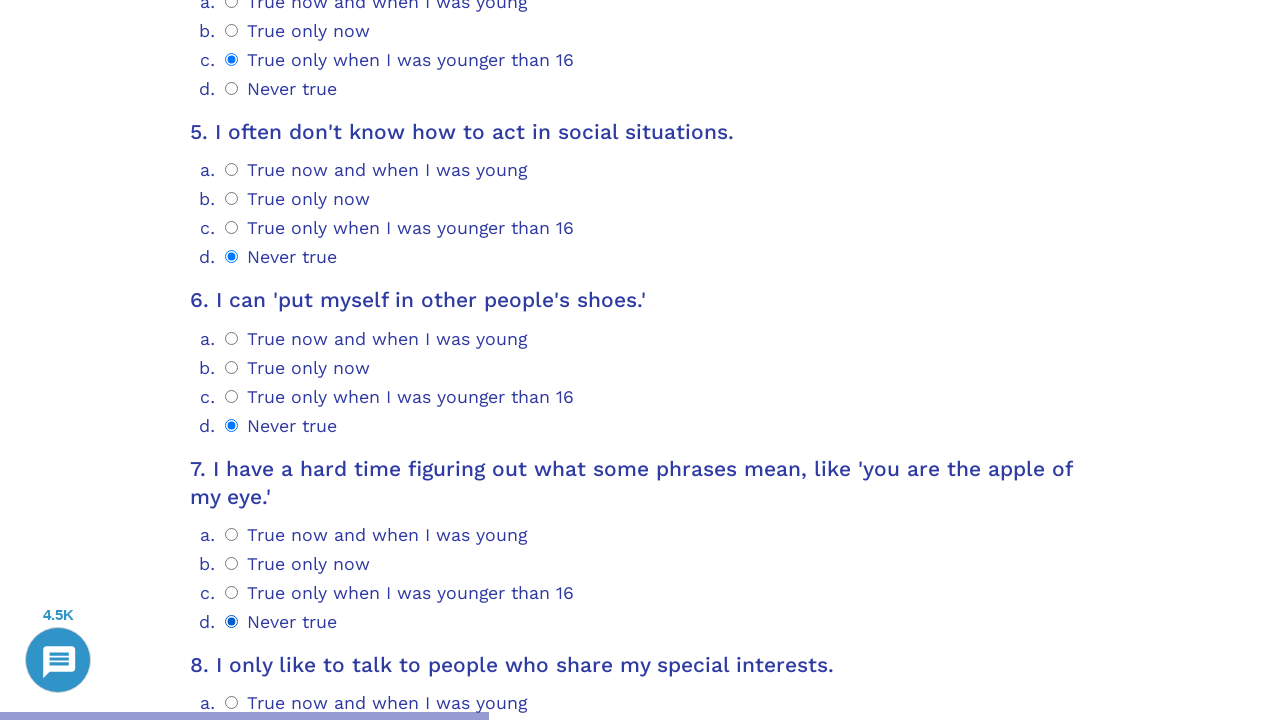

Scrolled question 8 into view
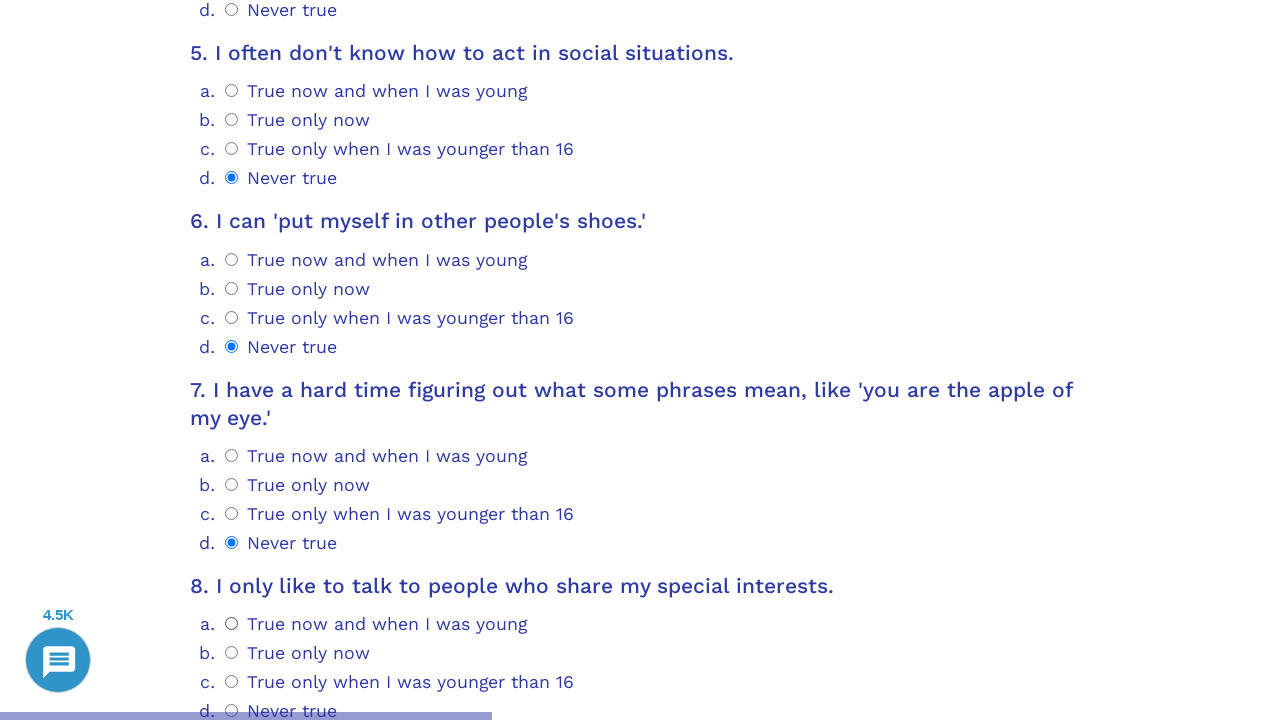

Selected radio option 2 for question 8 at (232, 682) on .psychometrics-items-container.item-8 >> .psychometrics-option-radio >> nth=2
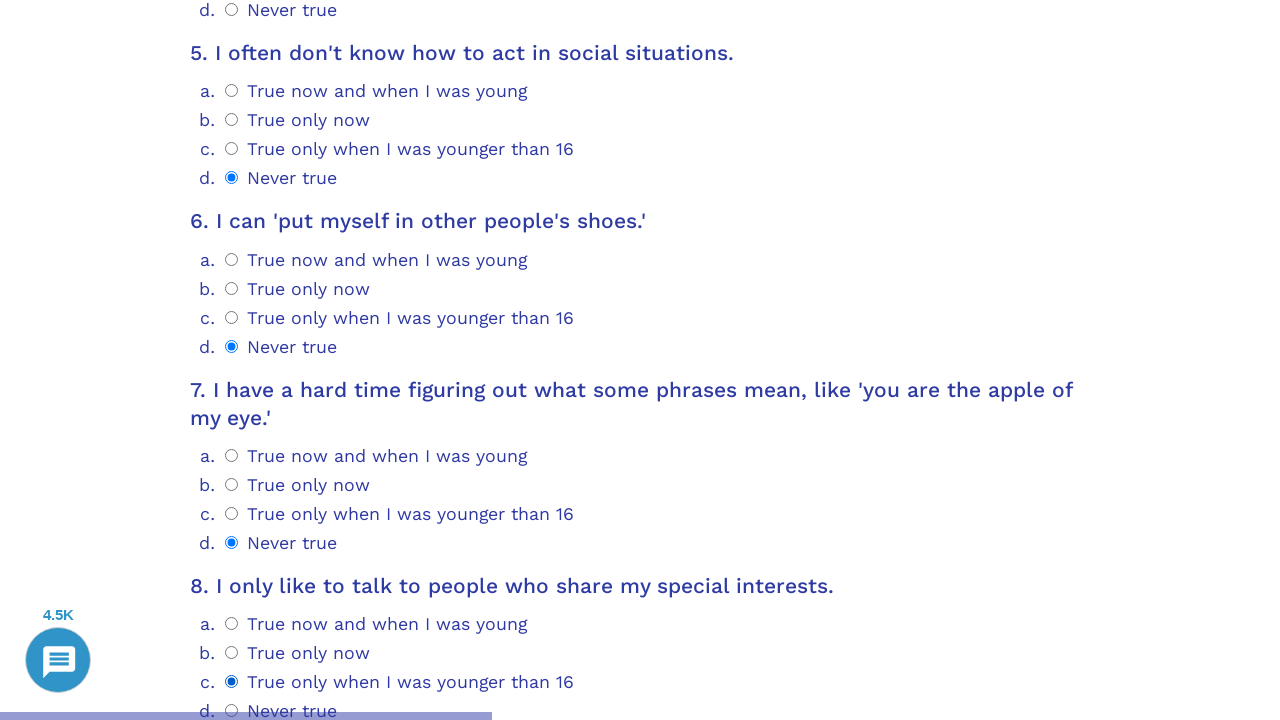

Scrolled question 9 into view
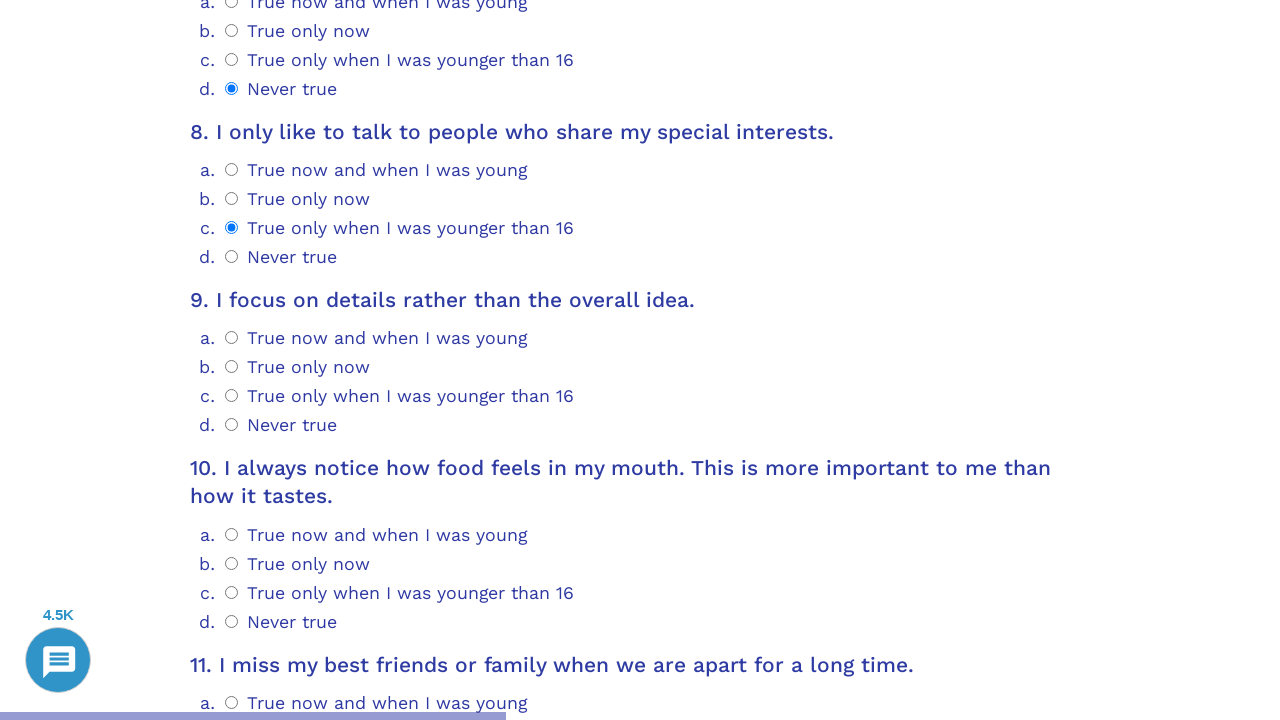

Selected radio option 3 for question 9 at (232, 425) on .psychometrics-items-container.item-9 >> .psychometrics-option-radio >> nth=3
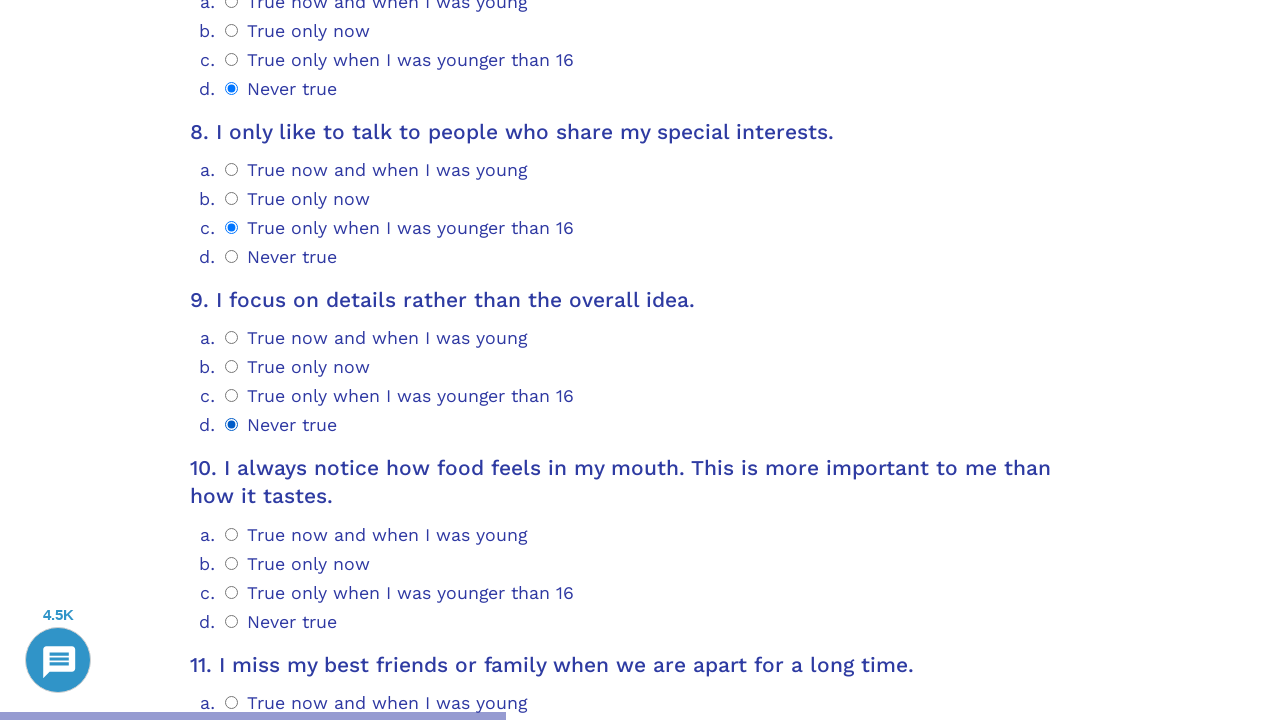

Scrolled question 10 into view
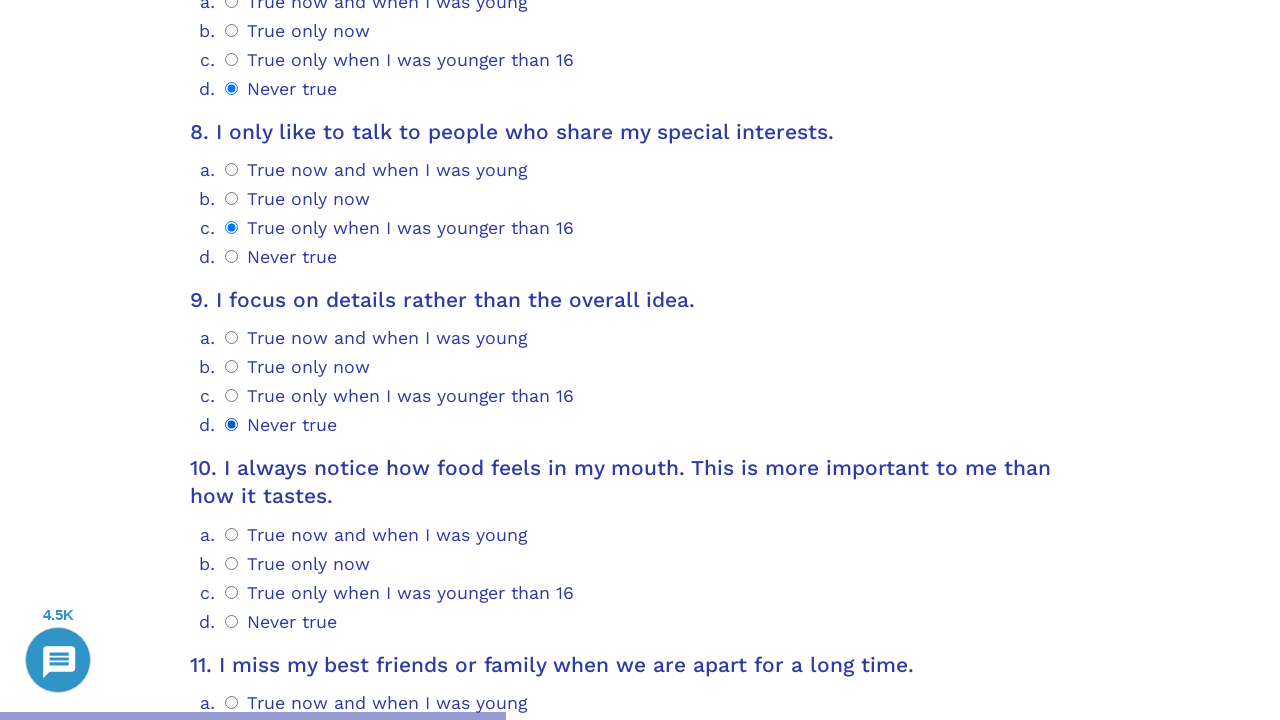

Selected radio option 3 for question 10 at (232, 621) on .psychometrics-items-container.item-10 >> .psychometrics-option-radio >> nth=3
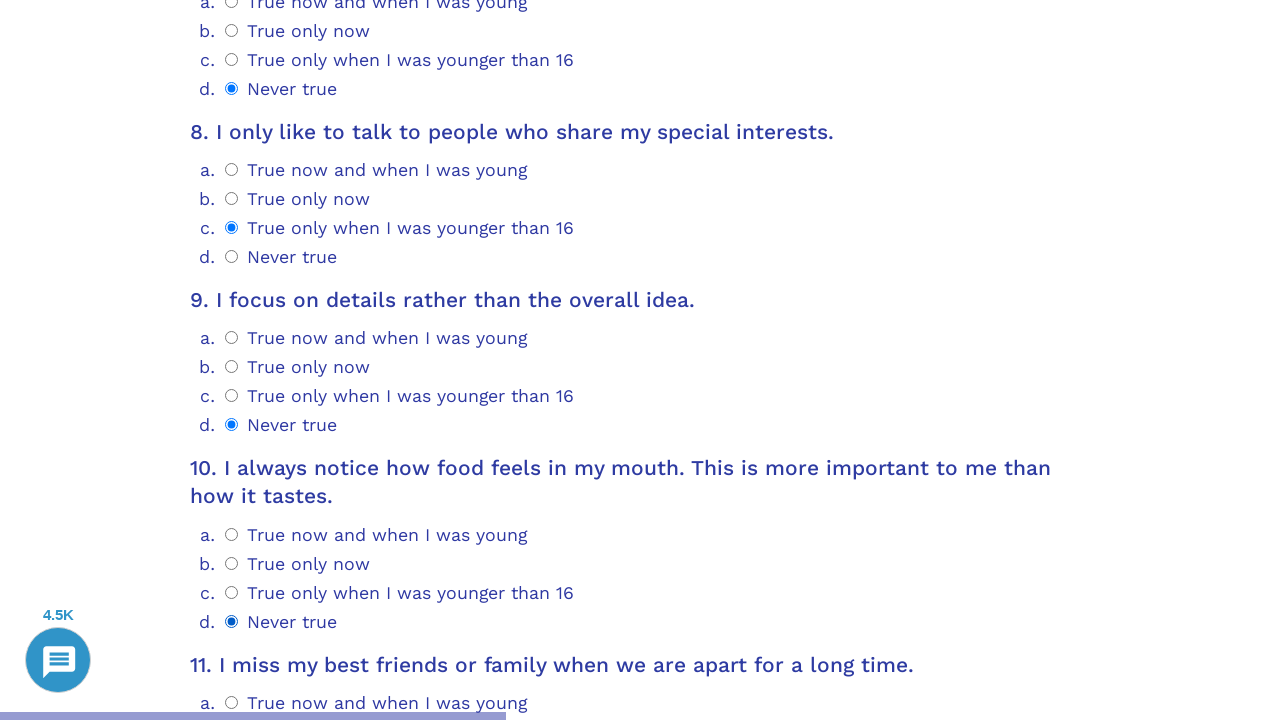

Scrolled question 11 into view
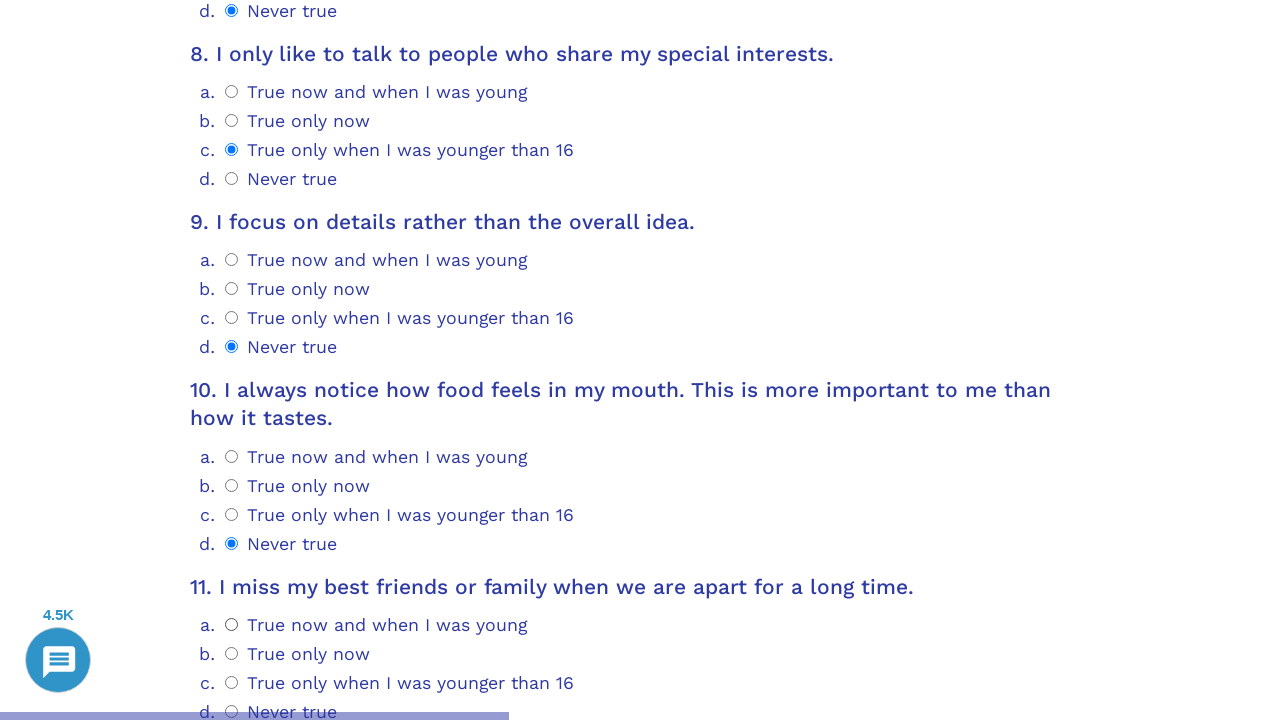

Selected radio option 3 for question 11 at (232, 360) on .psychometrics-items-container.item-11 >> .psychometrics-option-radio >> nth=3
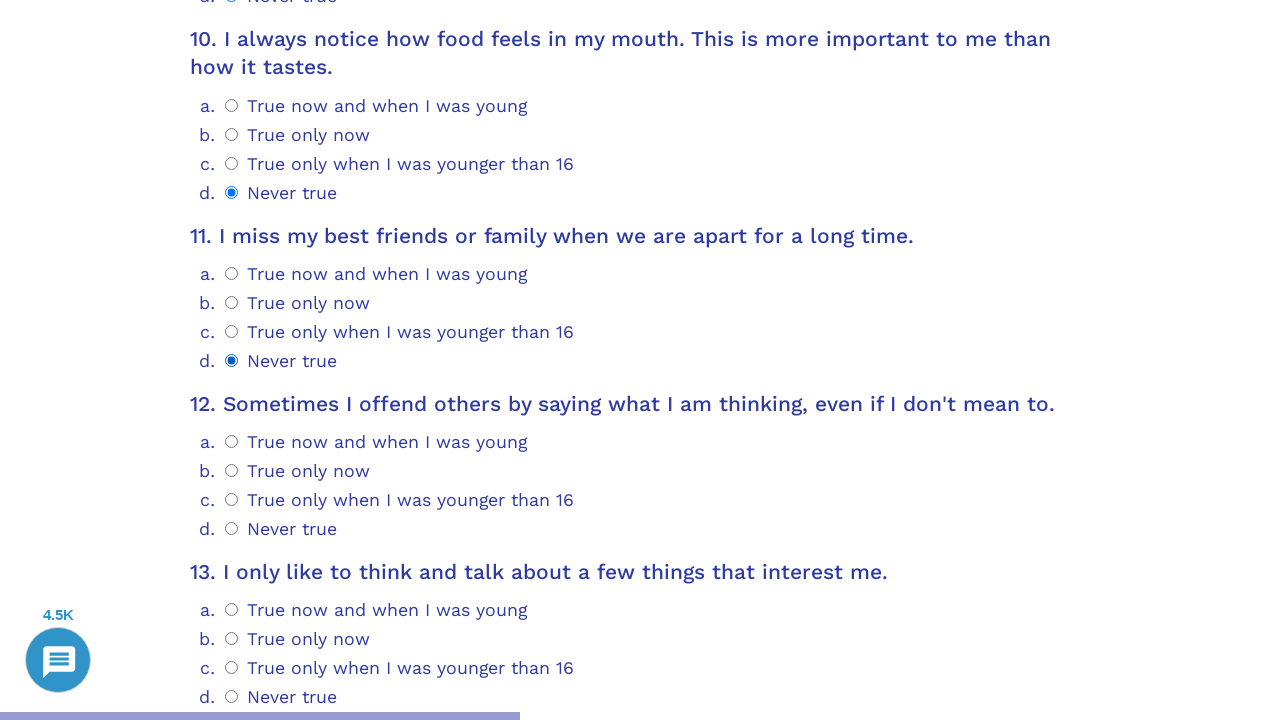

Scrolled question 12 into view
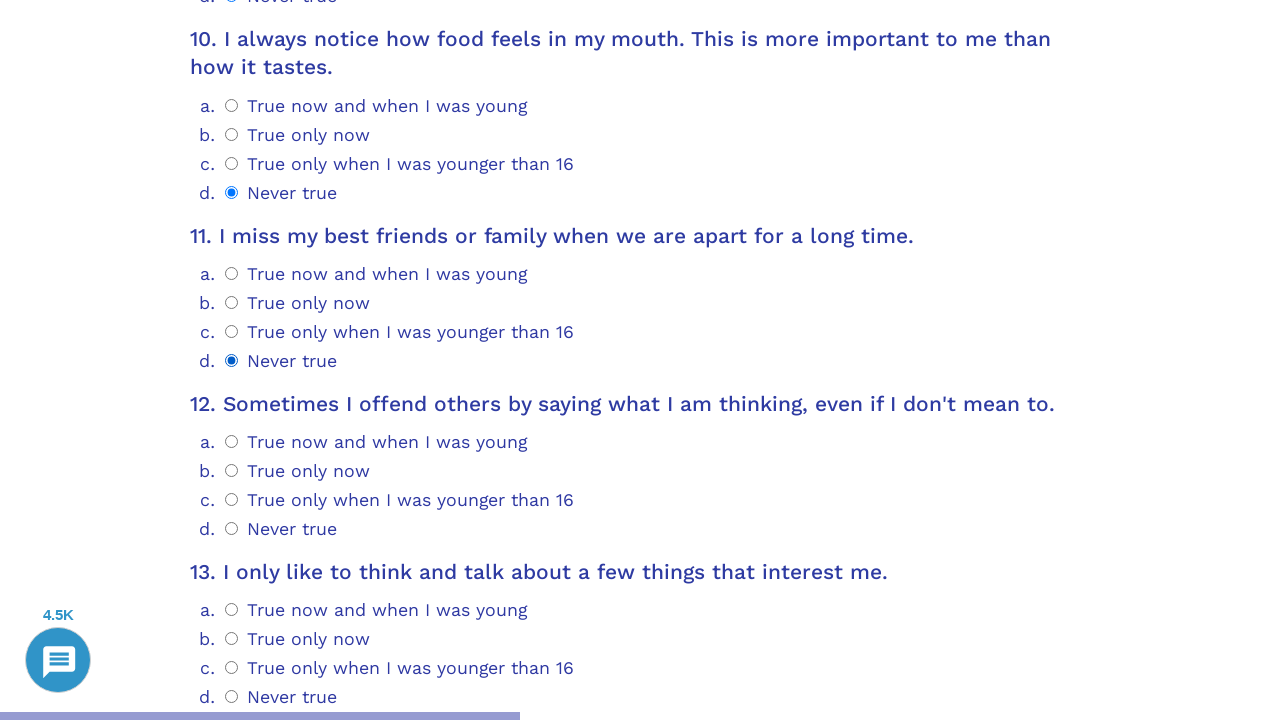

Selected radio option 1 for question 12 at (232, 471) on .psychometrics-items-container.item-12 >> .psychometrics-option-radio >> nth=1
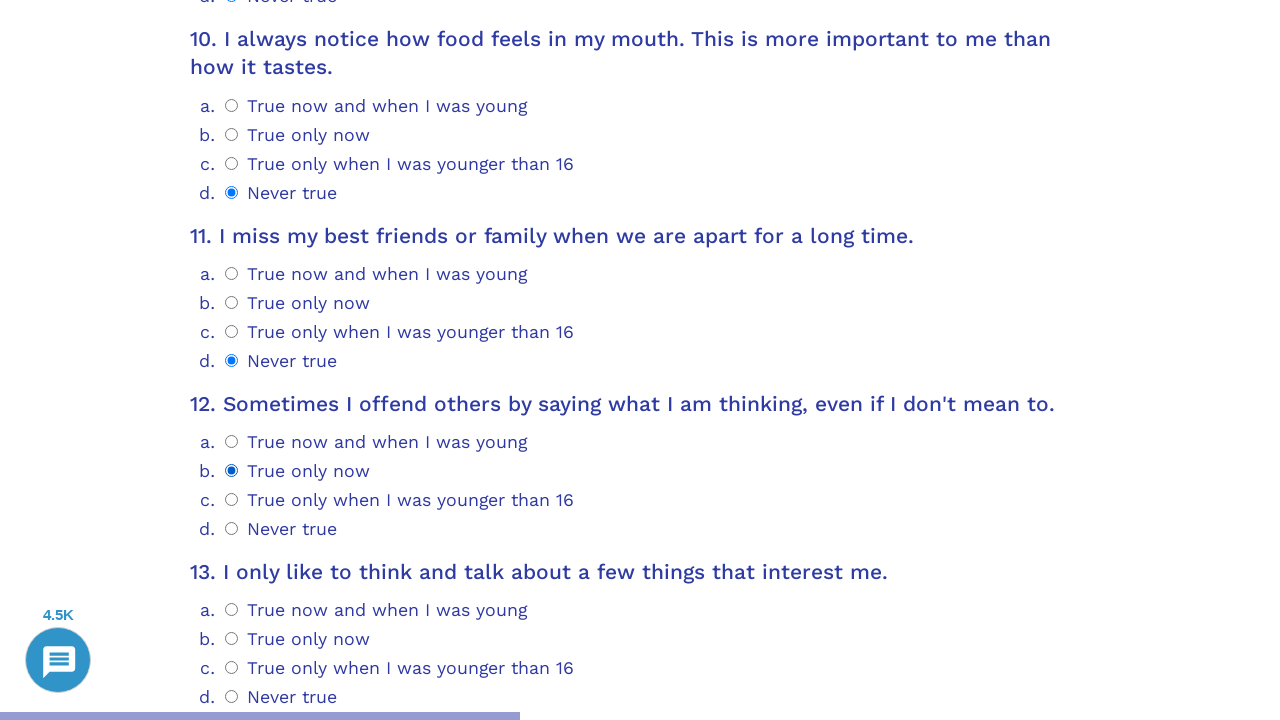

Scrolled question 13 into view
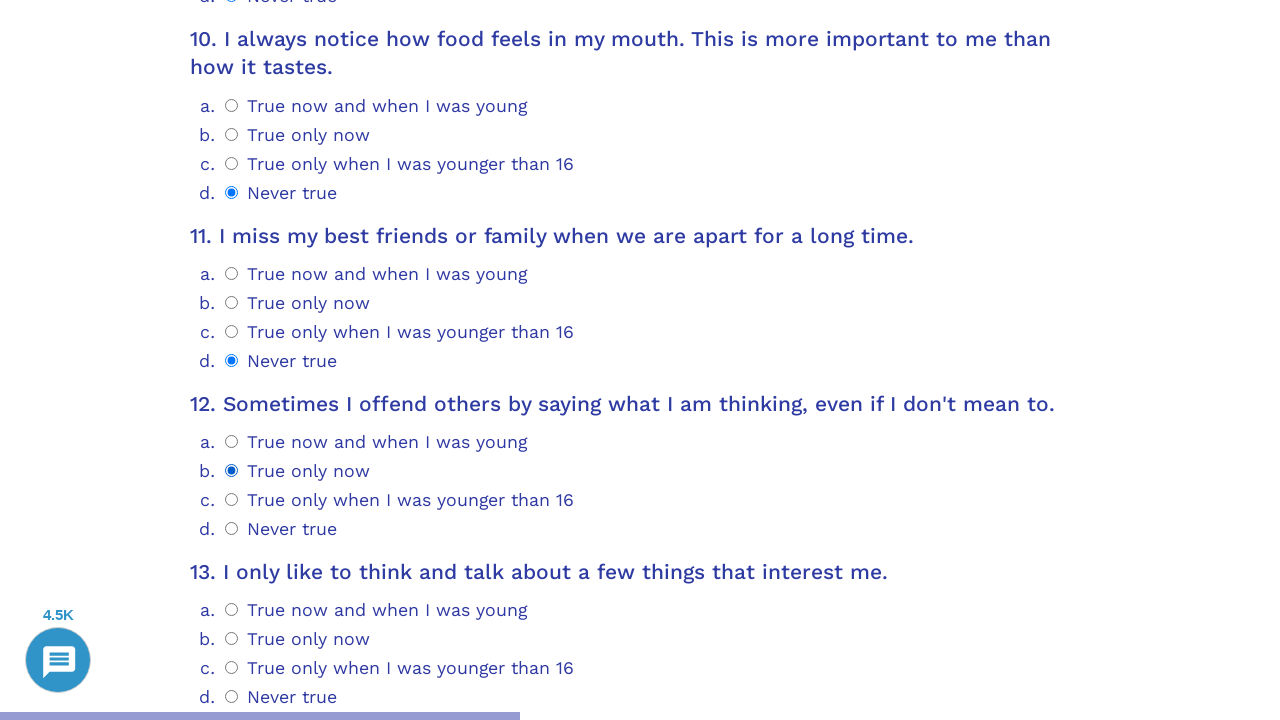

Selected radio option 2 for question 13 at (232, 668) on .psychometrics-items-container.item-13 >> .psychometrics-option-radio >> nth=2
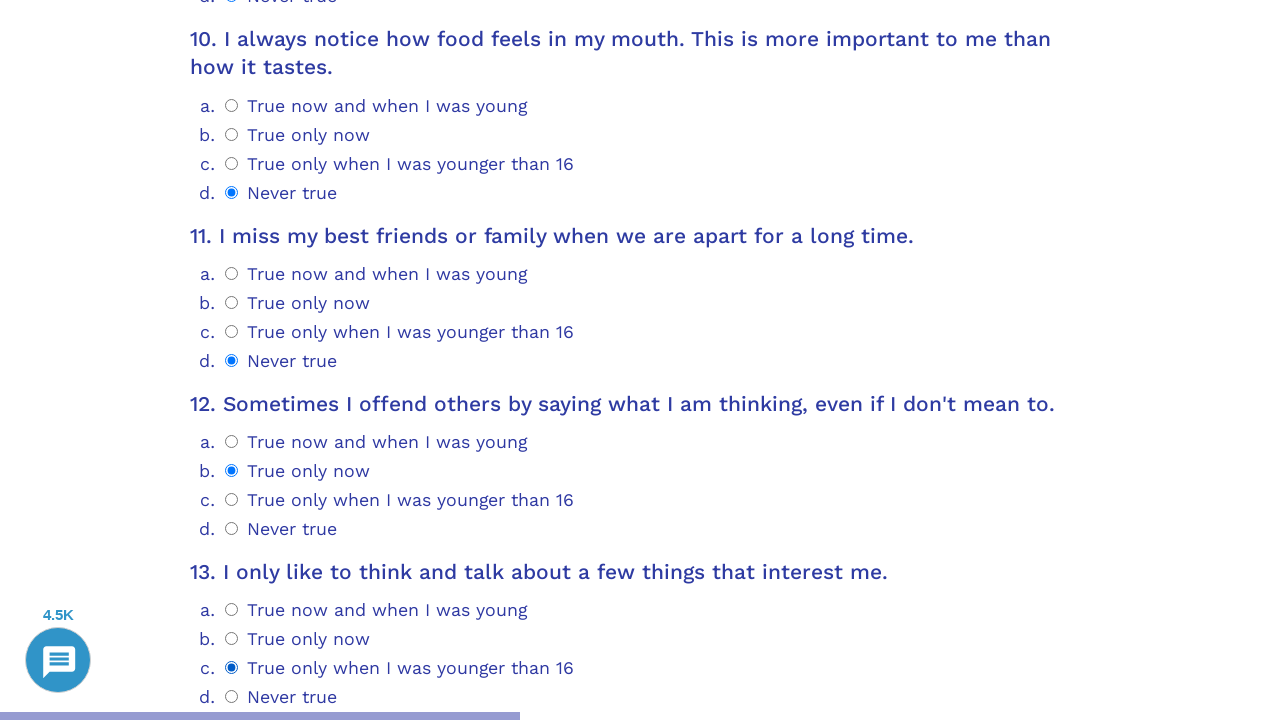

Scrolled question 14 into view
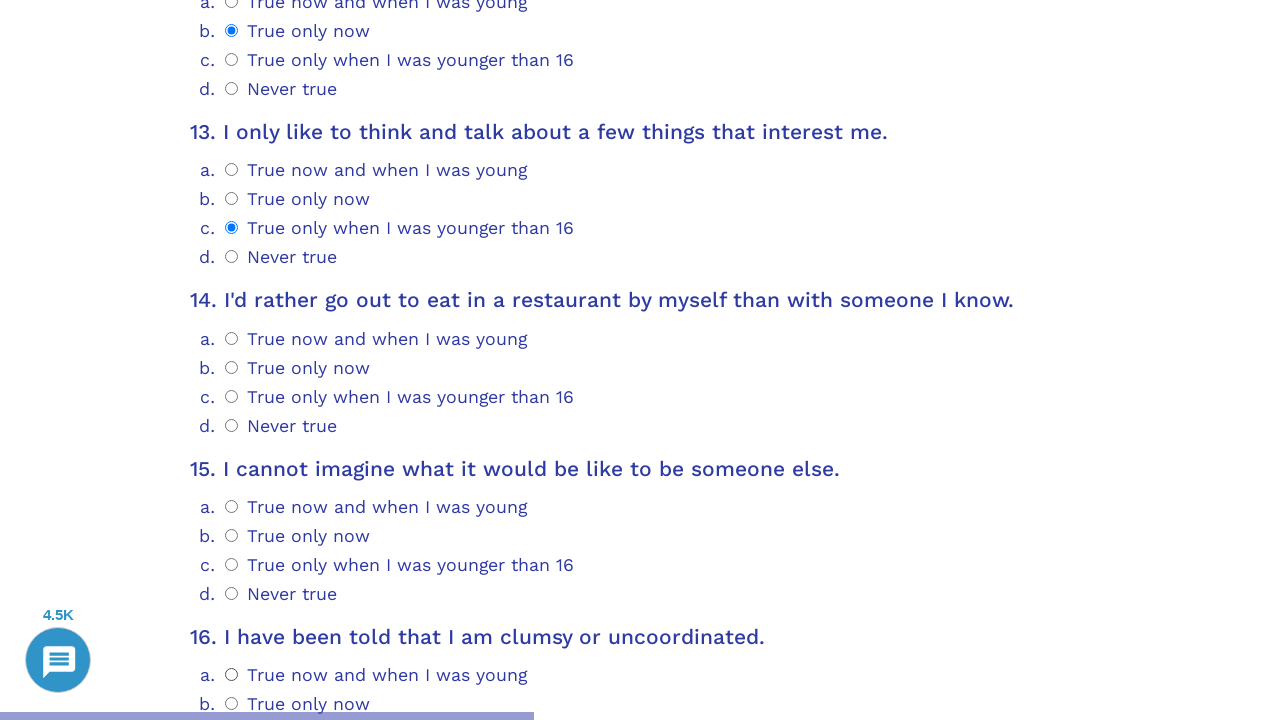

Selected radio option 3 for question 14 at (232, 425) on .psychometrics-items-container.item-14 >> .psychometrics-option-radio >> nth=3
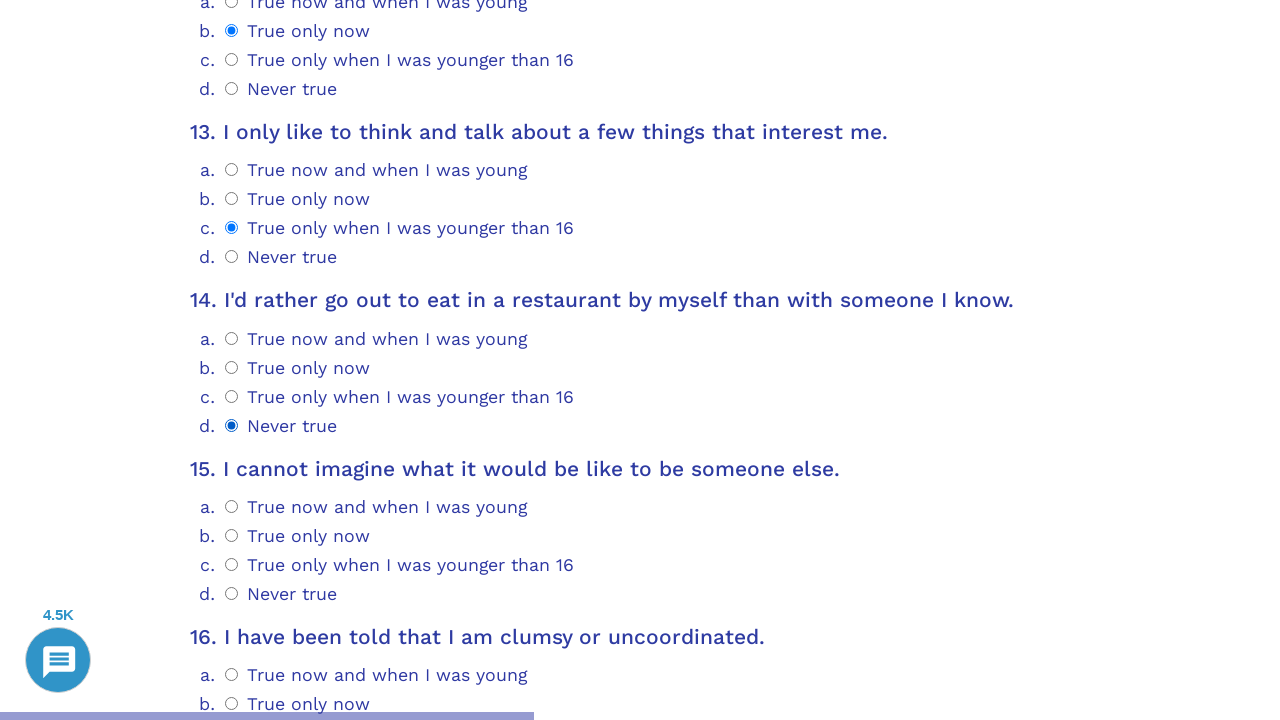

Scrolled question 15 into view
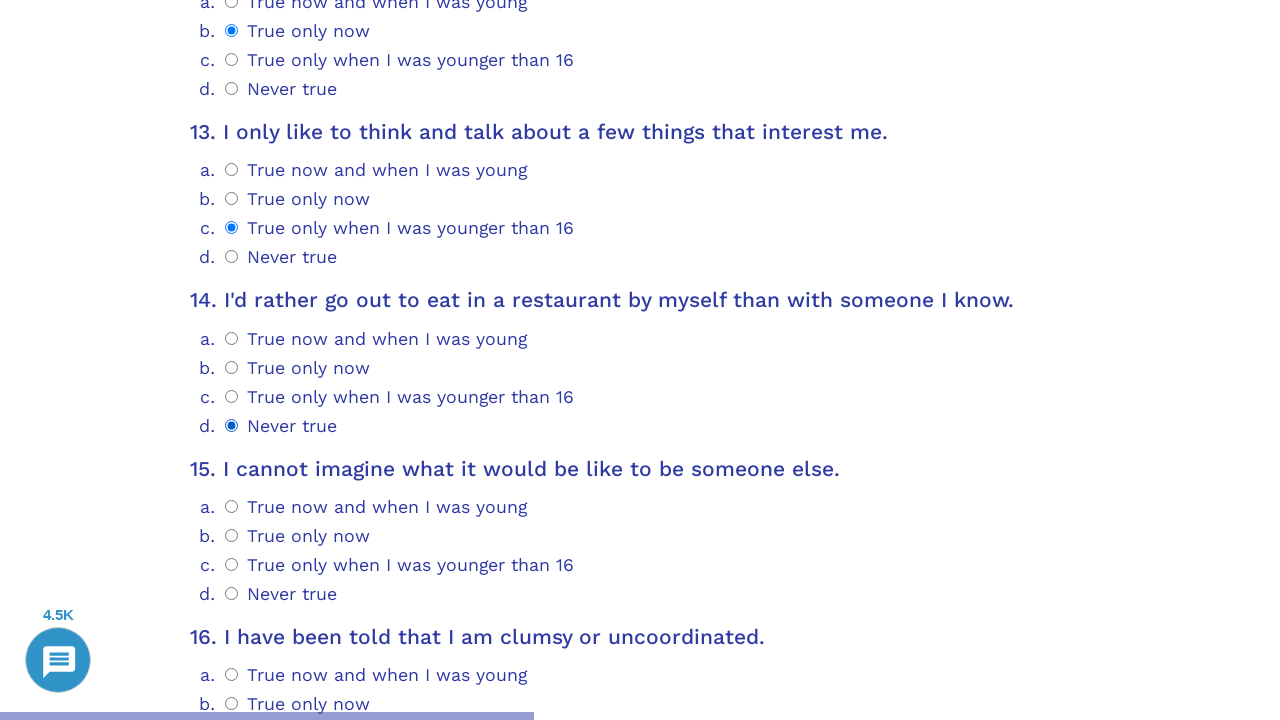

Selected radio option 3 for question 15 at (232, 593) on .psychometrics-items-container.item-15 >> .psychometrics-option-radio >> nth=3
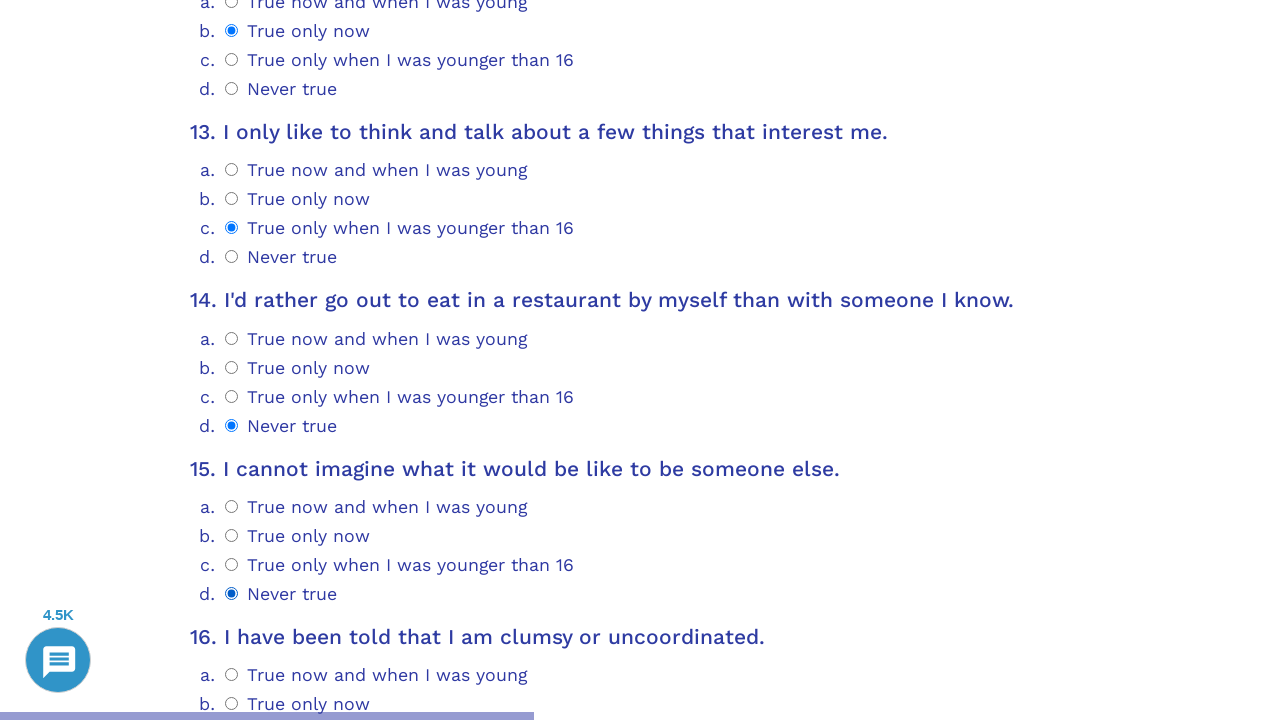

Scrolled question 16 into view
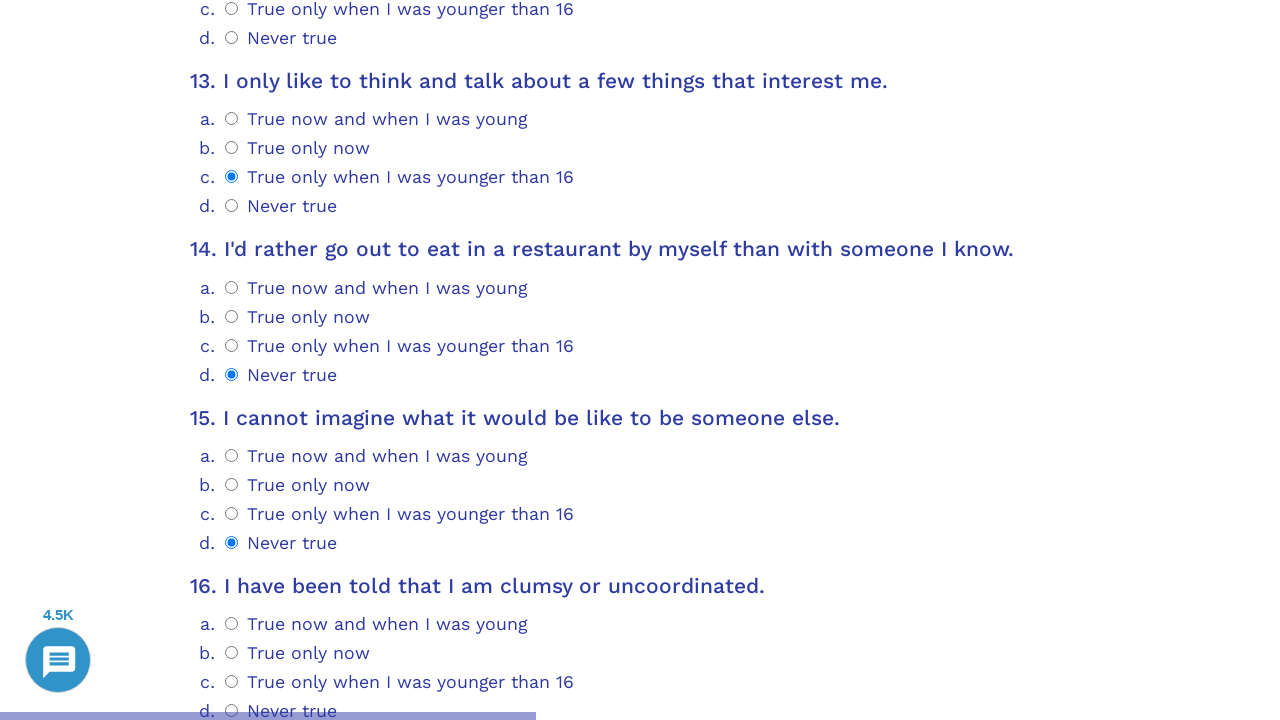

Selected radio option 3 for question 16 at (232, 711) on .psychometrics-items-container.item-16 >> .psychometrics-option-radio >> nth=3
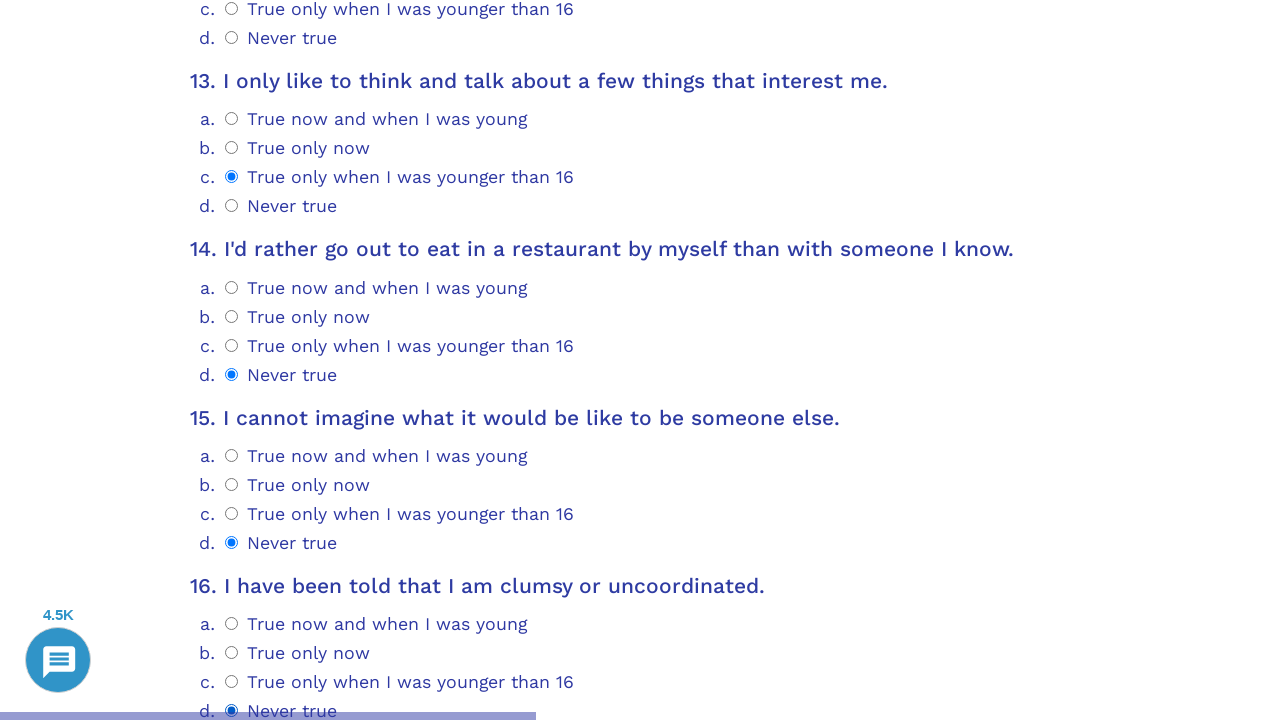

Scrolled question 17 into view
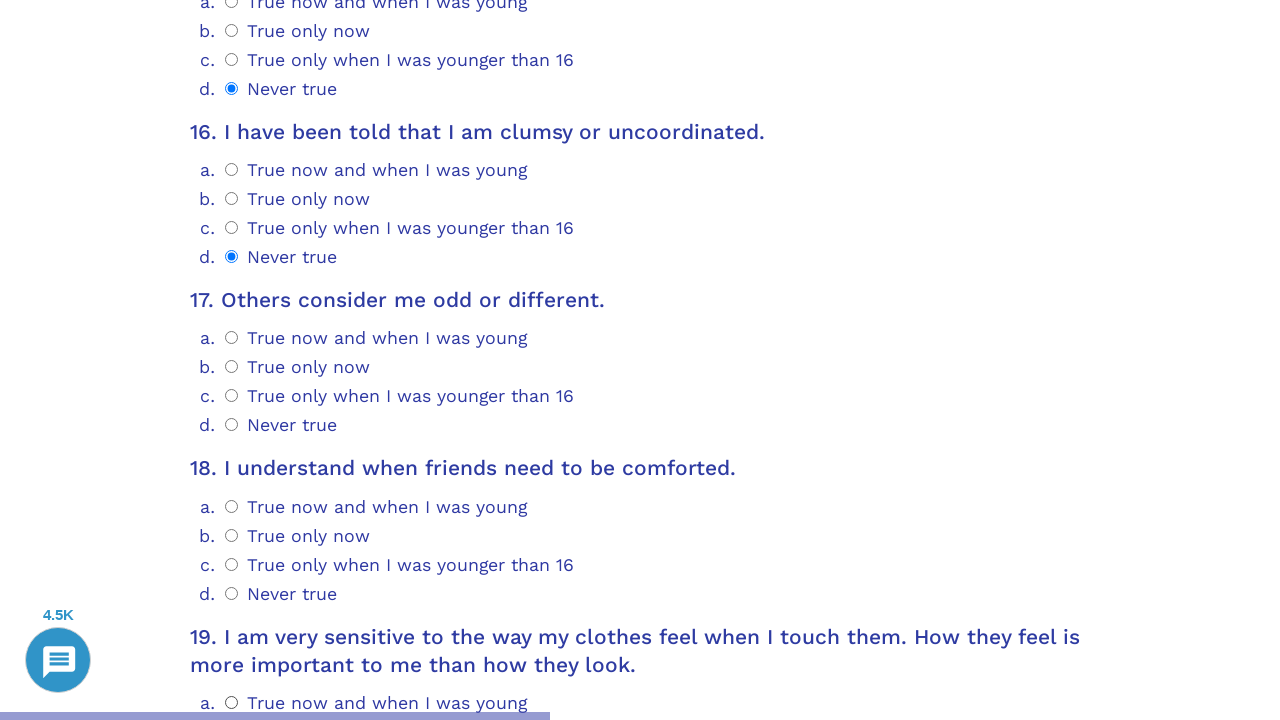

Selected radio option 2 for question 17 at (232, 396) on .psychometrics-items-container.item-17 >> .psychometrics-option-radio >> nth=2
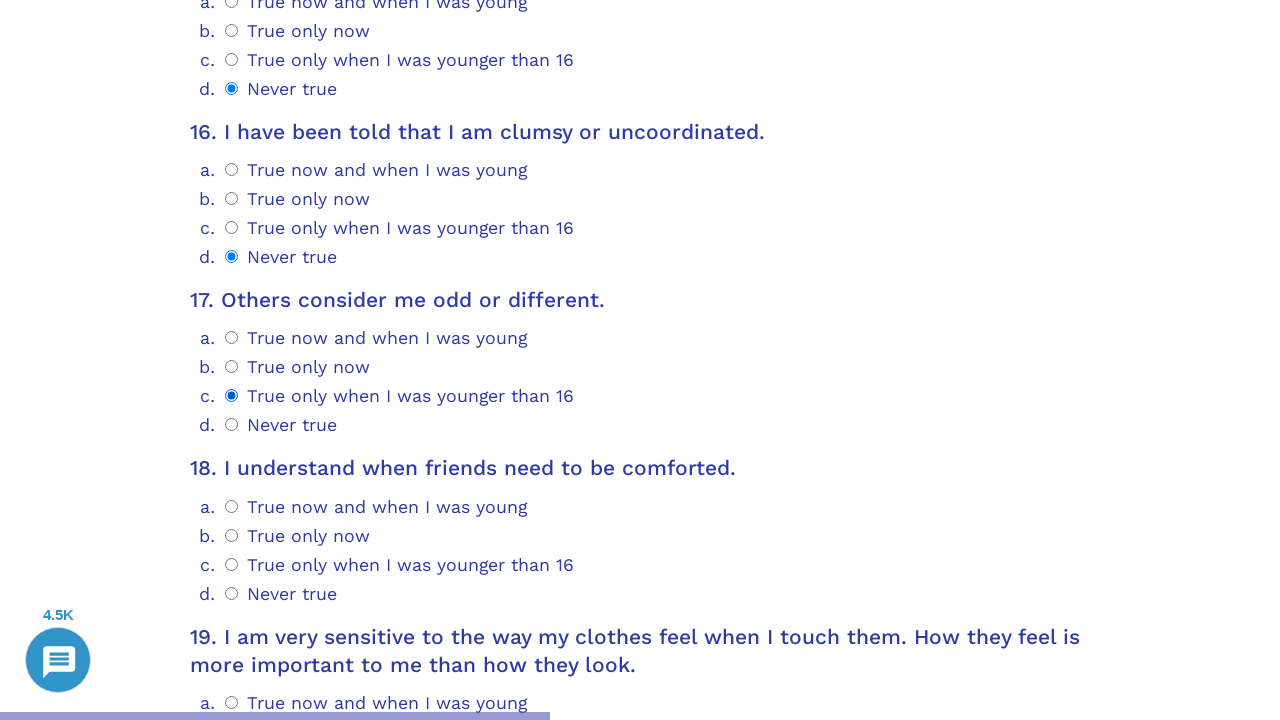

Scrolled question 18 into view
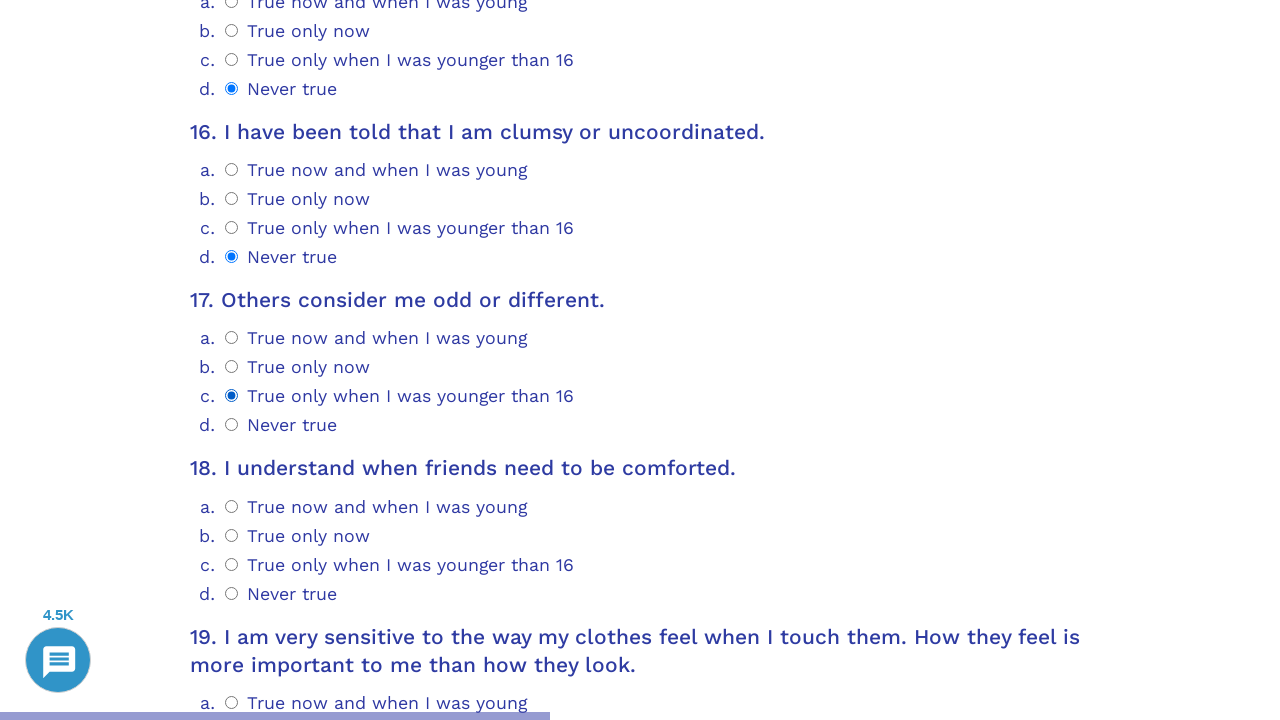

Selected radio option 2 for question 18 at (232, 564) on .psychometrics-items-container.item-18 >> .psychometrics-option-radio >> nth=2
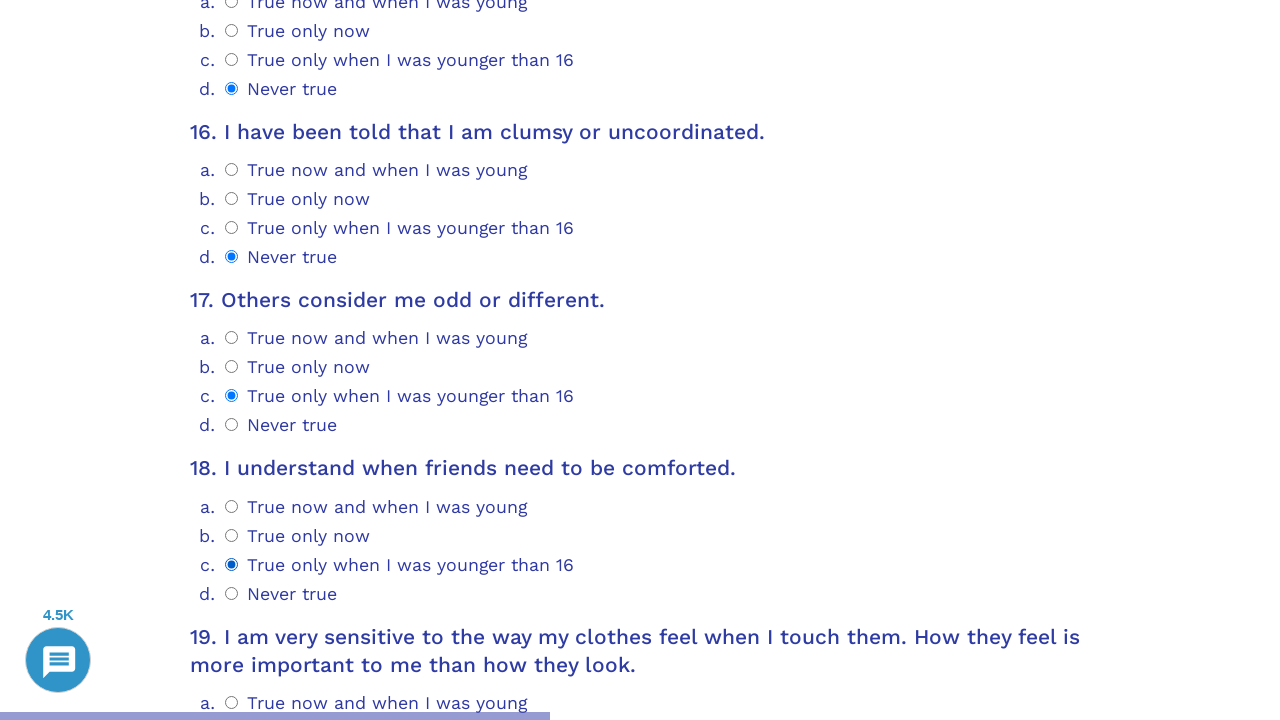

Scrolled question 19 into view
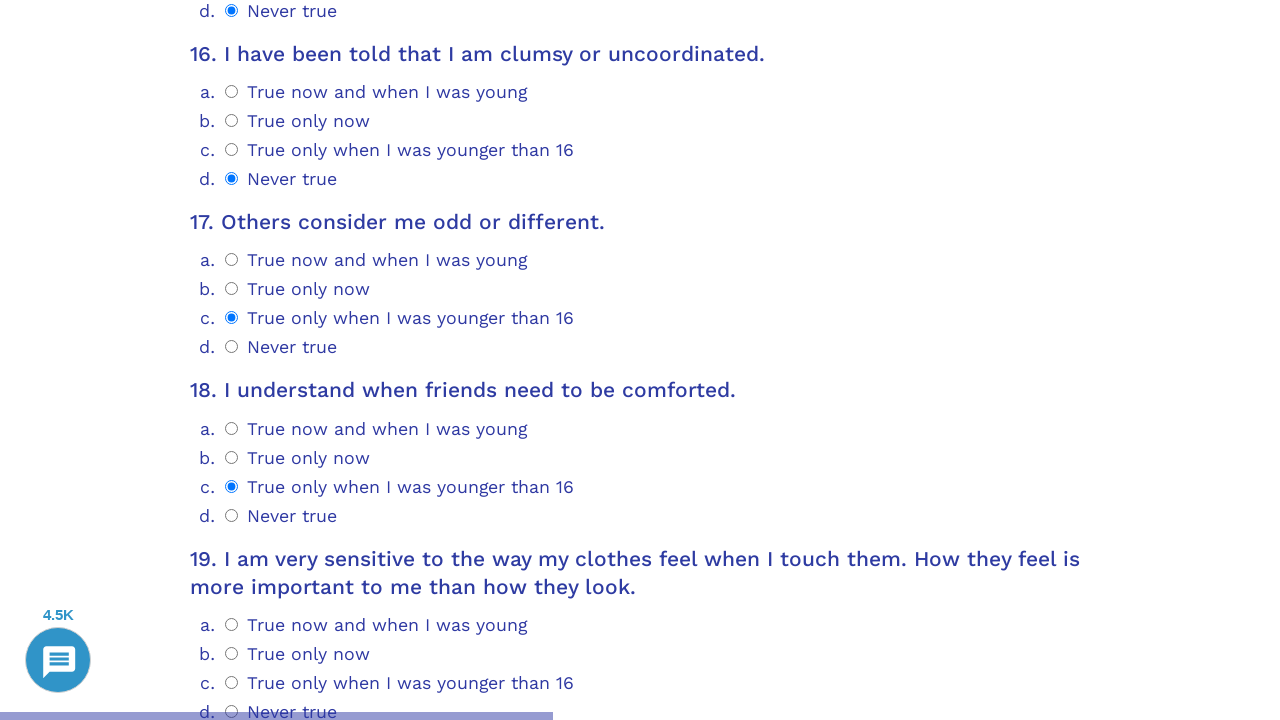

Selected radio option 3 for question 19 at (232, 360) on .psychometrics-items-container.item-19 >> .psychometrics-option-radio >> nth=3
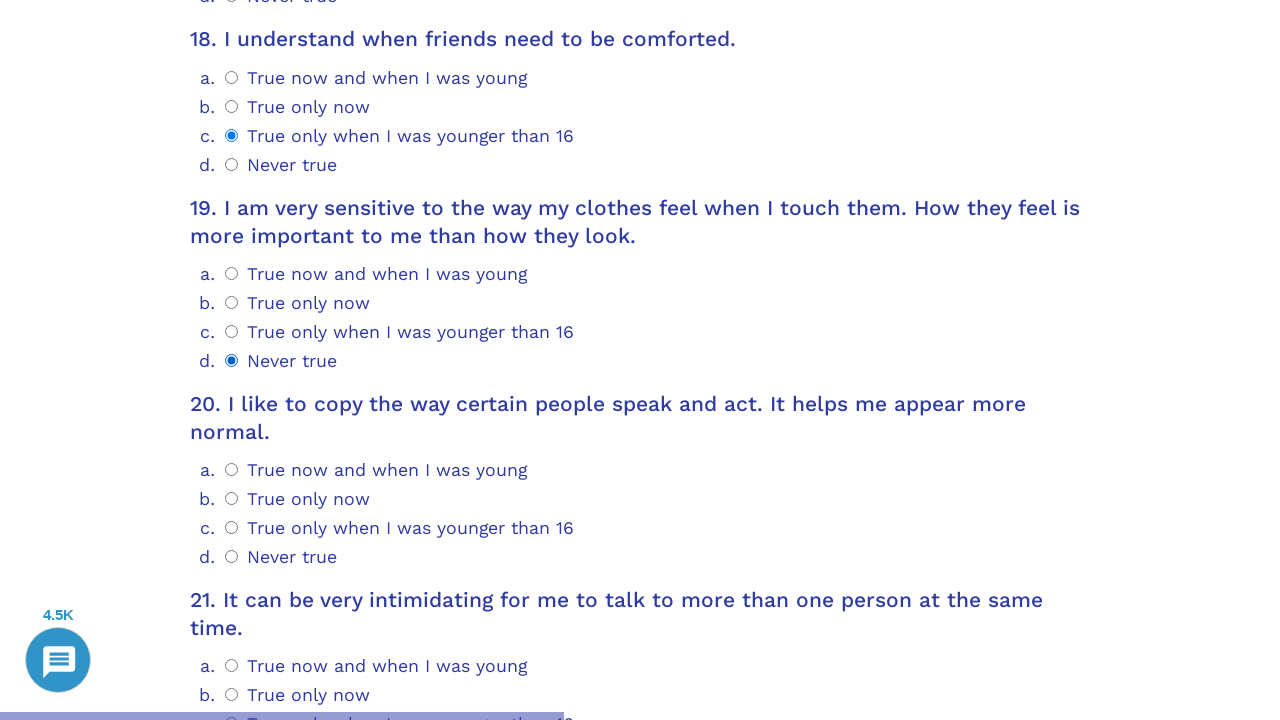

Scrolled question 20 into view
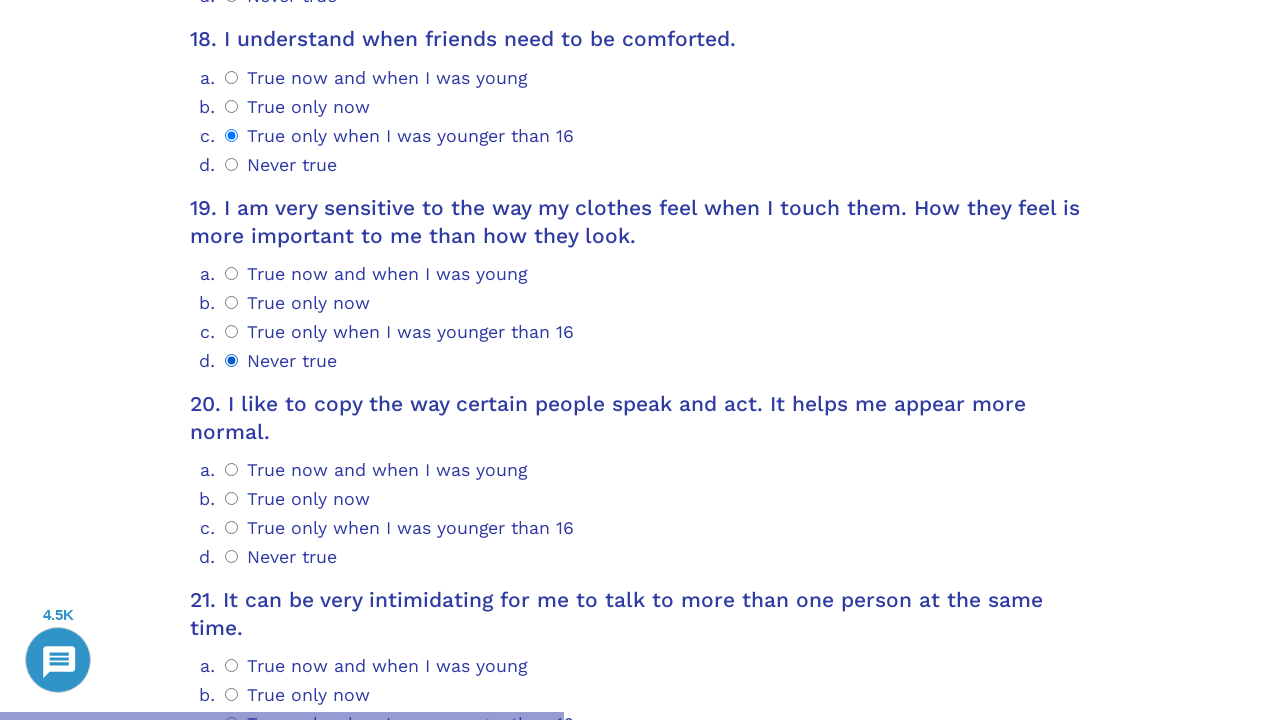

Selected radio option 1 for question 20 at (232, 498) on .psychometrics-items-container.item-20 >> .psychometrics-option-radio >> nth=1
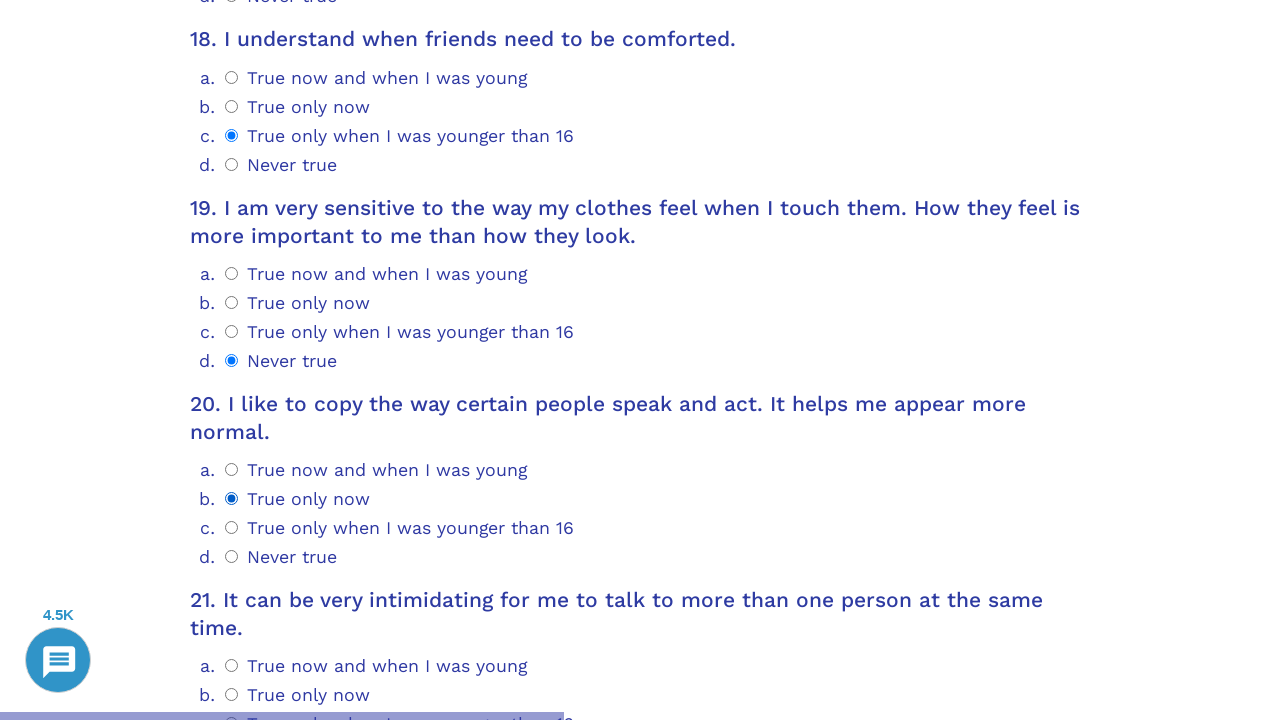

Scrolled question 21 into view
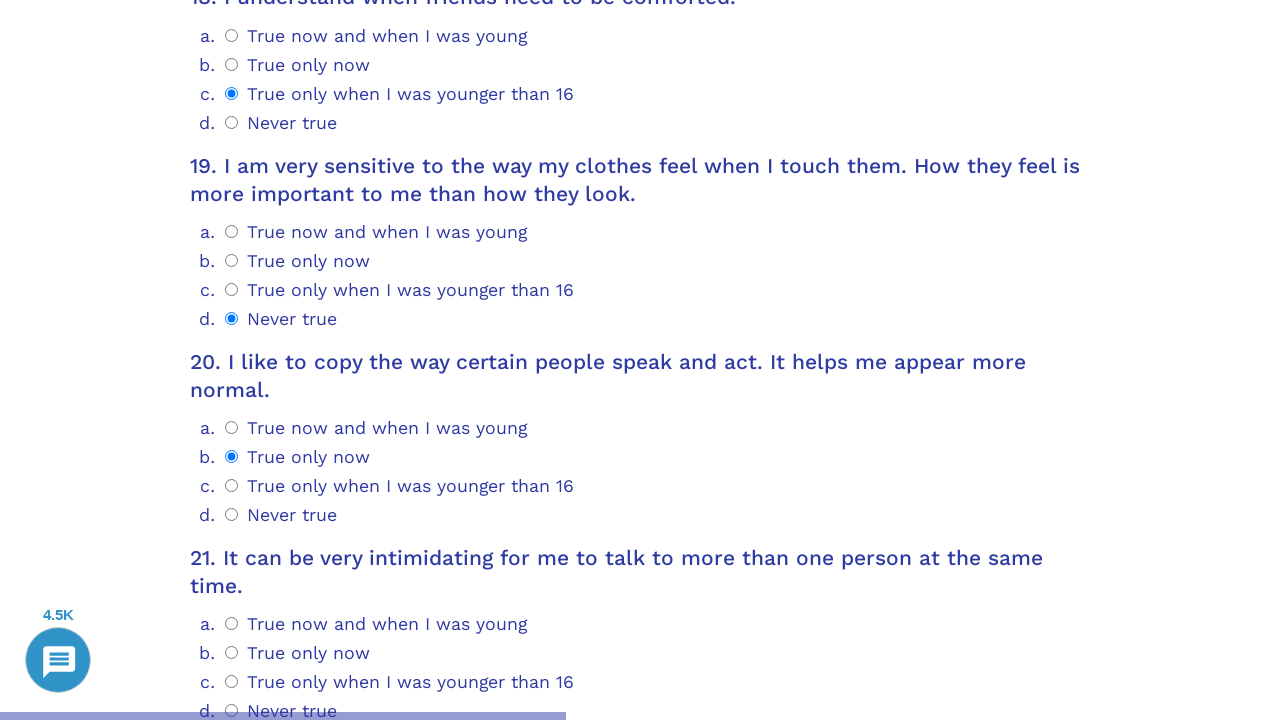

Selected radio option 0 for question 21 at (232, 624) on .psychometrics-items-container.item-21 >> .psychometrics-option-radio >> nth=0
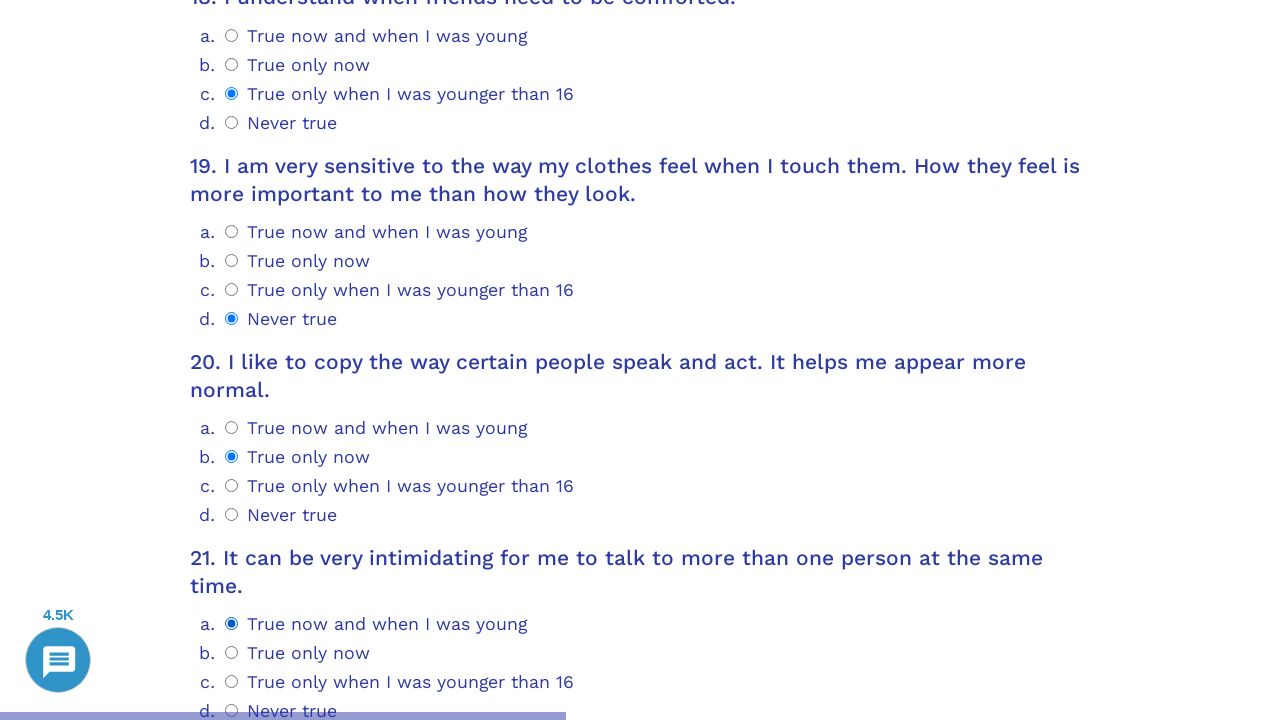

Scrolled question 22 into view
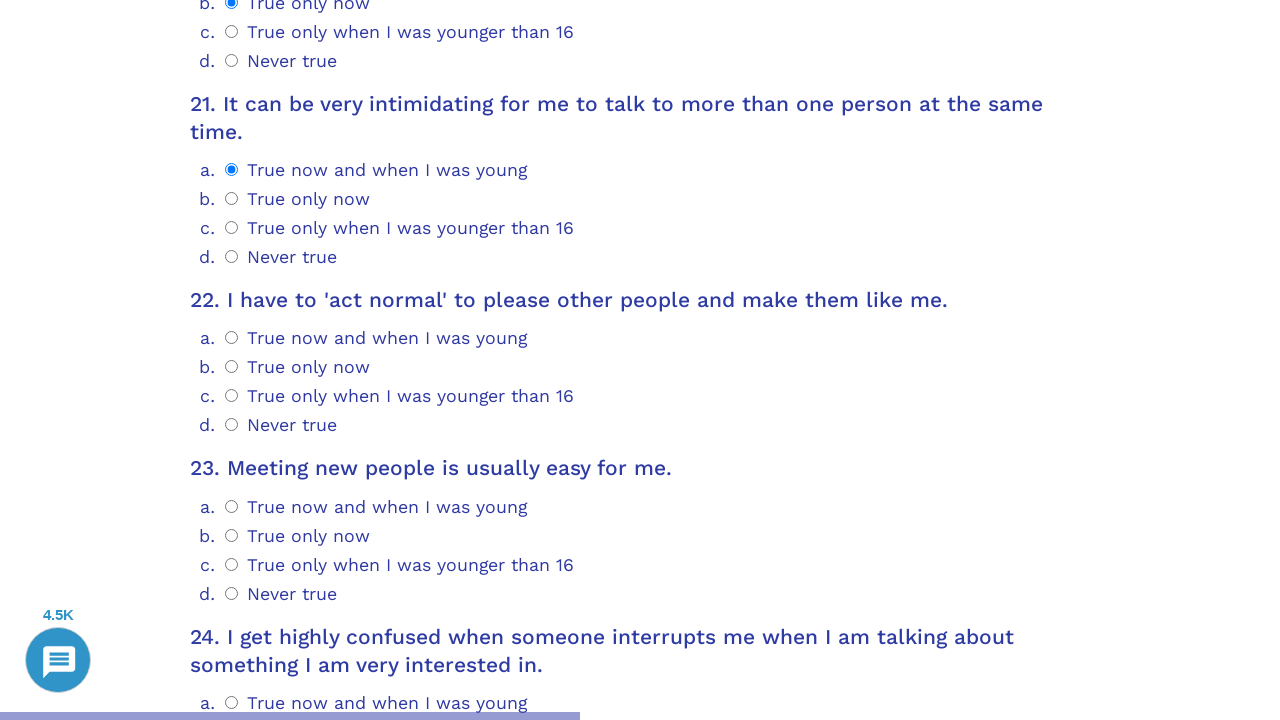

Selected radio option 2 for question 22 at (232, 396) on .psychometrics-items-container.item-22 >> .psychometrics-option-radio >> nth=2
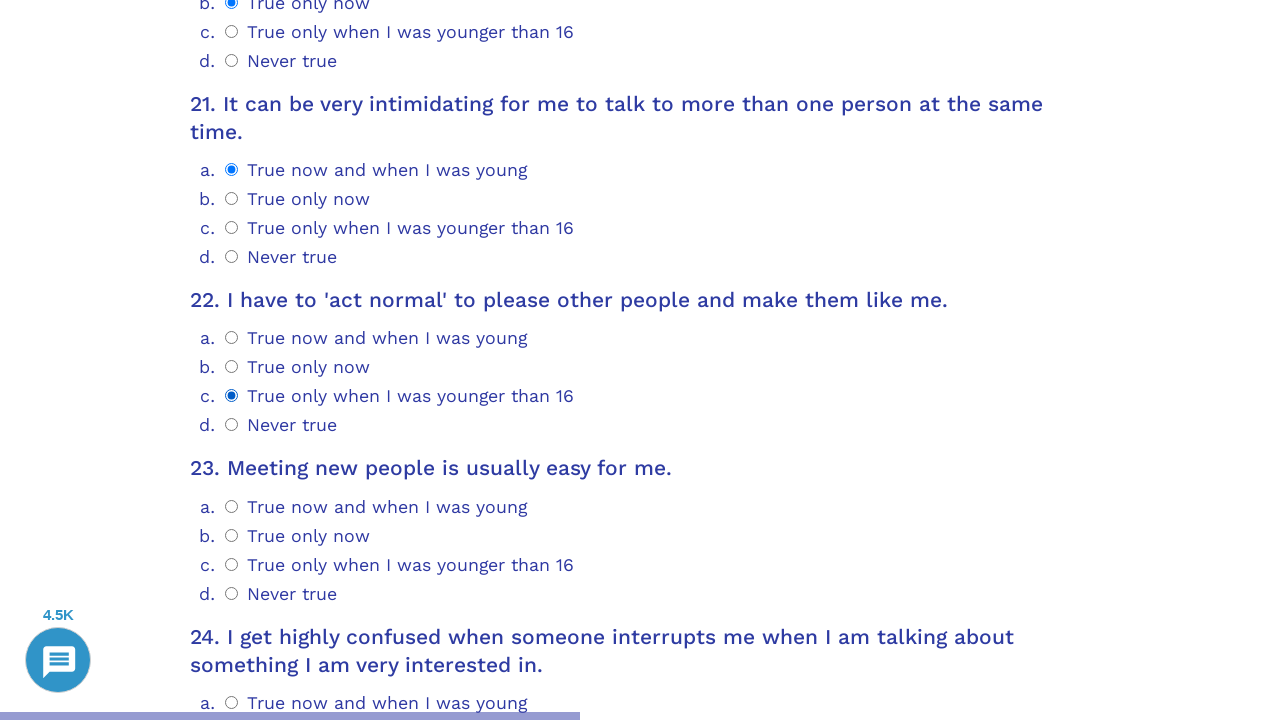

Scrolled question 23 into view
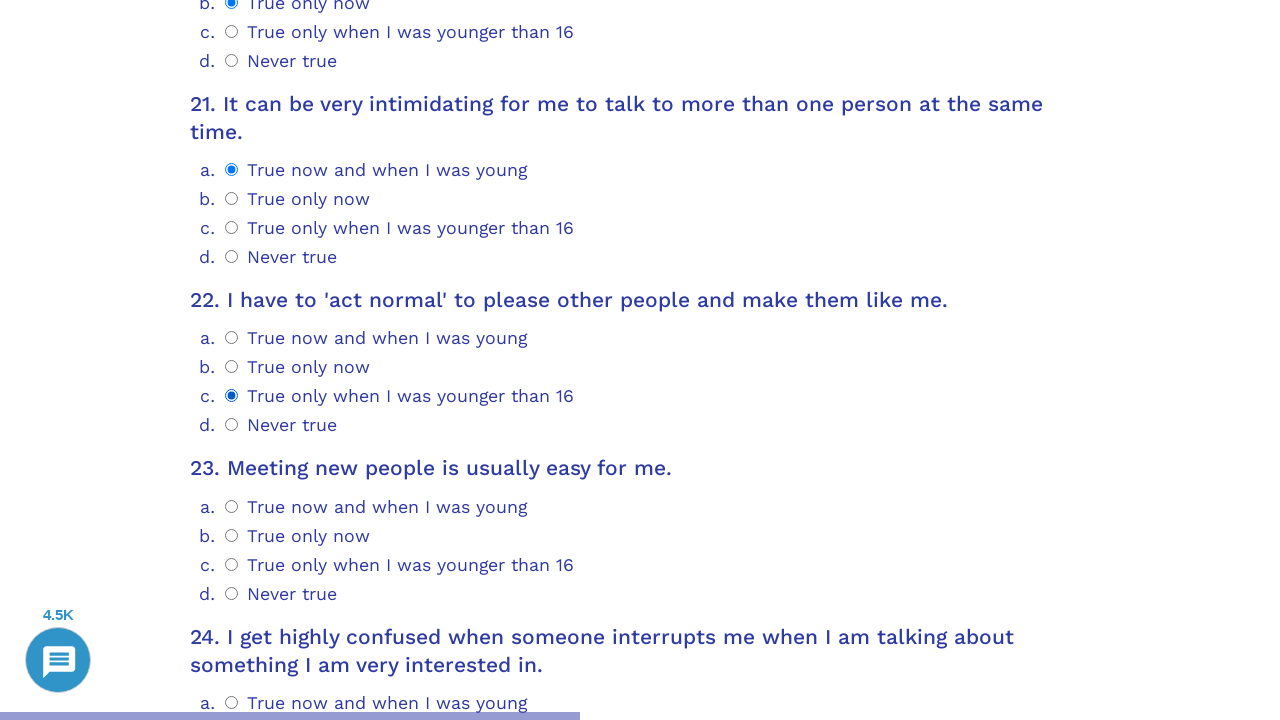

Selected radio option 3 for question 23 at (232, 593) on .psychometrics-items-container.item-23 >> .psychometrics-option-radio >> nth=3
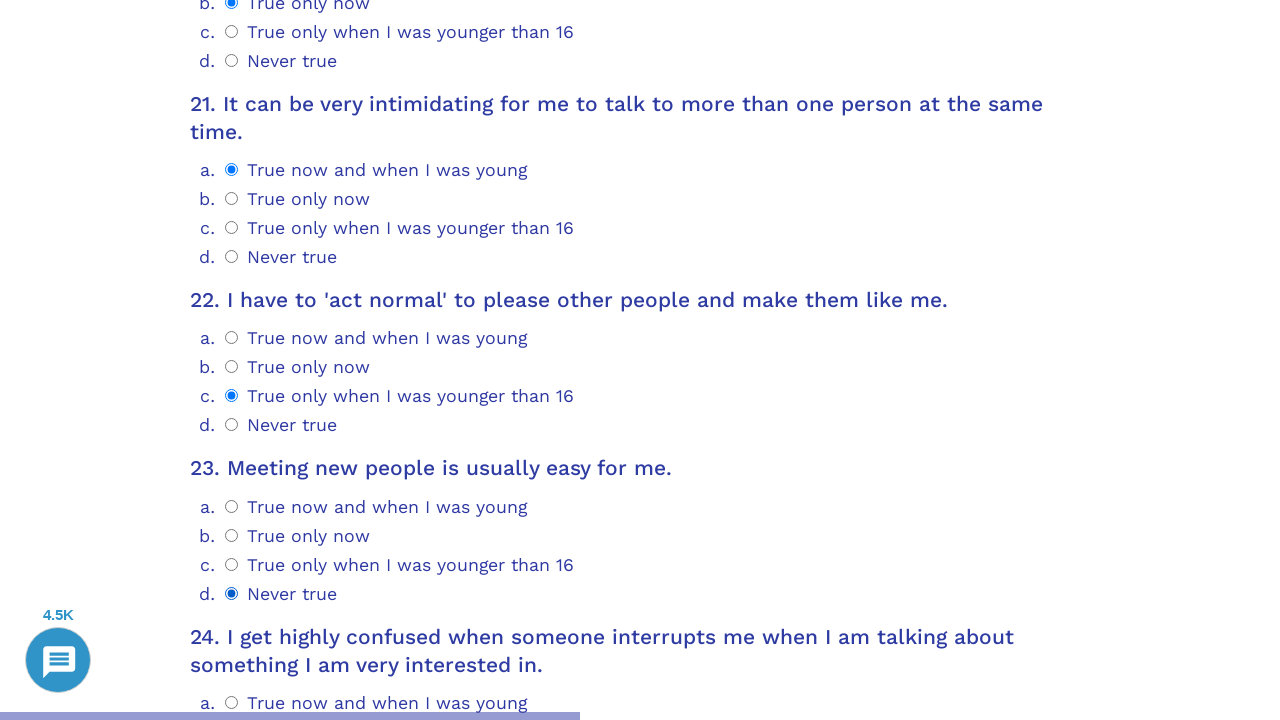

Scrolled question 24 into view
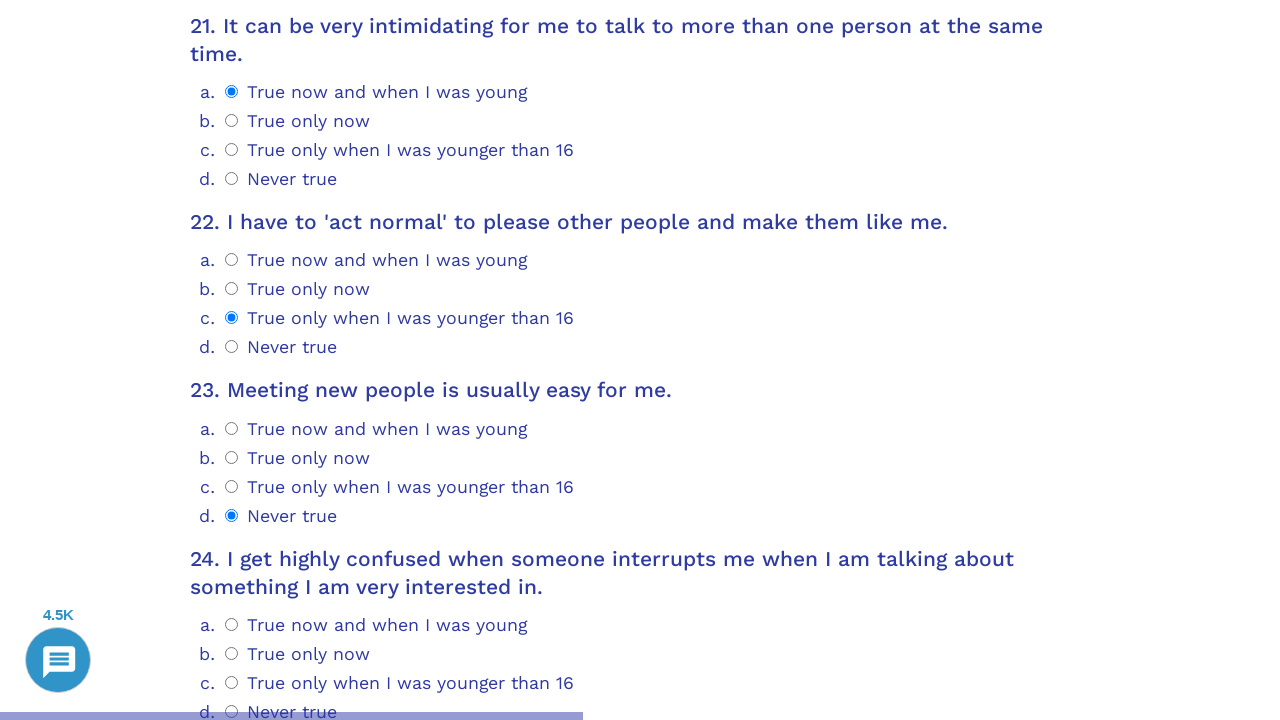

Selected radio option 1 for question 24 at (232, 653) on .psychometrics-items-container.item-24 >> .psychometrics-option-radio >> nth=1
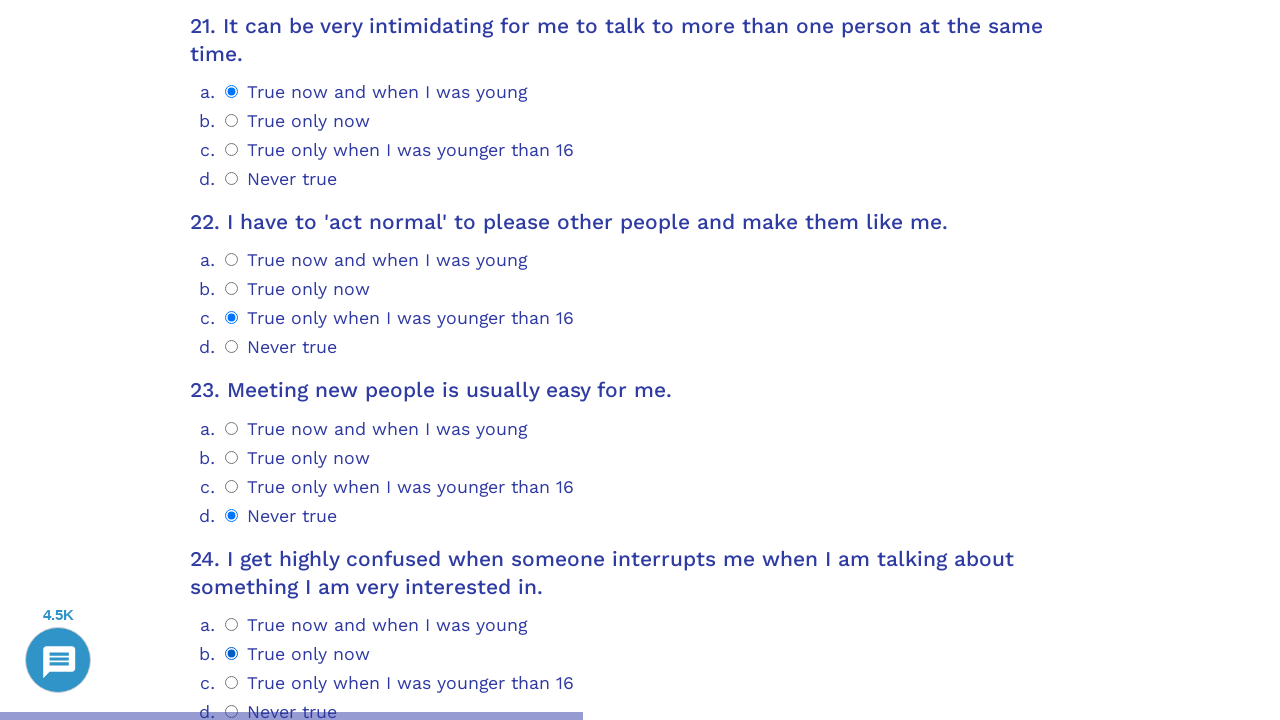

Scrolled question 25 into view
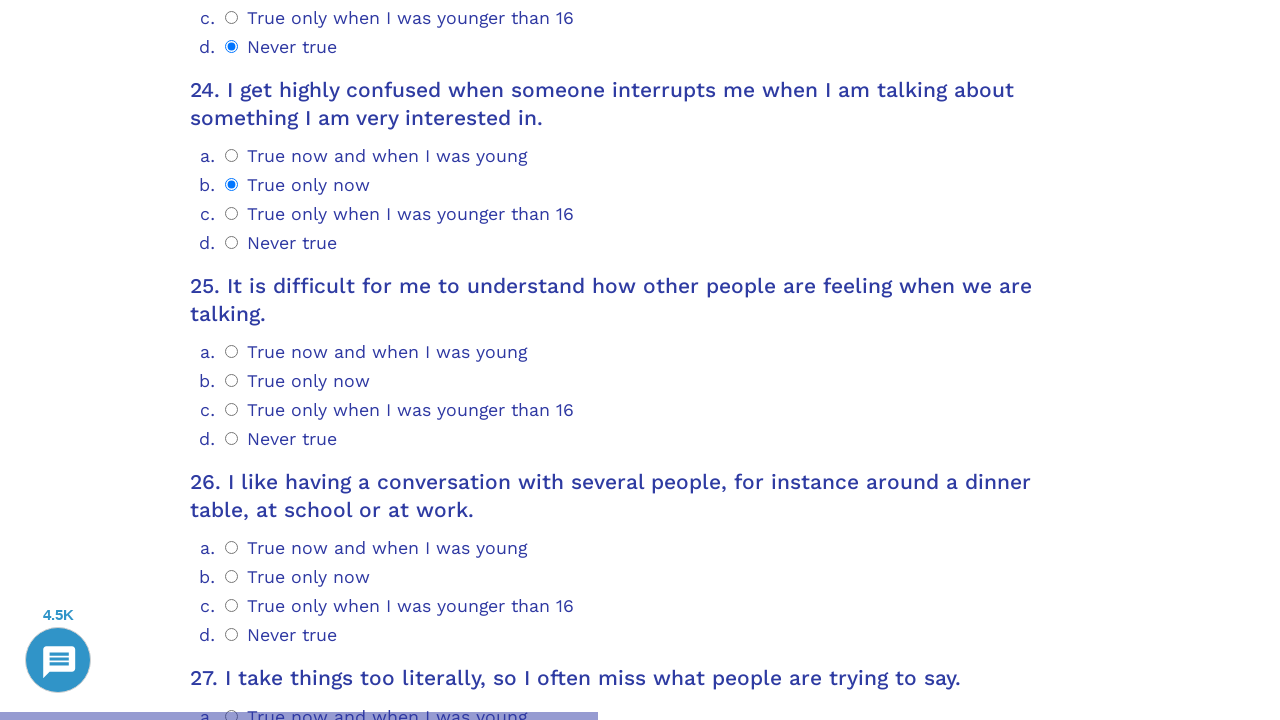

Selected radio option 2 for question 25 at (232, 410) on .psychometrics-items-container.item-25 >> .psychometrics-option-radio >> nth=2
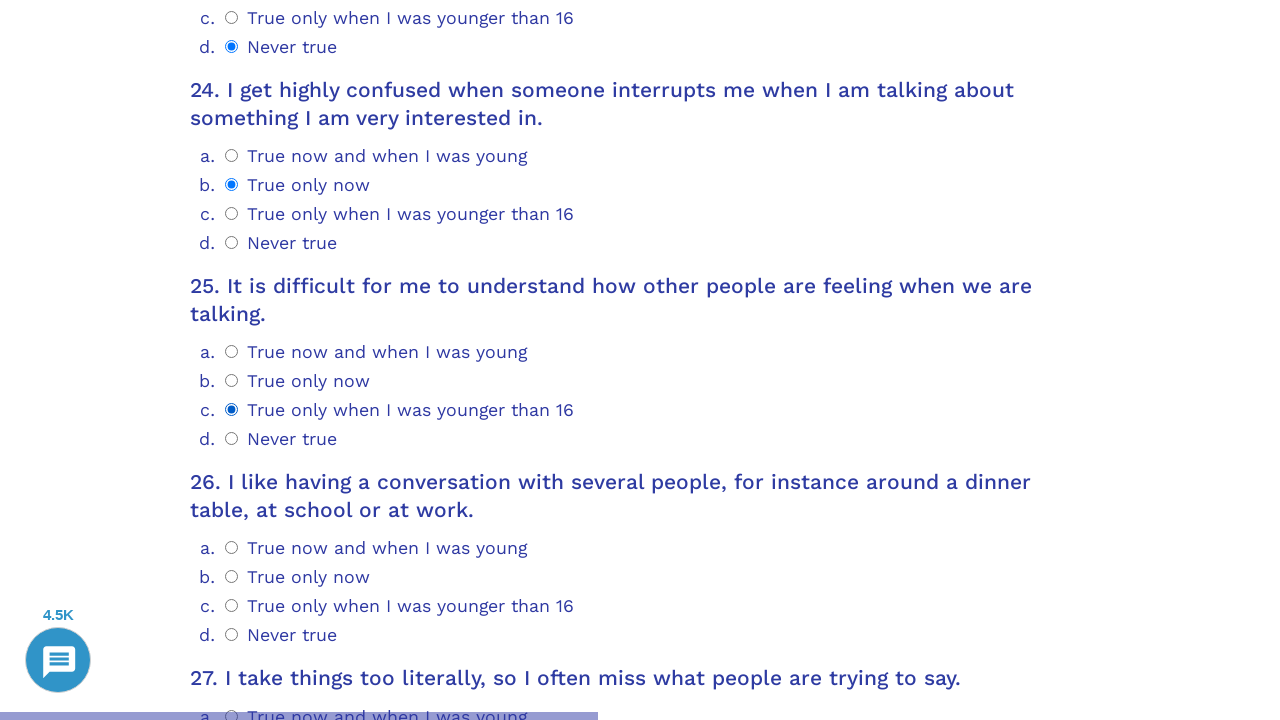

Scrolled question 26 into view
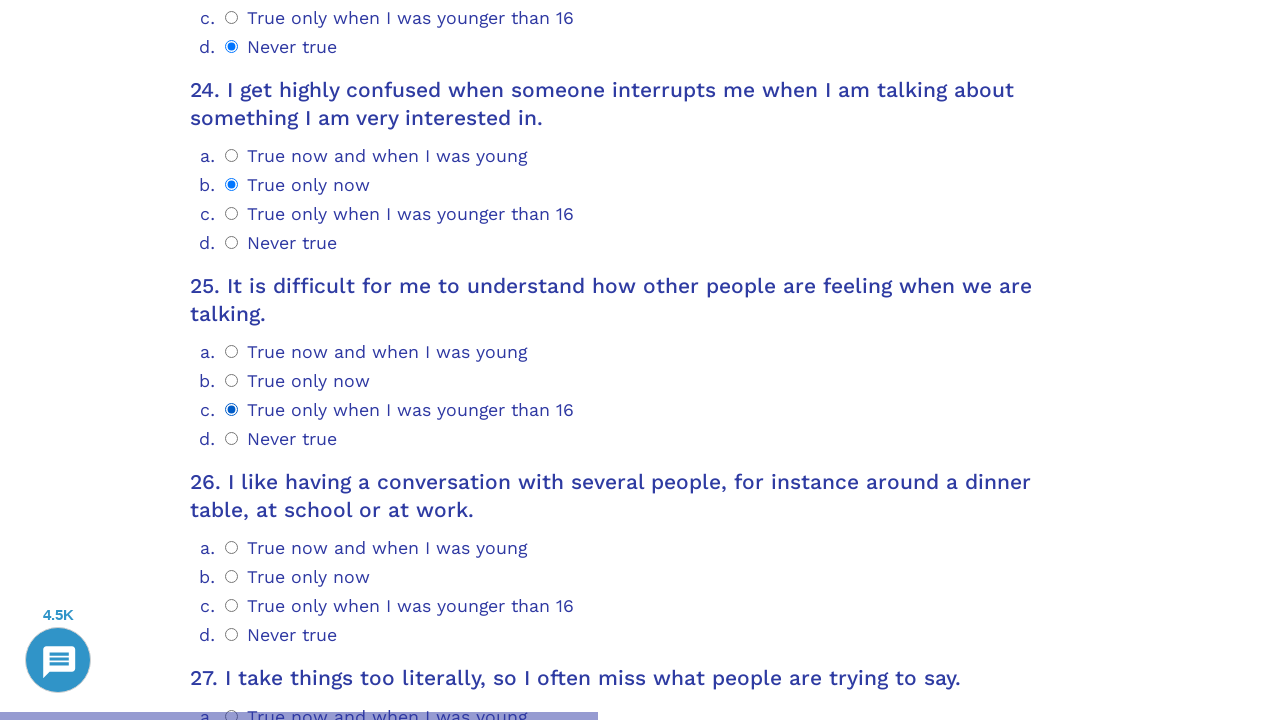

Selected radio option 1 for question 26 at (232, 577) on .psychometrics-items-container.item-26 >> .psychometrics-option-radio >> nth=1
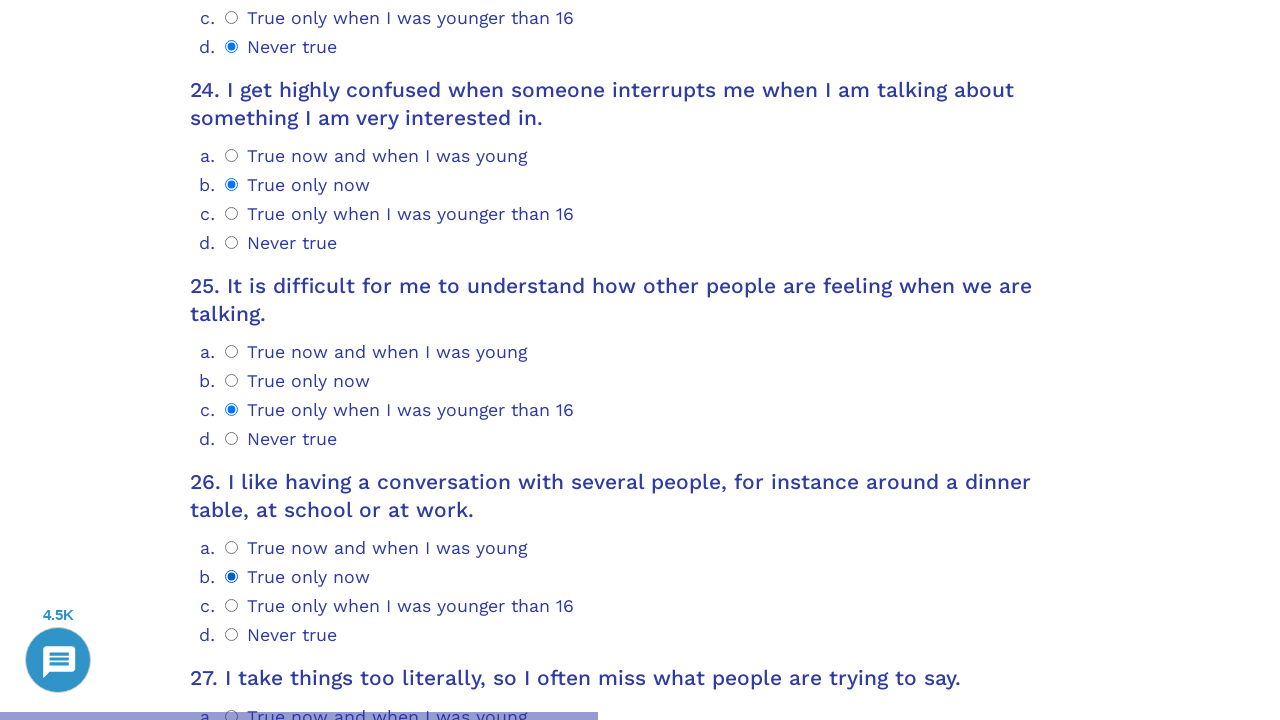

Scrolled question 27 into view
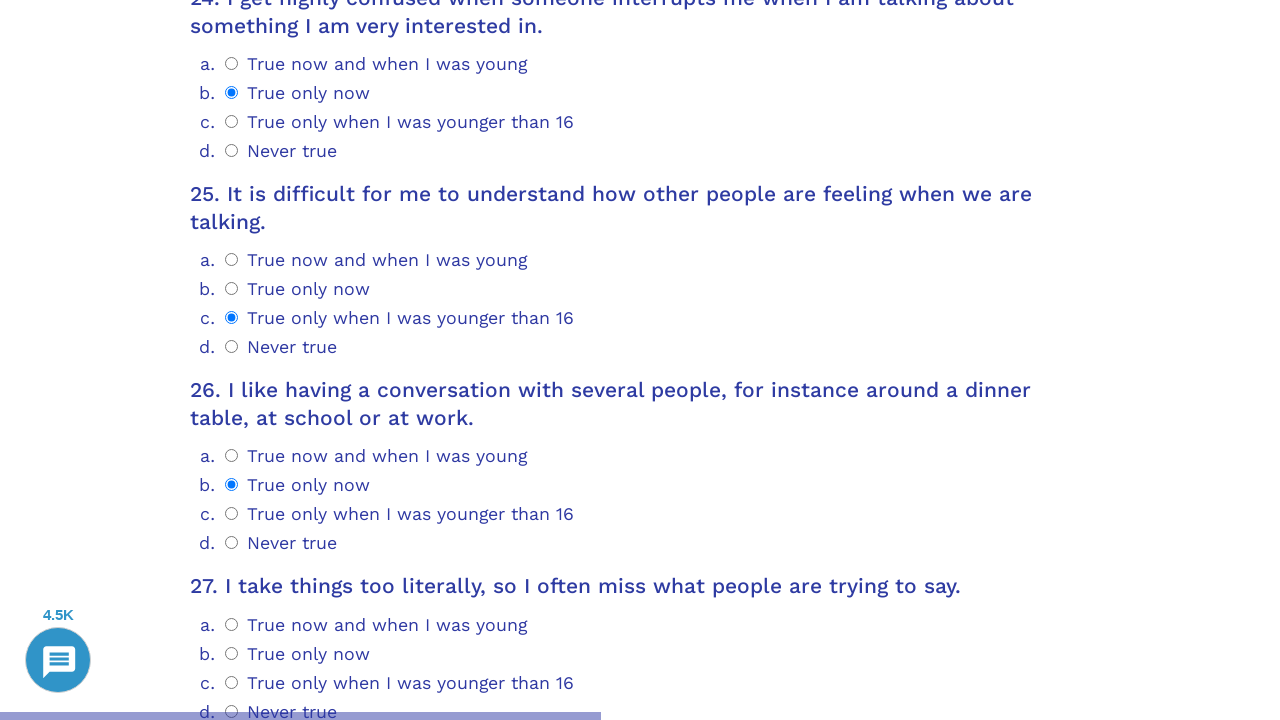

Selected radio option 2 for question 27 at (232, 682) on .psychometrics-items-container.item-27 >> .psychometrics-option-radio >> nth=2
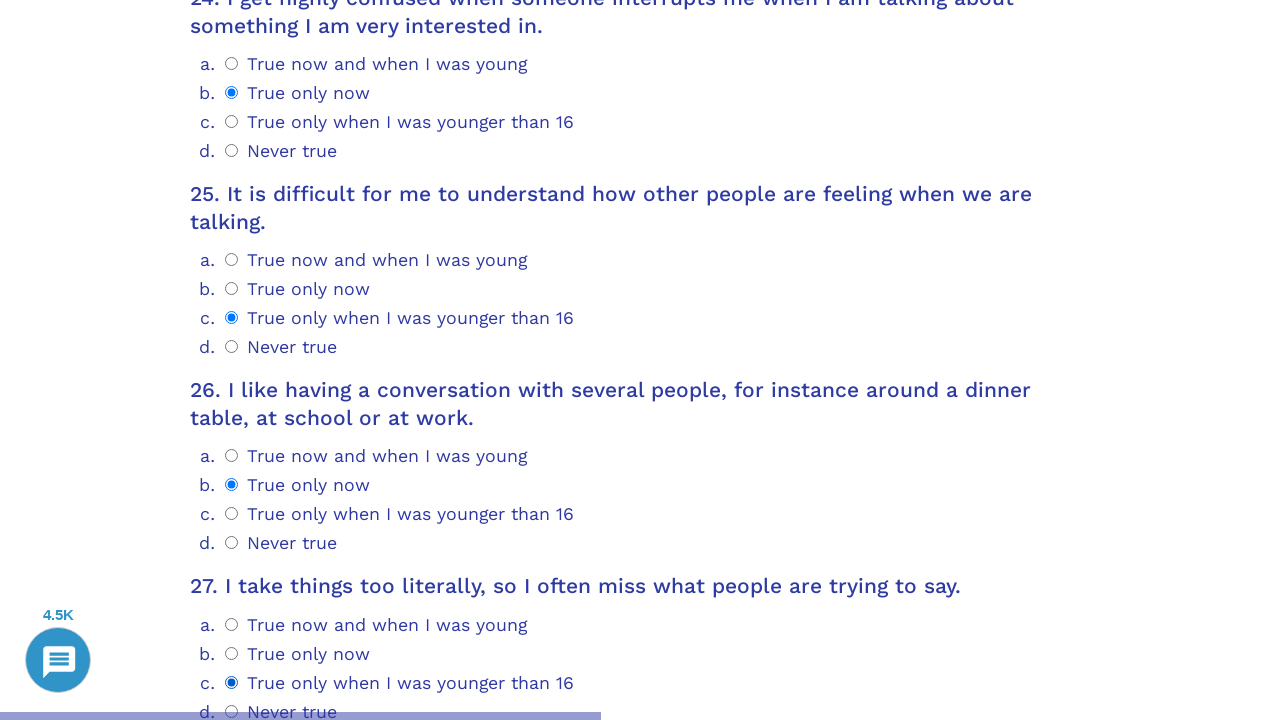

Scrolled question 28 into view
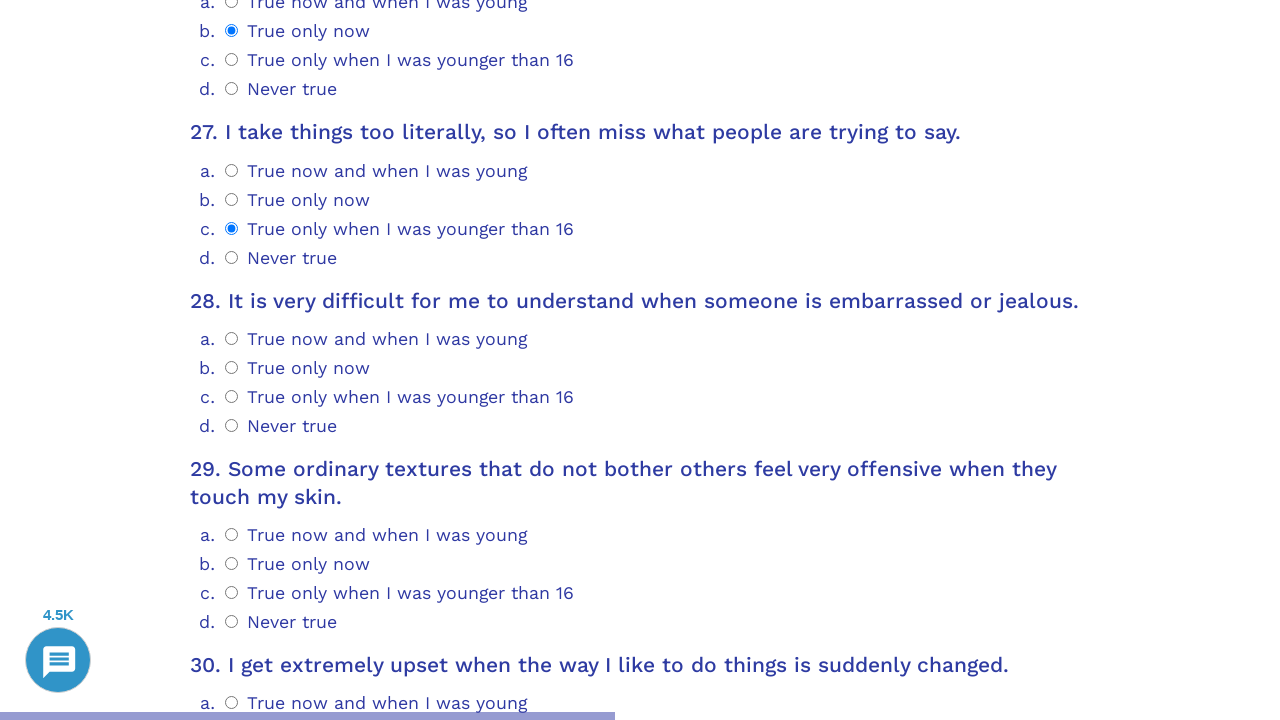

Selected radio option 3 for question 28 at (232, 425) on .psychometrics-items-container.item-28 >> .psychometrics-option-radio >> nth=3
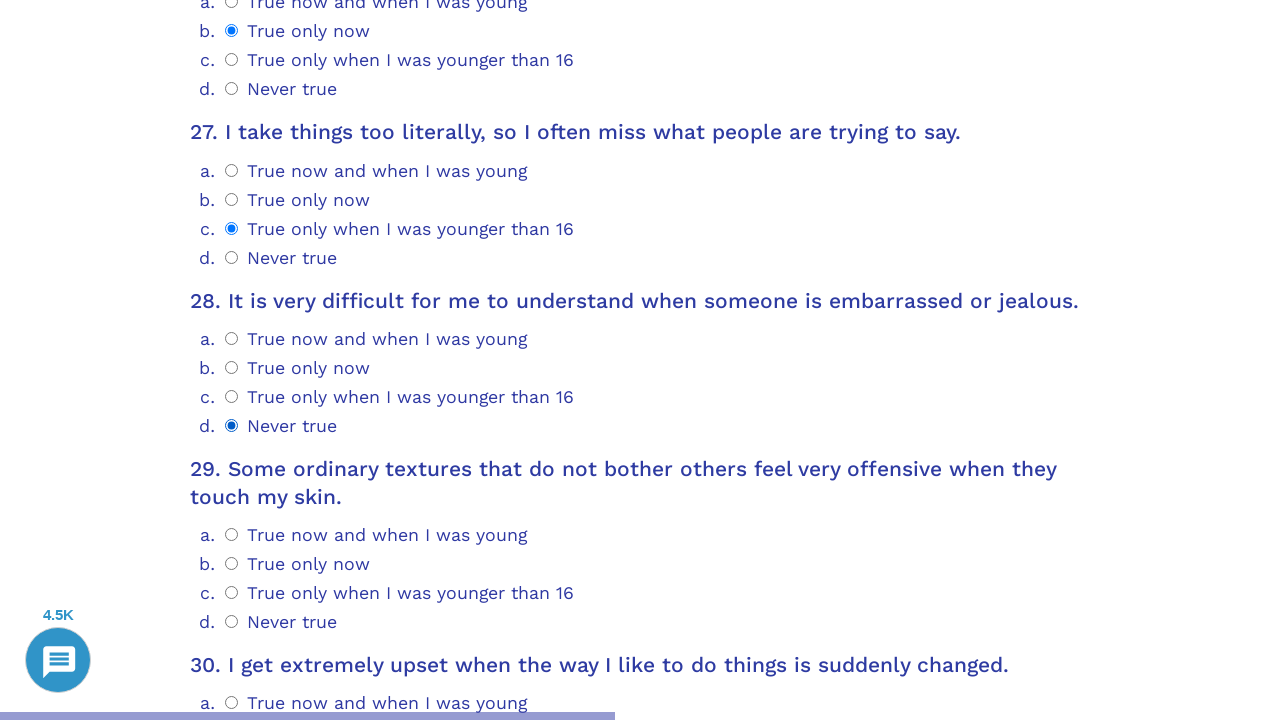

Scrolled question 29 into view
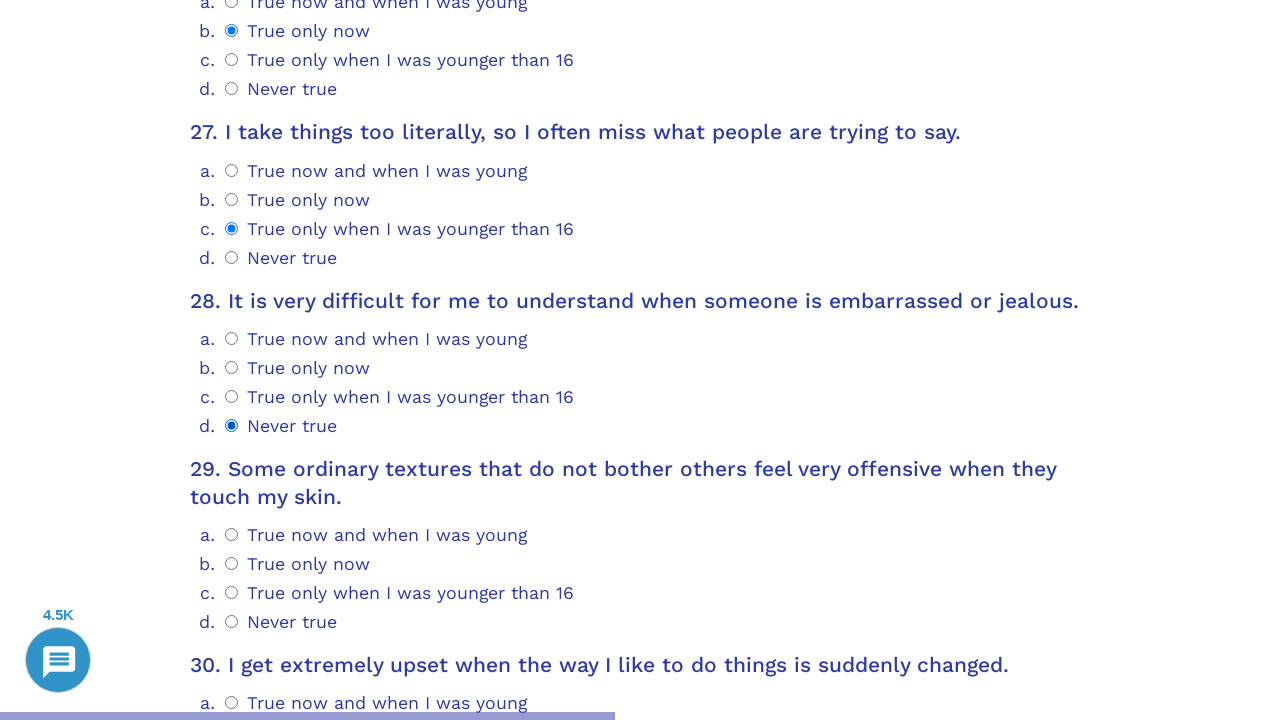

Selected radio option 3 for question 29 at (232, 622) on .psychometrics-items-container.item-29 >> .psychometrics-option-radio >> nth=3
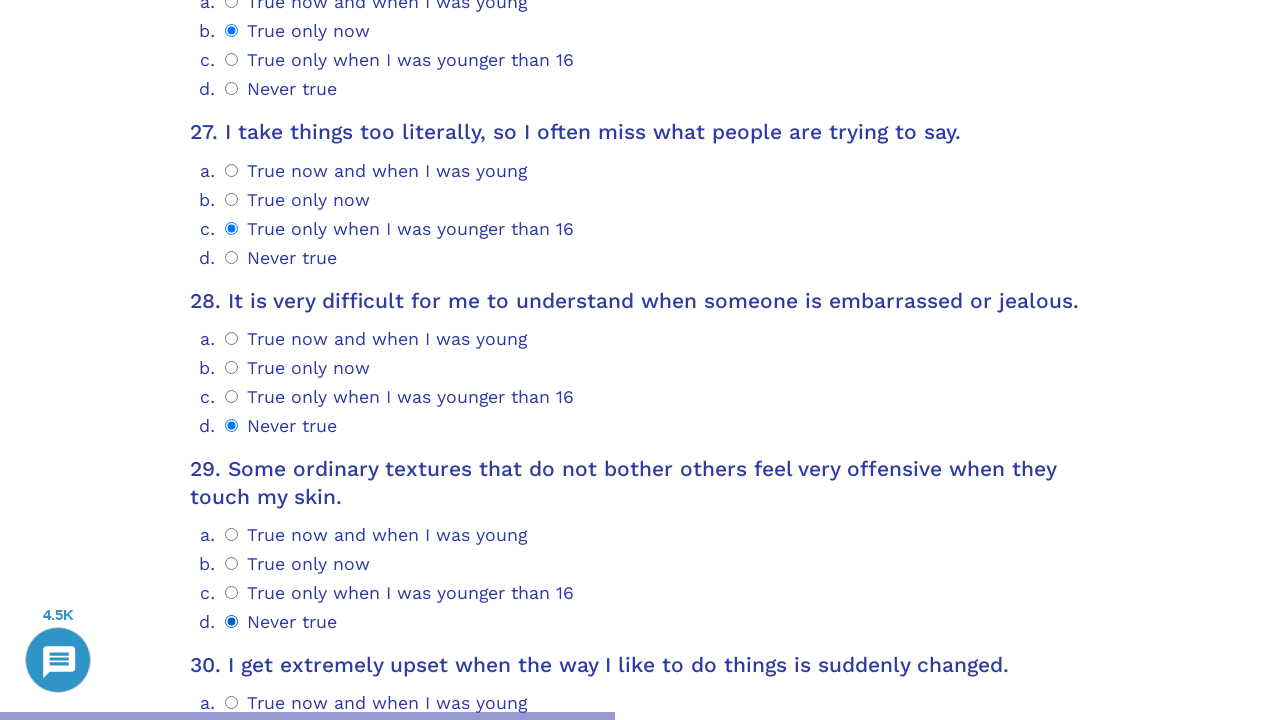

Scrolled question 30 into view
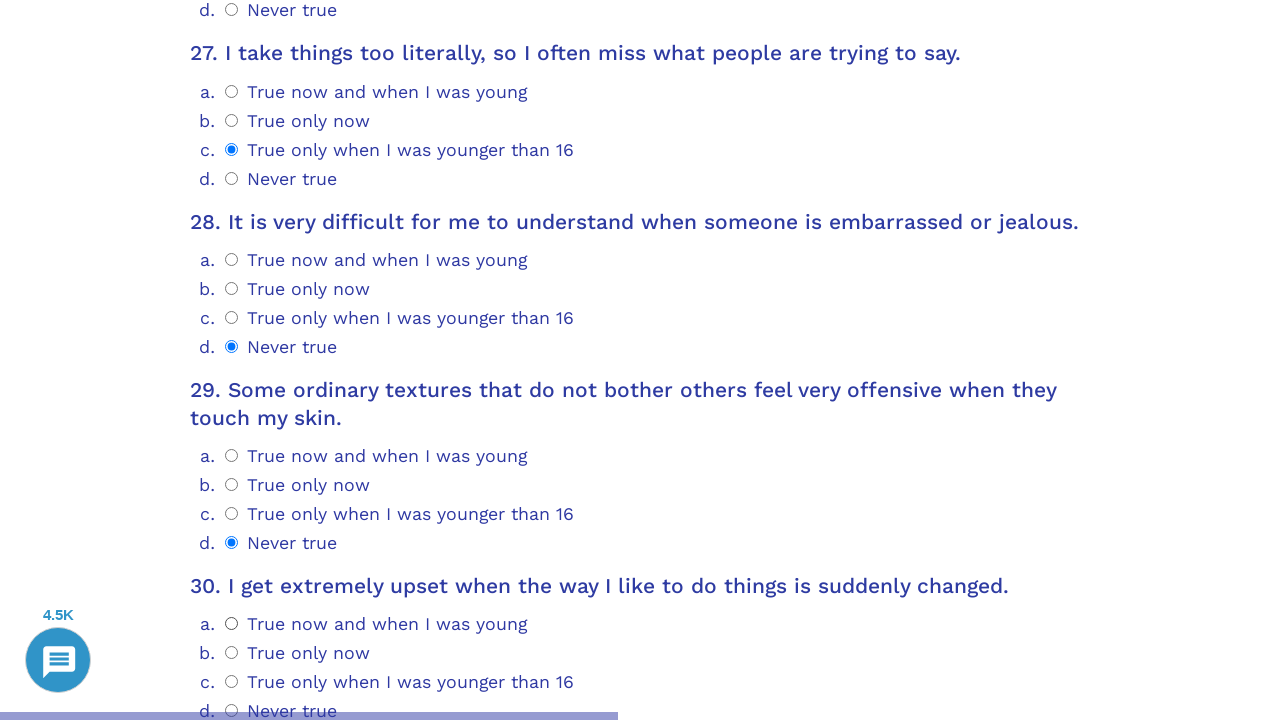

Selected radio option 1 for question 30 at (232, 653) on .psychometrics-items-container.item-30 >> .psychometrics-option-radio >> nth=1
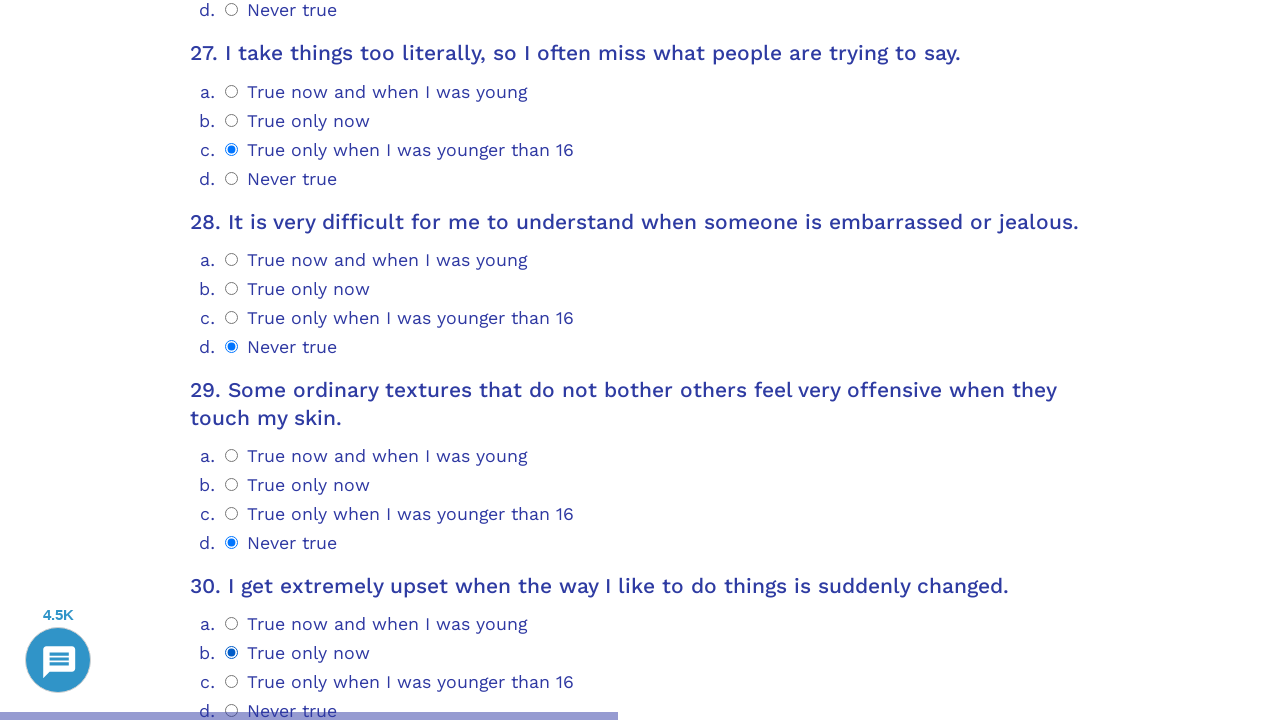

Scrolled question 31 into view
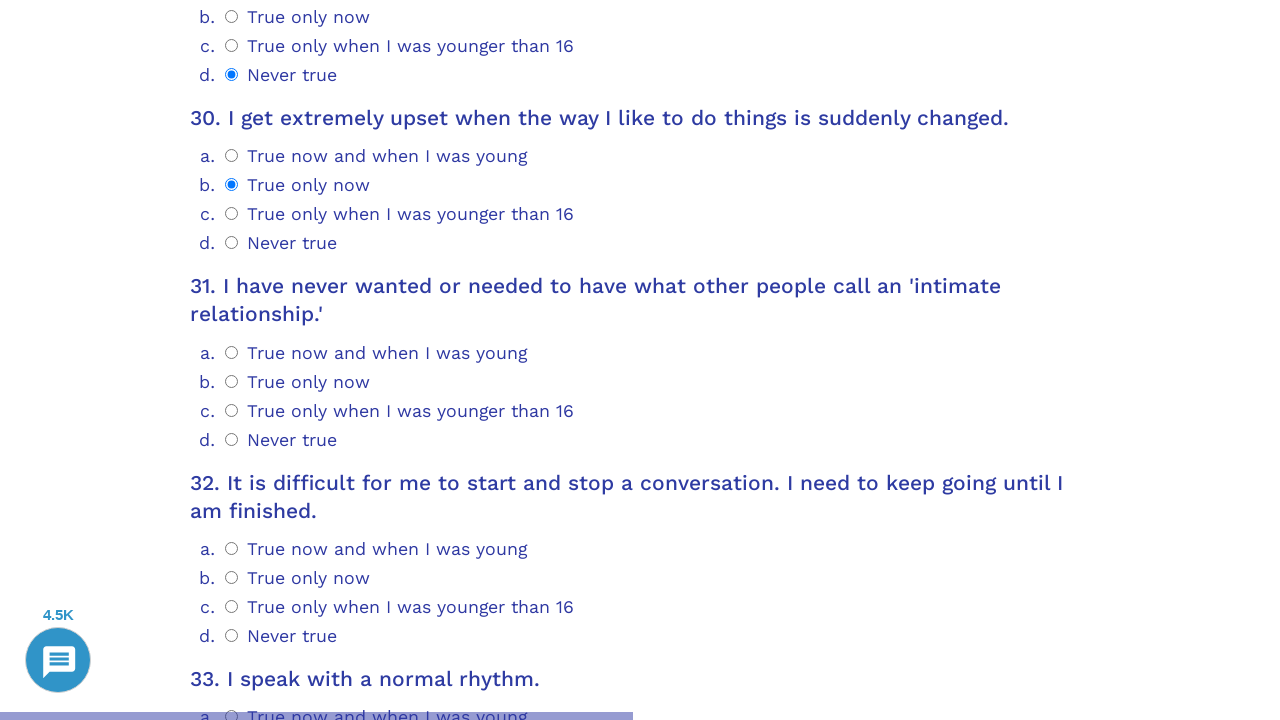

Selected radio option 0 for question 31 at (232, 352) on .psychometrics-items-container.item-31 >> .psychometrics-option-radio >> nth=0
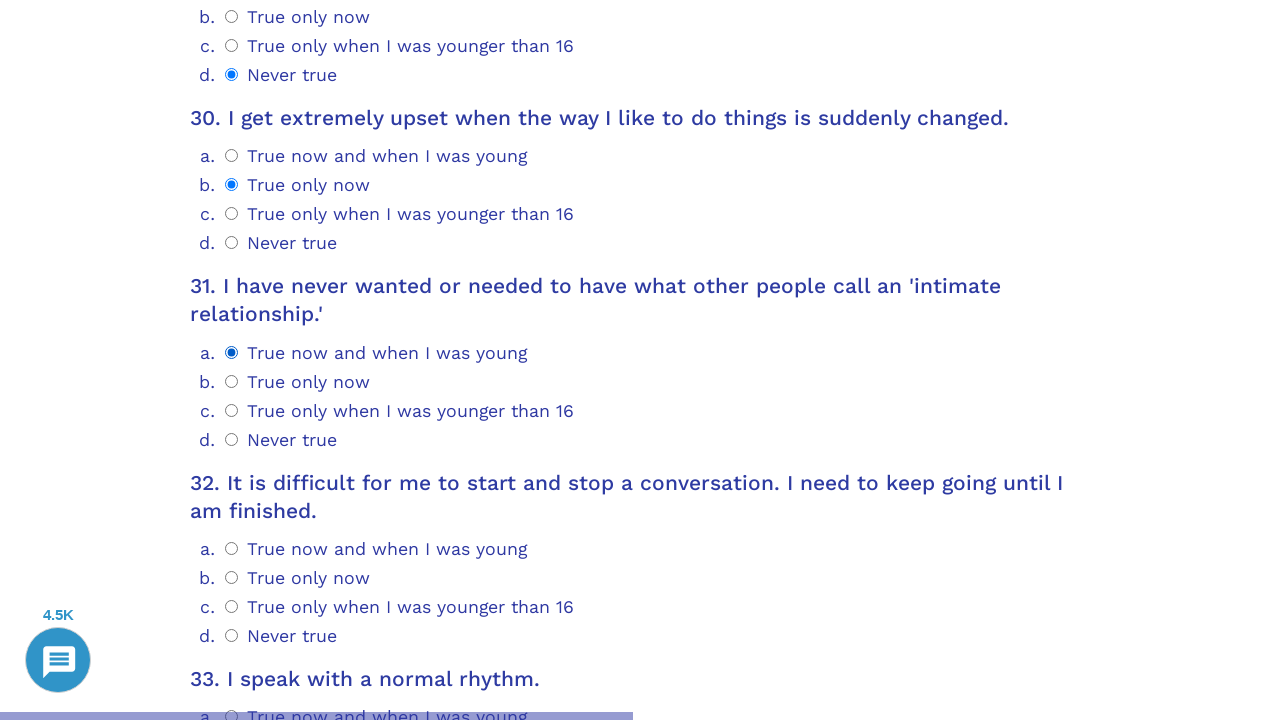

Scrolled question 32 into view
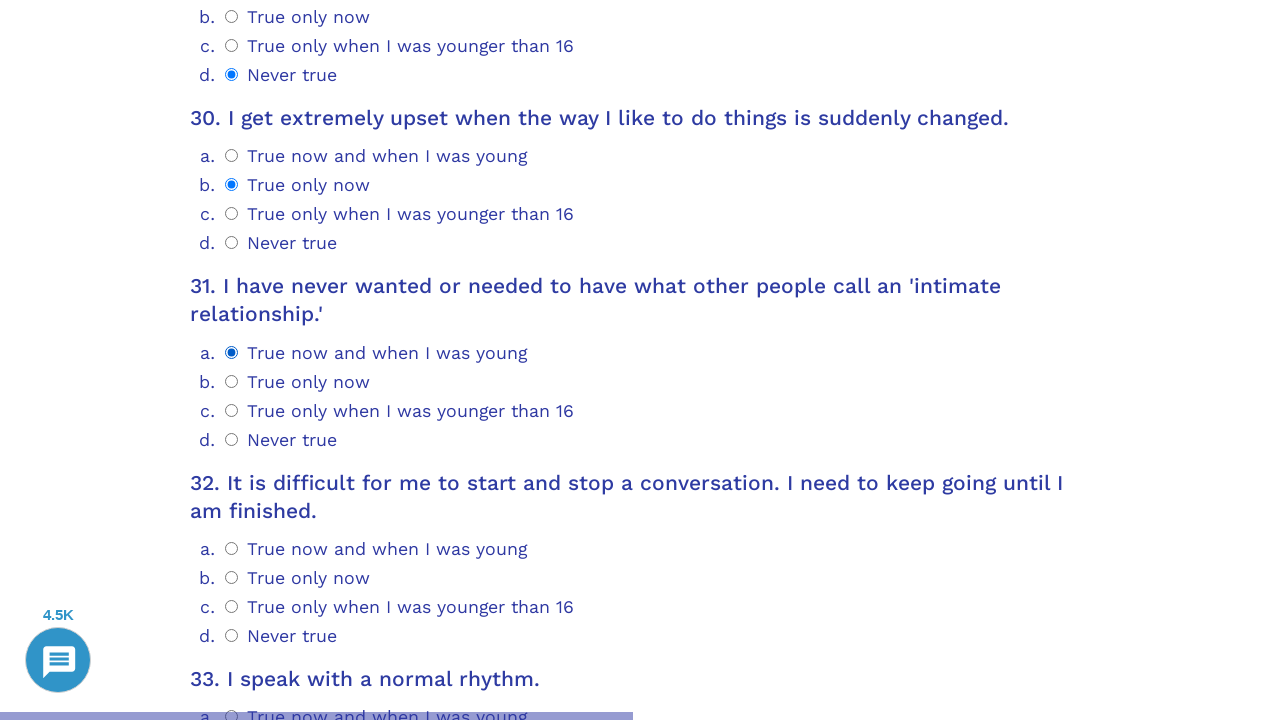

Selected radio option 2 for question 32 at (232, 606) on .psychometrics-items-container.item-32 >> .psychometrics-option-radio >> nth=2
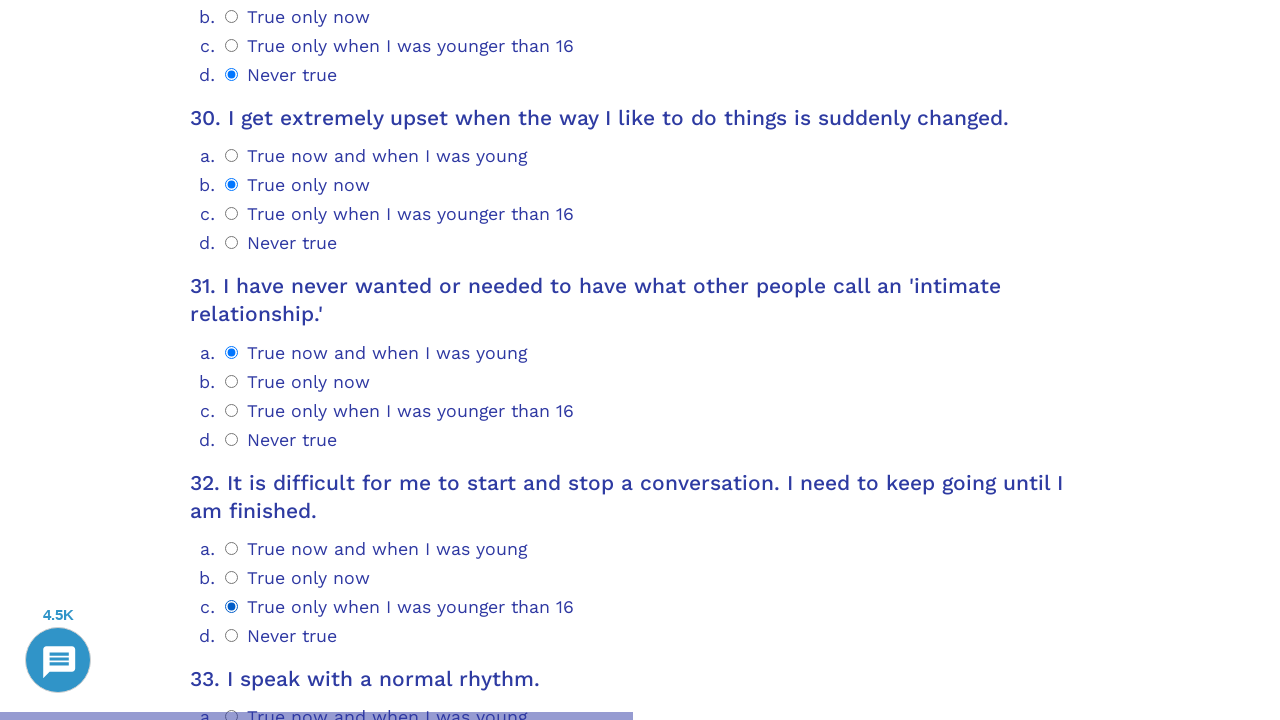

Scrolled question 33 into view
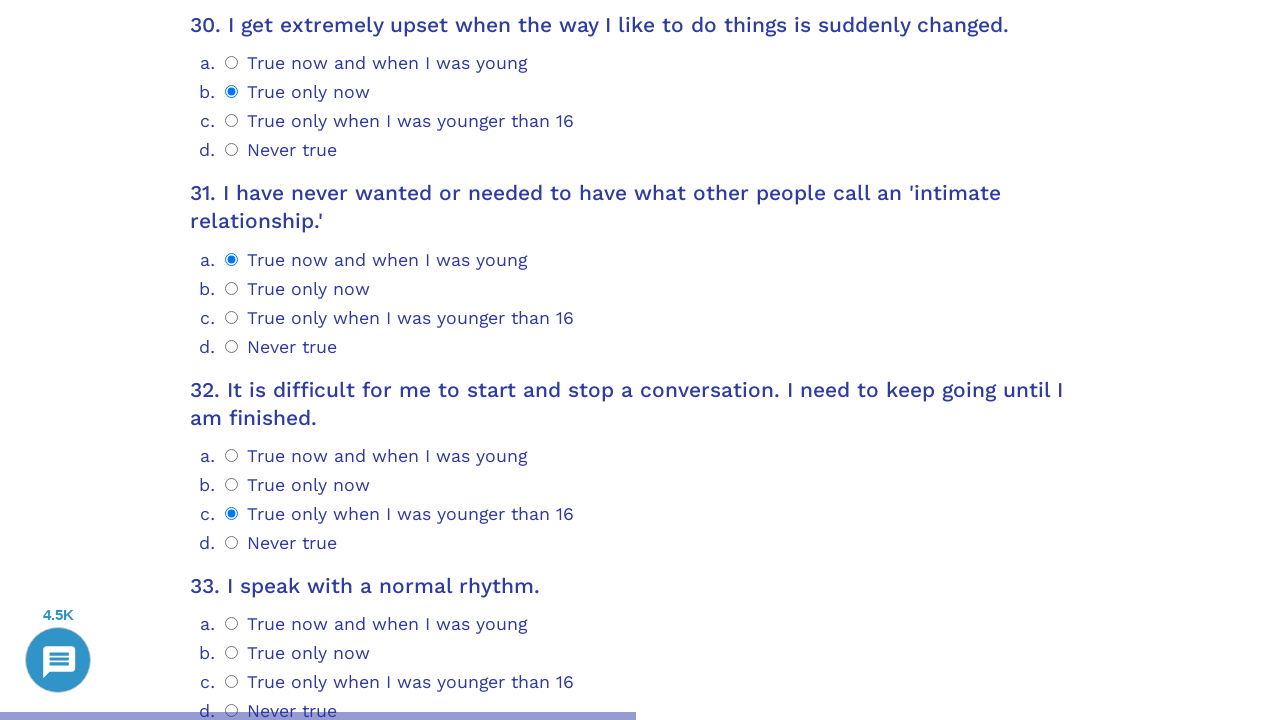

Selected radio option 3 for question 33 at (232, 711) on .psychometrics-items-container.item-33 >> .psychometrics-option-radio >> nth=3
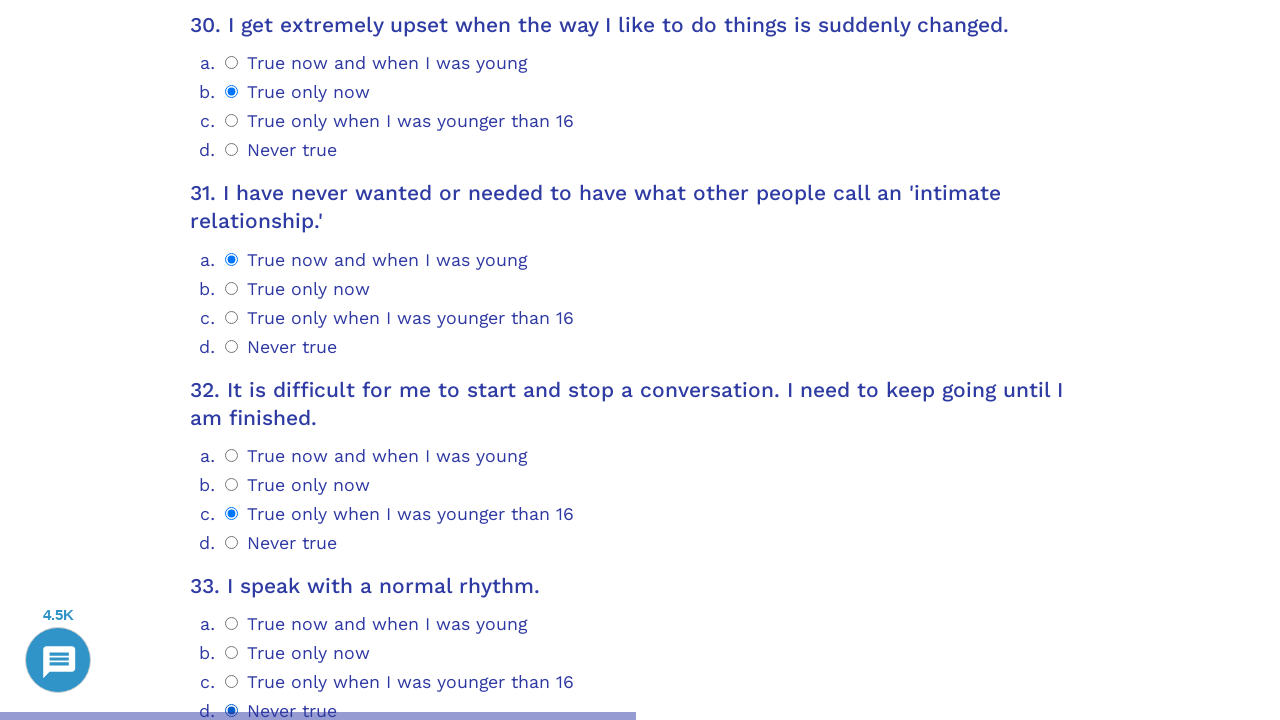

Scrolled question 34 into view
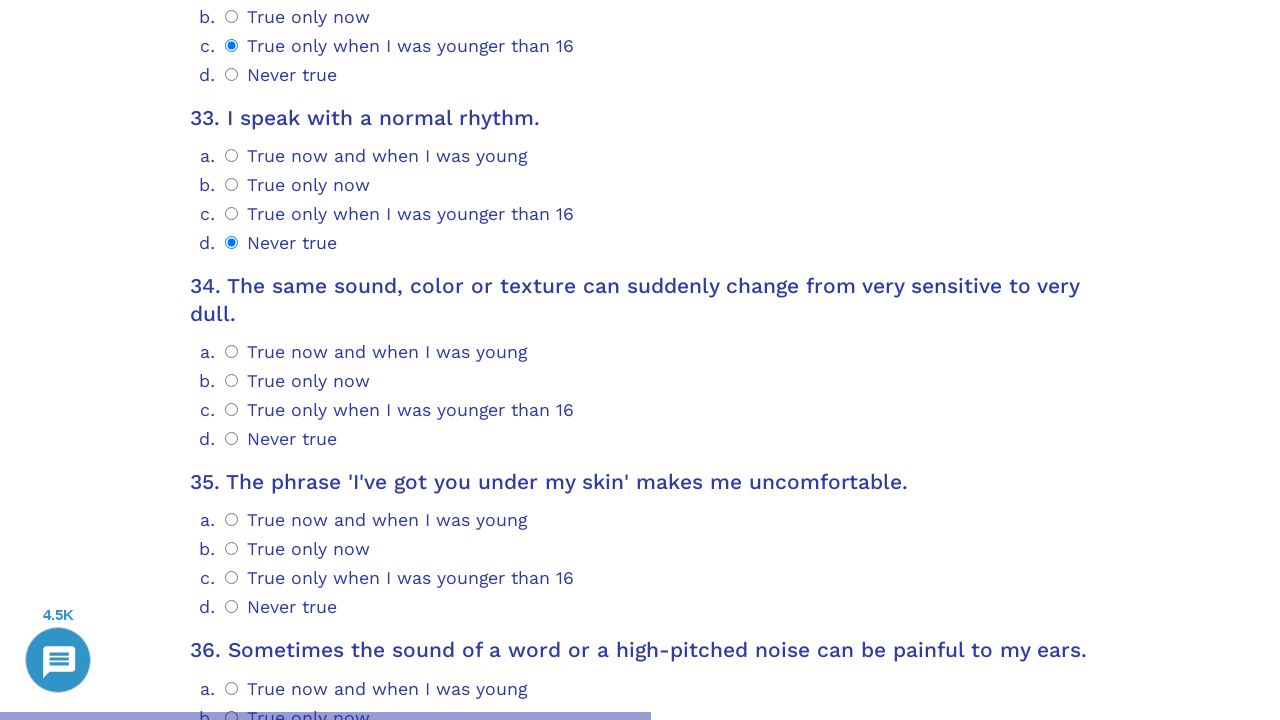

Selected radio option 3 for question 34 at (232, 439) on .psychometrics-items-container.item-34 >> .psychometrics-option-radio >> nth=3
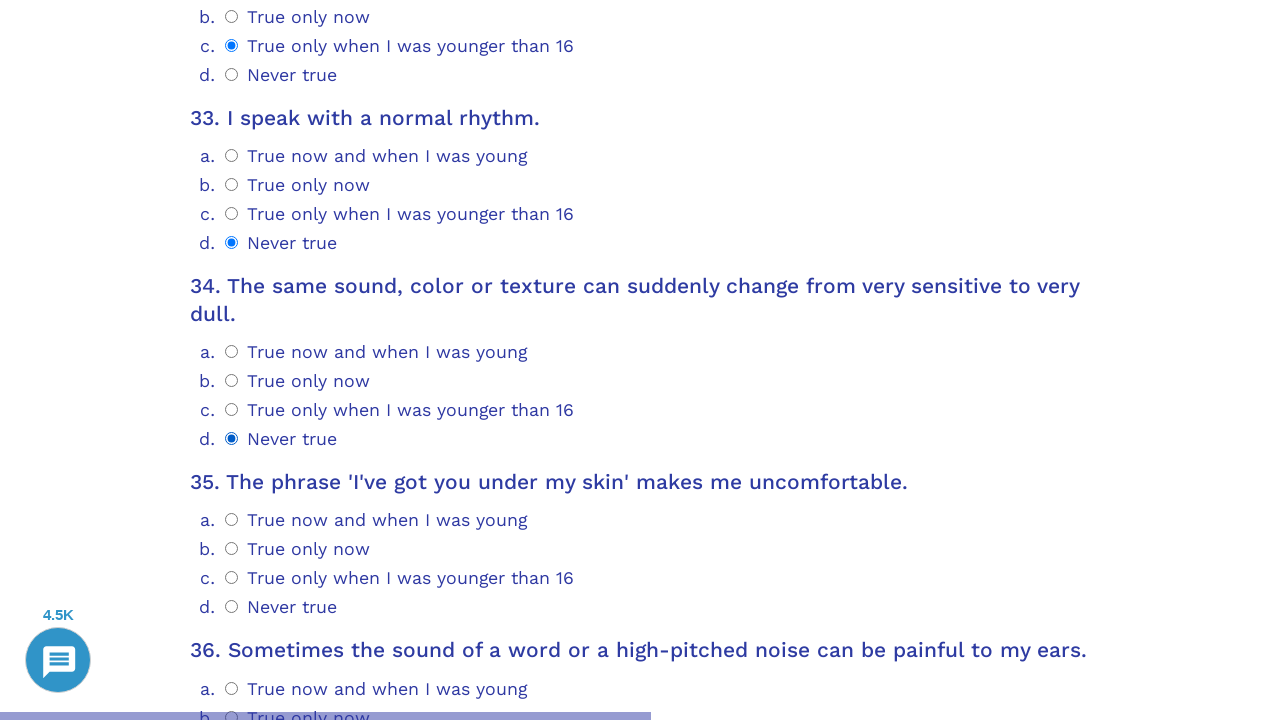

Scrolled question 35 into view
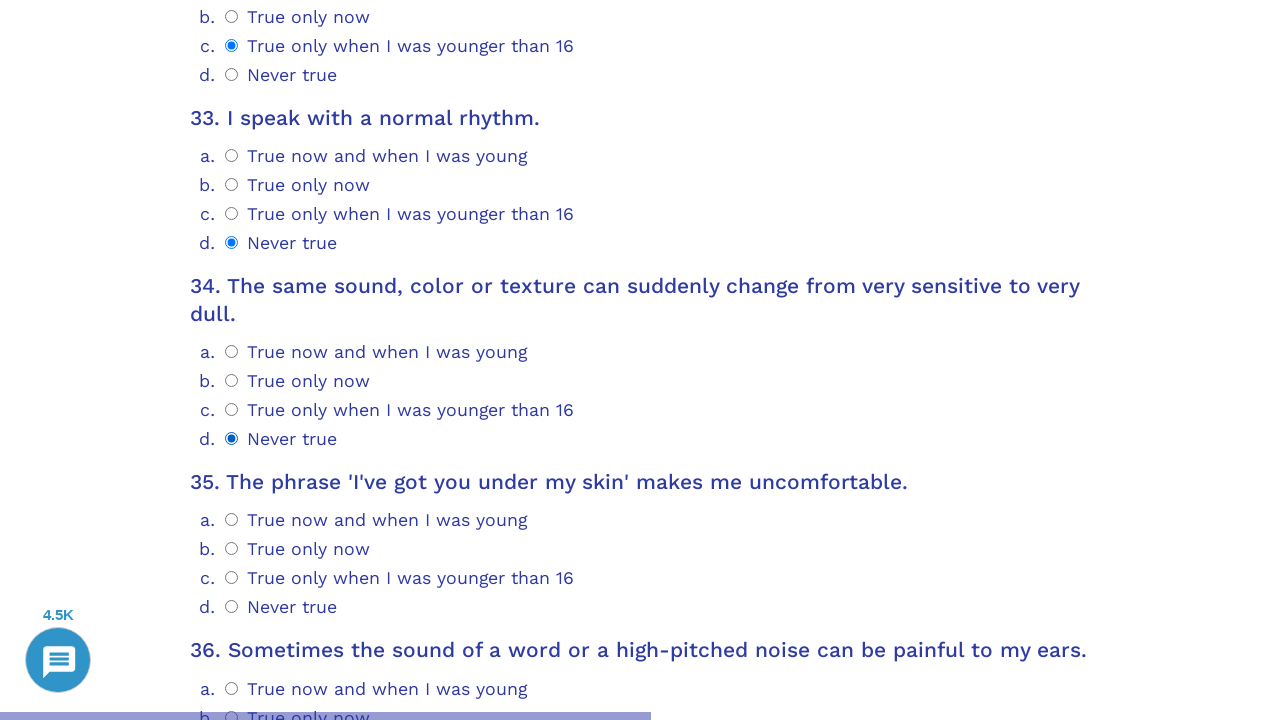

Selected radio option 3 for question 35 at (232, 607) on .psychometrics-items-container.item-35 >> .psychometrics-option-radio >> nth=3
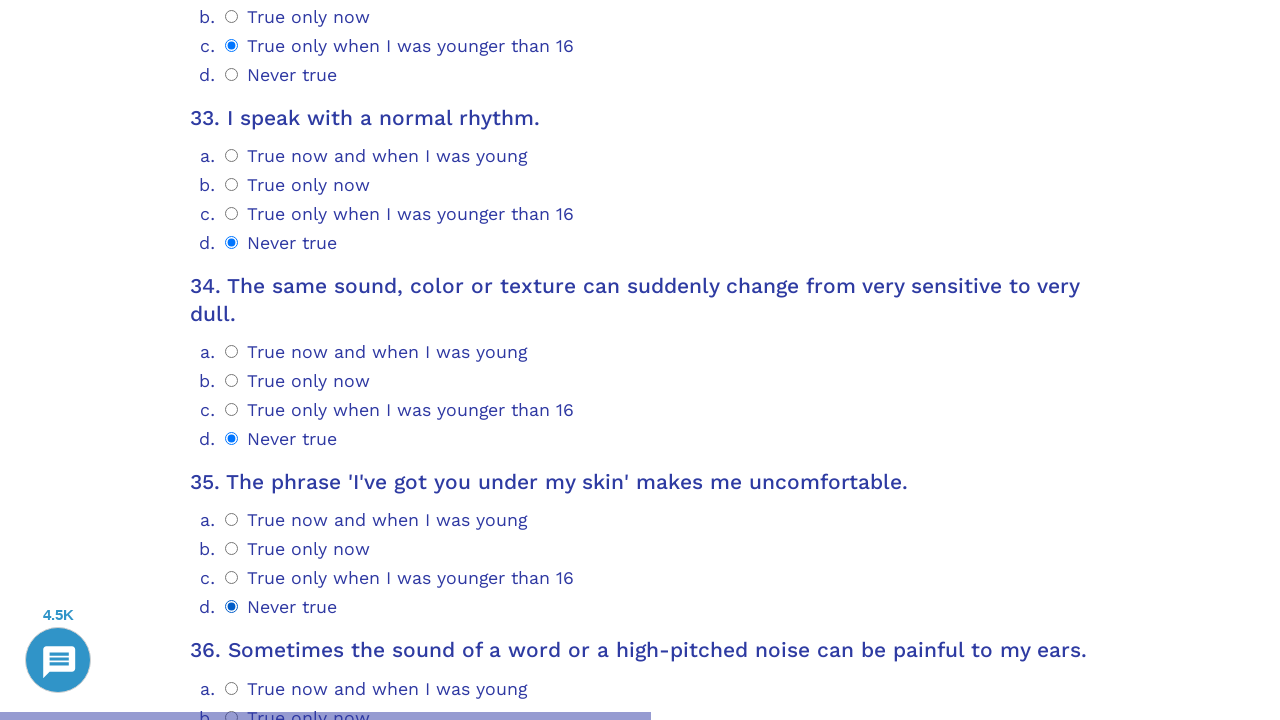

Scrolled question 36 into view
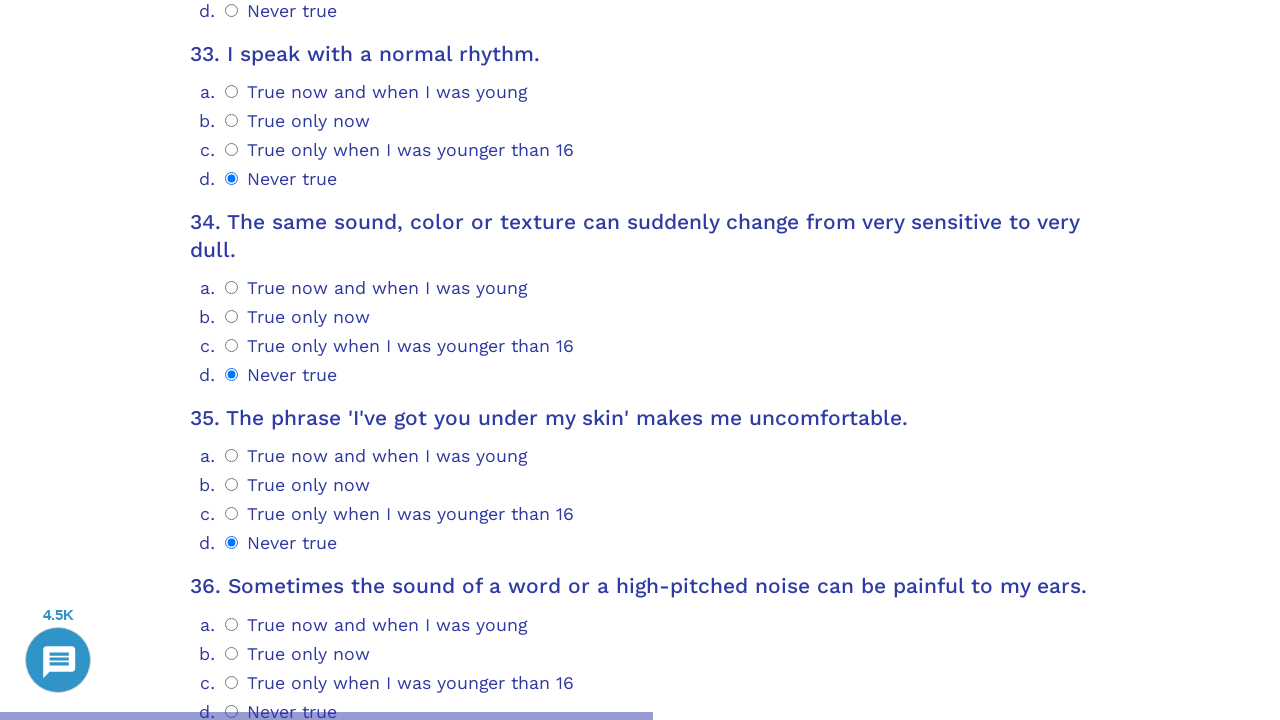

Selected radio option 0 for question 36 at (232, 624) on .psychometrics-items-container.item-36 >> .psychometrics-option-radio >> nth=0
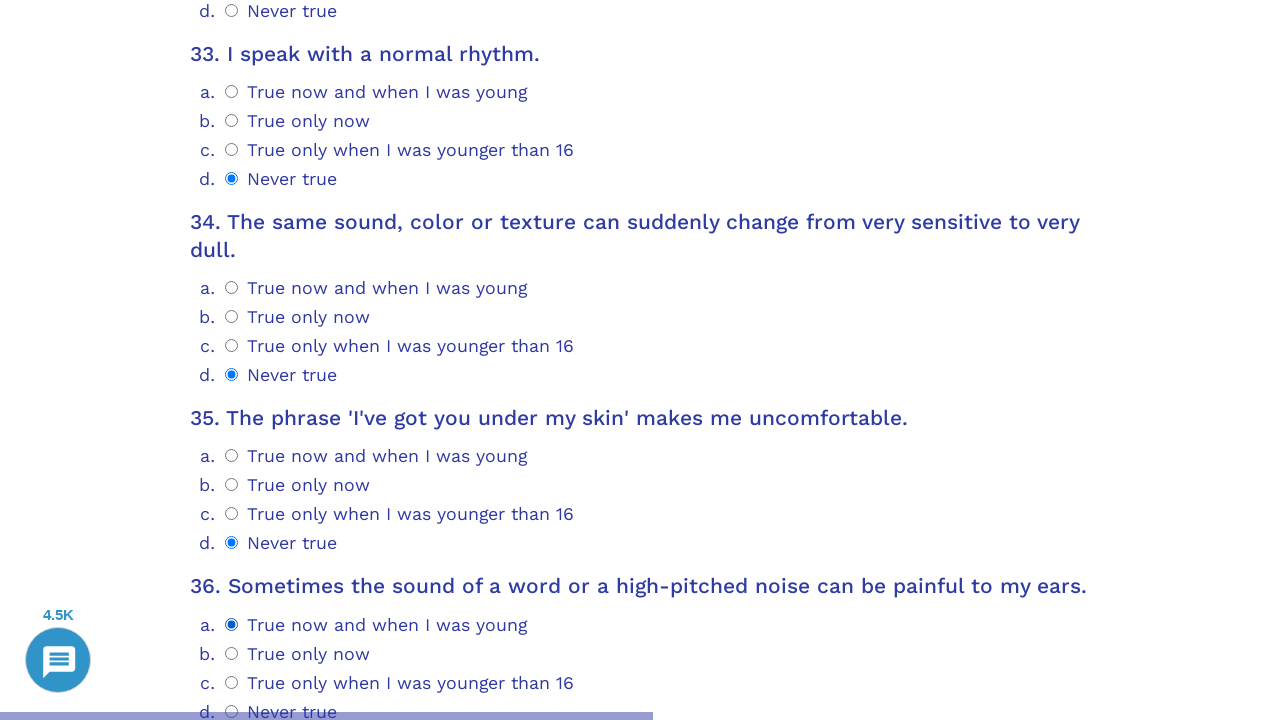

Scrolled question 37 into view
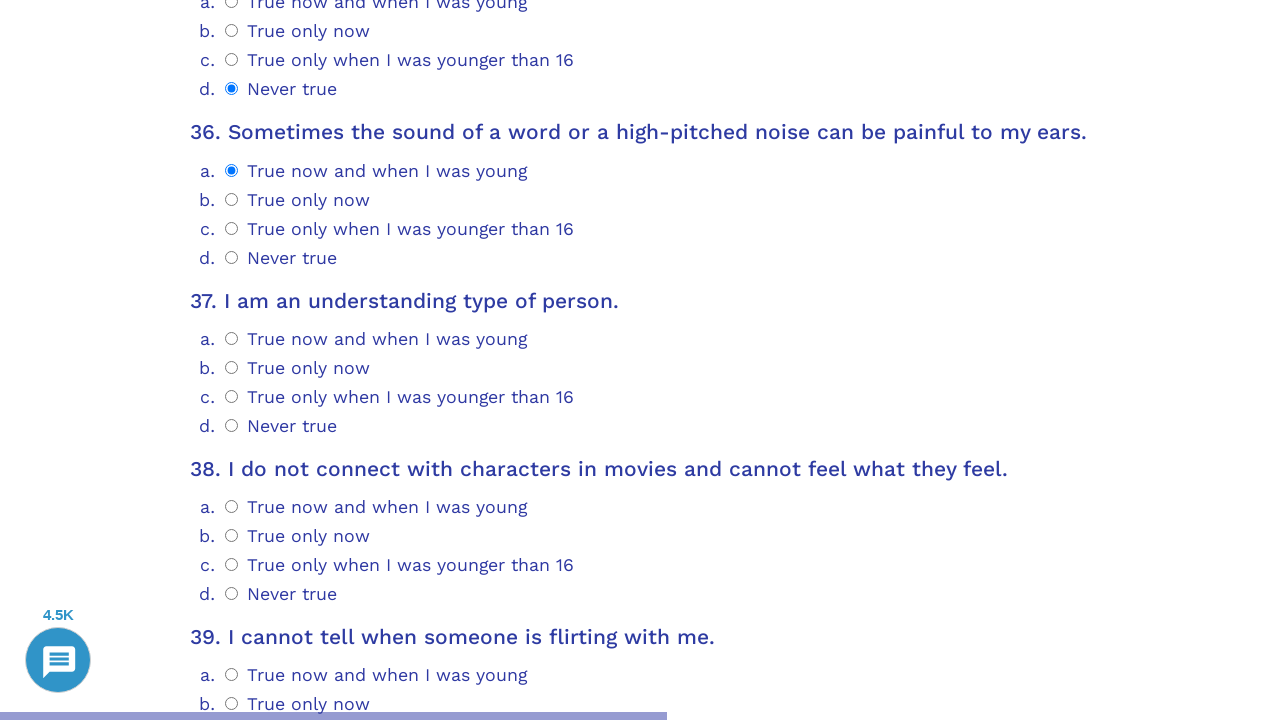

Selected radio option 1 for question 37 at (232, 367) on .psychometrics-items-container.item-37 >> .psychometrics-option-radio >> nth=1
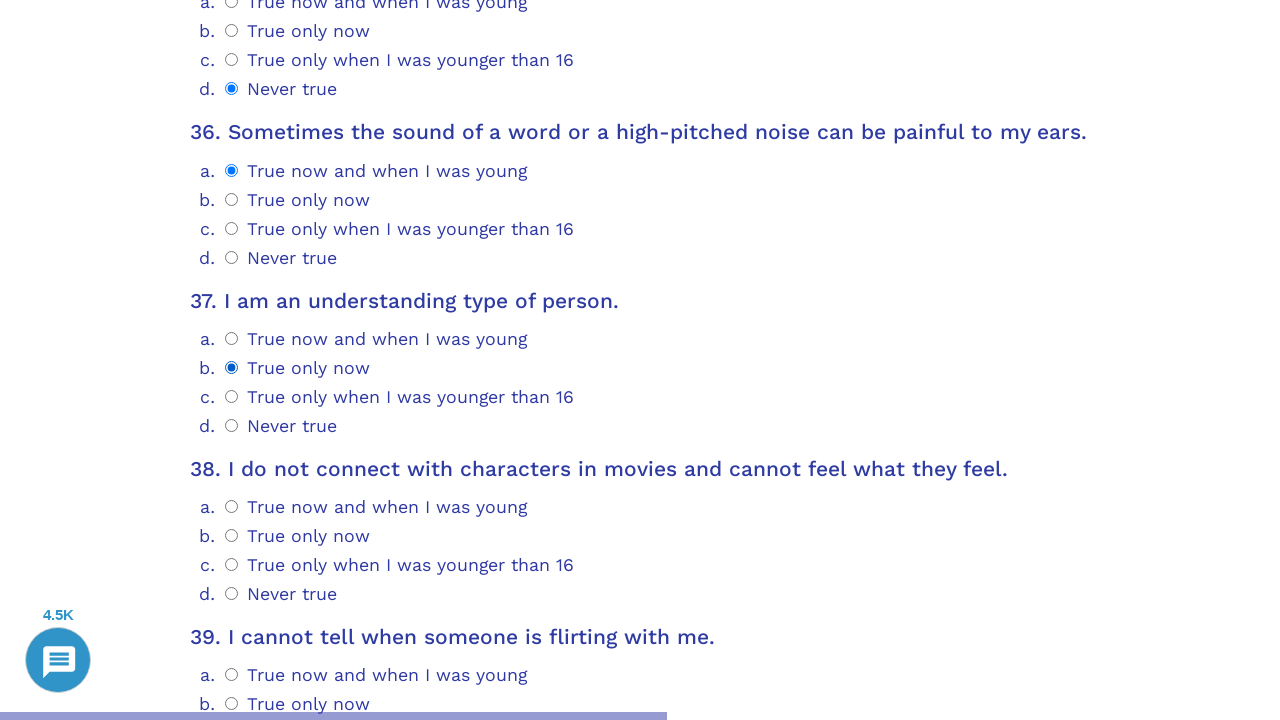

Scrolled question 38 into view
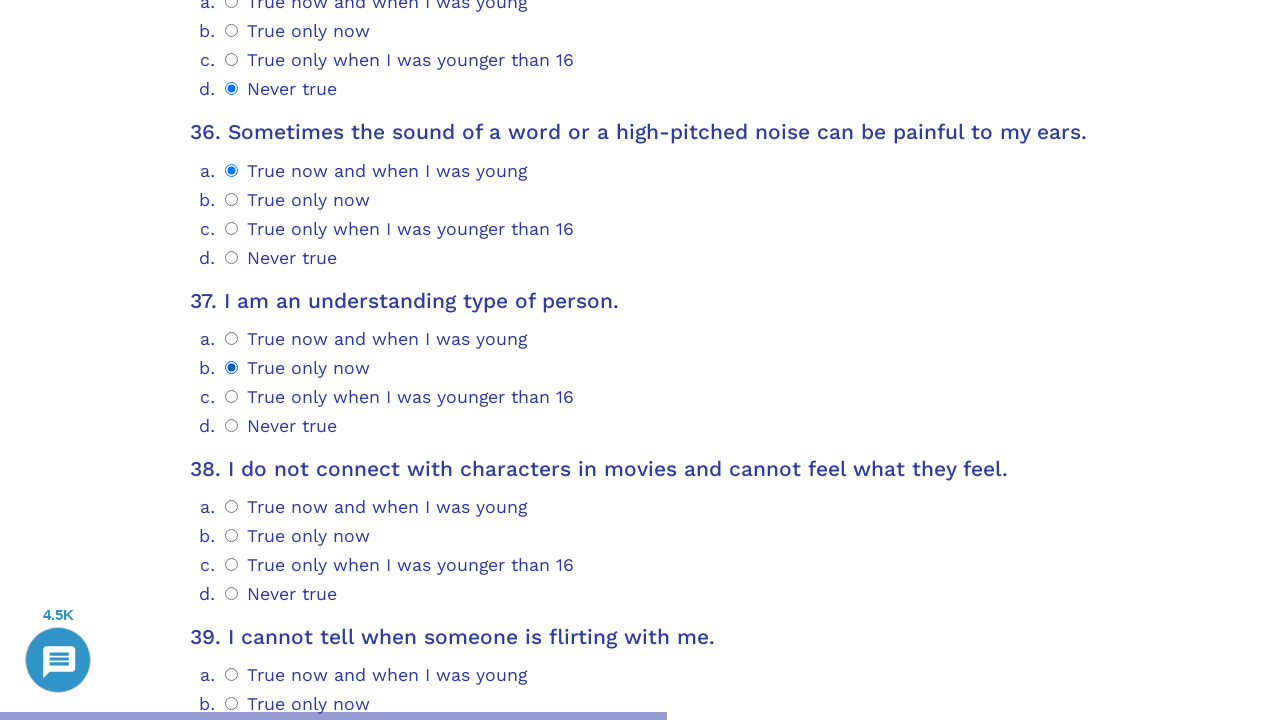

Selected radio option 0 for question 38 at (232, 507) on .psychometrics-items-container.item-38 >> .psychometrics-option-radio >> nth=0
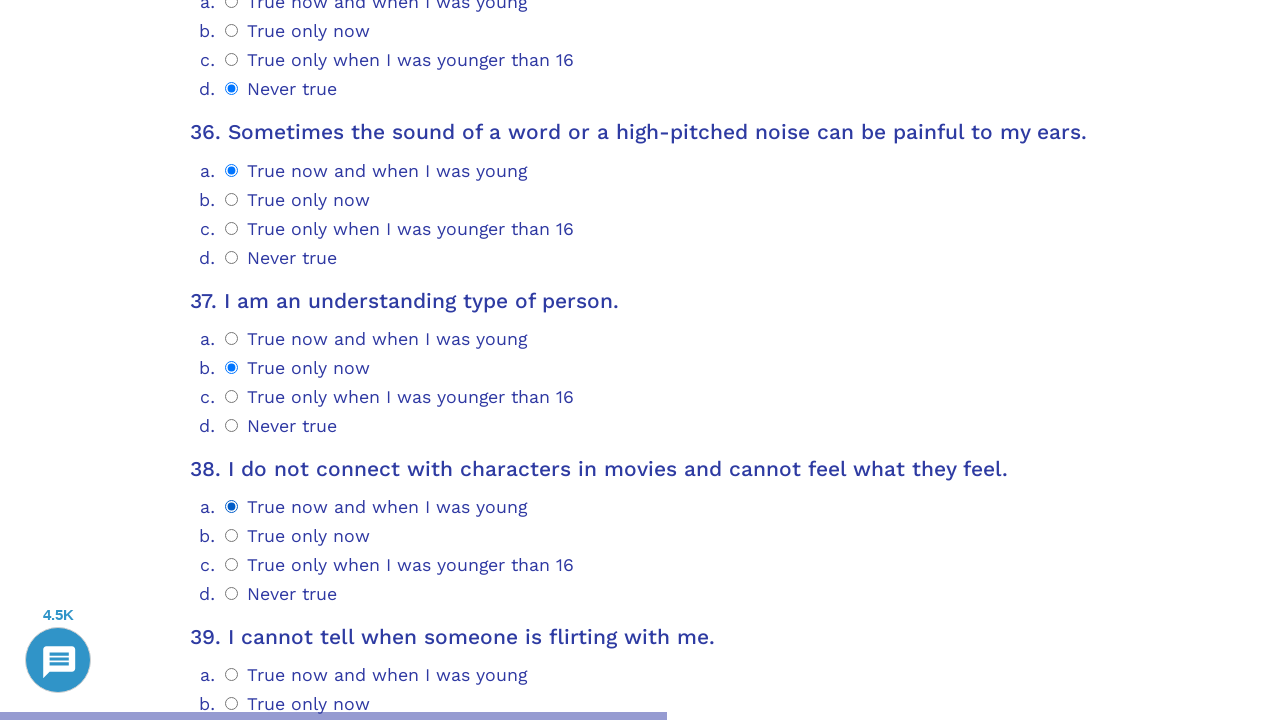

Scrolled question 39 into view
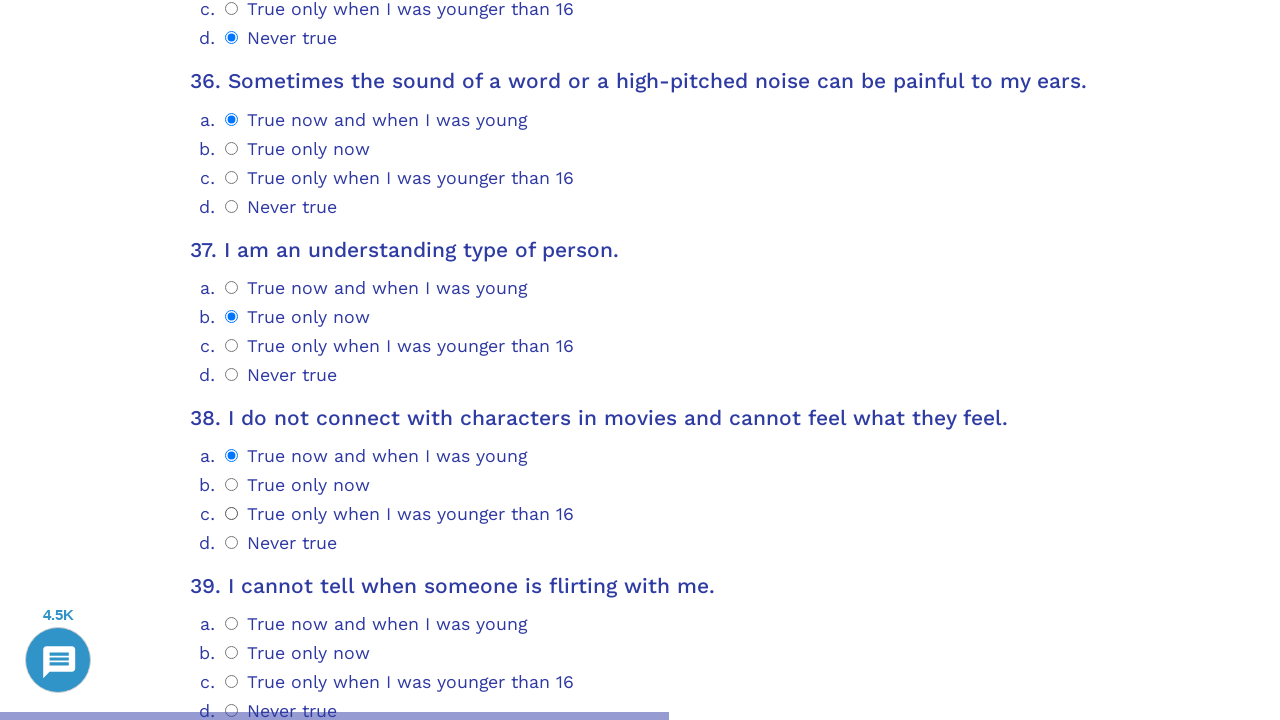

Selected radio option 2 for question 39 at (232, 682) on .psychometrics-items-container.item-39 >> .psychometrics-option-radio >> nth=2
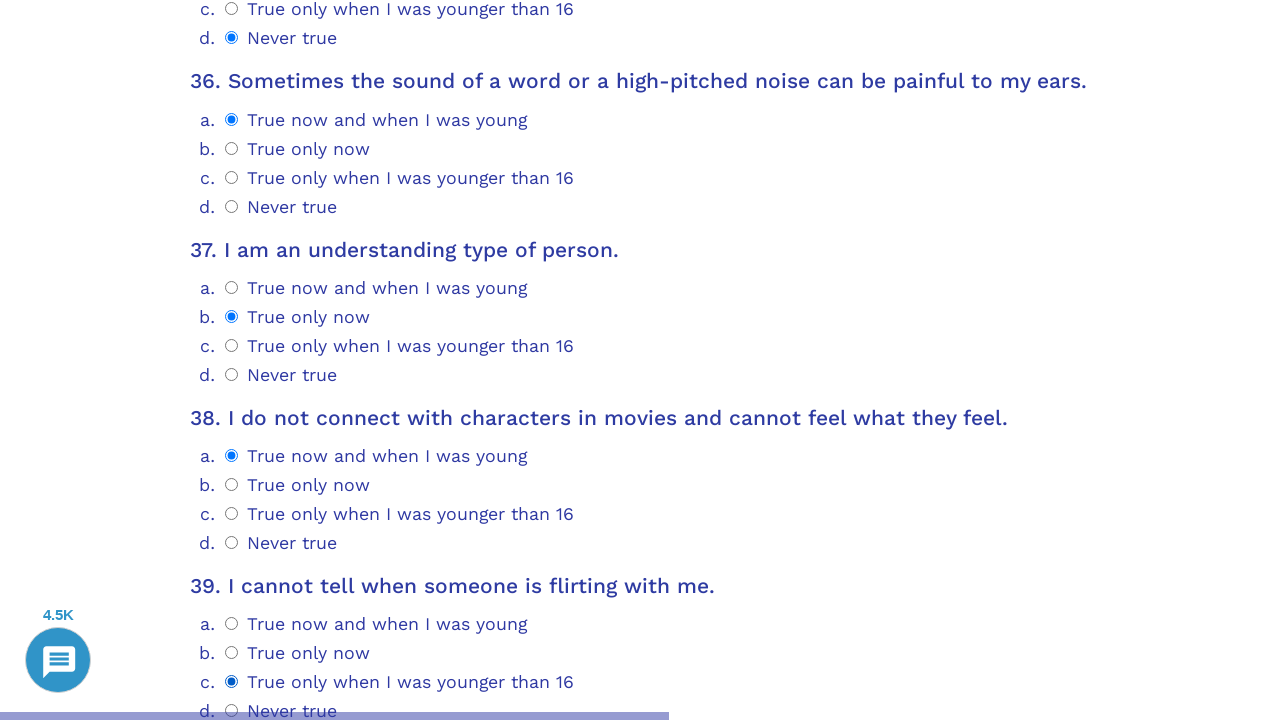

Scrolled question 40 into view
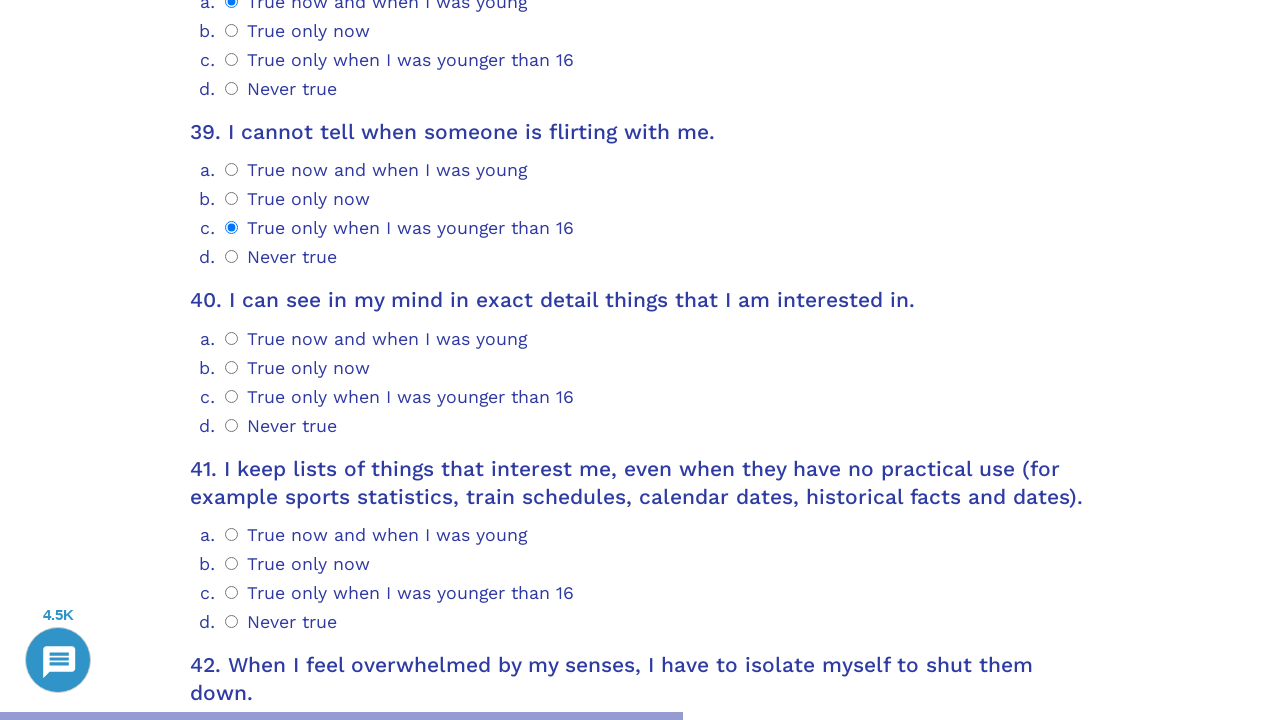

Selected radio option 0 for question 40 at (232, 338) on .psychometrics-items-container.item-40 >> .psychometrics-option-radio >> nth=0
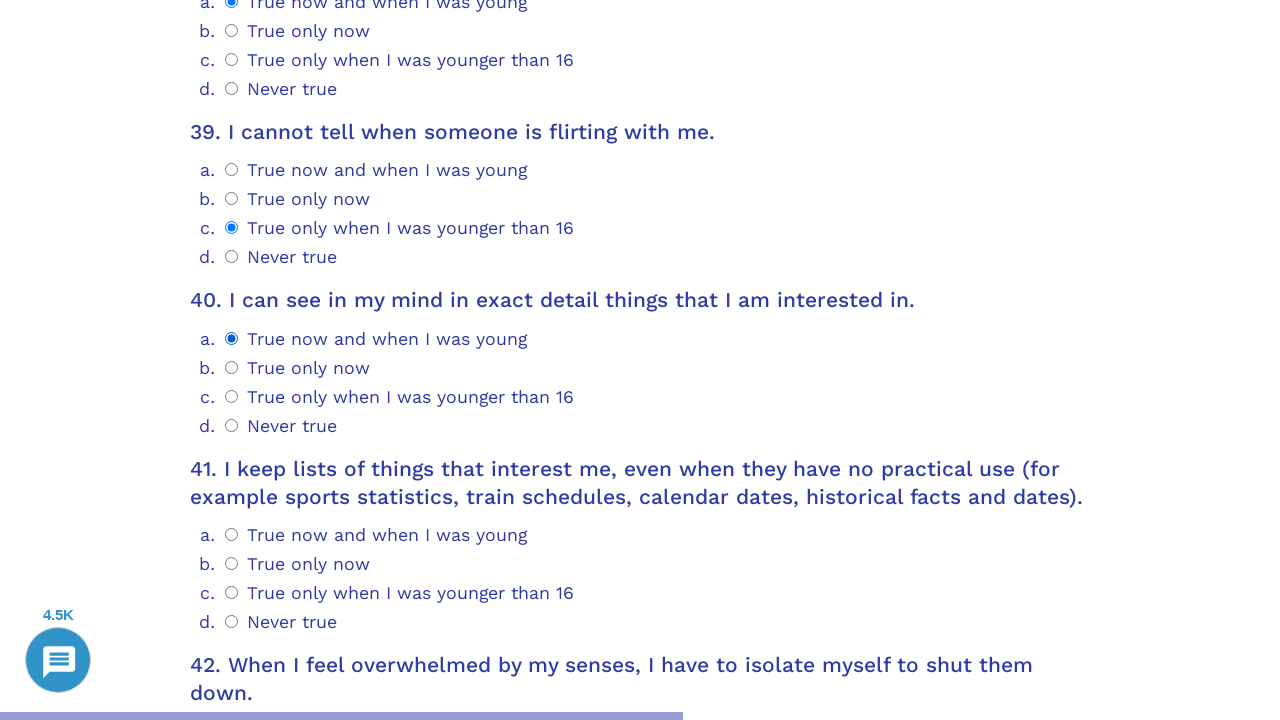

Scrolled question 41 into view
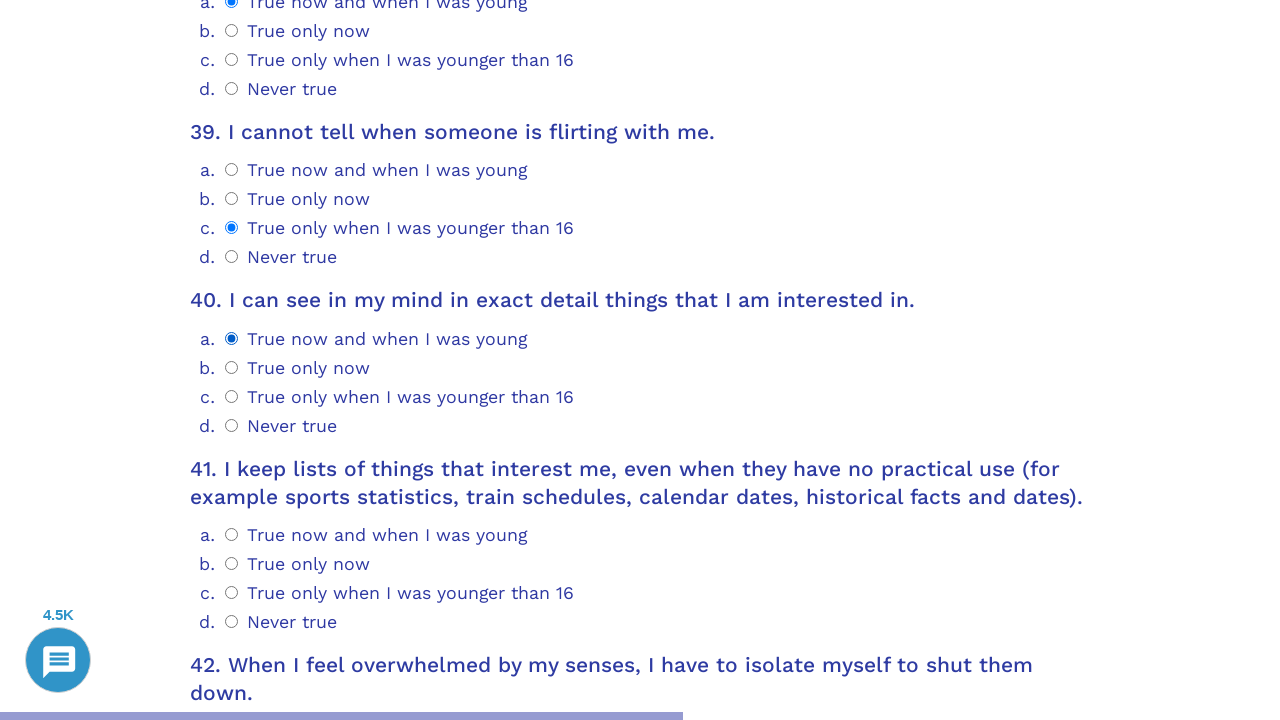

Selected radio option 1 for question 41 at (232, 563) on .psychometrics-items-container.item-41 >> .psychometrics-option-radio >> nth=1
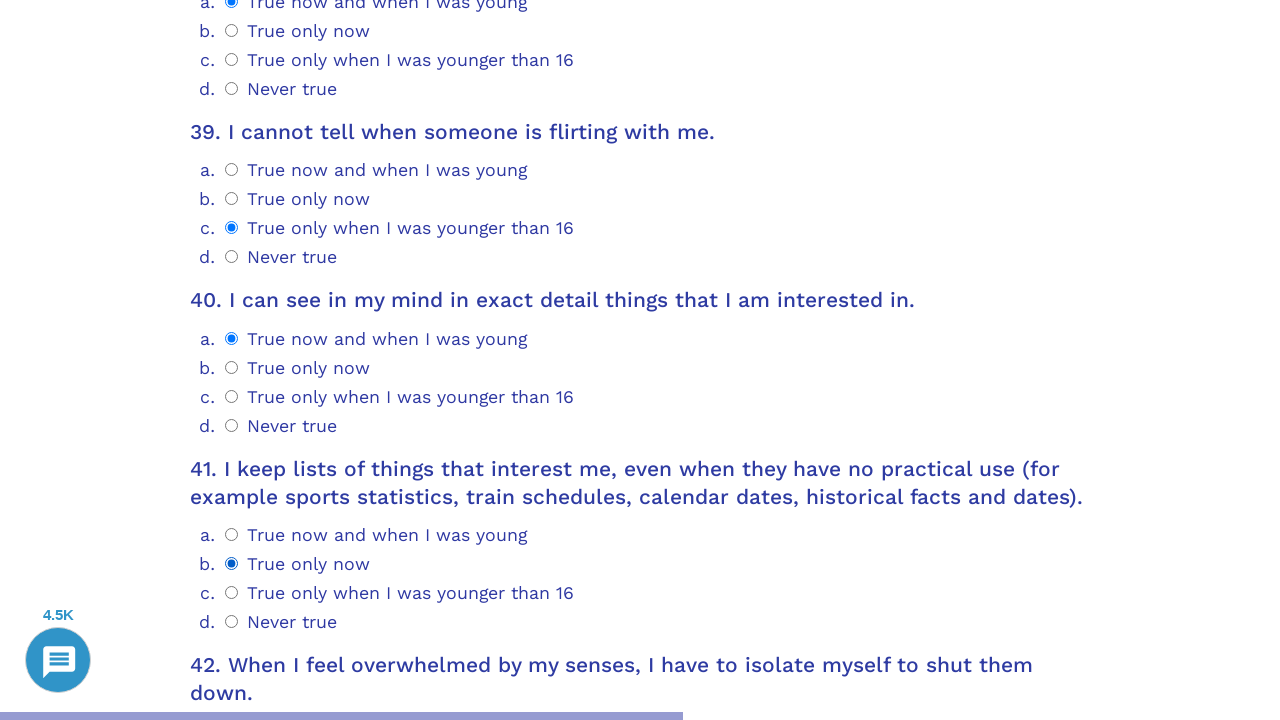

Scrolled question 42 into view
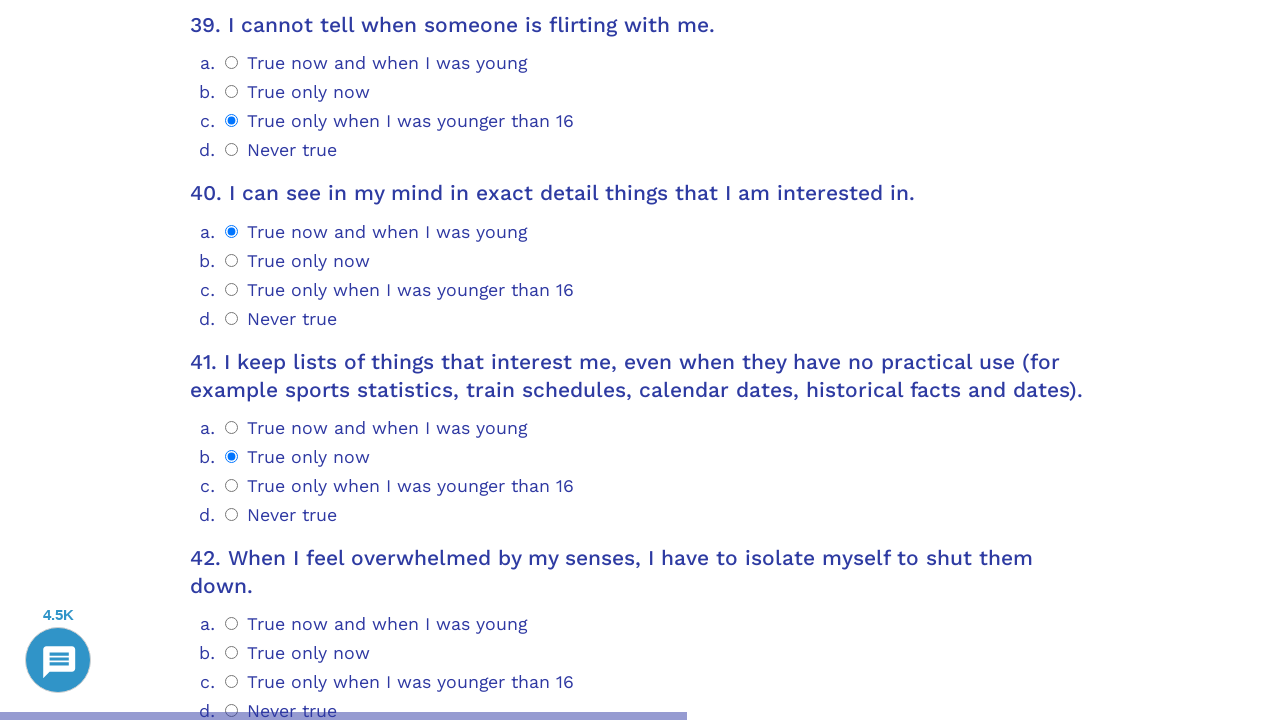

Selected radio option 1 for question 42 at (232, 653) on .psychometrics-items-container.item-42 >> .psychometrics-option-radio >> nth=1
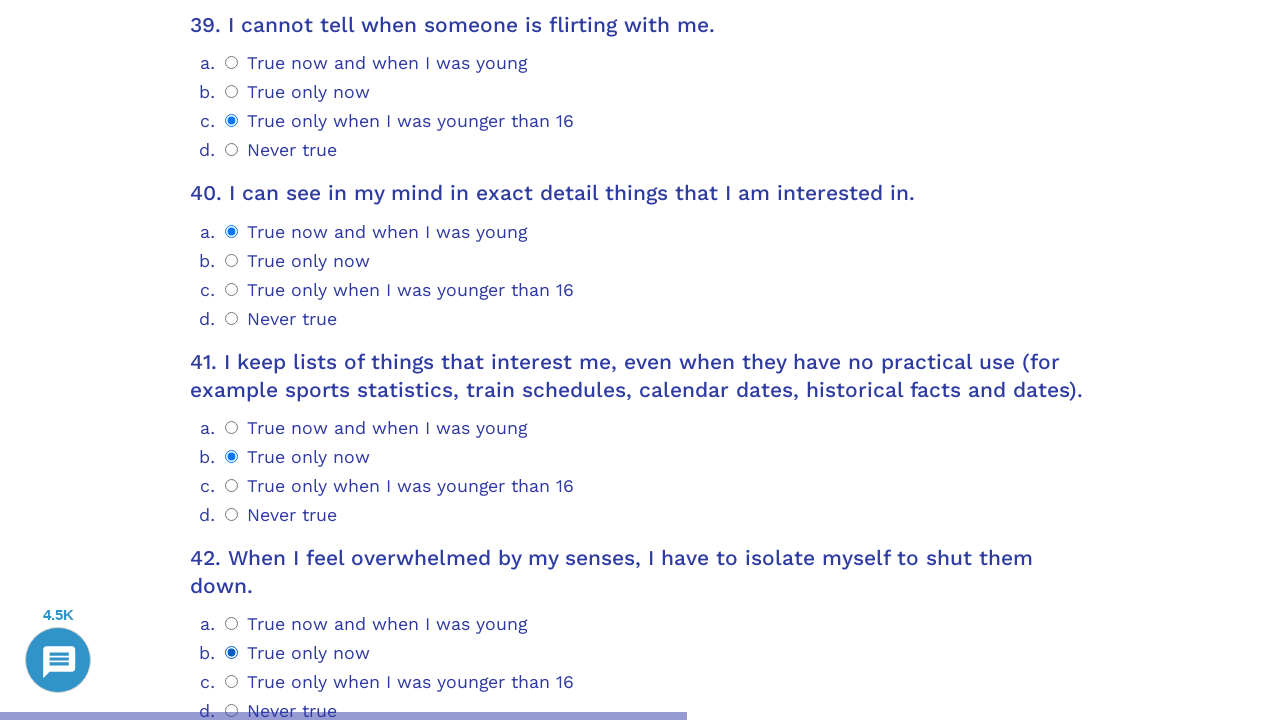

Scrolled question 43 into view
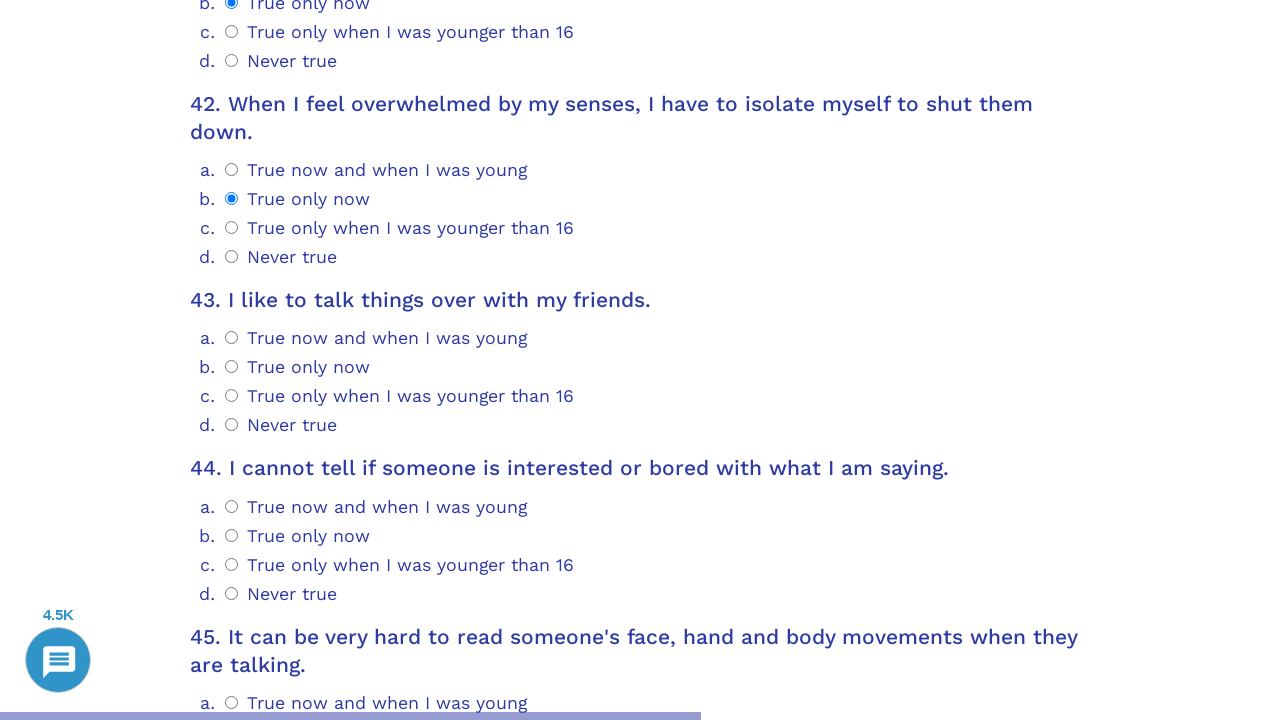

Selected radio option 0 for question 43 at (232, 338) on .psychometrics-items-container.item-43 >> .psychometrics-option-radio >> nth=0
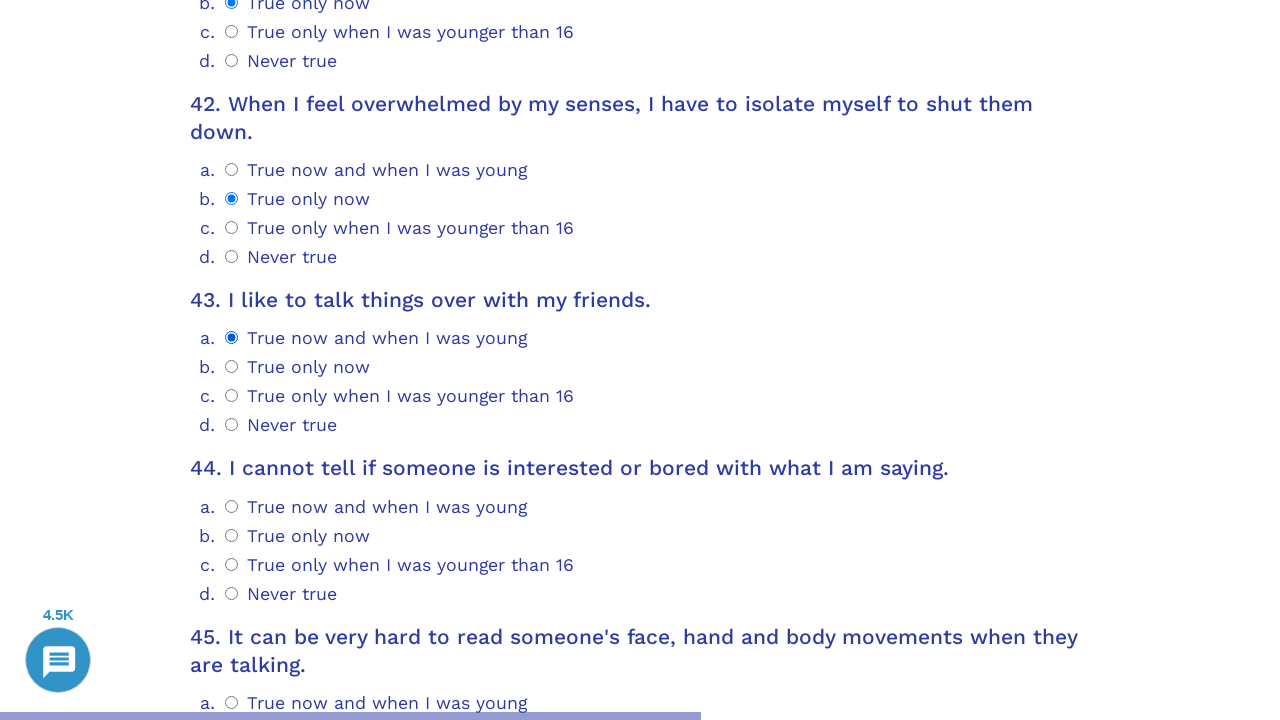

Scrolled question 44 into view
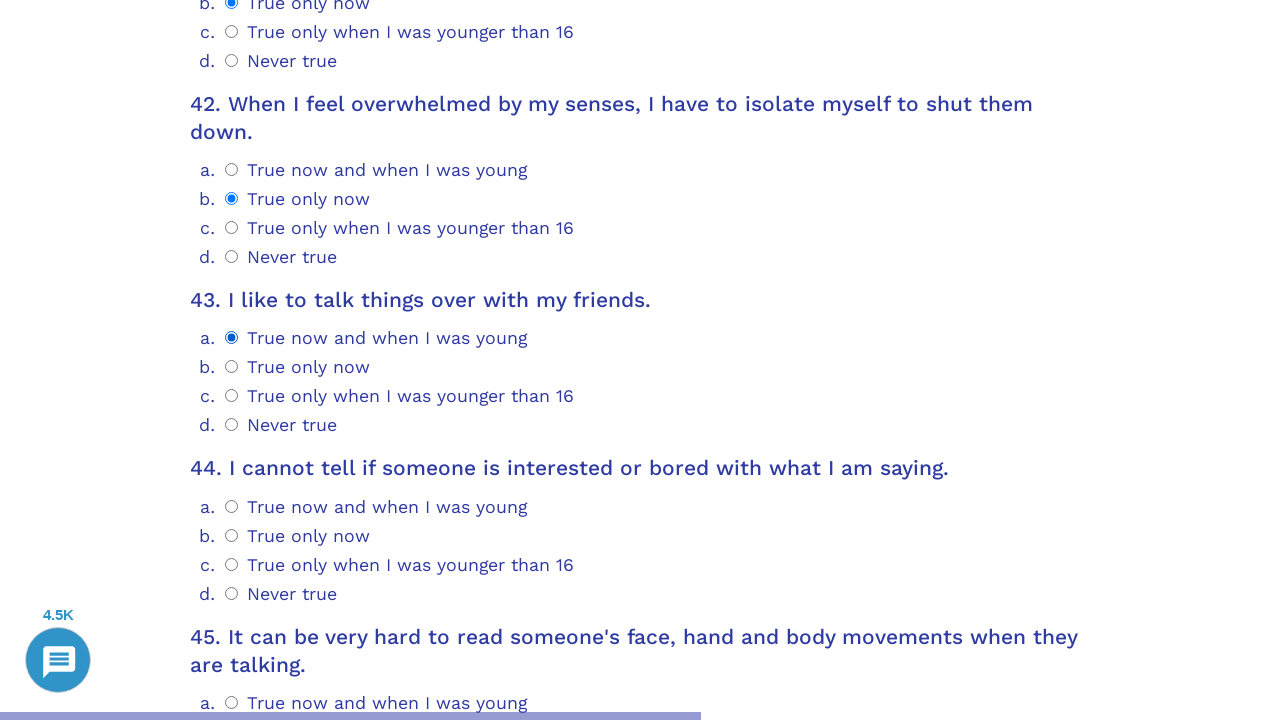

Selected radio option 3 for question 44 at (232, 593) on .psychometrics-items-container.item-44 >> .psychometrics-option-radio >> nth=3
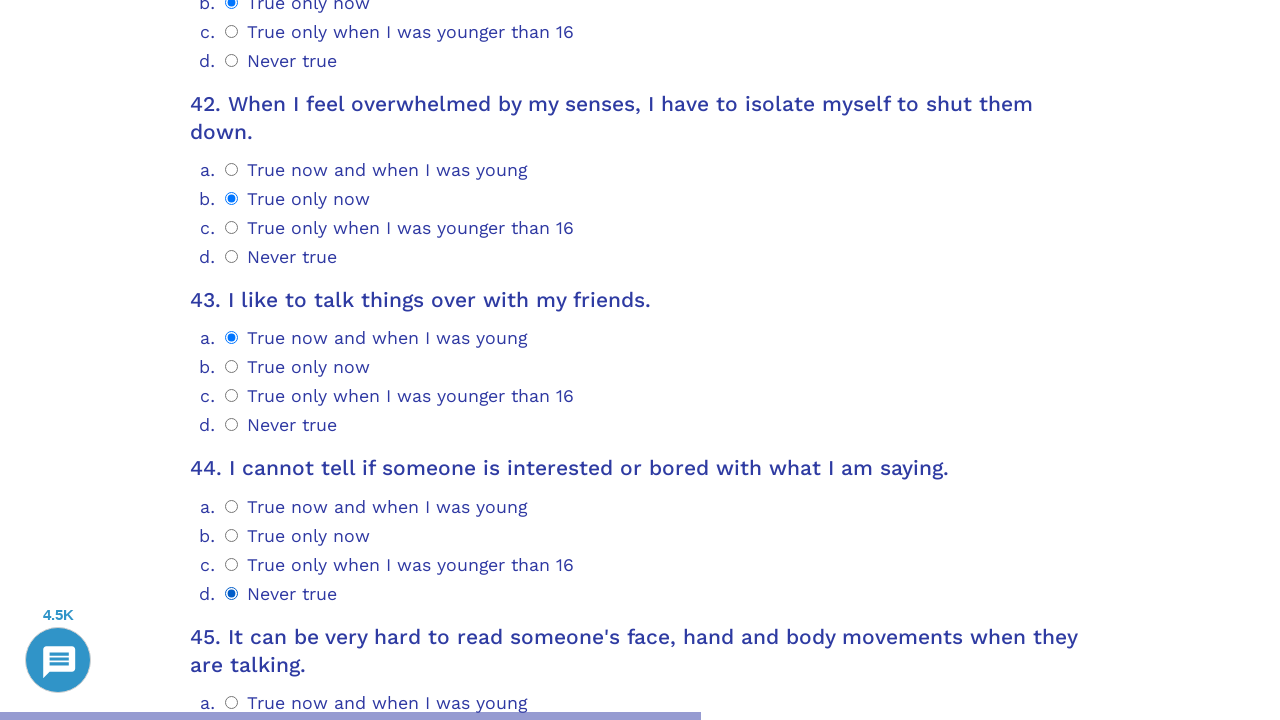

Scrolled question 45 into view
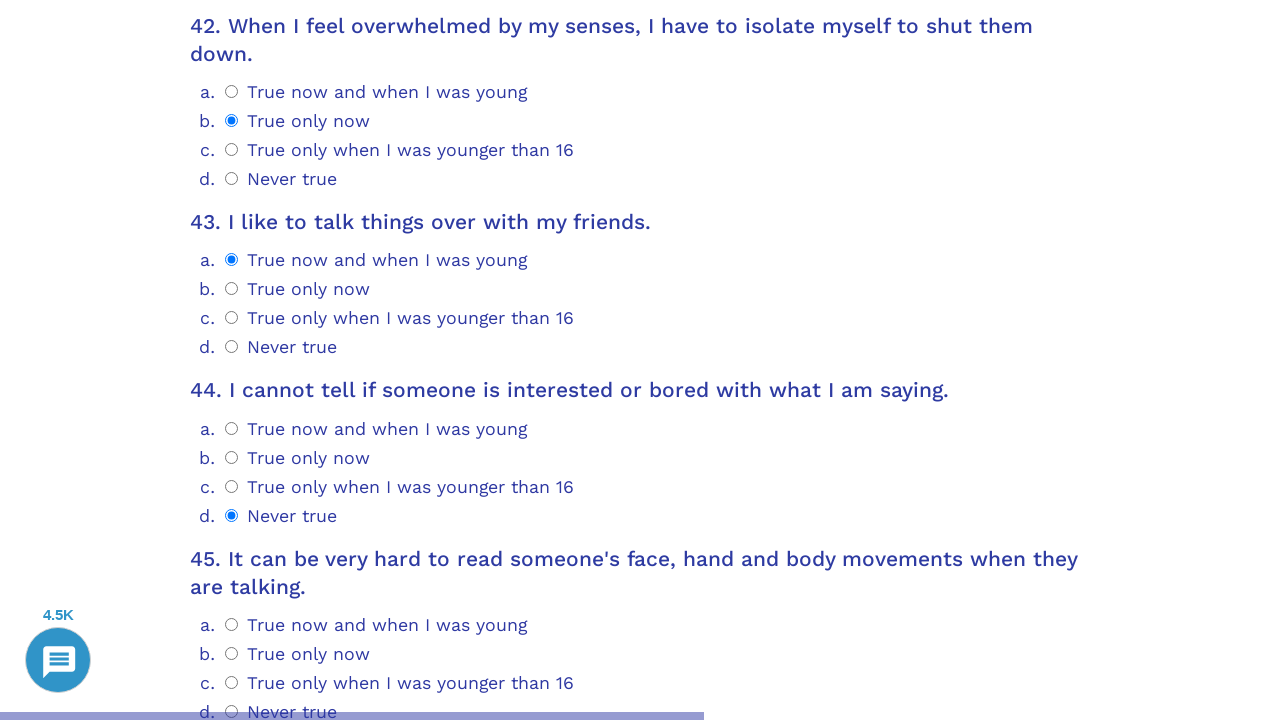

Selected radio option 2 for question 45 at (232, 682) on .psychometrics-items-container.item-45 >> .psychometrics-option-radio >> nth=2
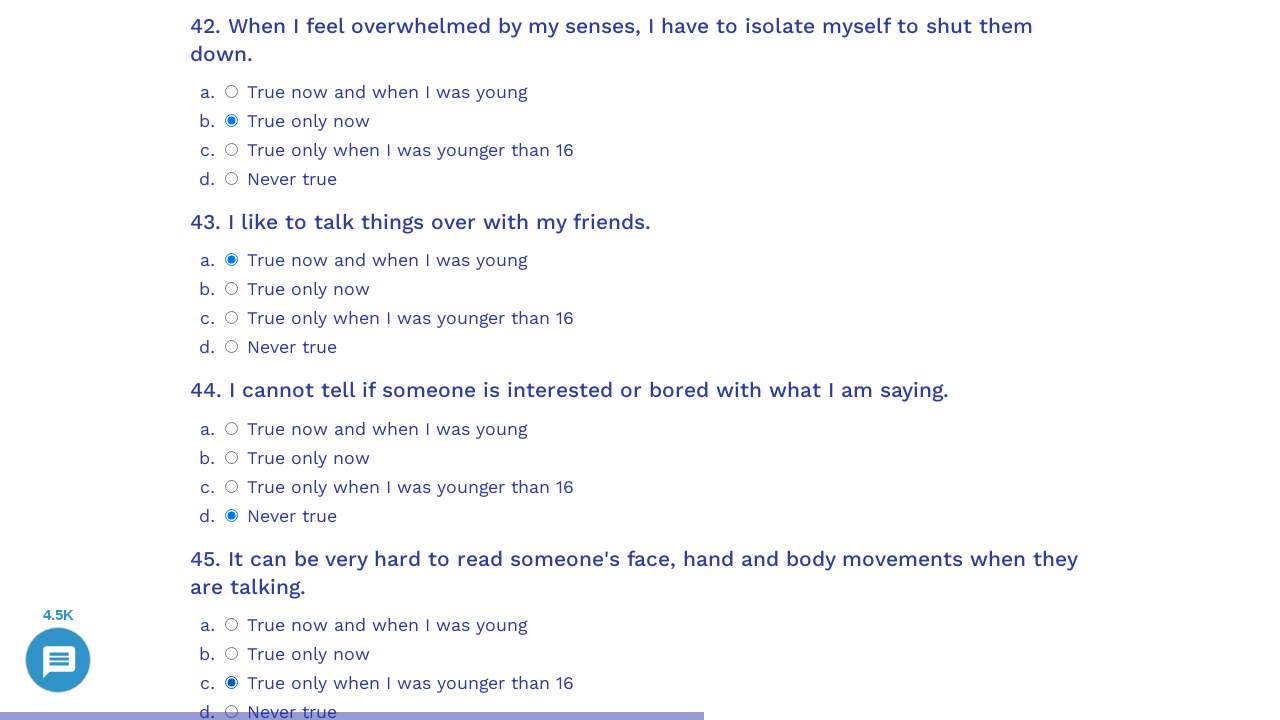

Scrolled question 46 into view
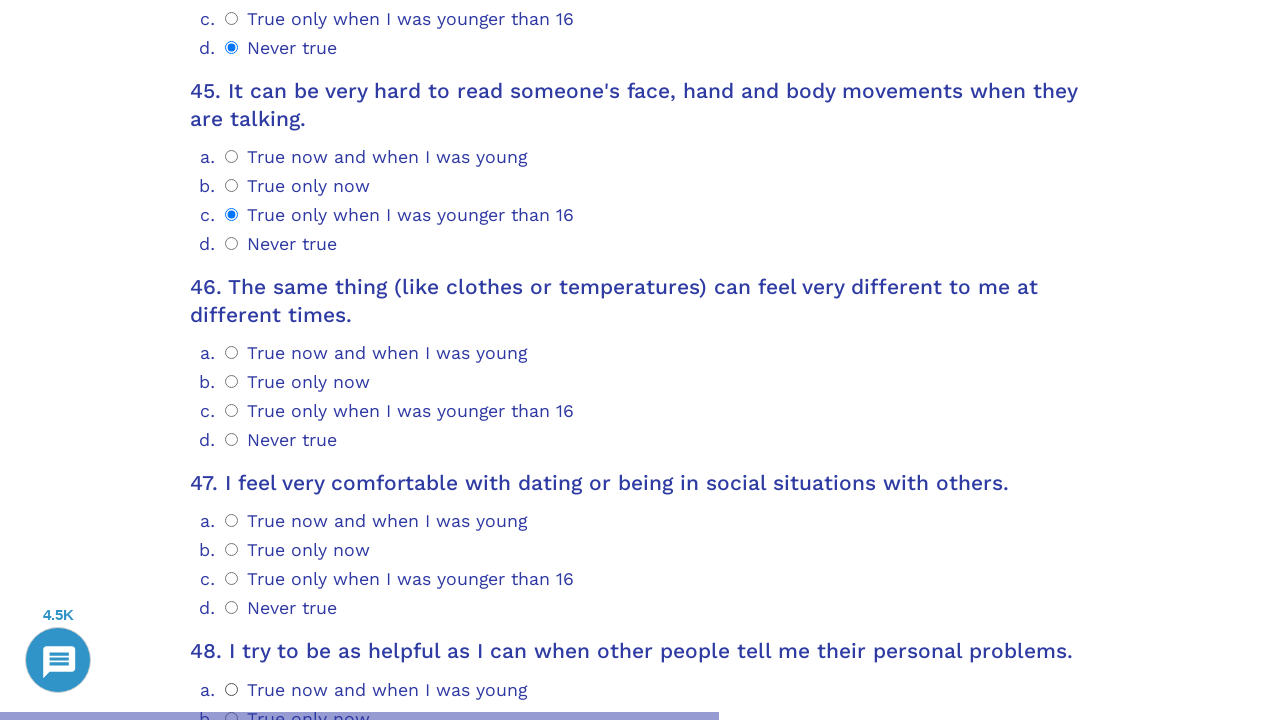

Selected radio option 0 for question 46 at (232, 353) on .psychometrics-items-container.item-46 >> .psychometrics-option-radio >> nth=0
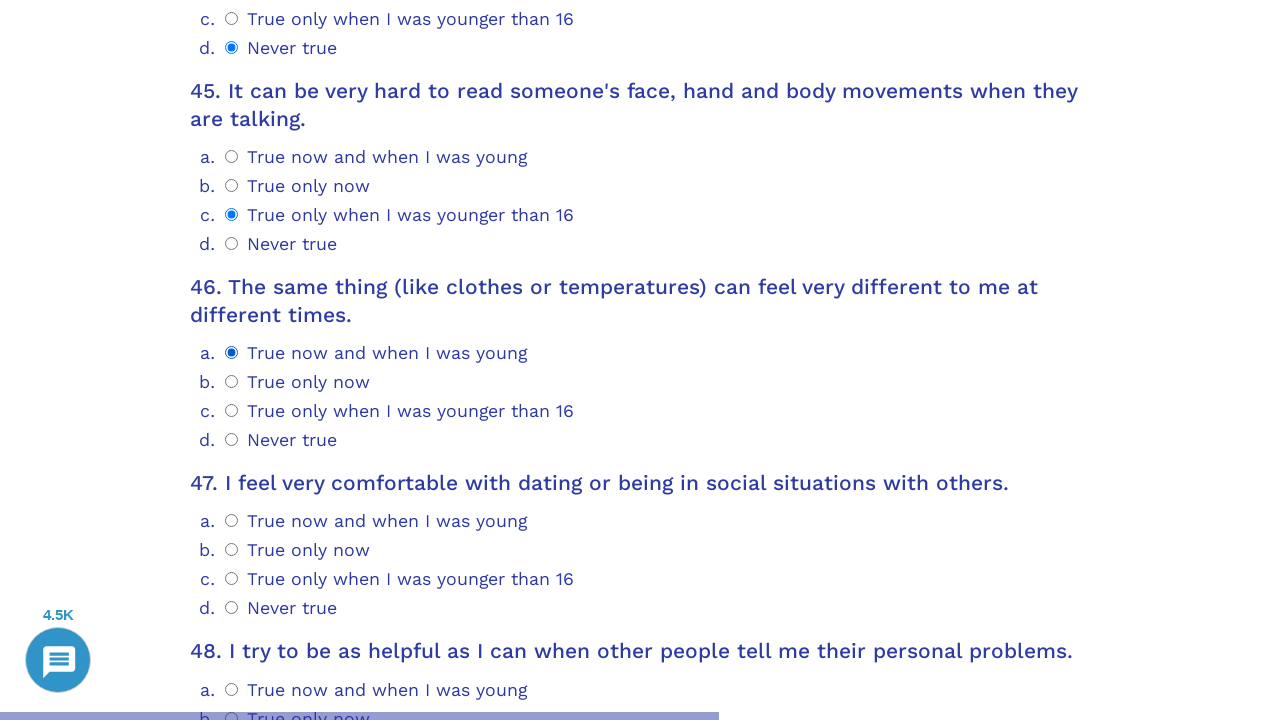

Scrolled question 47 into view
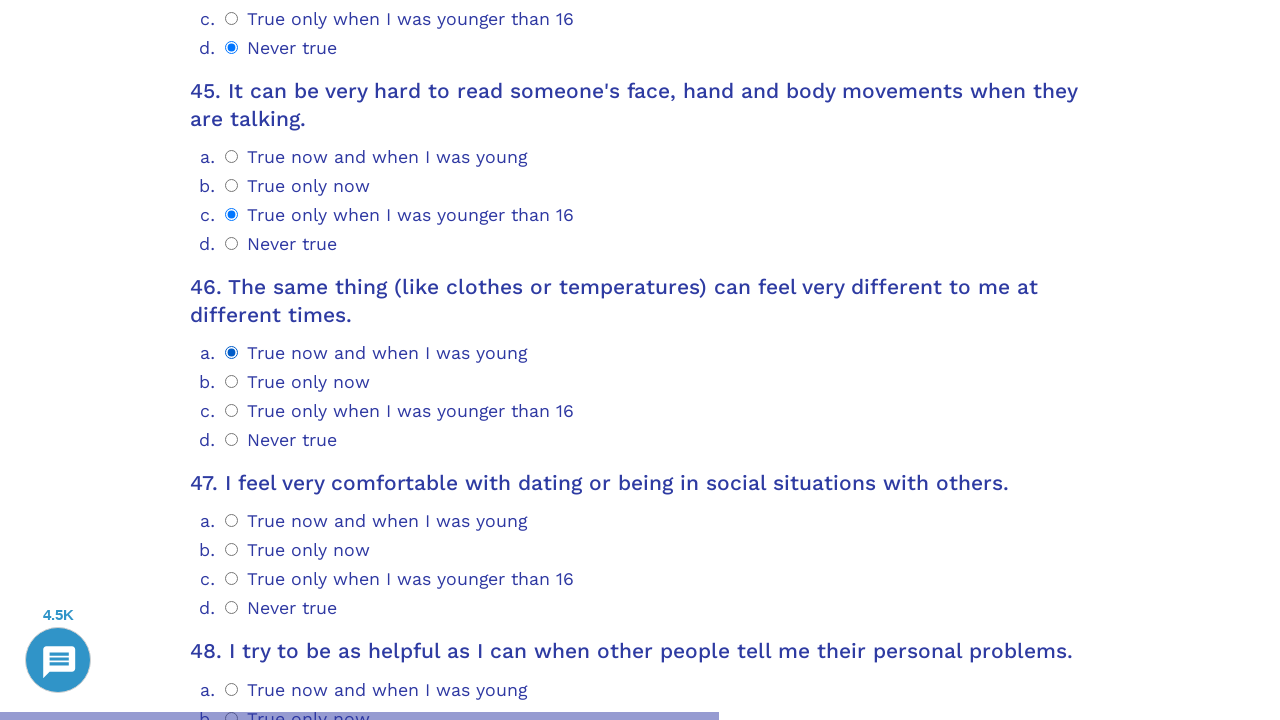

Selected radio option 2 for question 47 at (232, 579) on .psychometrics-items-container.item-47 >> .psychometrics-option-radio >> nth=2
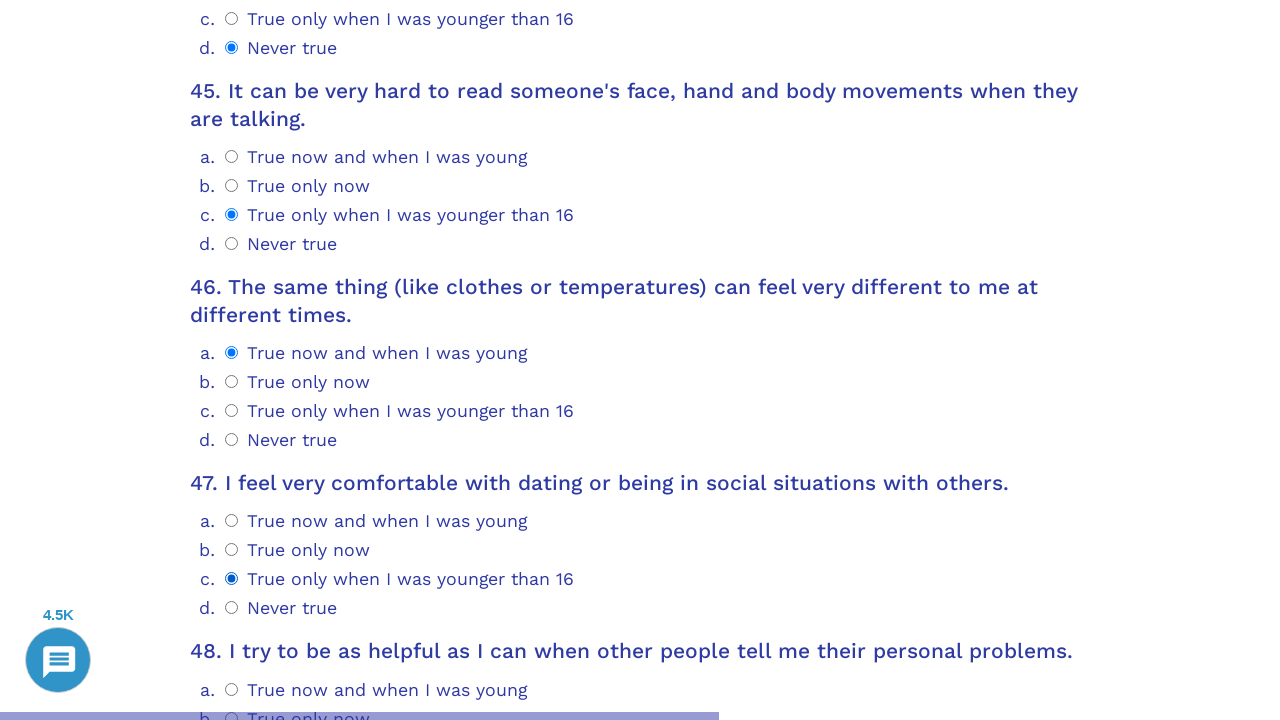

Scrolled question 48 into view
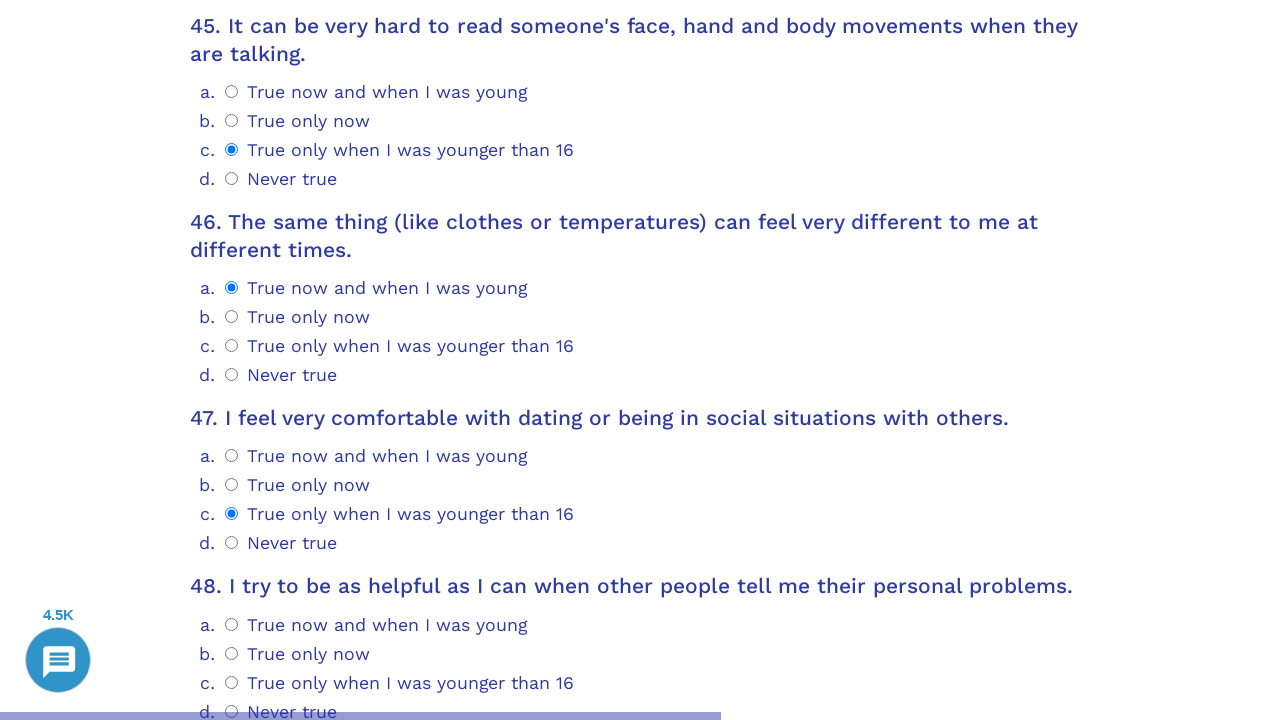

Selected radio option 0 for question 48 at (232, 624) on .psychometrics-items-container.item-48 >> .psychometrics-option-radio >> nth=0
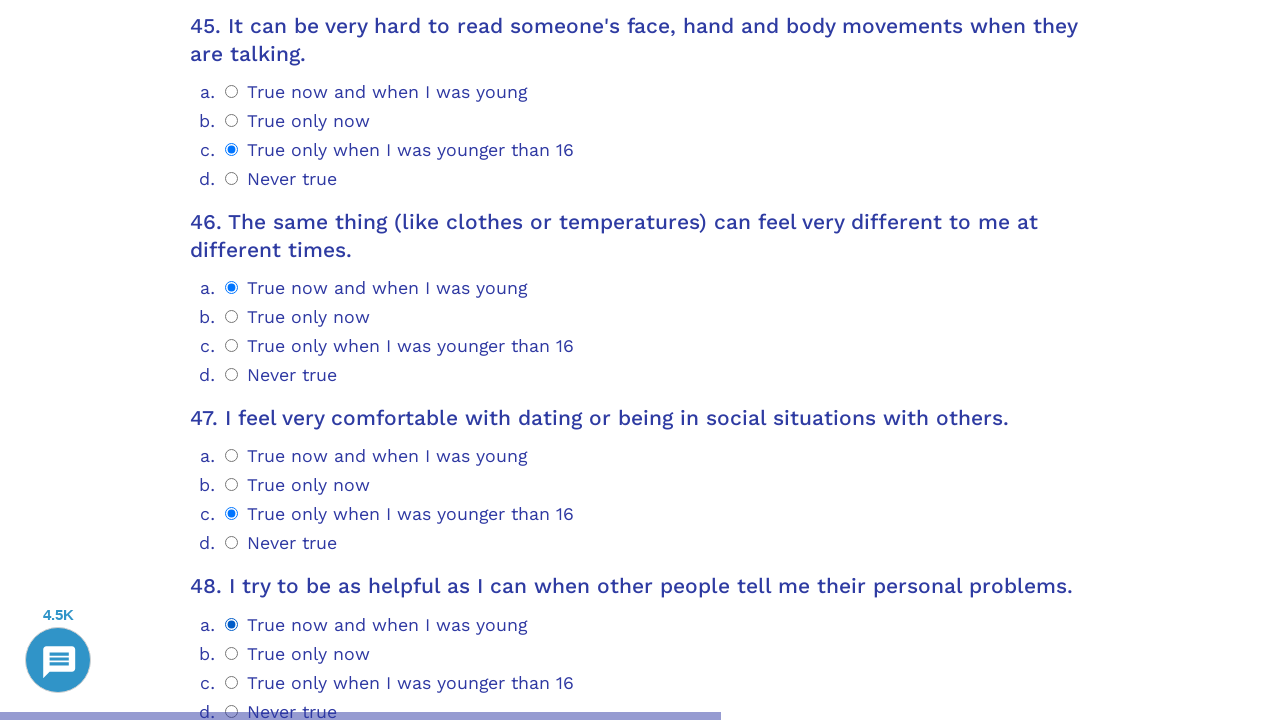

Scrolled question 49 into view
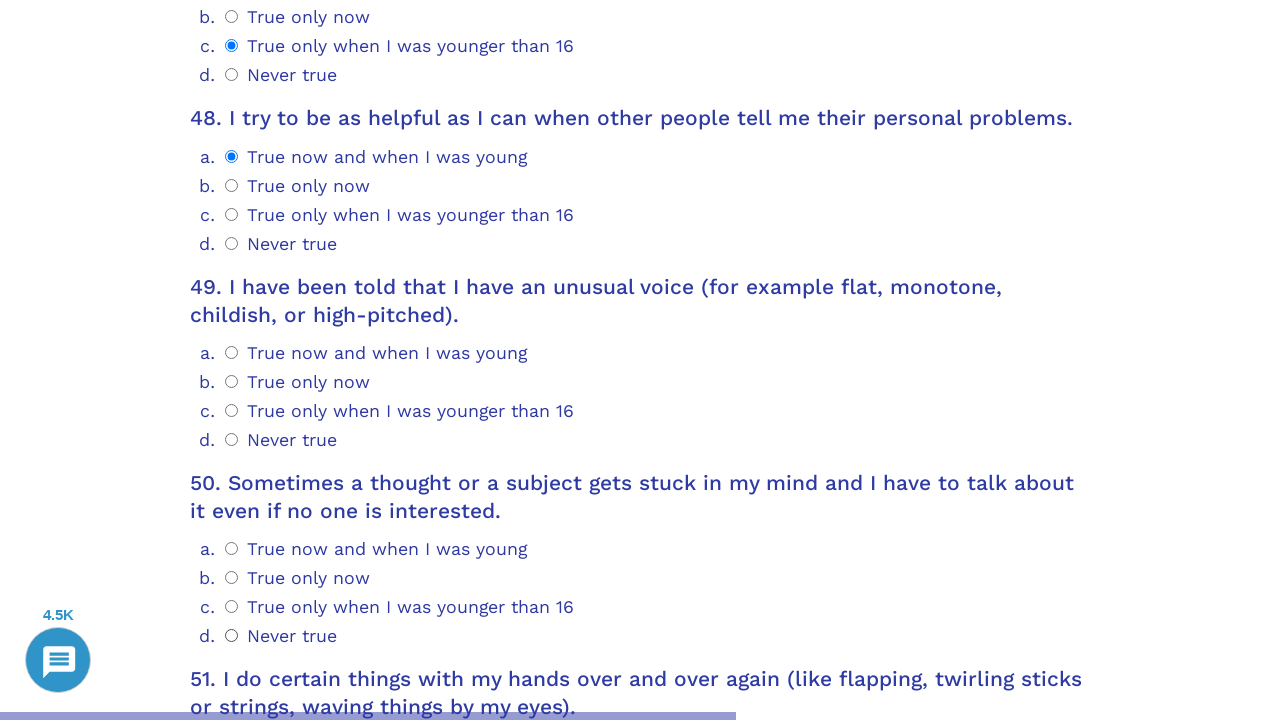

Selected radio option 1 for question 49 at (232, 381) on .psychometrics-items-container.item-49 >> .psychometrics-option-radio >> nth=1
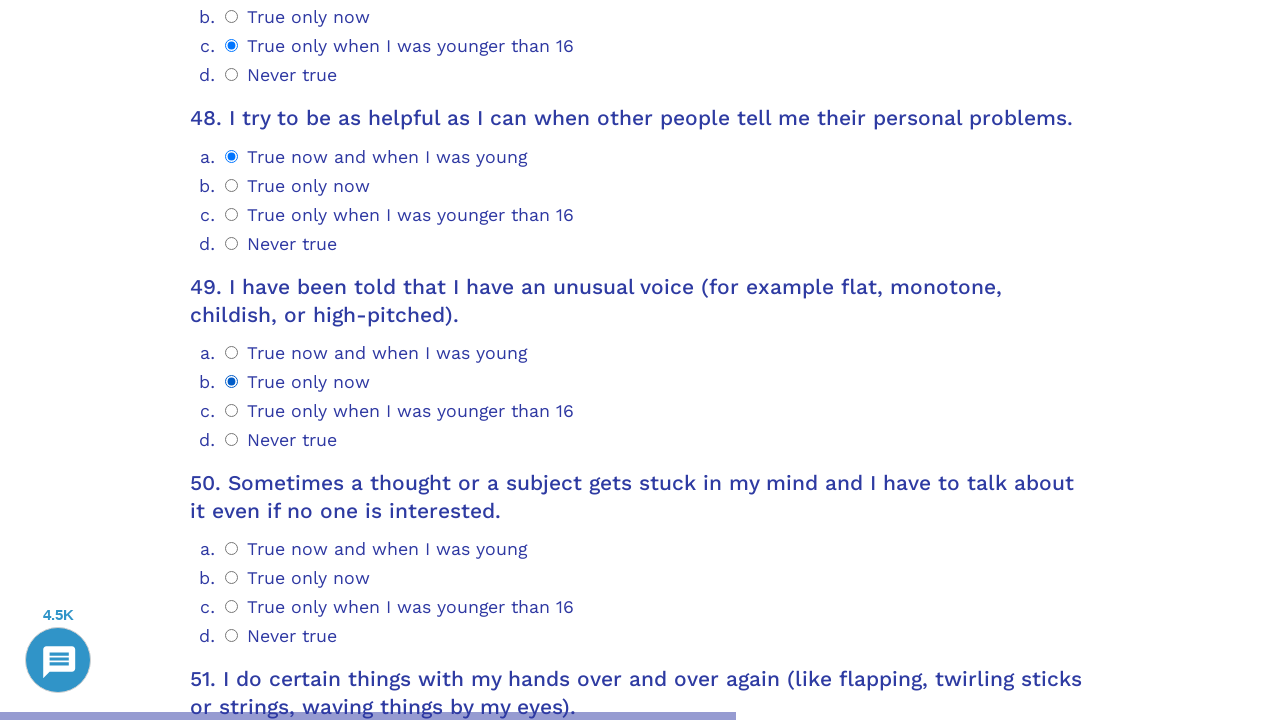

Scrolled question 50 into view
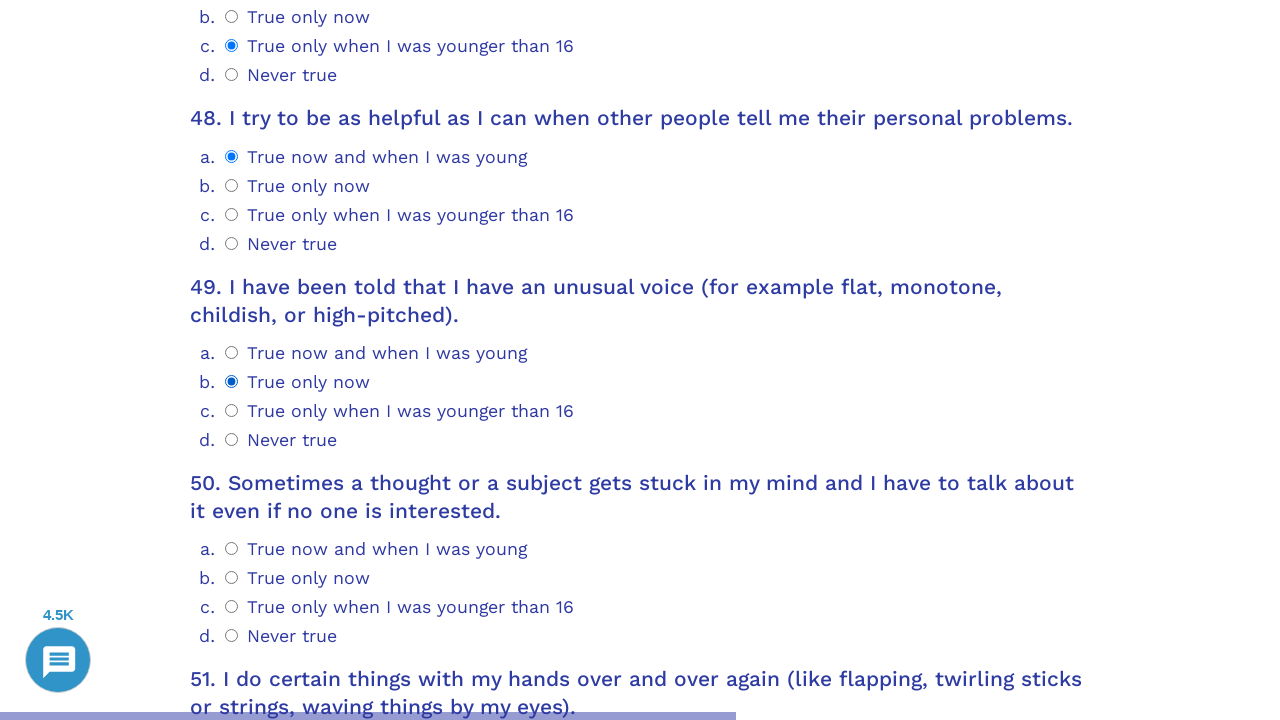

Selected radio option 3 for question 50 at (232, 636) on .psychometrics-items-container.item-50 >> .psychometrics-option-radio >> nth=3
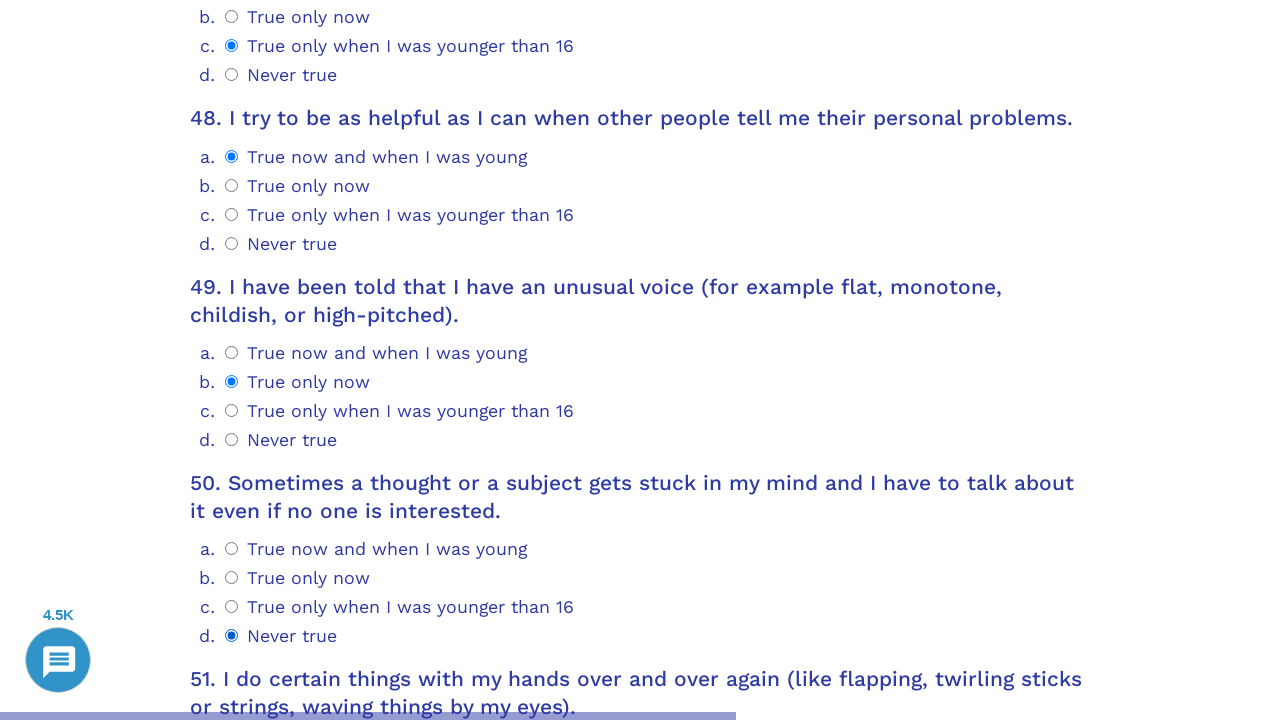

Scrolled question 51 into view
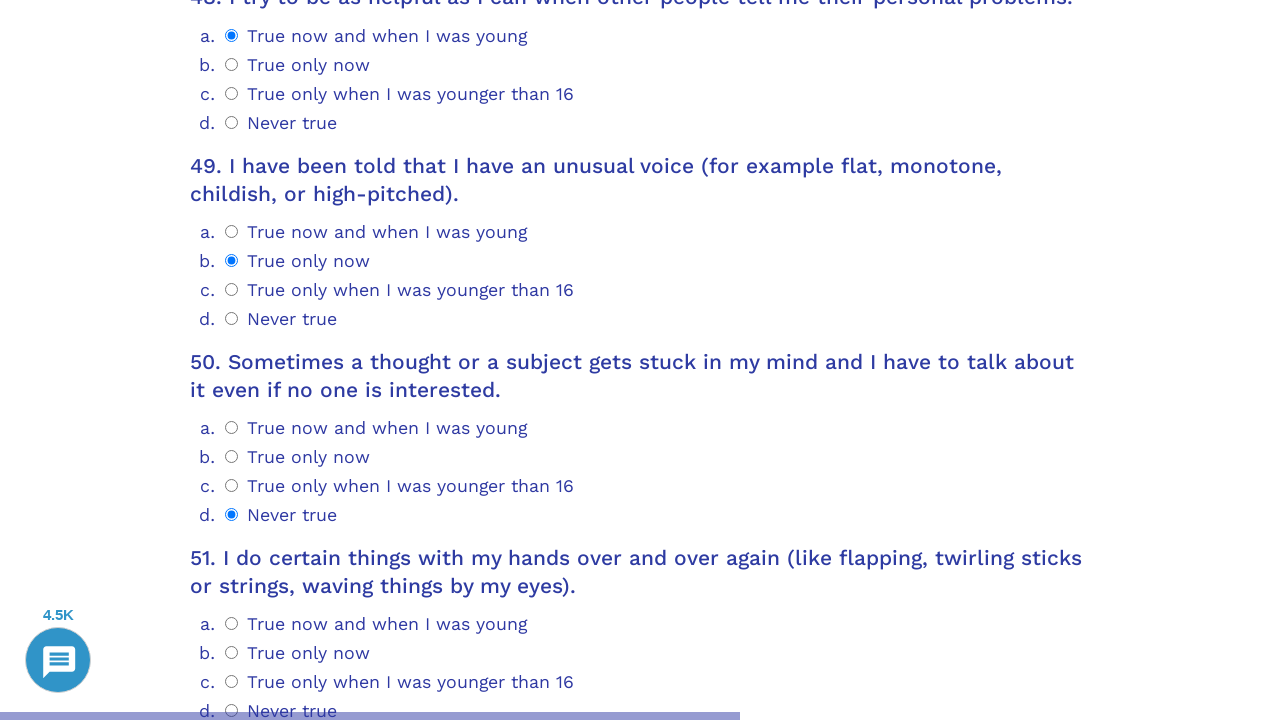

Selected radio option 2 for question 51 at (232, 682) on .psychometrics-items-container.item-51 >> .psychometrics-option-radio >> nth=2
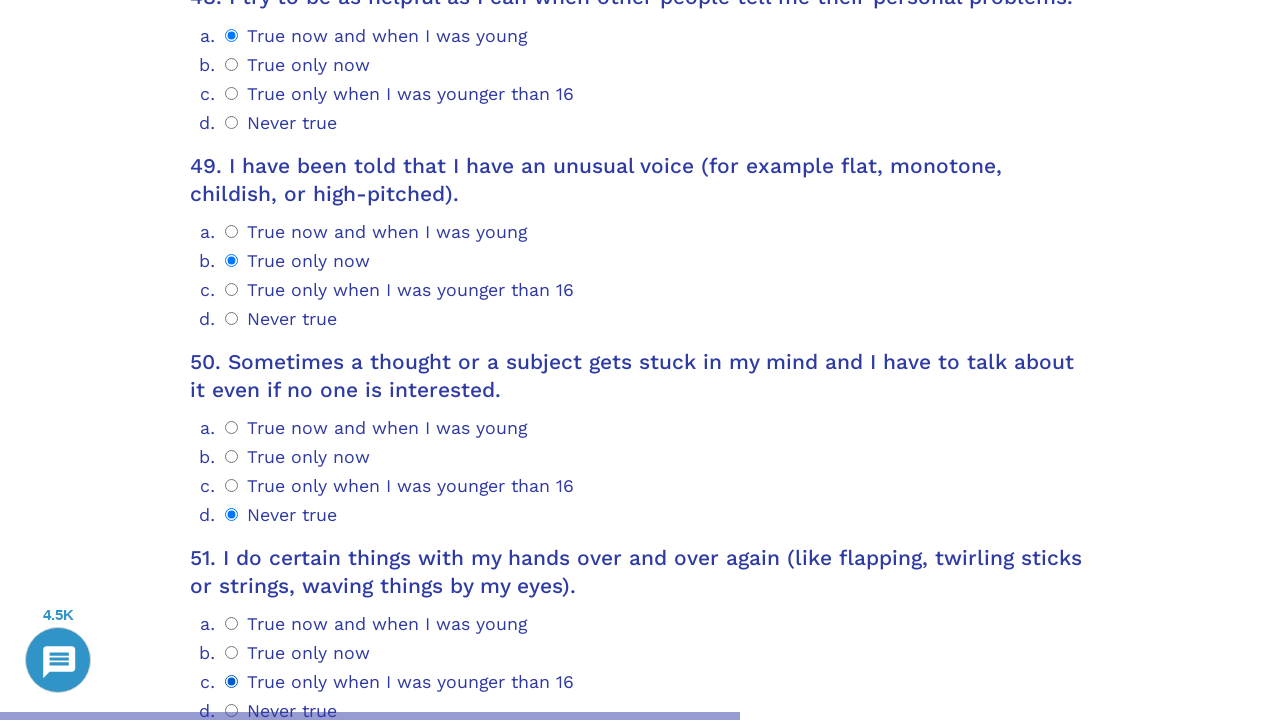

Scrolled question 52 into view
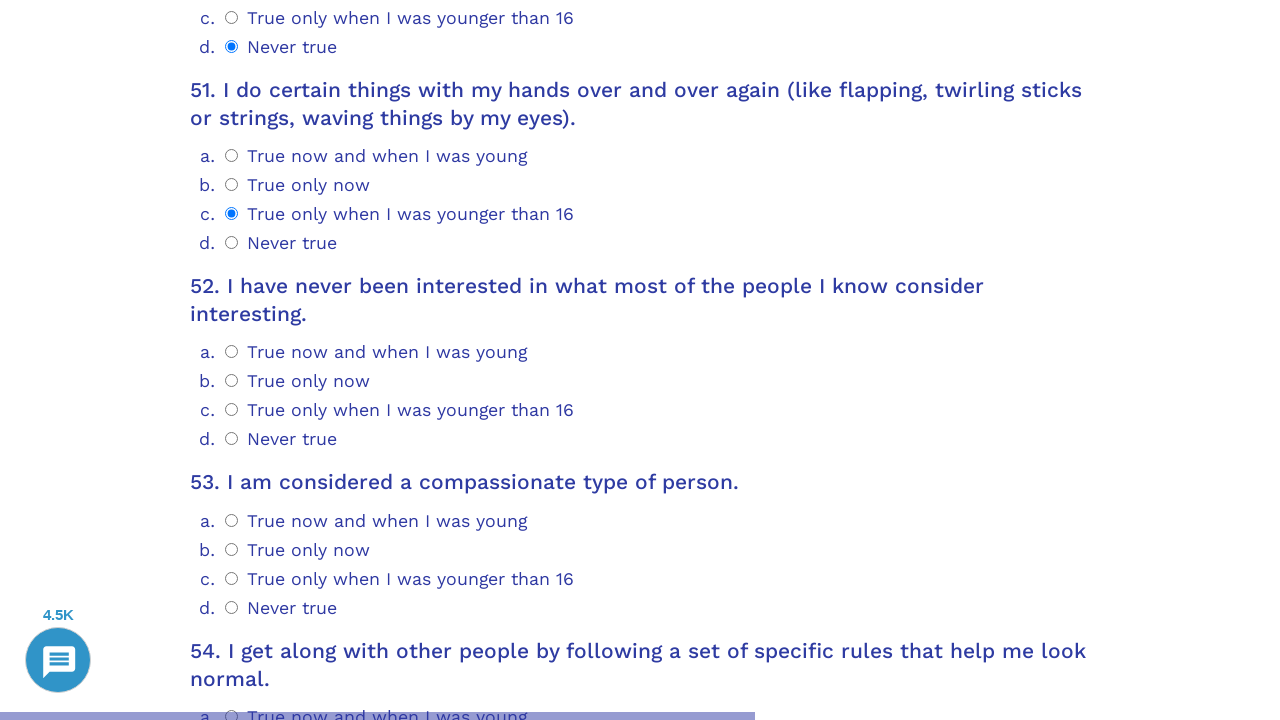

Selected radio option 2 for question 52 at (232, 410) on .psychometrics-items-container.item-52 >> .psychometrics-option-radio >> nth=2
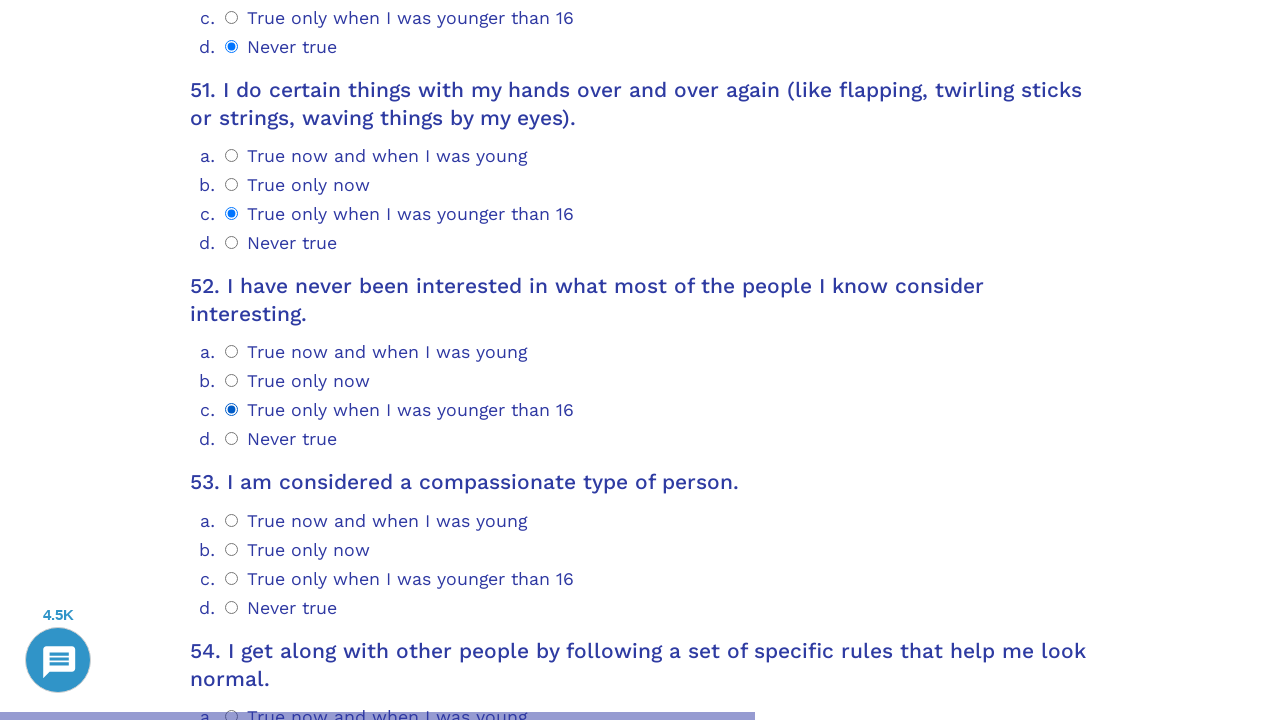

Scrolled question 53 into view
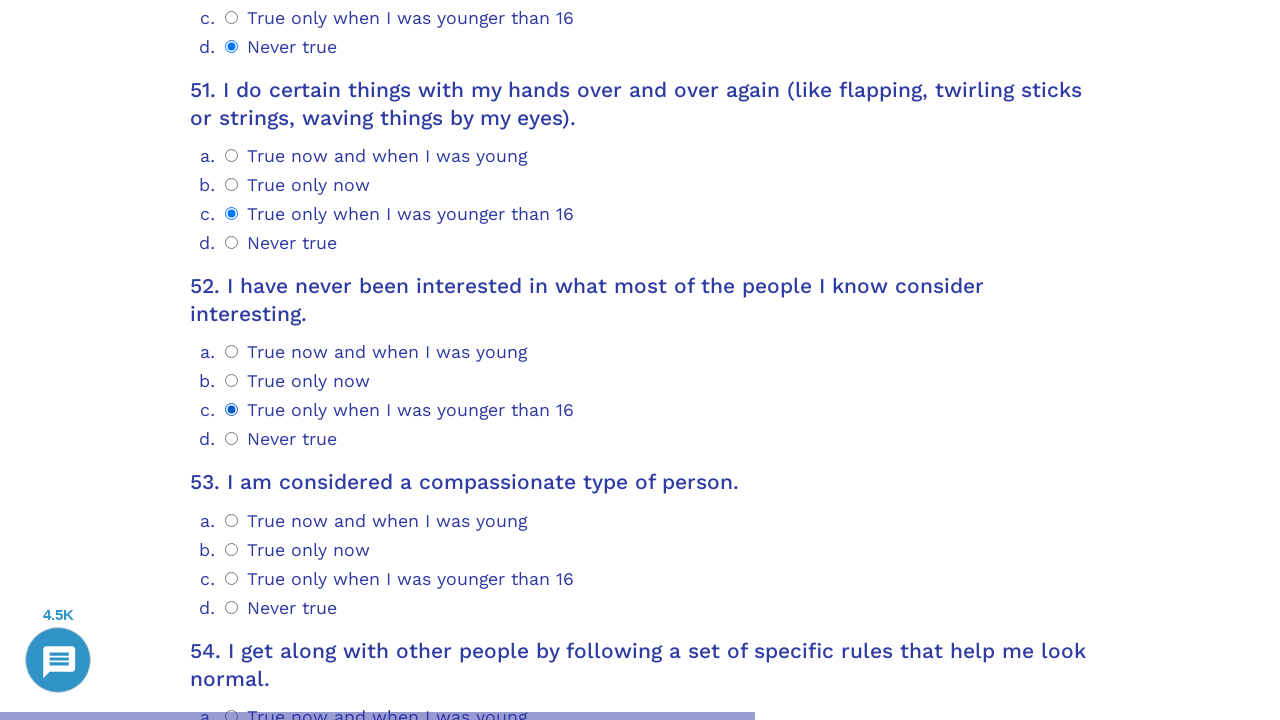

Selected radio option 0 for question 53 at (232, 520) on .psychometrics-items-container.item-53 >> .psychometrics-option-radio >> nth=0
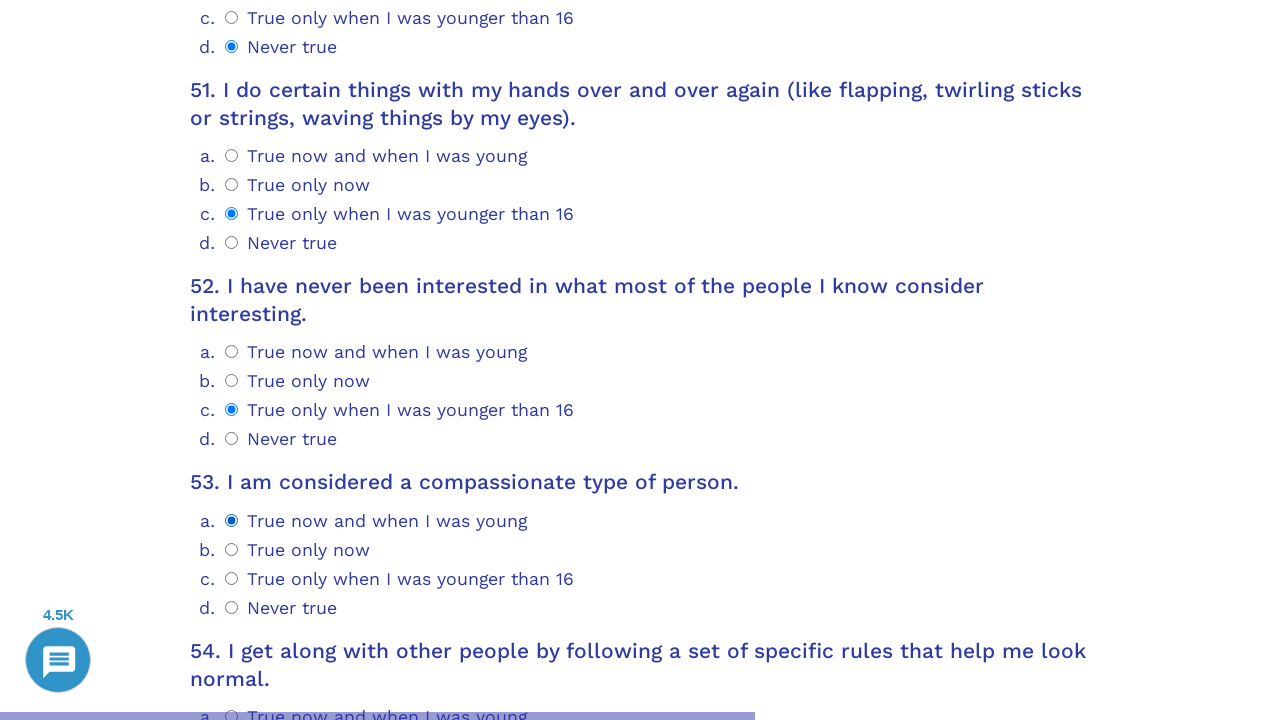

Scrolled question 54 into view
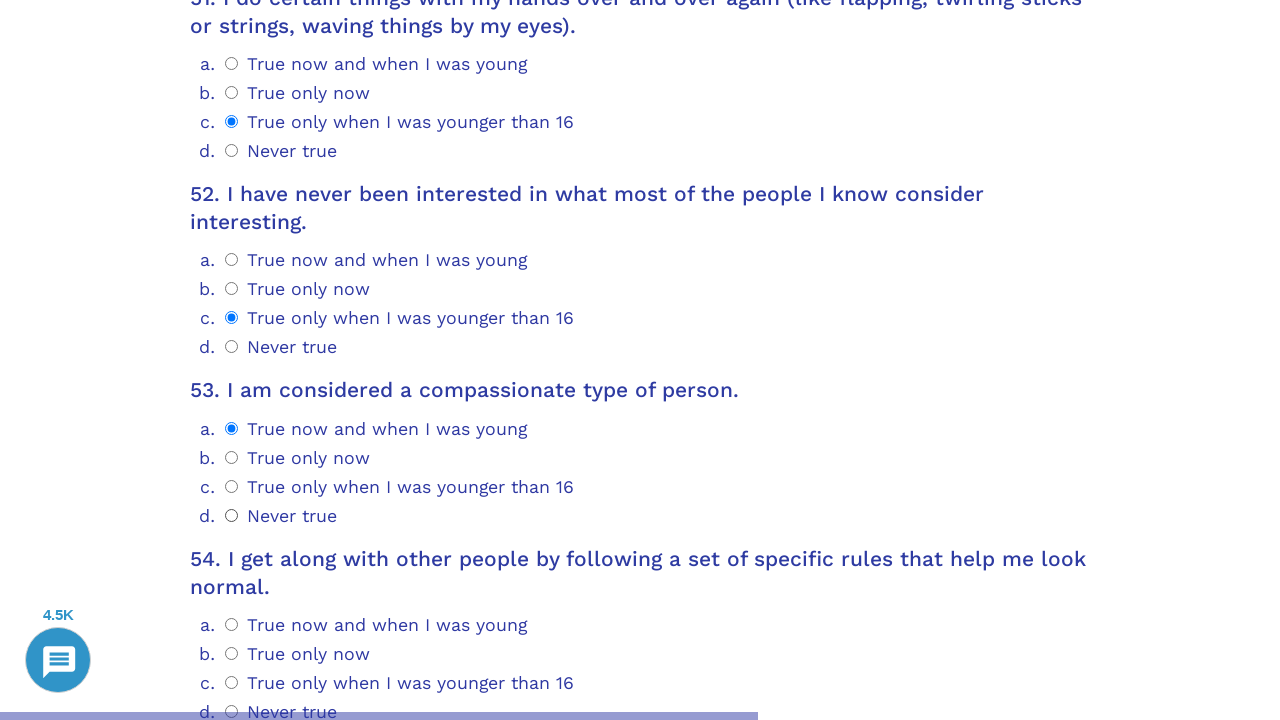

Selected radio option 1 for question 54 at (232, 653) on .psychometrics-items-container.item-54 >> .psychometrics-option-radio >> nth=1
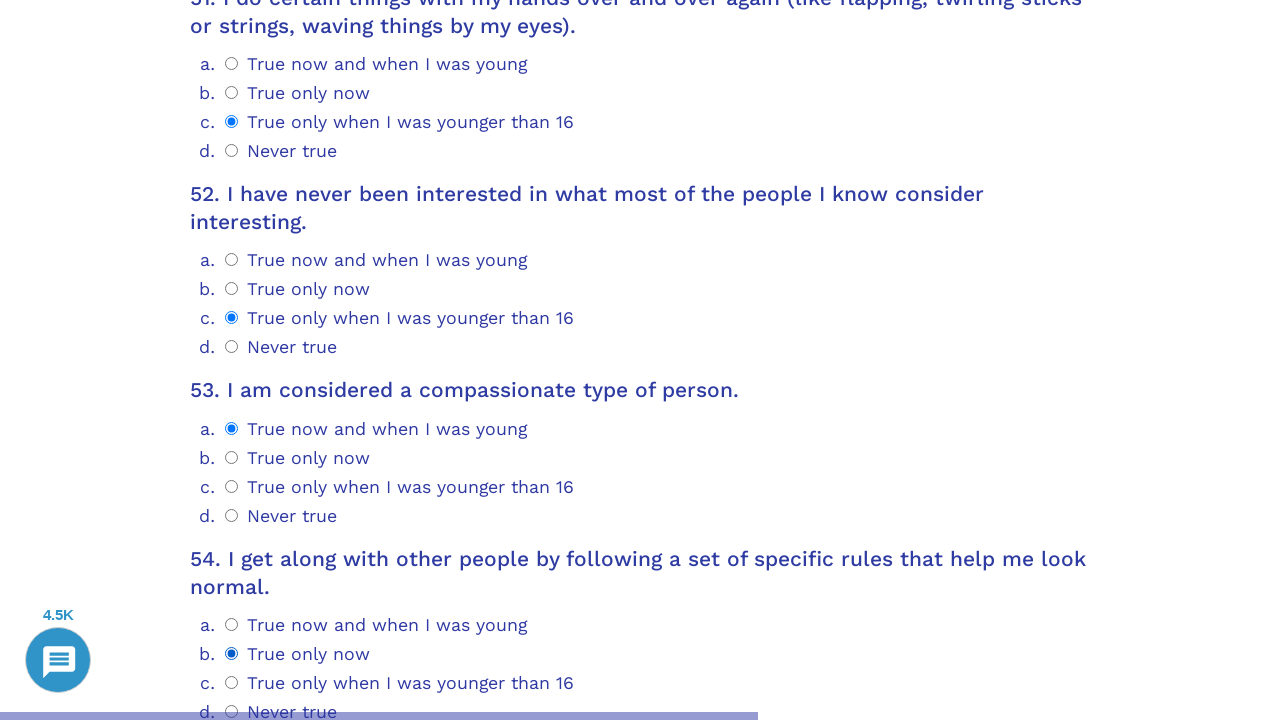

Scrolled question 55 into view
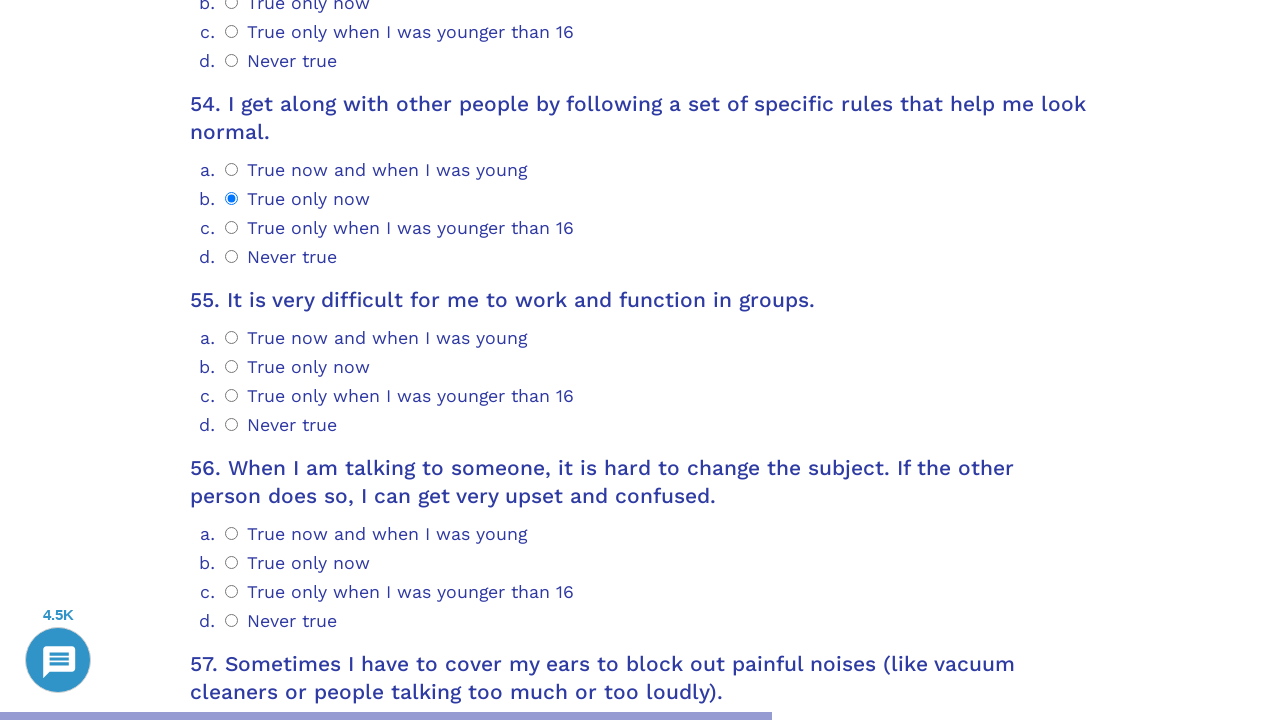

Selected radio option 2 for question 55 at (232, 396) on .psychometrics-items-container.item-55 >> .psychometrics-option-radio >> nth=2
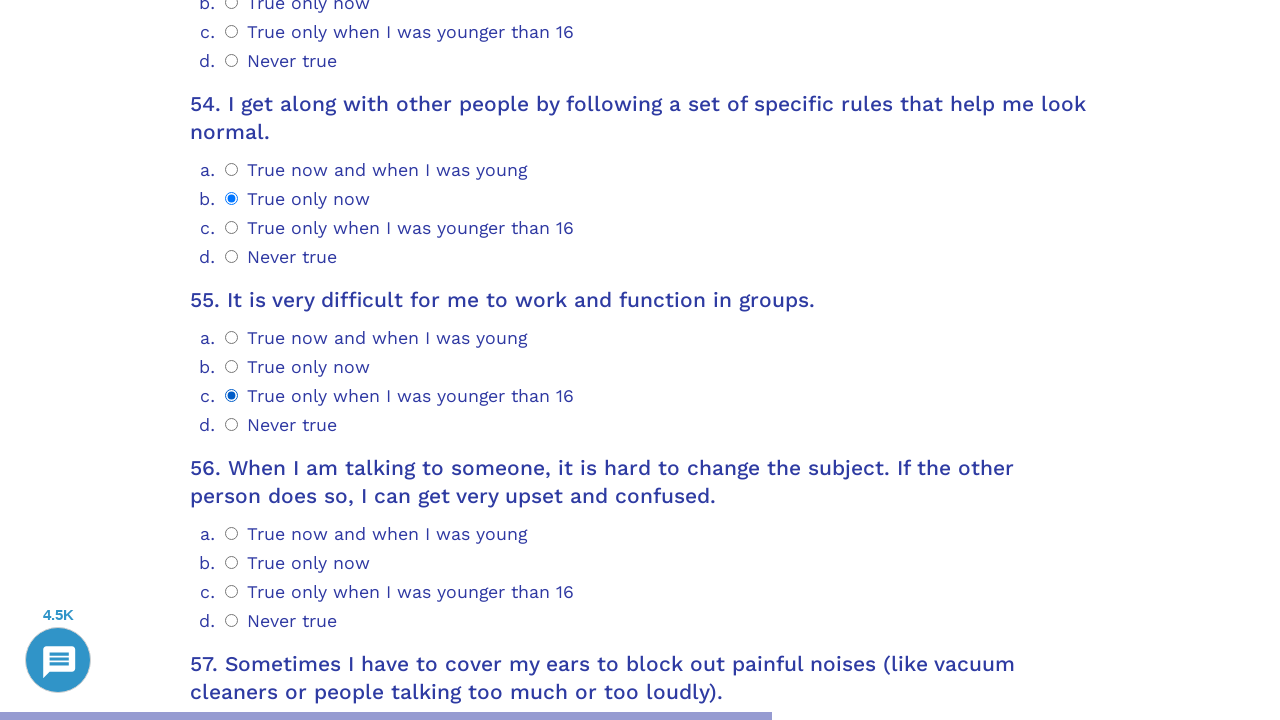

Scrolled question 56 into view
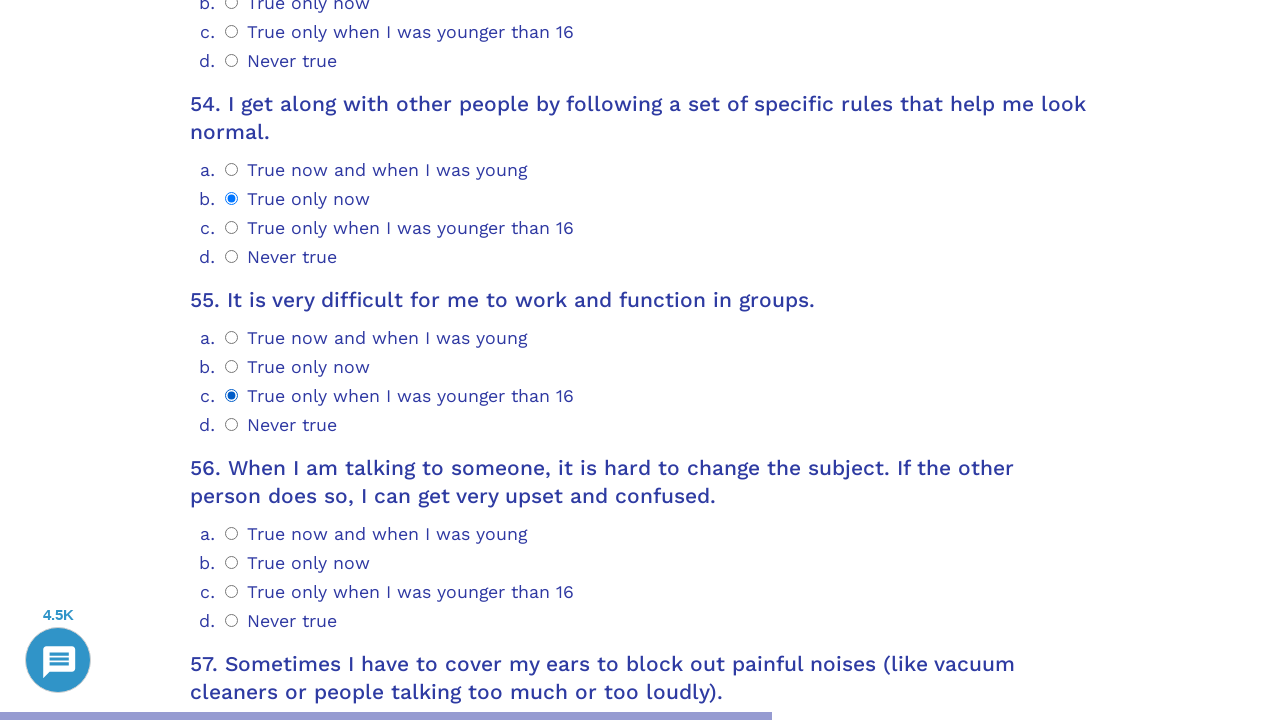

Selected radio option 2 for question 56 at (232, 592) on .psychometrics-items-container.item-56 >> .psychometrics-option-radio >> nth=2
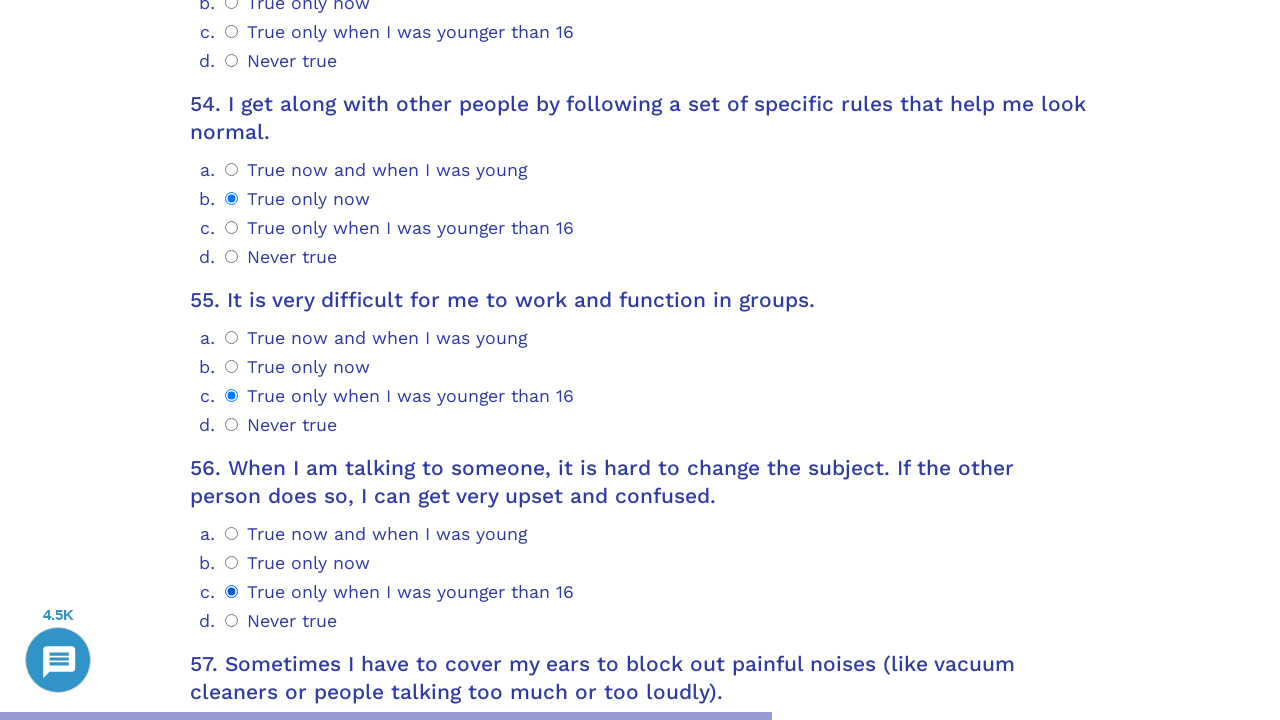

Scrolled question 57 into view
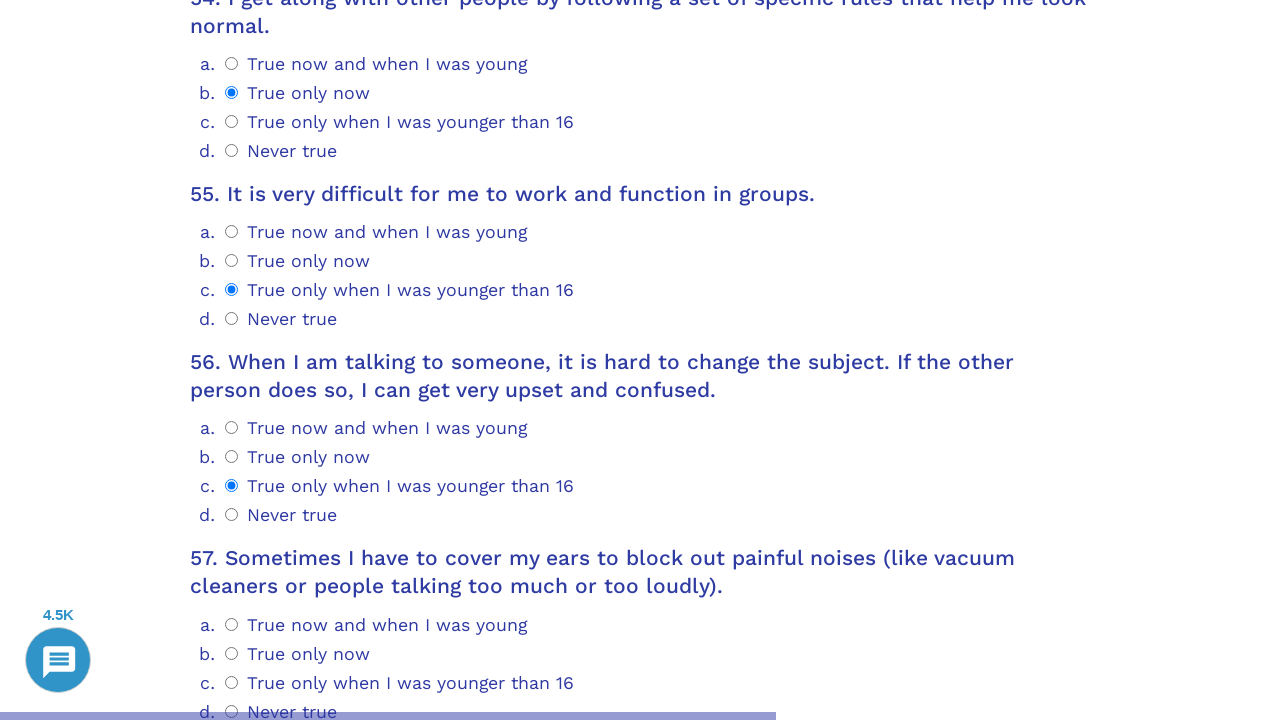

Selected radio option 3 for question 57 at (232, 360) on .psychometrics-items-container.item-57 >> .psychometrics-option-radio >> nth=3
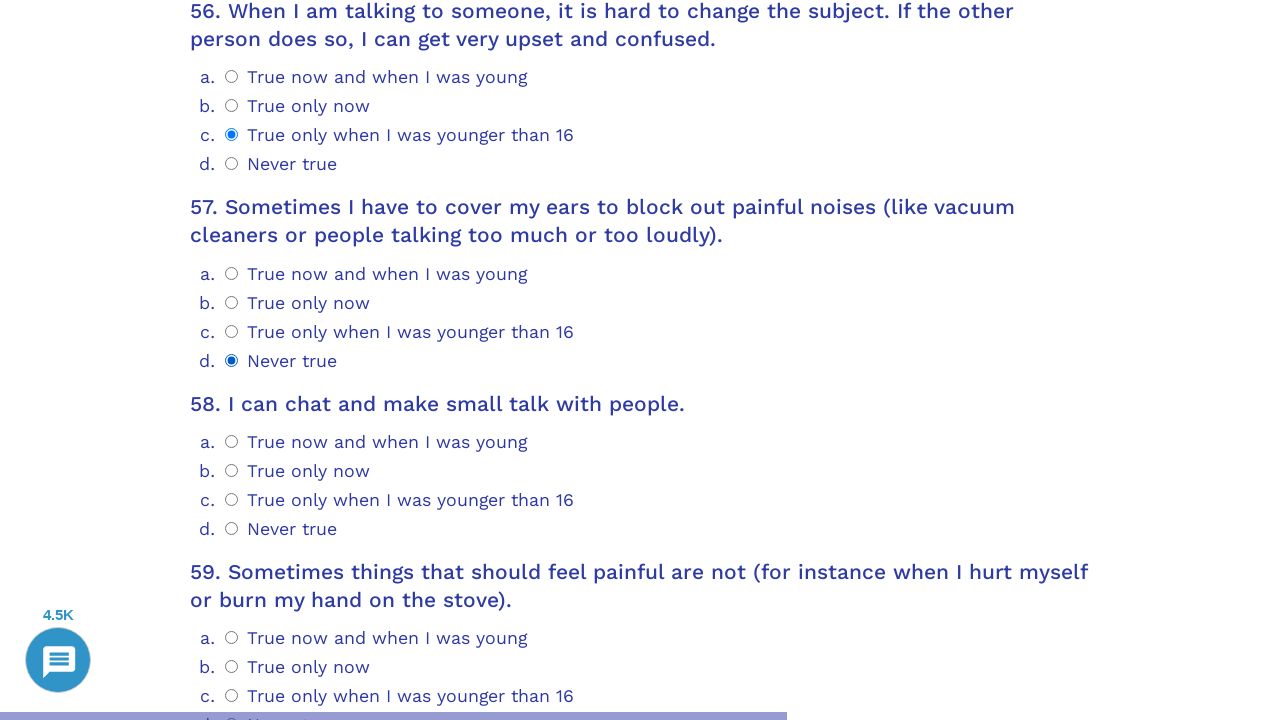

Scrolled question 58 into view
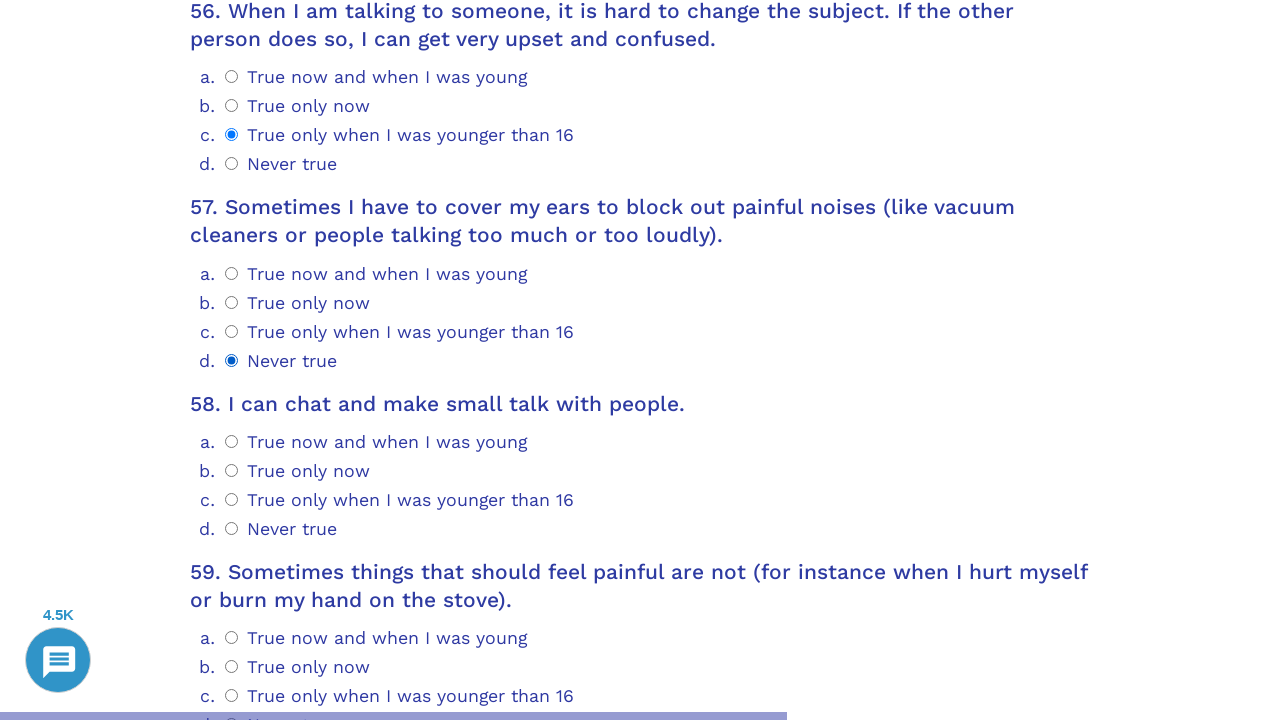

Selected radio option 3 for question 58 at (232, 528) on .psychometrics-items-container.item-58 >> .psychometrics-option-radio >> nth=3
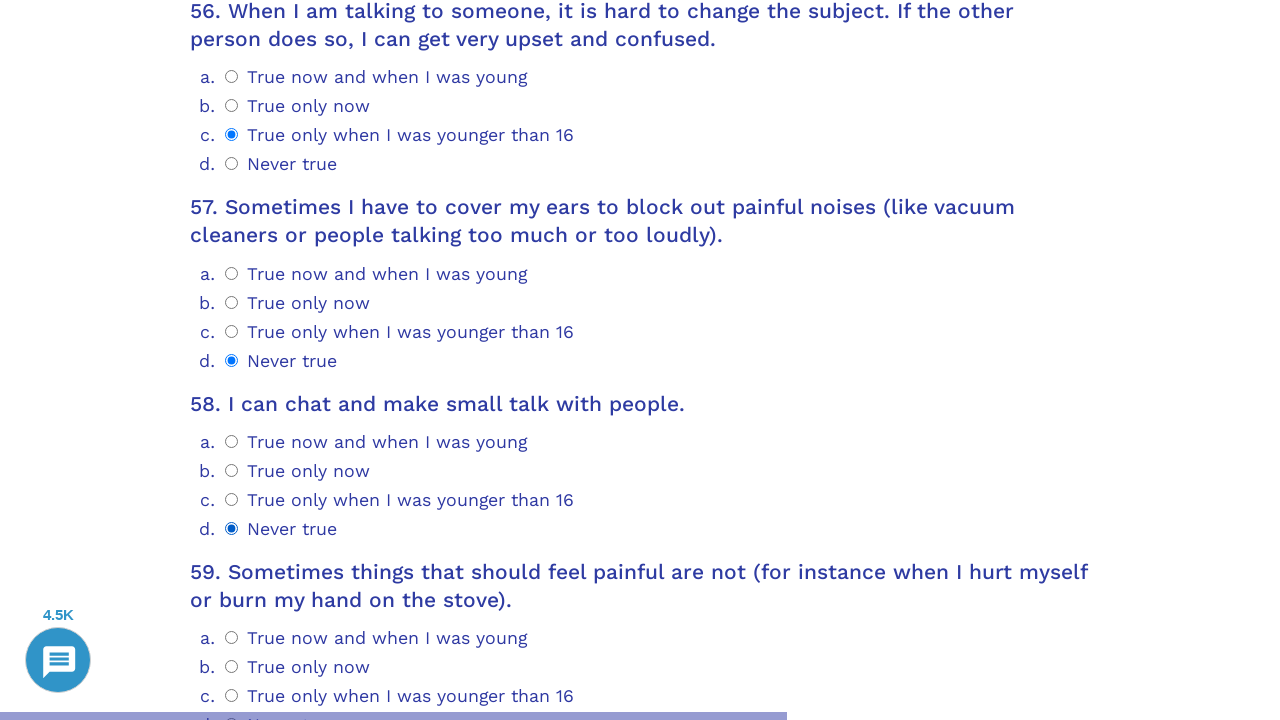

Scrolled question 59 into view
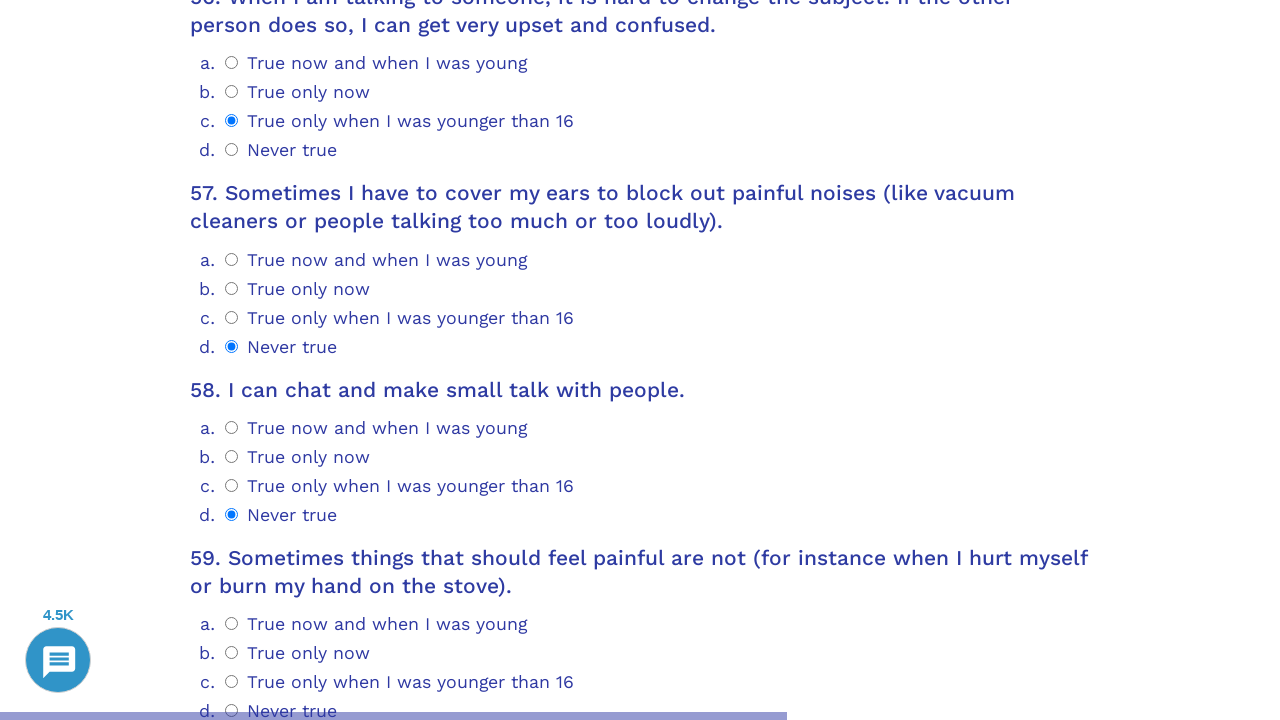

Selected radio option 0 for question 59 at (232, 624) on .psychometrics-items-container.item-59 >> .psychometrics-option-radio >> nth=0
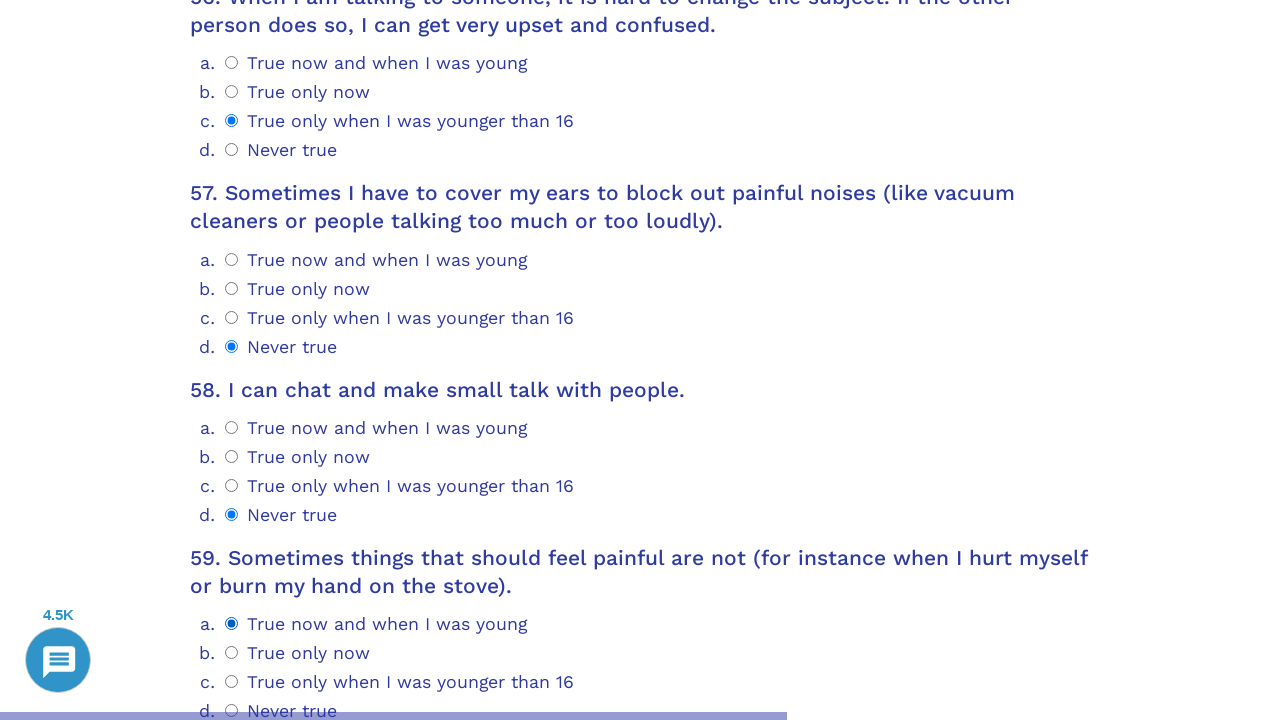

Scrolled question 60 into view
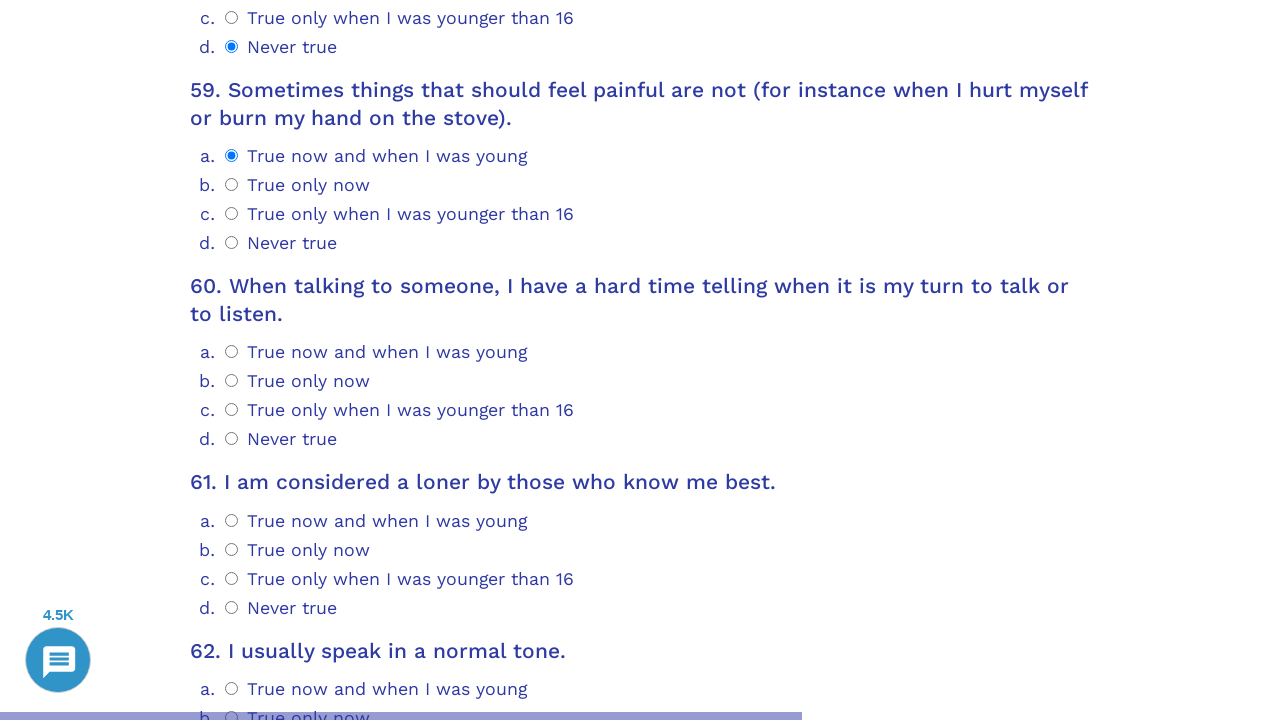

Selected radio option 0 for question 60 at (232, 352) on .psychometrics-items-container.item-60 >> .psychometrics-option-radio >> nth=0
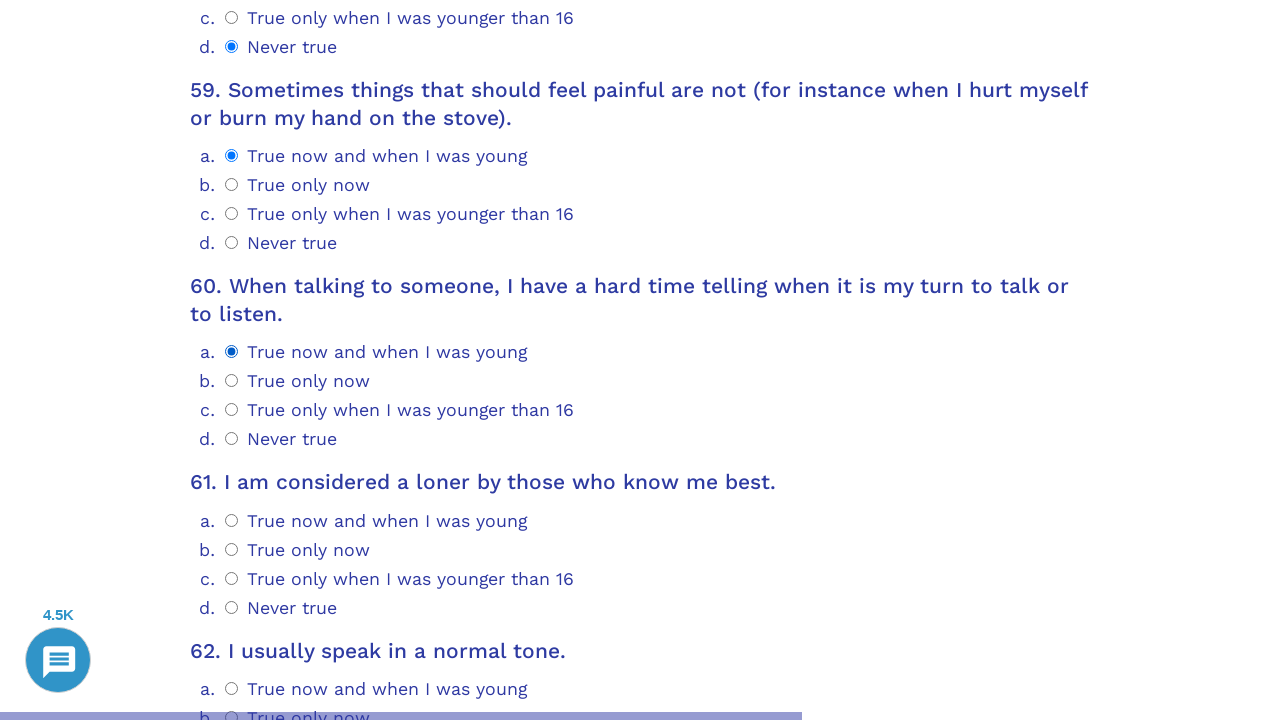

Scrolled question 61 into view
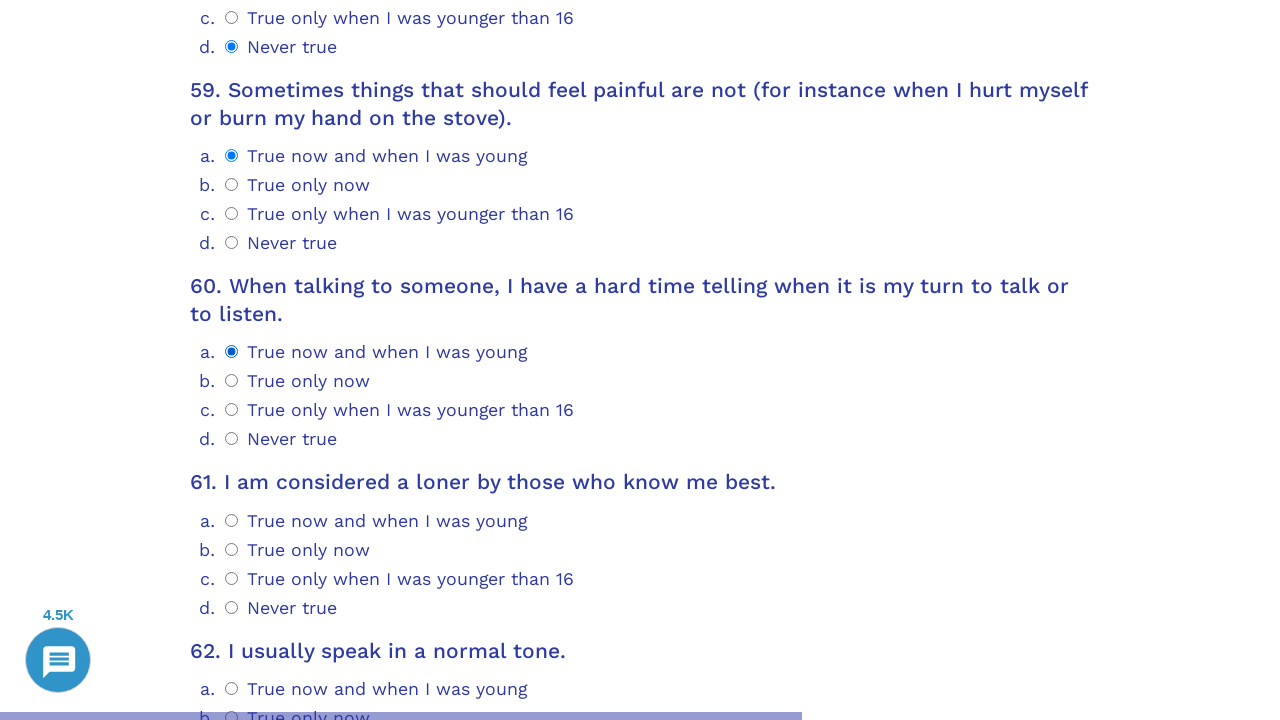

Selected radio option 0 for question 61 at (232, 520) on .psychometrics-items-container.item-61 >> .psychometrics-option-radio >> nth=0
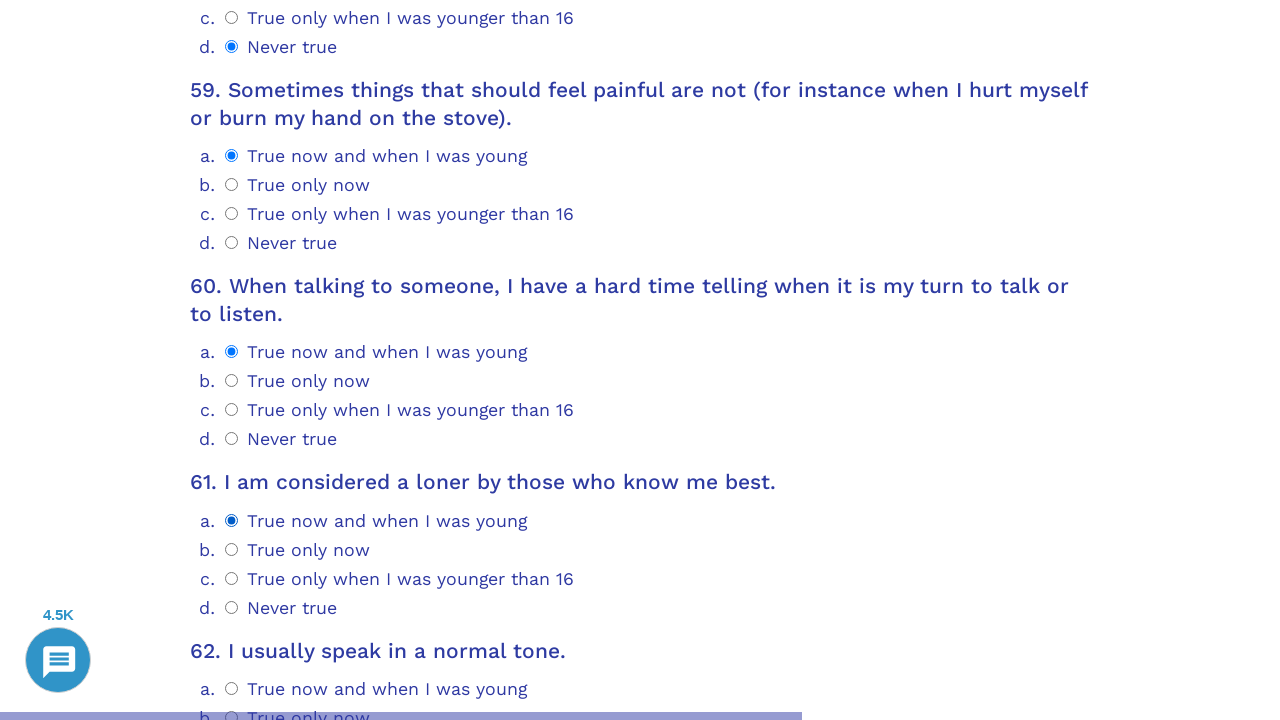

Scrolled question 62 into view
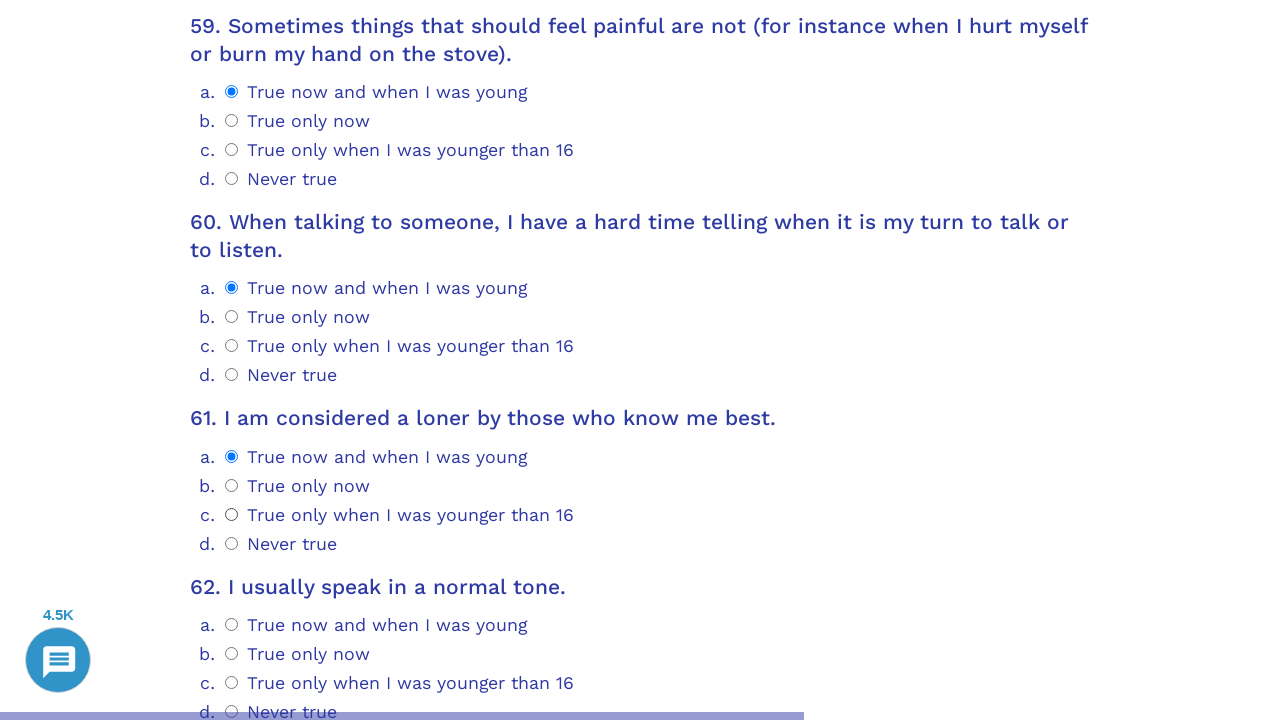

Selected radio option 2 for question 62 at (232, 682) on .psychometrics-items-container.item-62 >> .psychometrics-option-radio >> nth=2
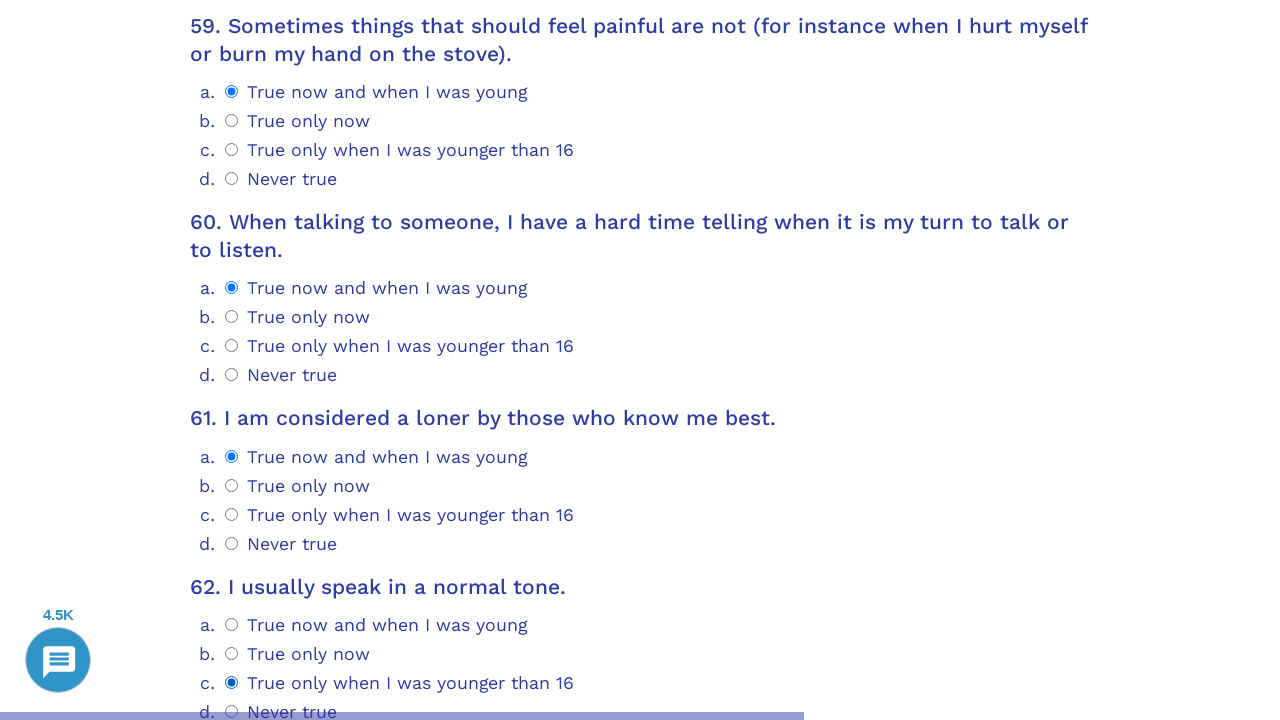

Scrolled question 63 into view
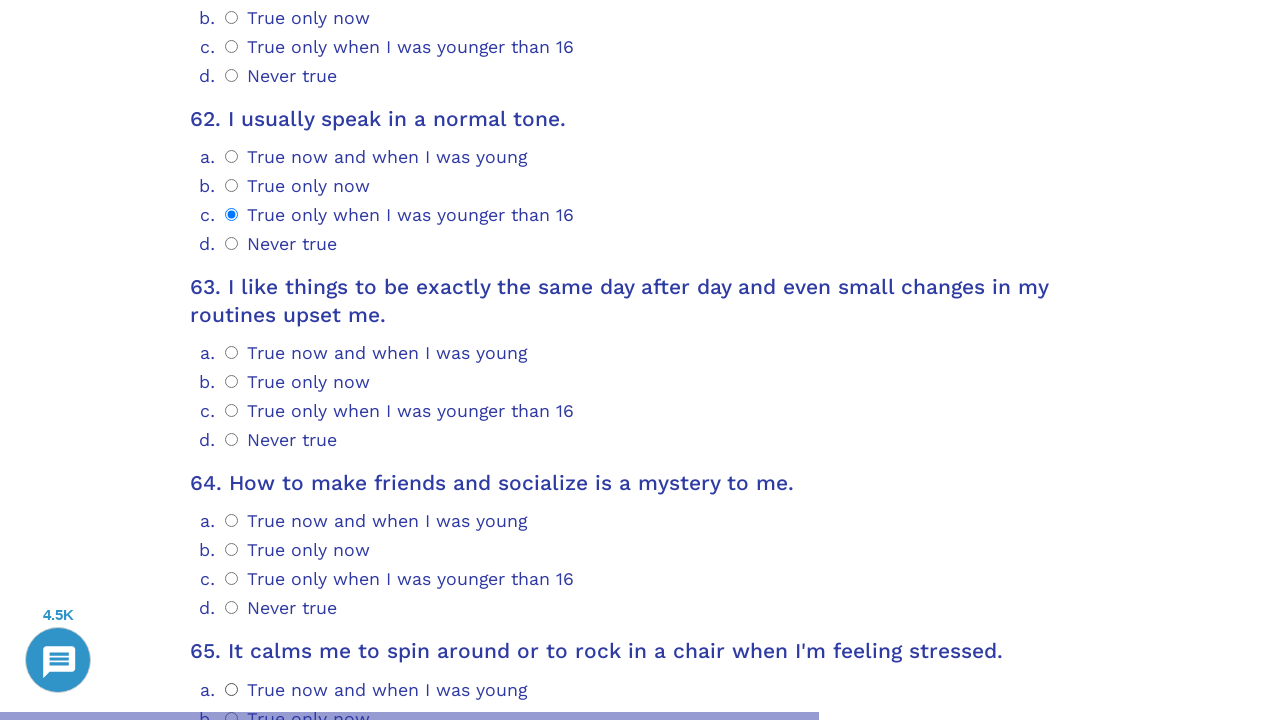

Selected radio option 2 for question 63 at (232, 411) on .psychometrics-items-container.item-63 >> .psychometrics-option-radio >> nth=2
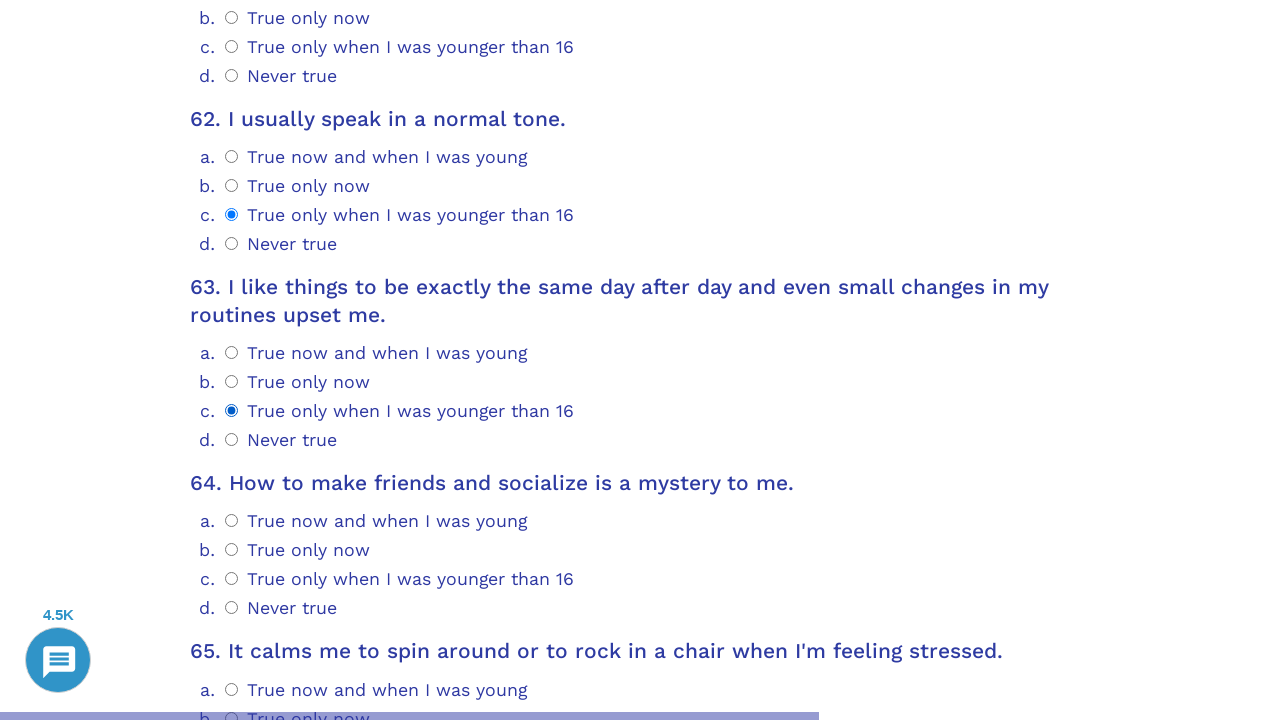

Scrolled question 64 into view
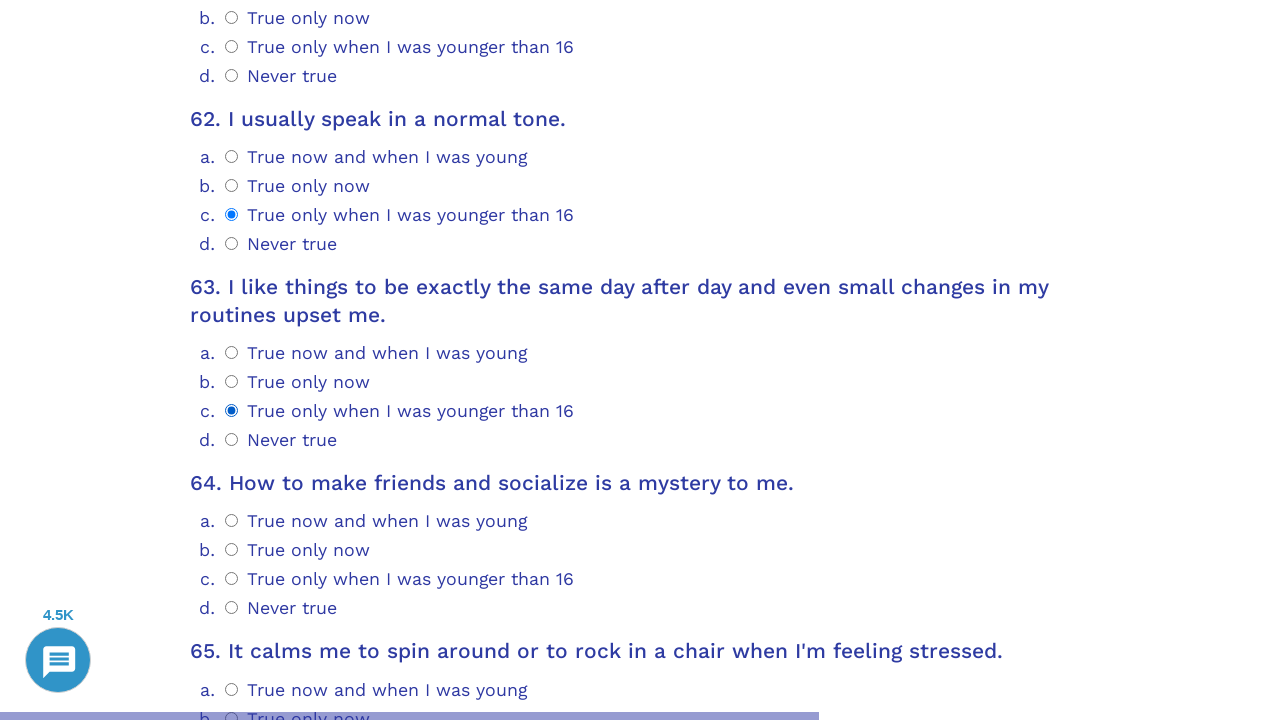

Selected radio option 3 for question 64 at (232, 608) on .psychometrics-items-container.item-64 >> .psychometrics-option-radio >> nth=3
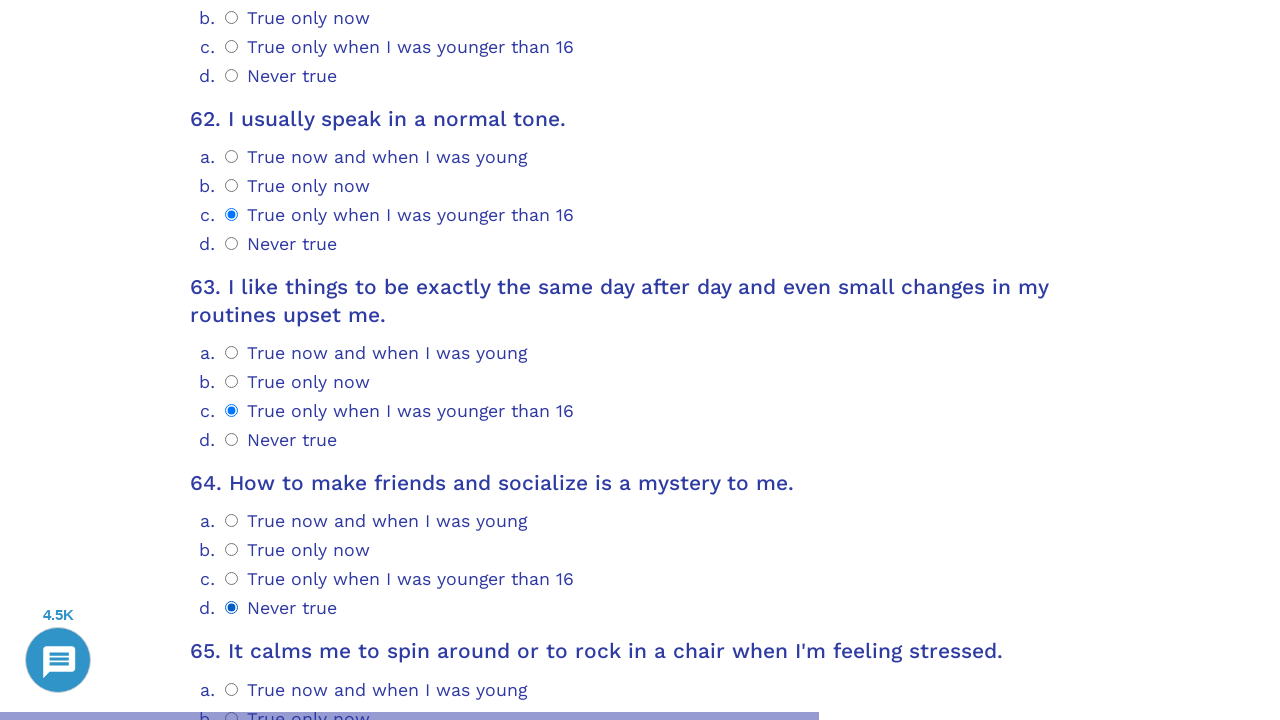

Scrolled question 65 into view
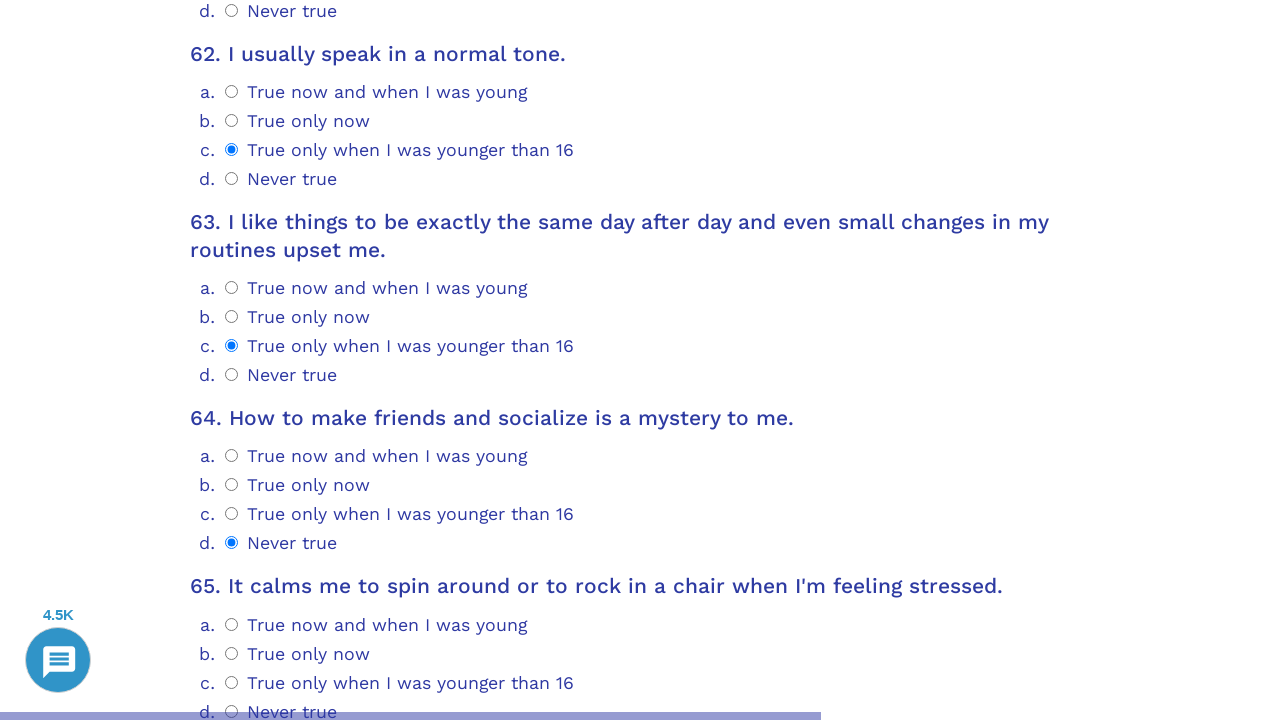

Selected radio option 0 for question 65 at (232, 624) on .psychometrics-items-container.item-65 >> .psychometrics-option-radio >> nth=0
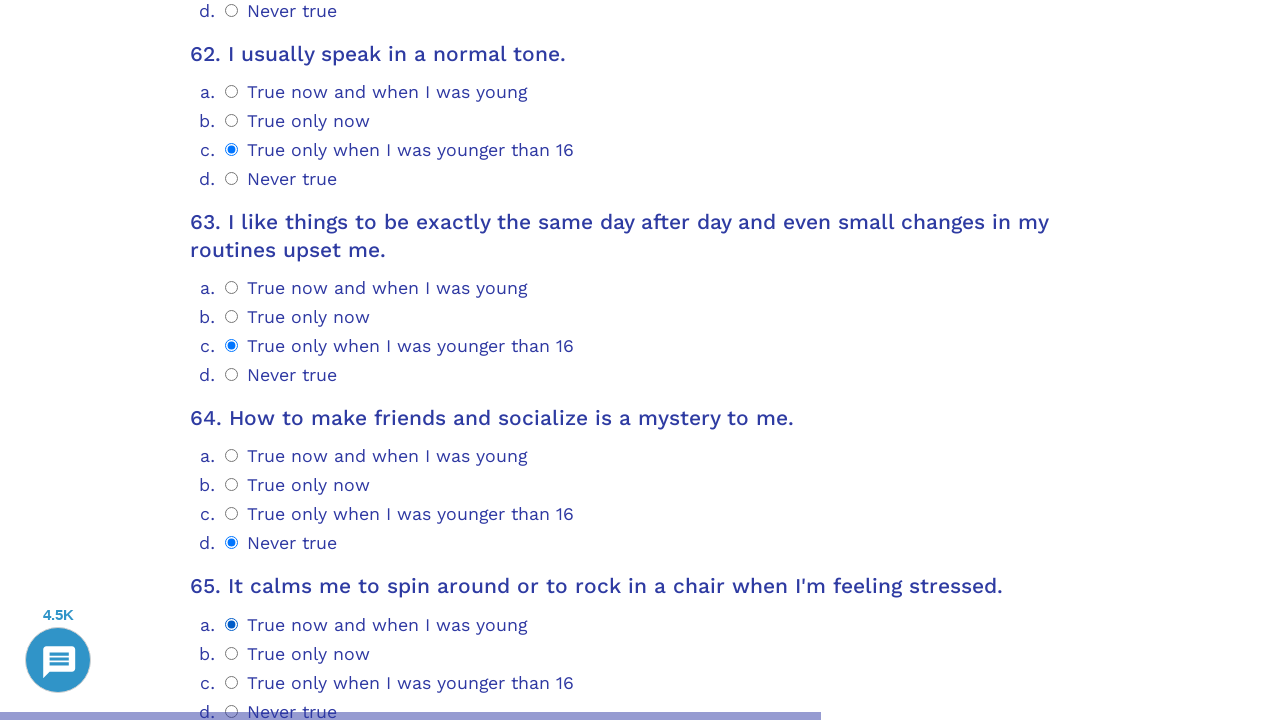

Scrolled question 66 into view
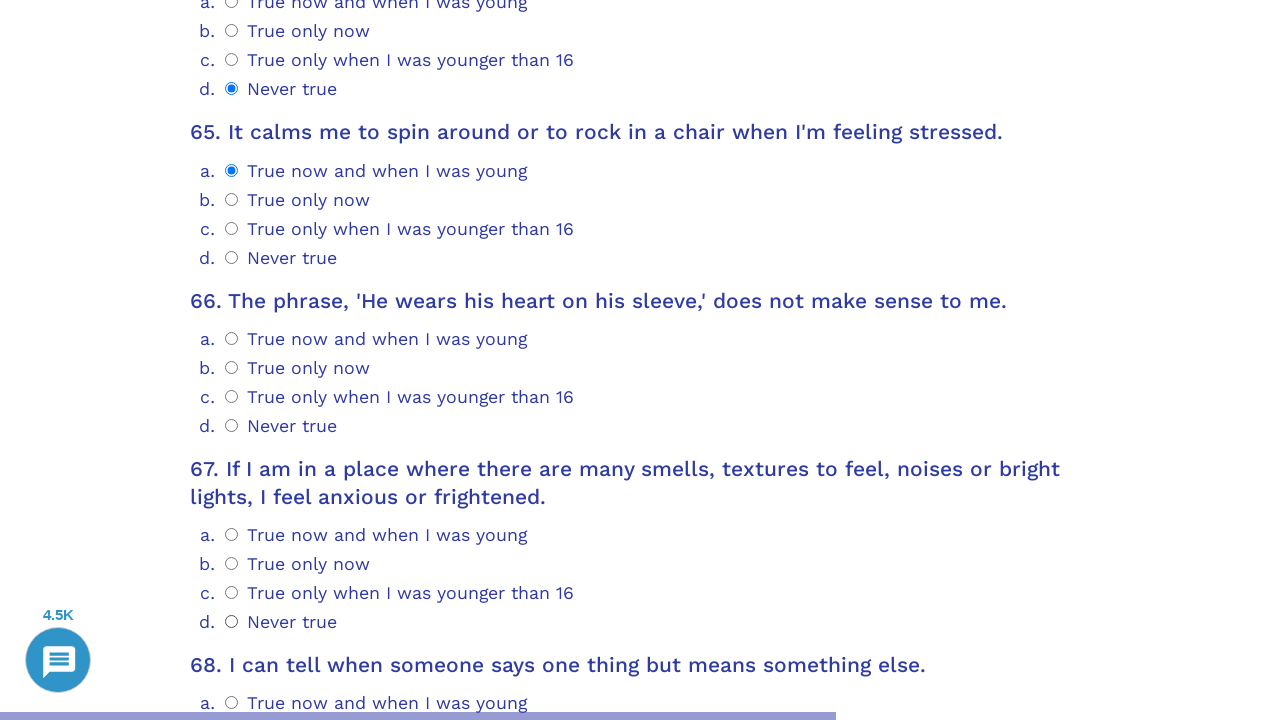

Selected radio option 0 for question 66 at (232, 338) on .psychometrics-items-container.item-66 >> .psychometrics-option-radio >> nth=0
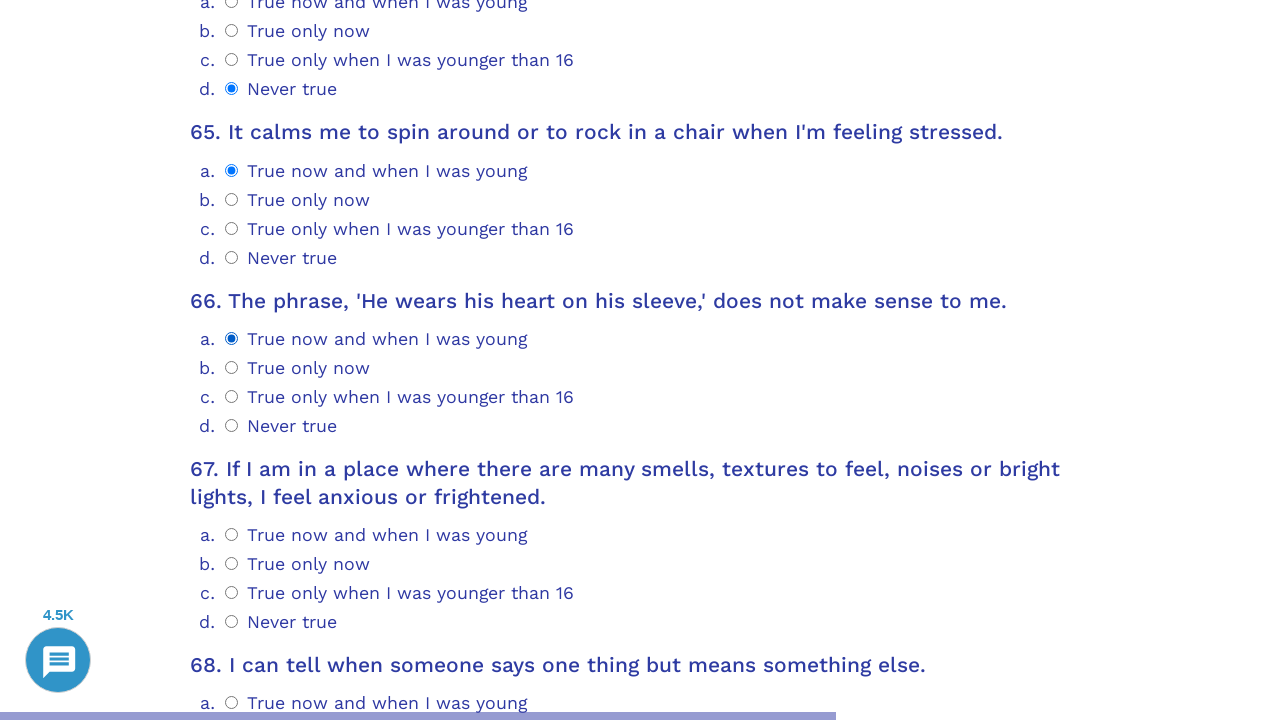

Scrolled question 67 into view
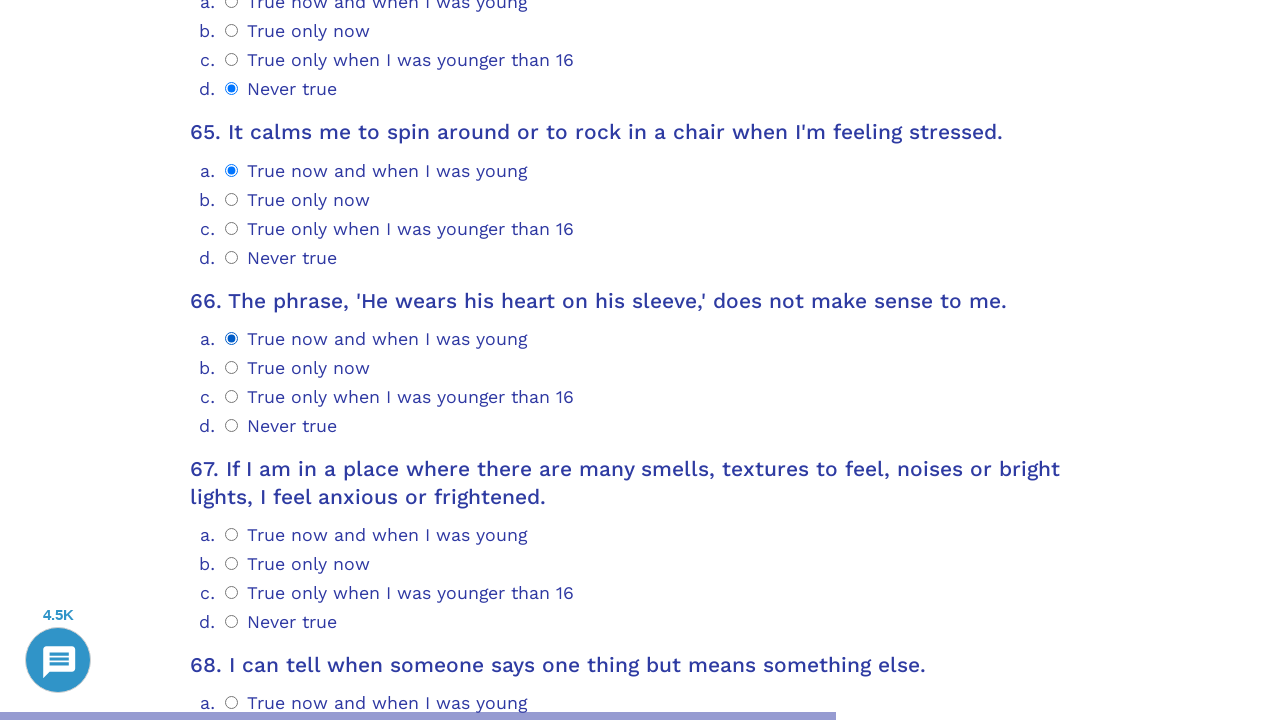

Selected radio option 0 for question 67 at (232, 534) on .psychometrics-items-container.item-67 >> .psychometrics-option-radio >> nth=0
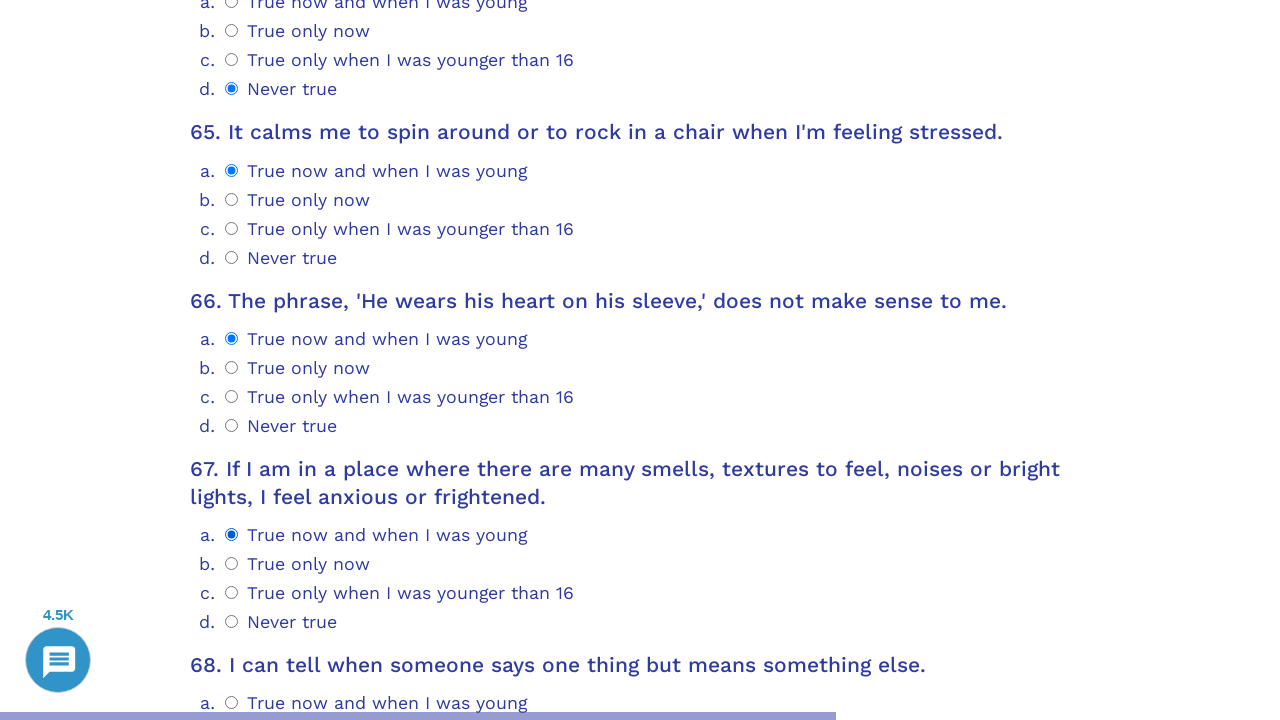

Scrolled question 68 into view
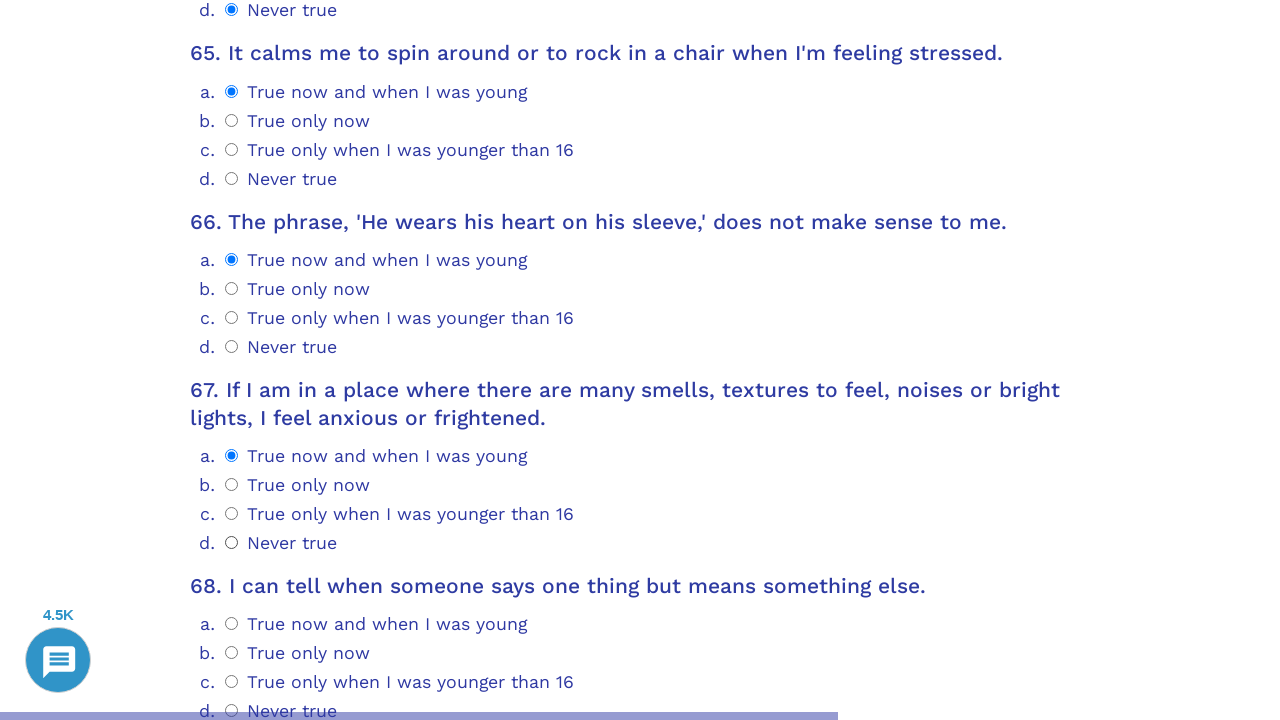

Selected radio option 0 for question 68 at (232, 624) on .psychometrics-items-container.item-68 >> .psychometrics-option-radio >> nth=0
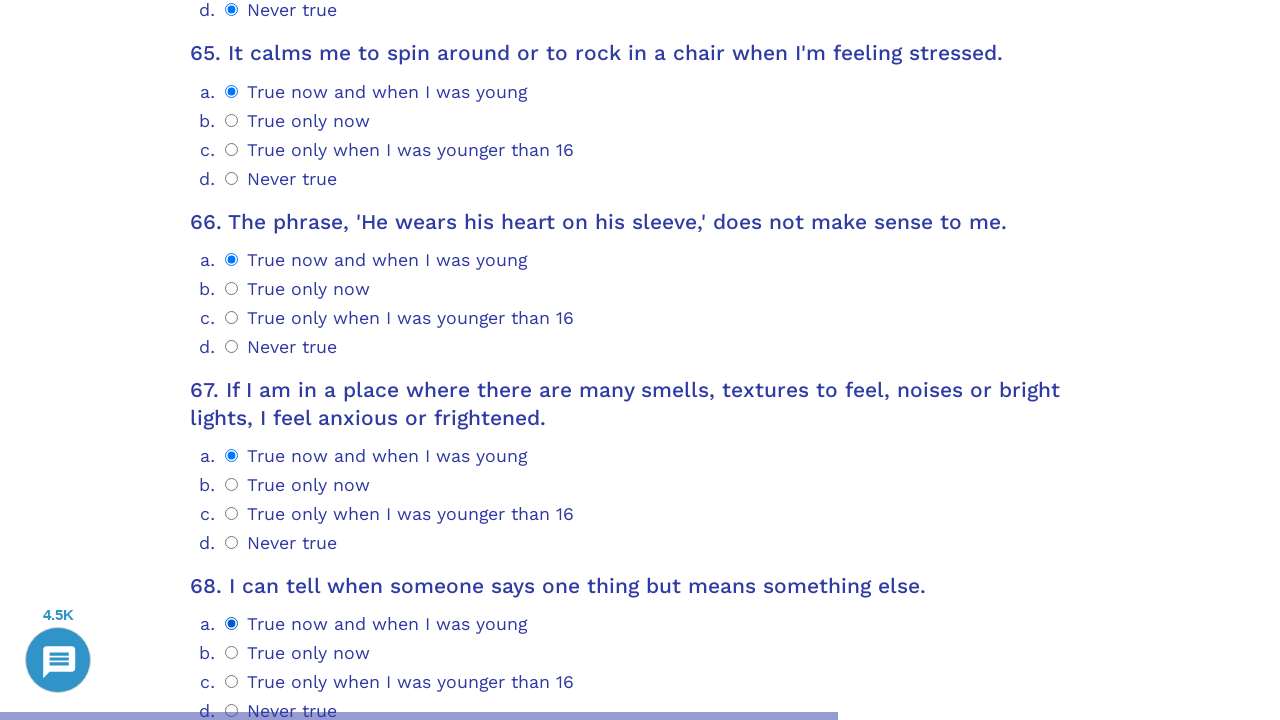

Scrolled question 69 into view
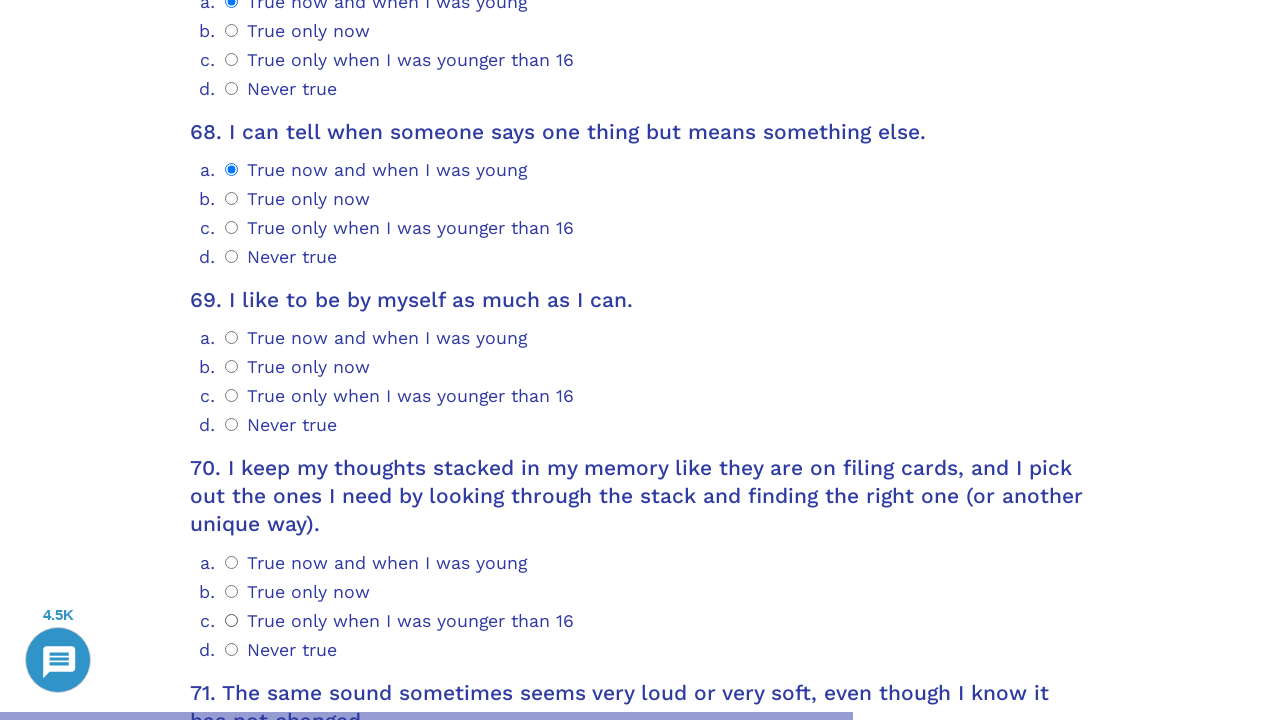

Selected radio option 0 for question 69 at (232, 338) on .psychometrics-items-container.item-69 >> .psychometrics-option-radio >> nth=0
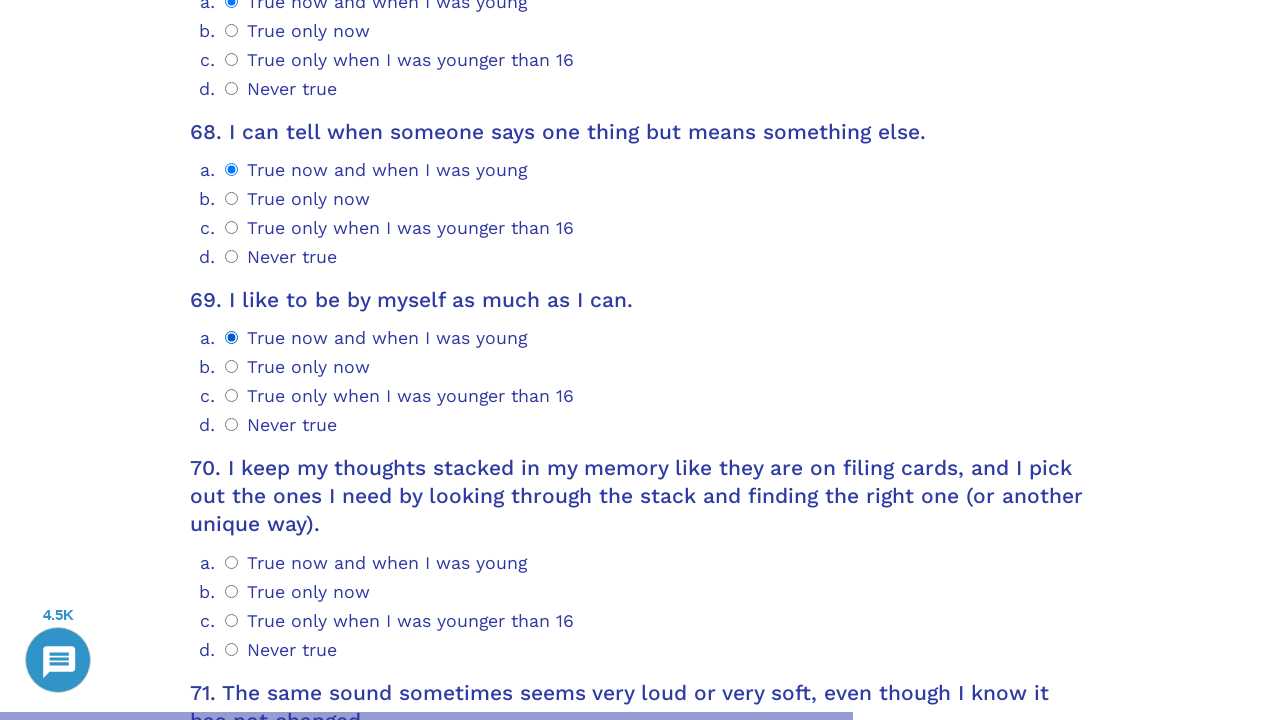

Scrolled question 70 into view
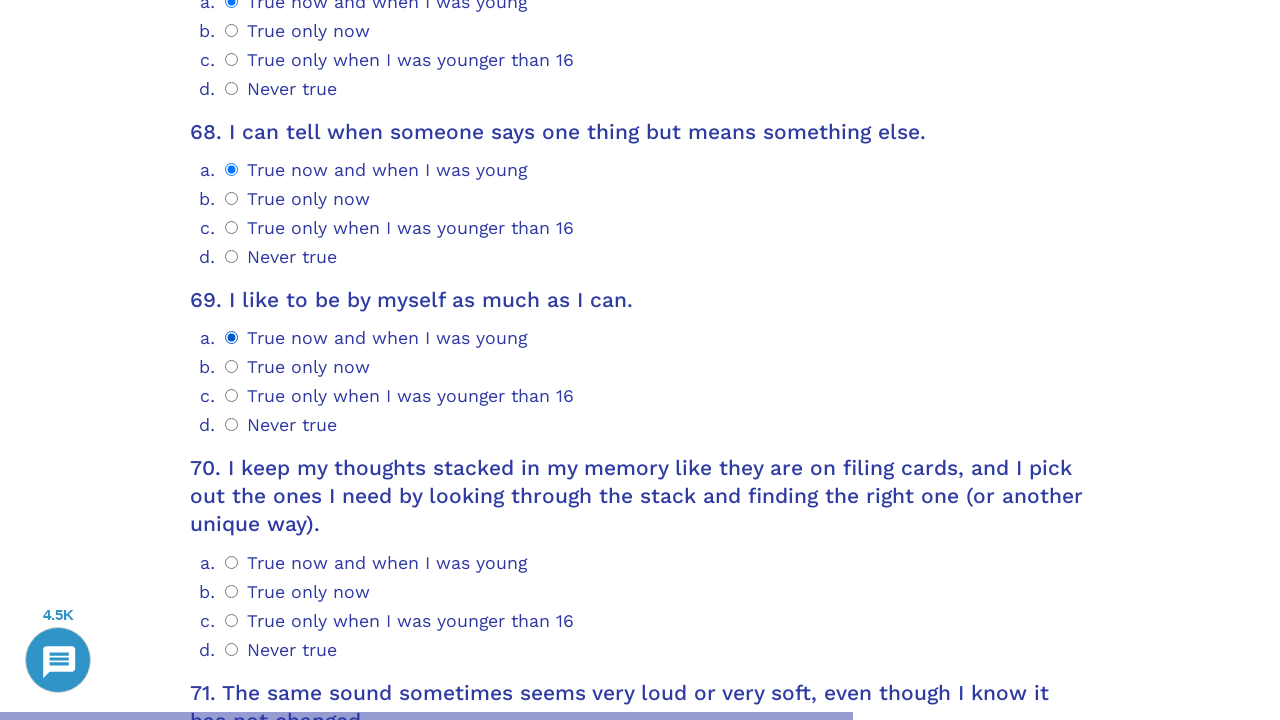

Selected radio option 3 for question 70 at (232, 649) on .psychometrics-items-container.item-70 >> .psychometrics-option-radio >> nth=3
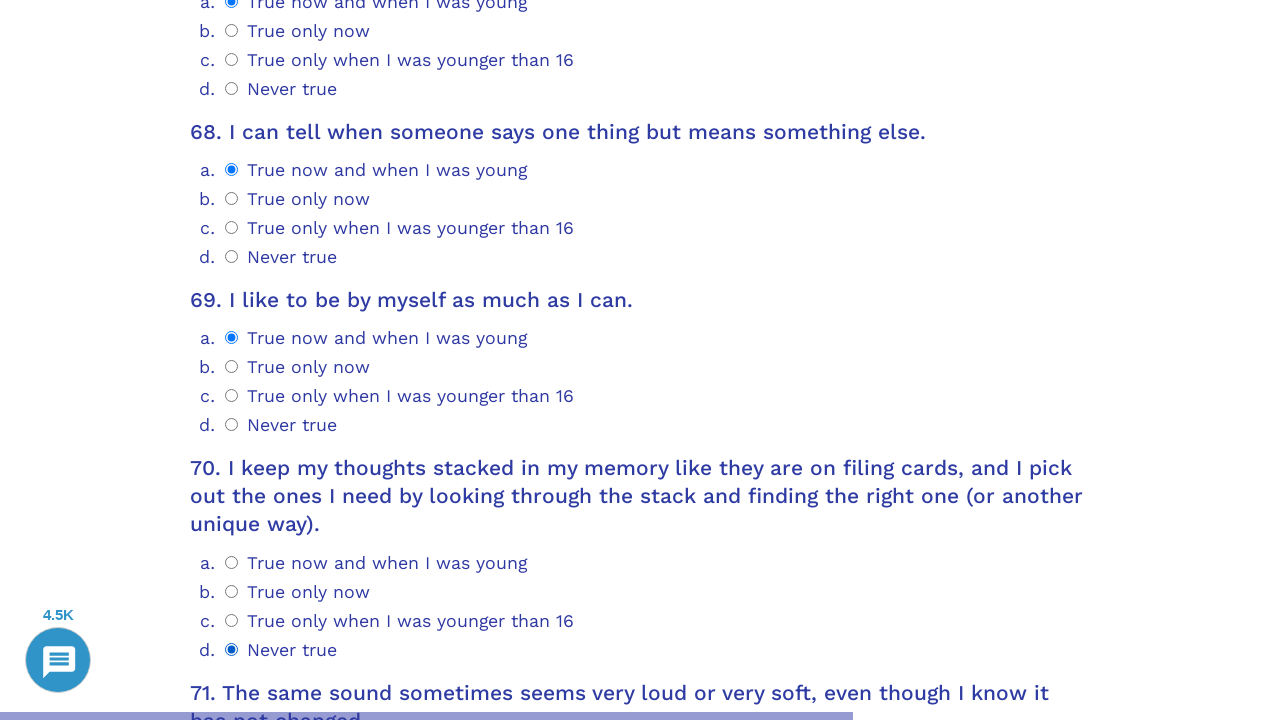

Scrolled question 71 into view
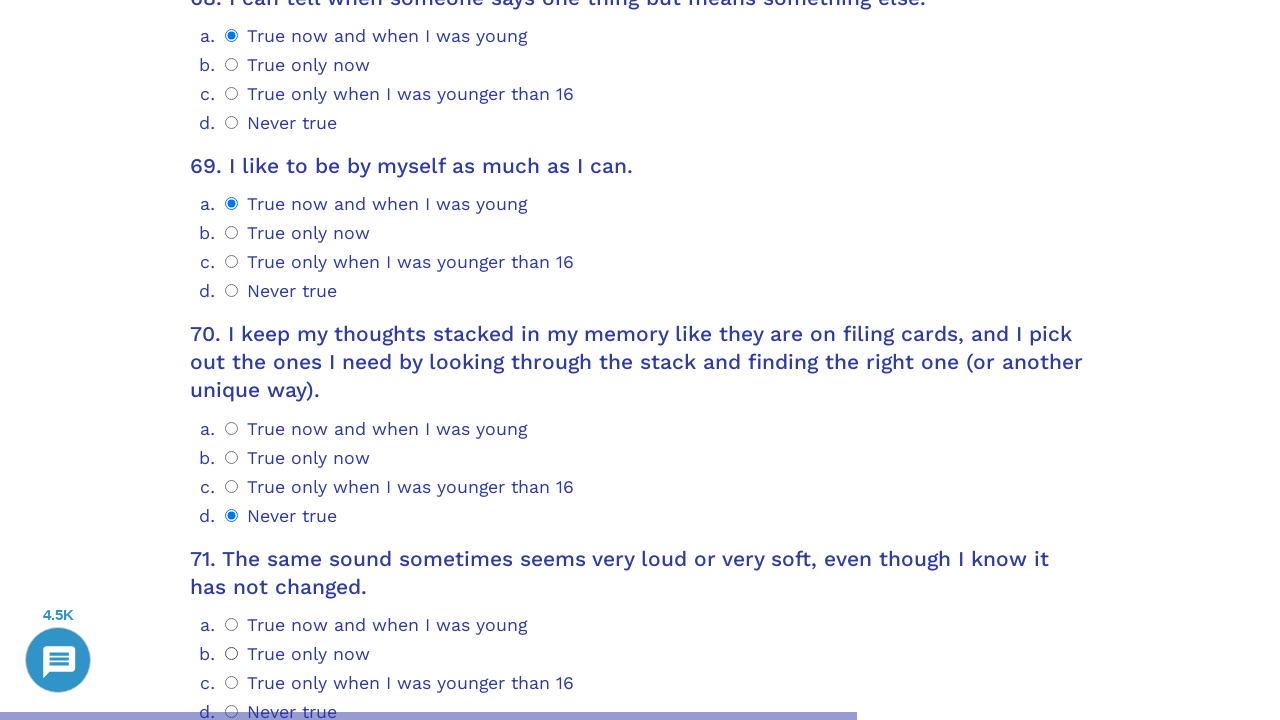

Selected radio option 1 for question 71 at (232, 653) on .psychometrics-items-container.item-71 >> .psychometrics-option-radio >> nth=1
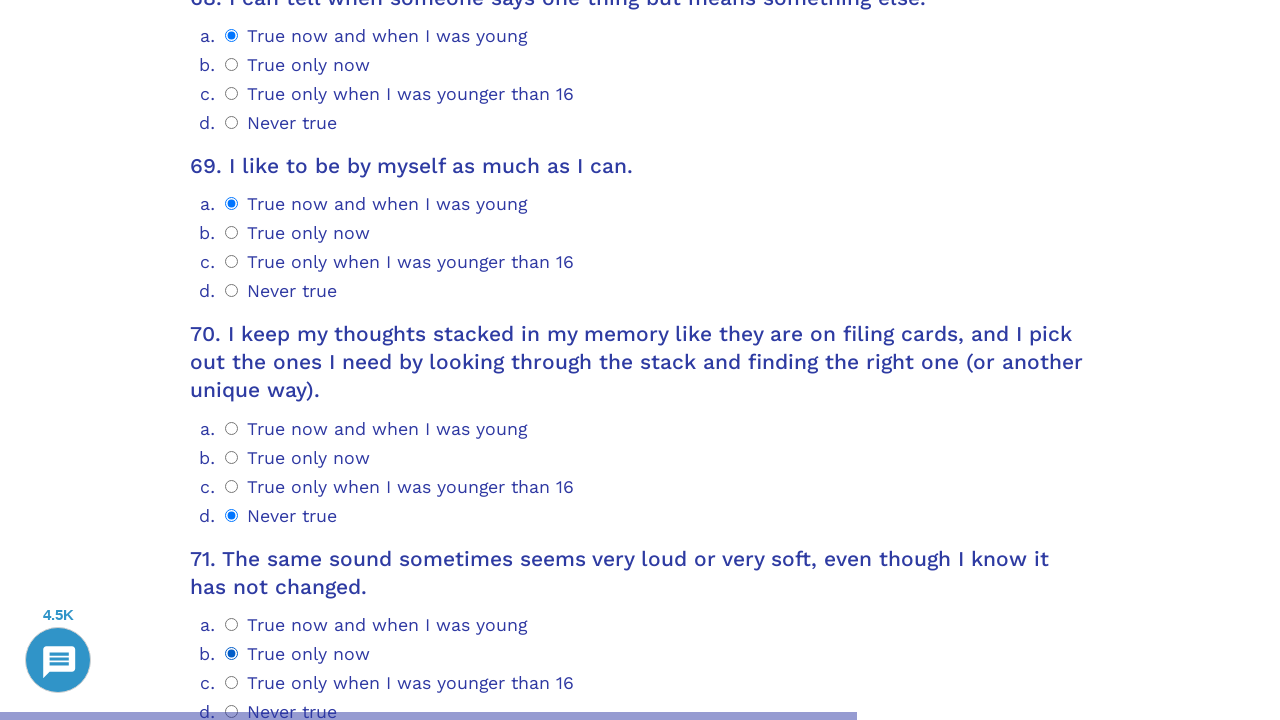

Scrolled question 72 into view
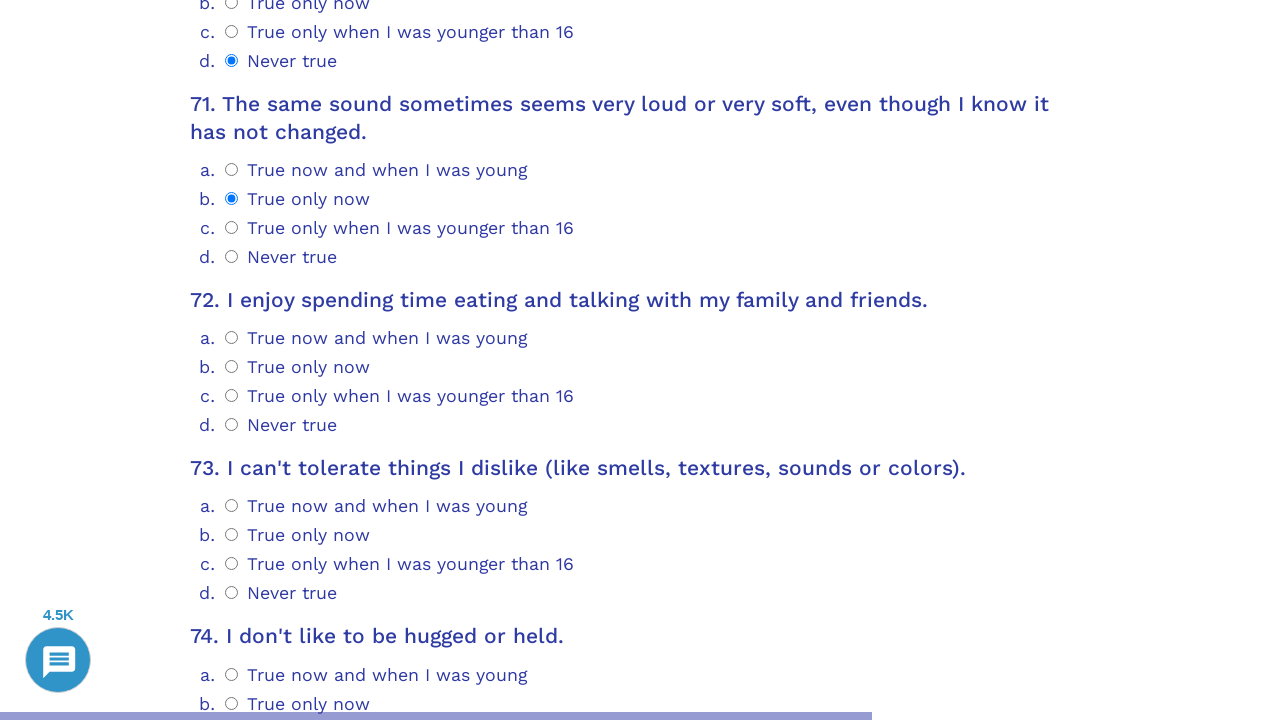

Selected radio option 1 for question 72 at (232, 367) on .psychometrics-items-container.item-72 >> .psychometrics-option-radio >> nth=1
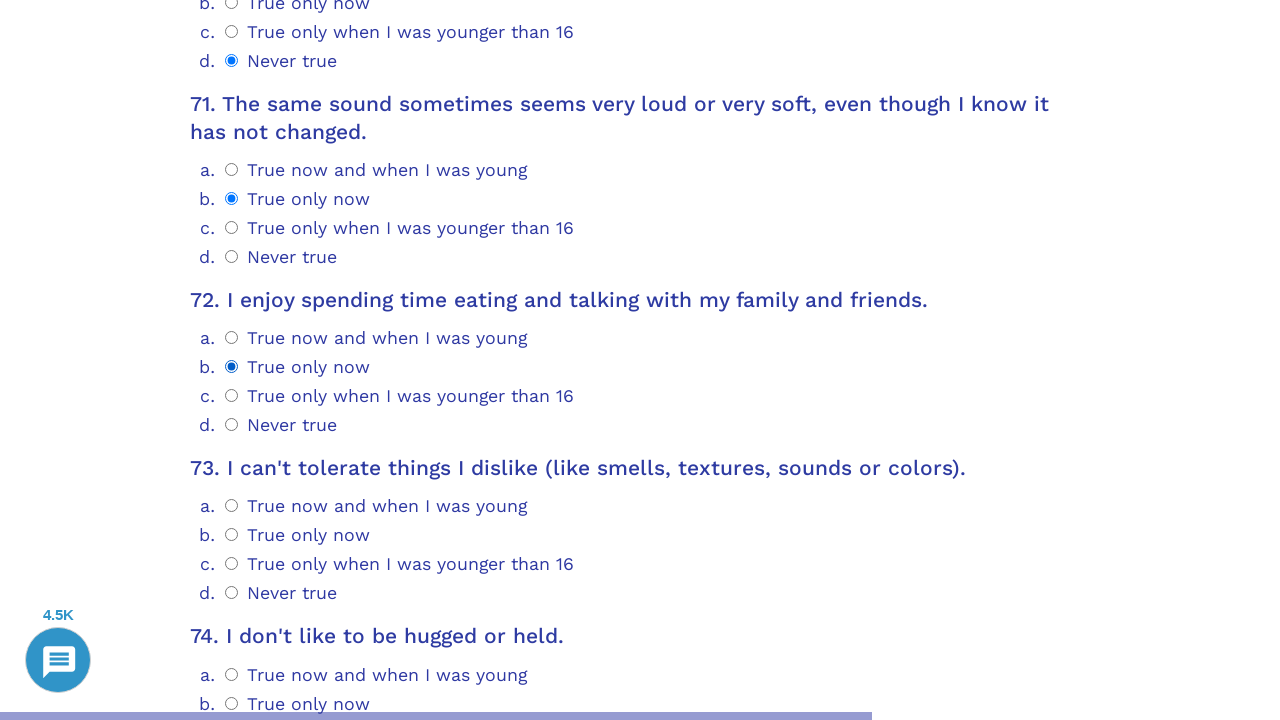

Scrolled question 73 into view
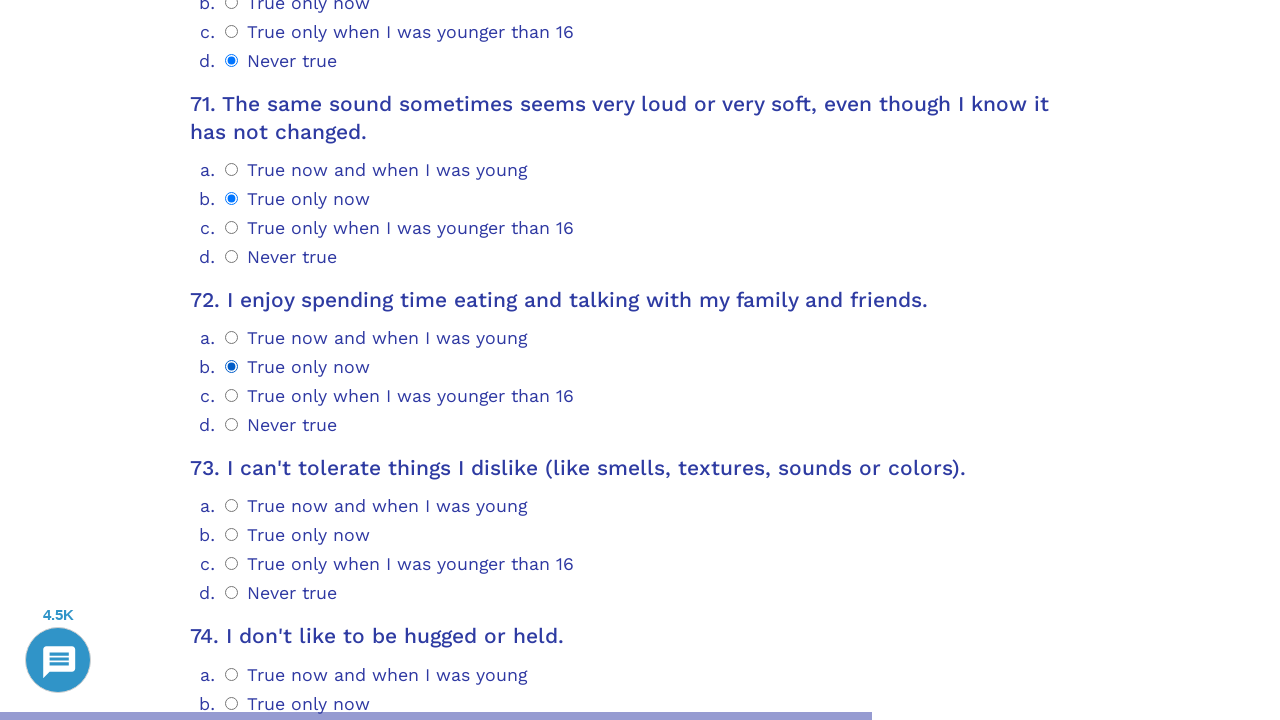

Selected radio option 0 for question 73 at (232, 506) on .psychometrics-items-container.item-73 >> .psychometrics-option-radio >> nth=0
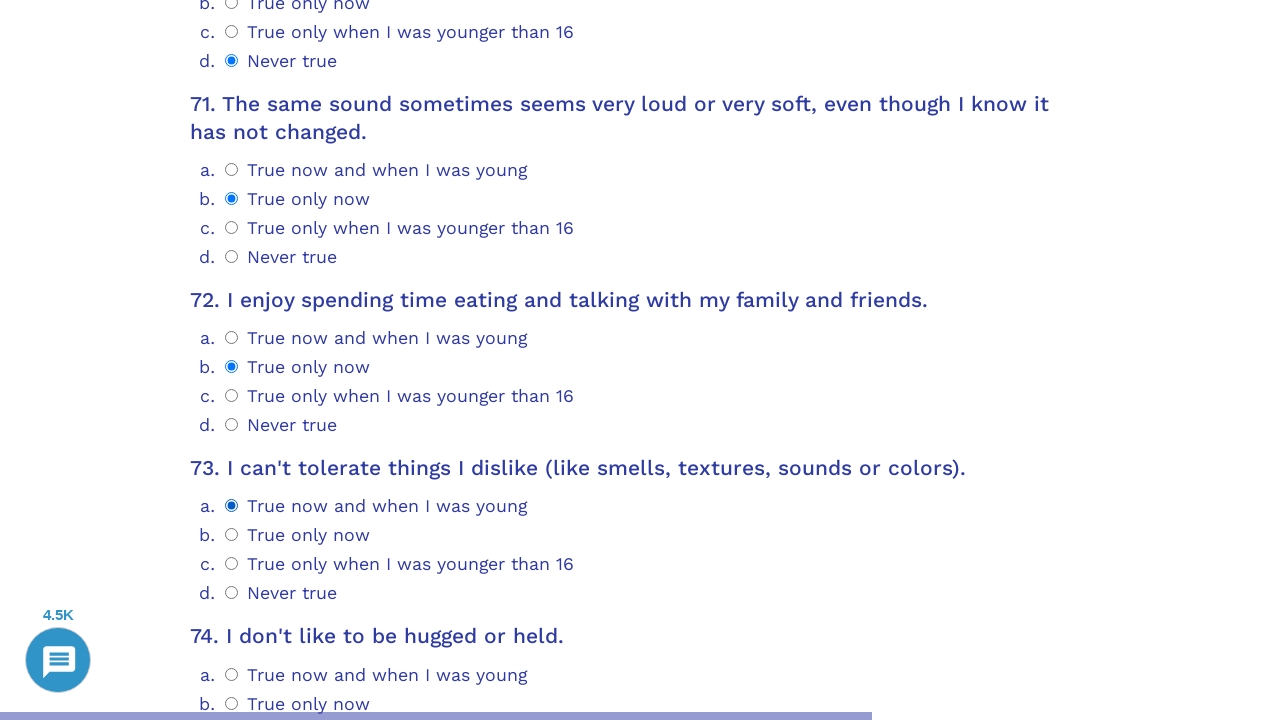

Scrolled question 74 into view
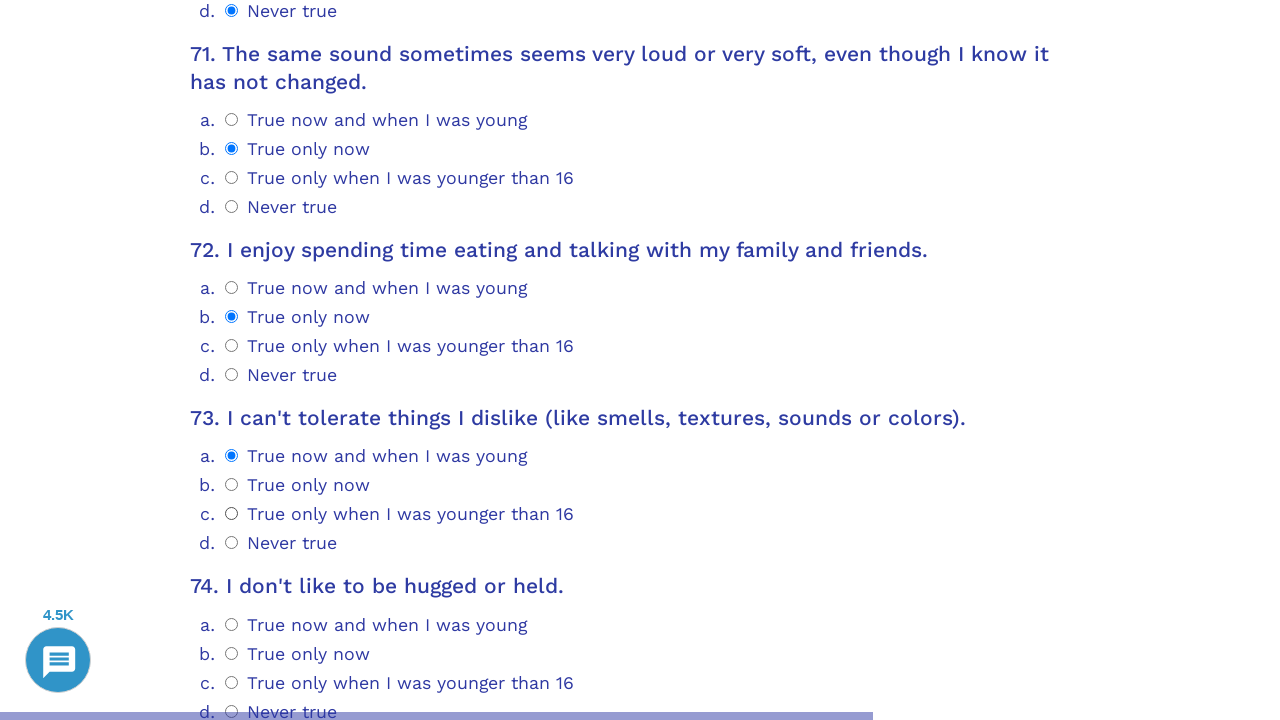

Selected radio option 3 for question 74 at (232, 360) on .psychometrics-items-container.item-74 >> .psychometrics-option-radio >> nth=3
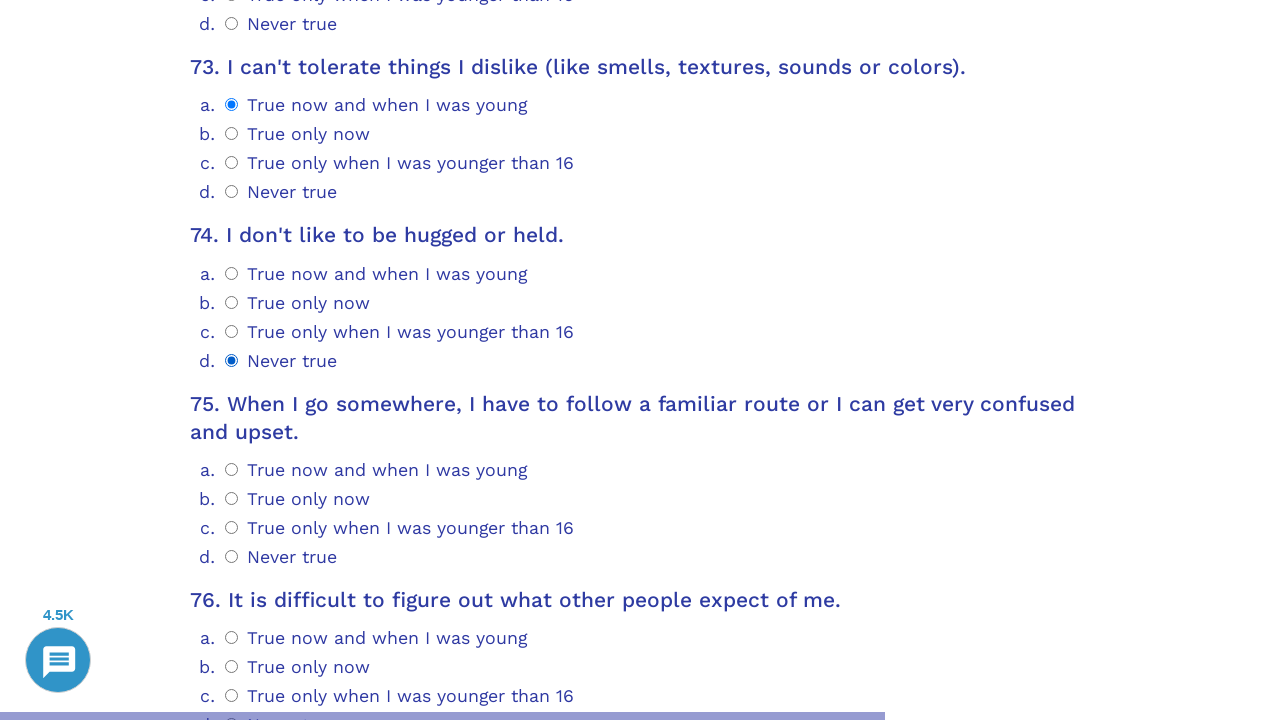

Scrolled question 75 into view
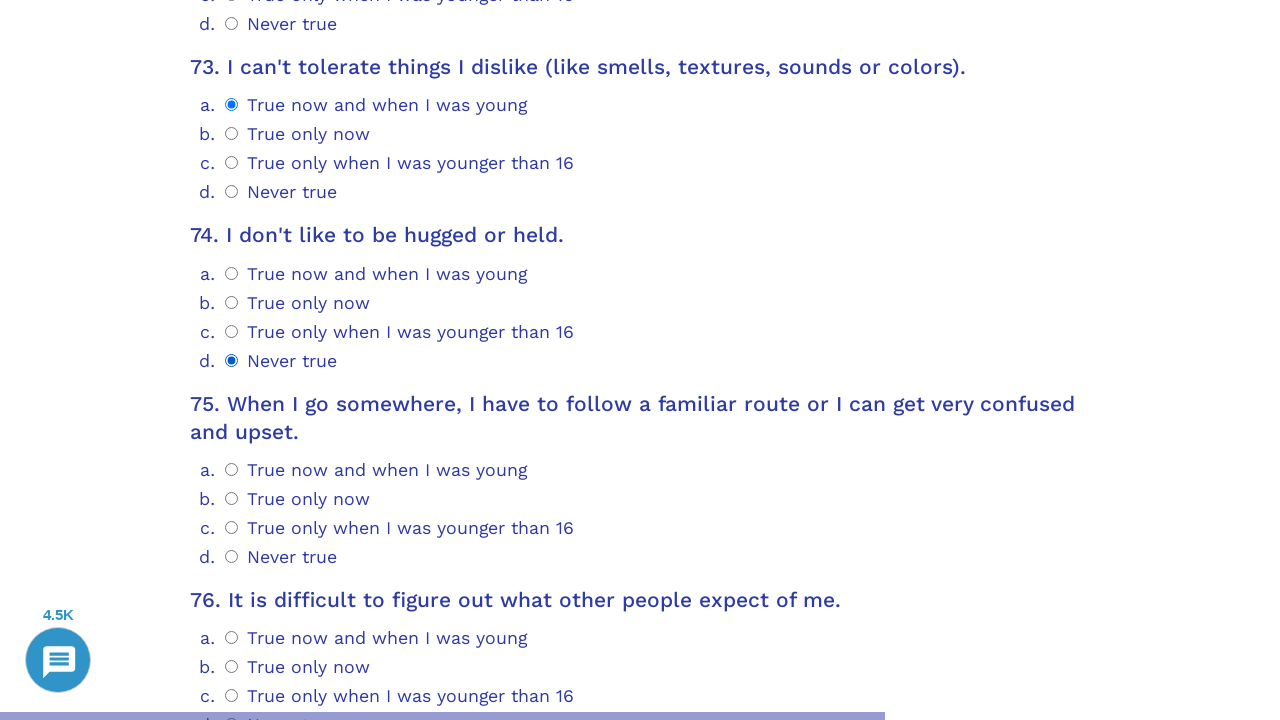

Selected radio option 0 for question 75 at (232, 469) on .psychometrics-items-container.item-75 >> .psychometrics-option-radio >> nth=0
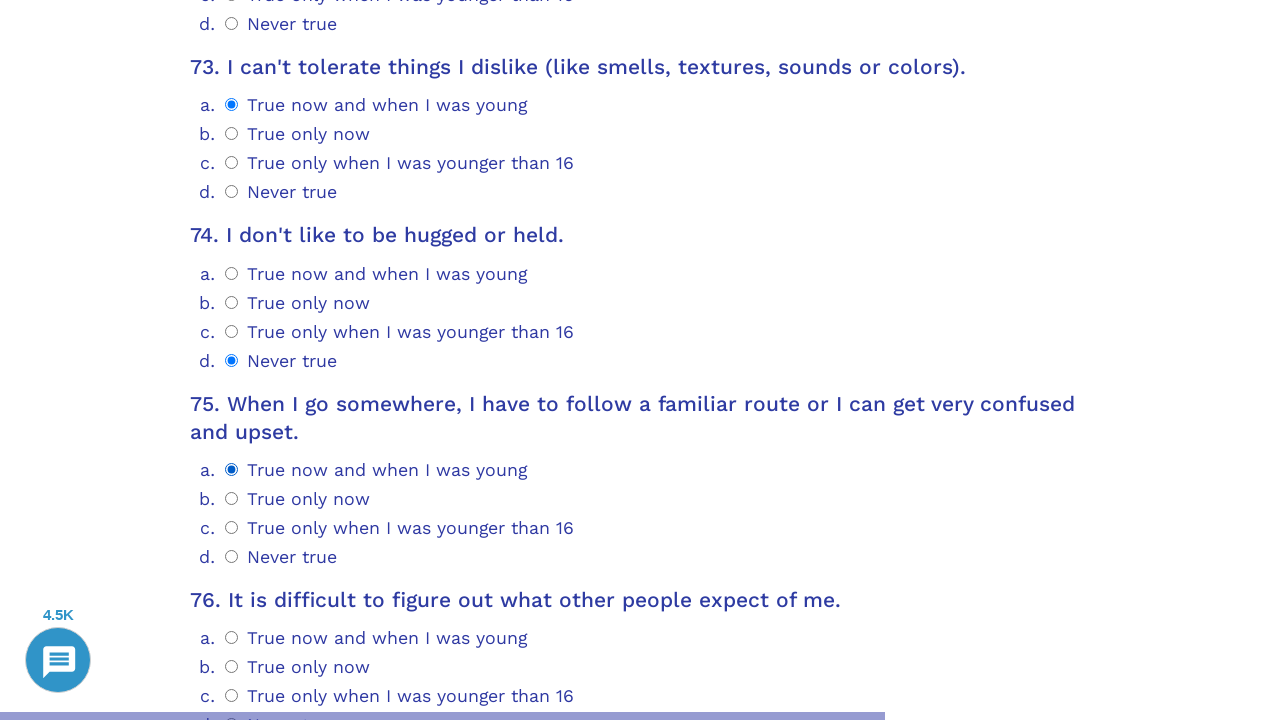

Scrolled question 76 into view
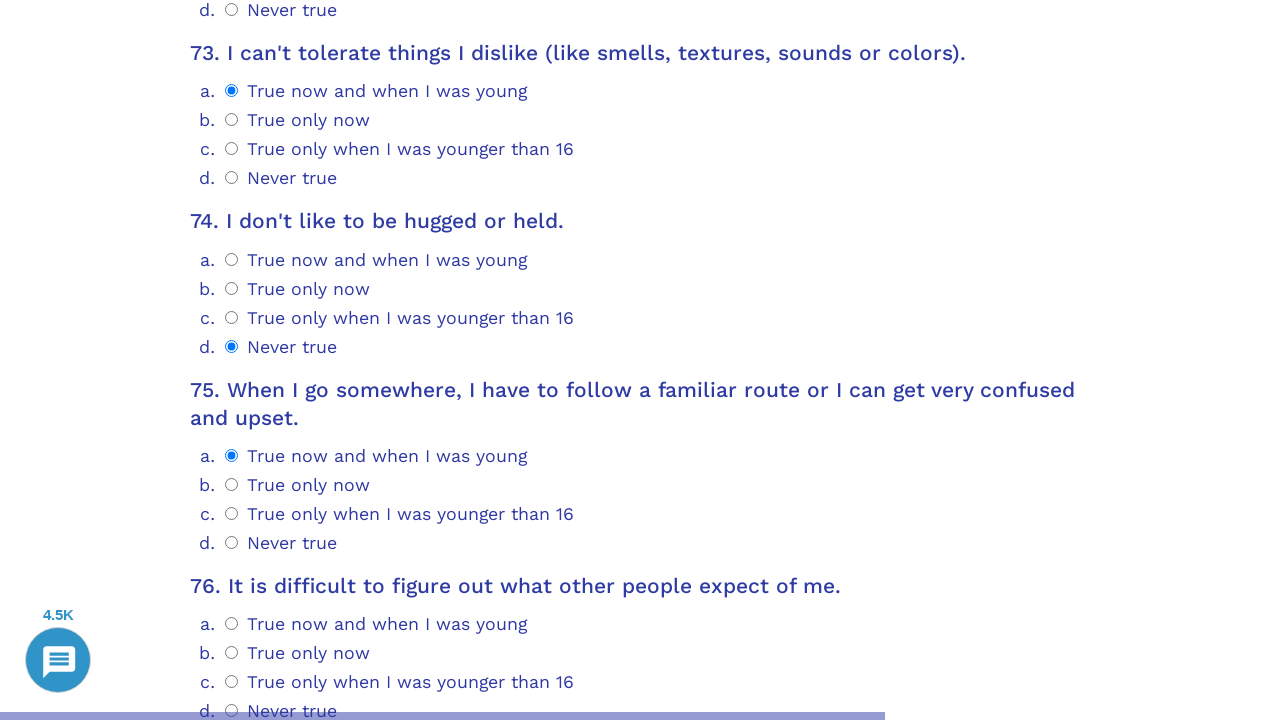

Selected radio option 0 for question 76 at (232, 624) on .psychometrics-items-container.item-76 >> .psychometrics-option-radio >> nth=0
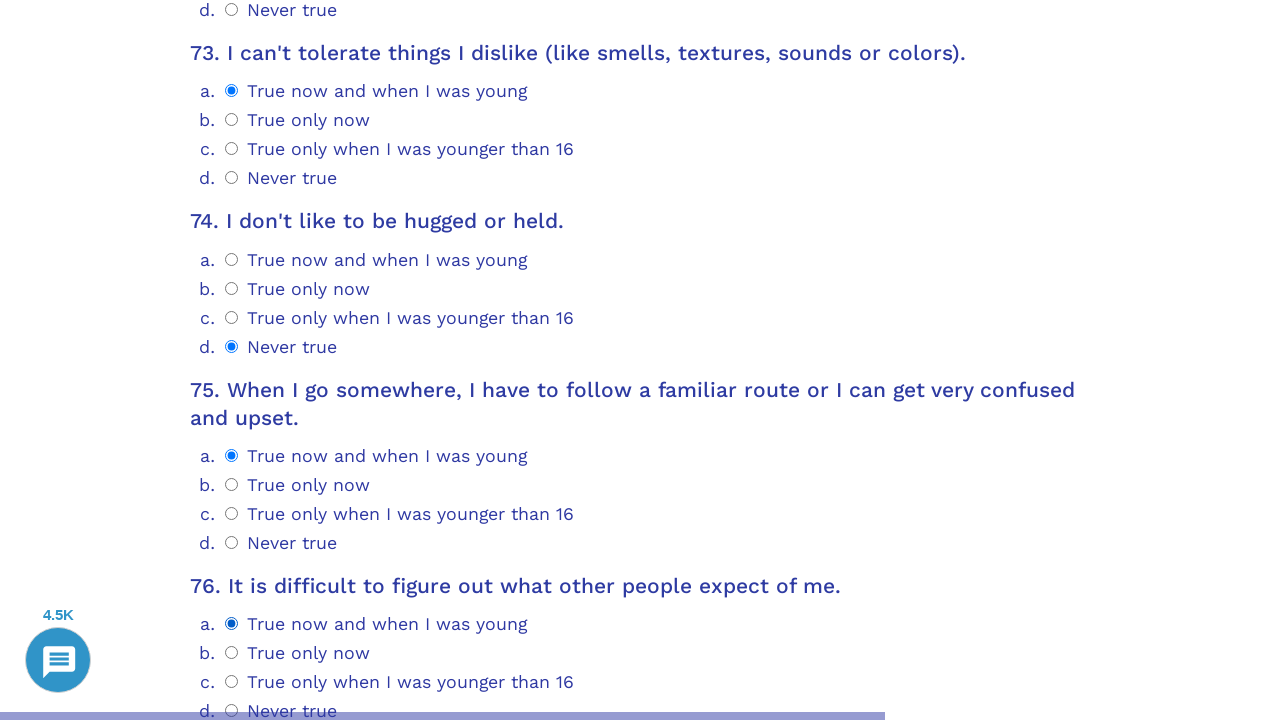

Scrolled question 77 into view
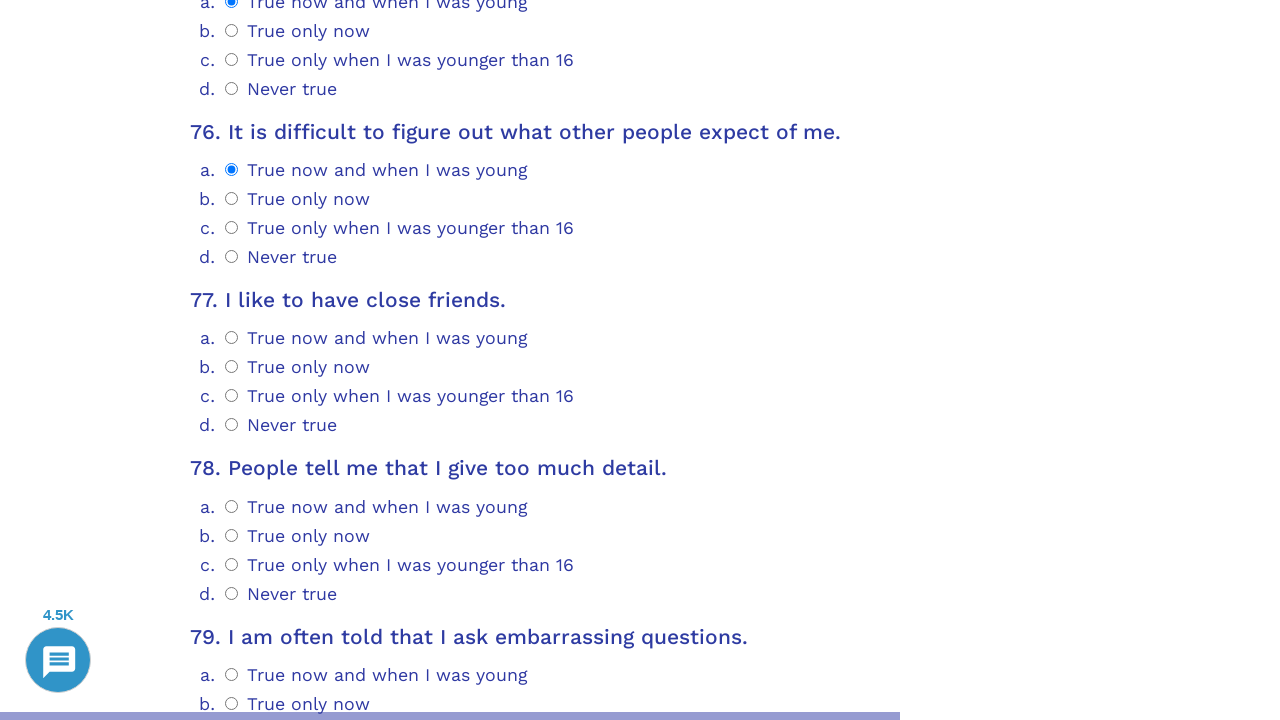

Selected radio option 1 for question 77 at (232, 367) on .psychometrics-items-container.item-77 >> .psychometrics-option-radio >> nth=1
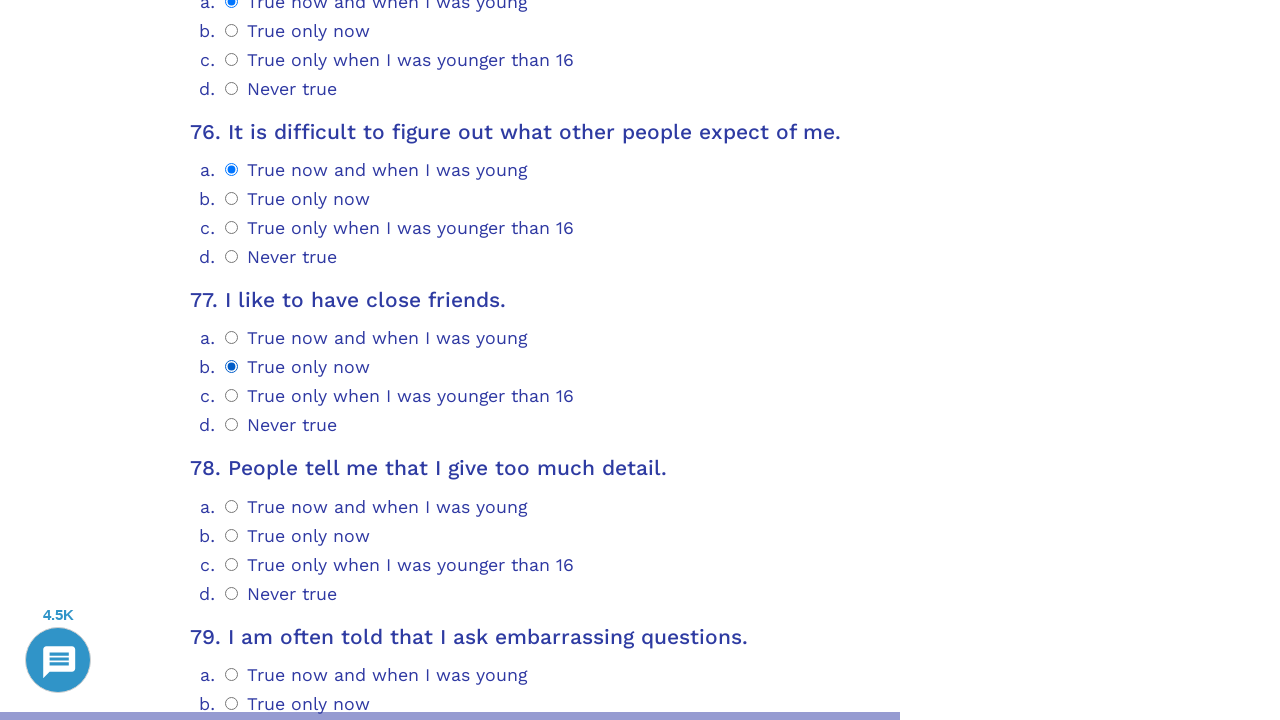

Scrolled question 78 into view
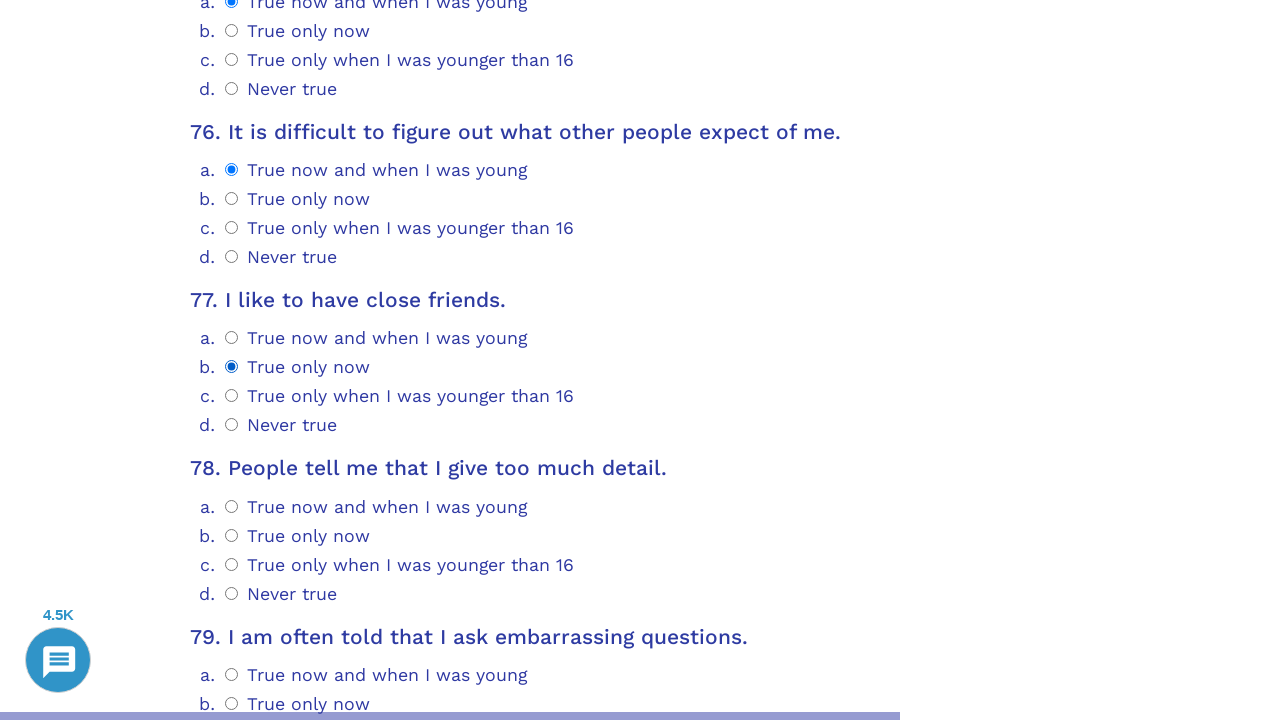

Selected radio option 1 for question 78 at (232, 535) on .psychometrics-items-container.item-78 >> .psychometrics-option-radio >> nth=1
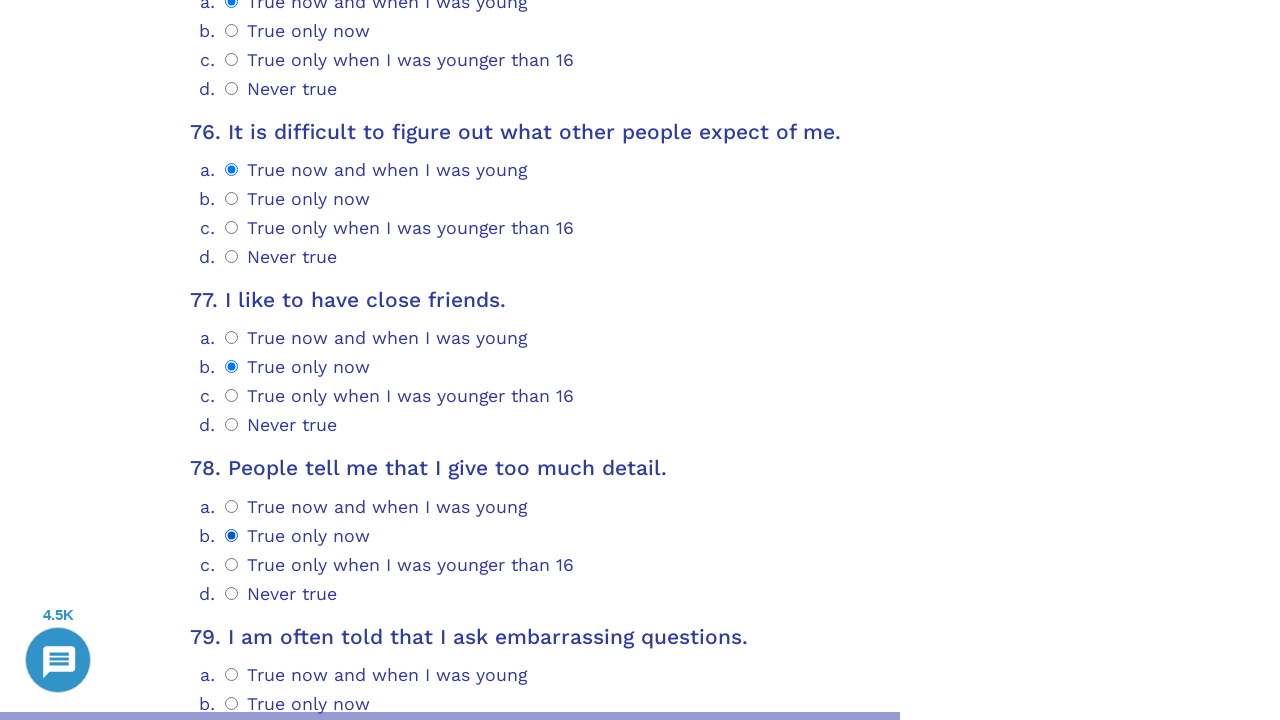

Scrolled question 79 into view
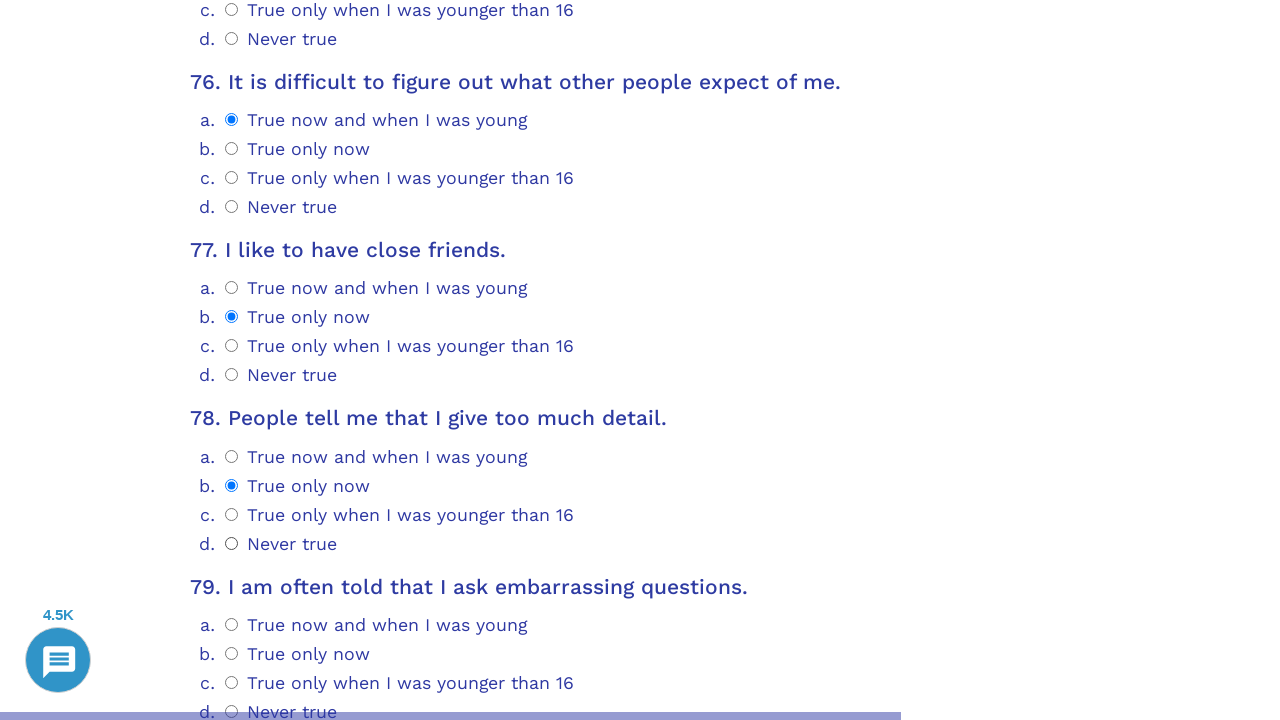

Selected radio option 3 for question 79 at (232, 360) on .psychometrics-items-container.item-79 >> .psychometrics-option-radio >> nth=3
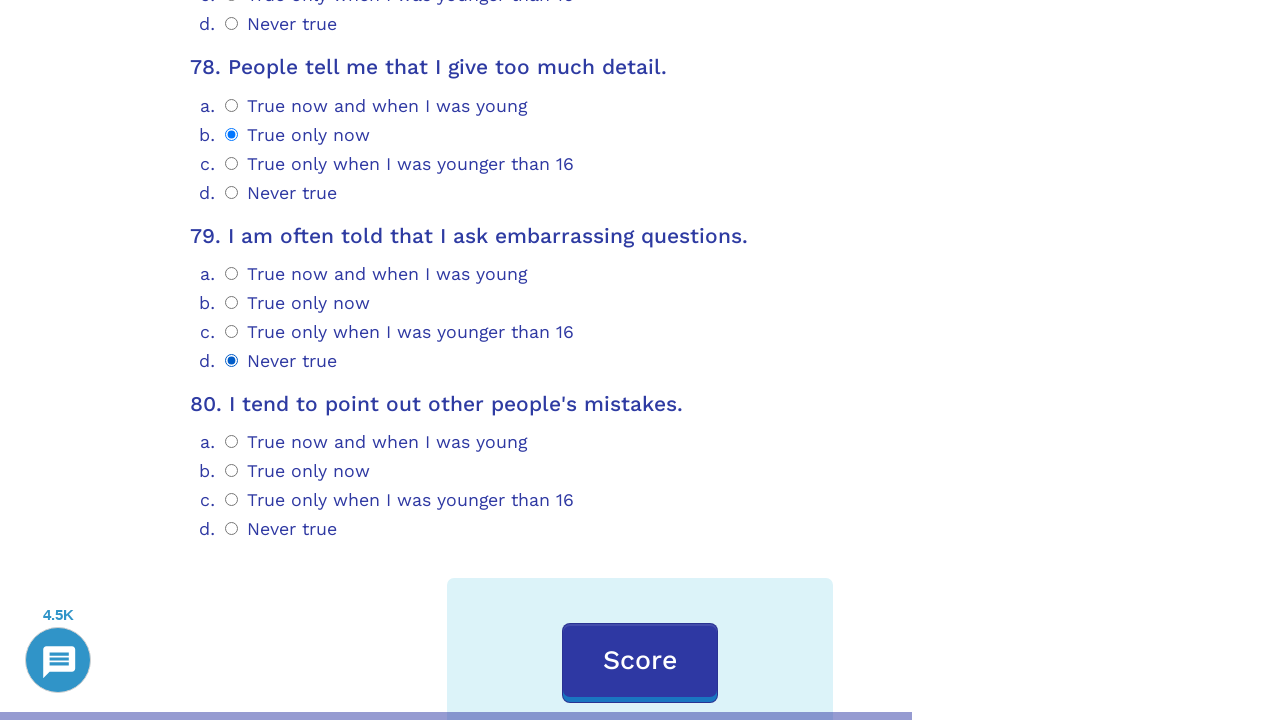

Scrolled question 80 into view
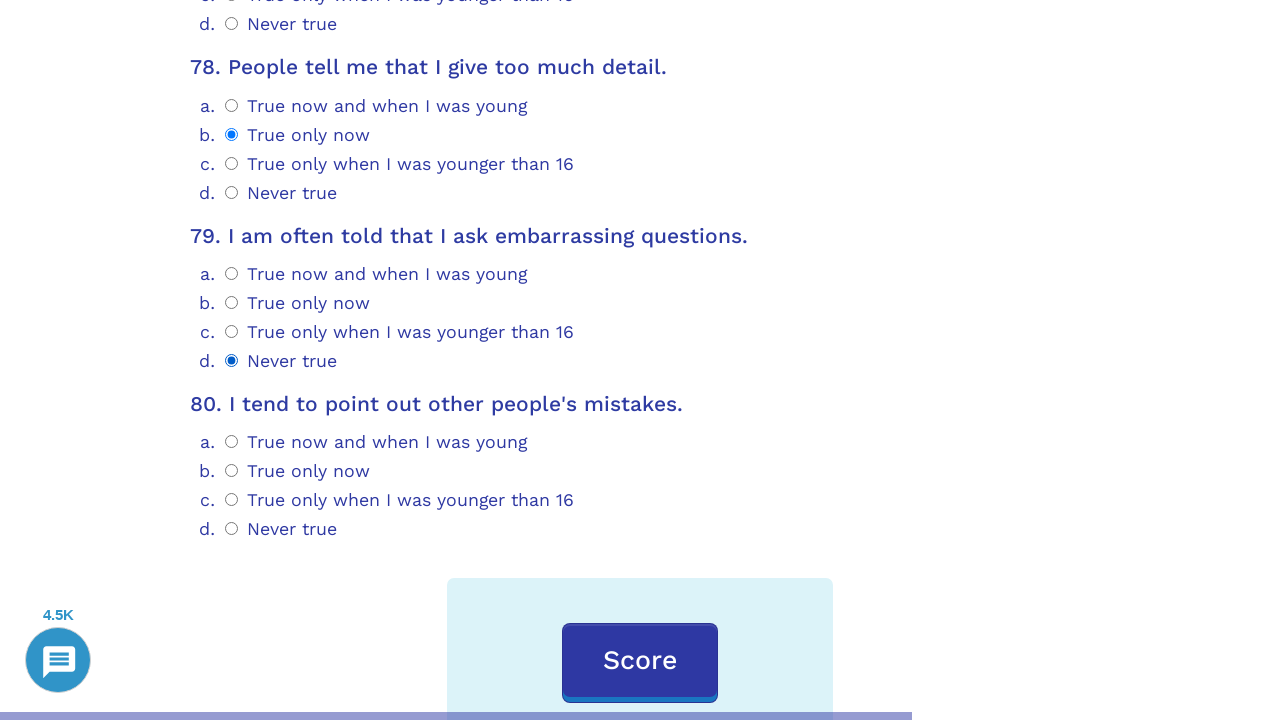

Selected radio option 3 for question 80 at (232, 529) on .psychometrics-items-container.item-80 >> .psychometrics-option-radio >> nth=3
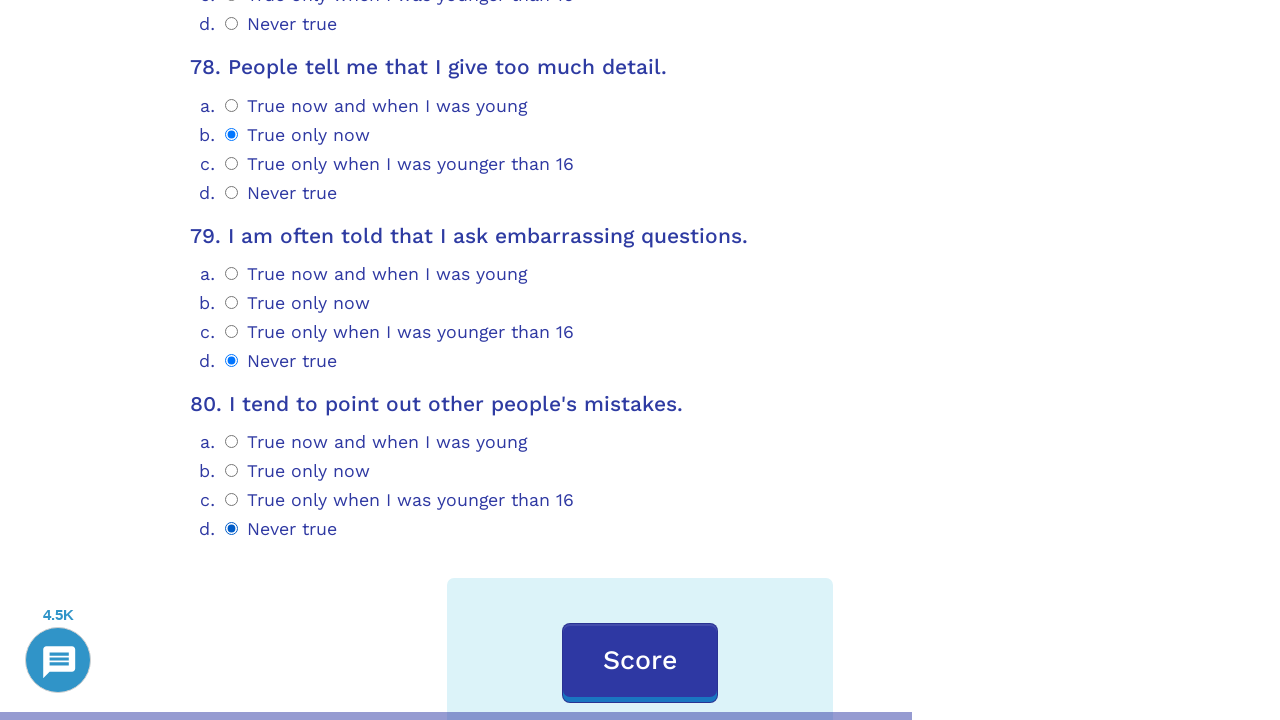

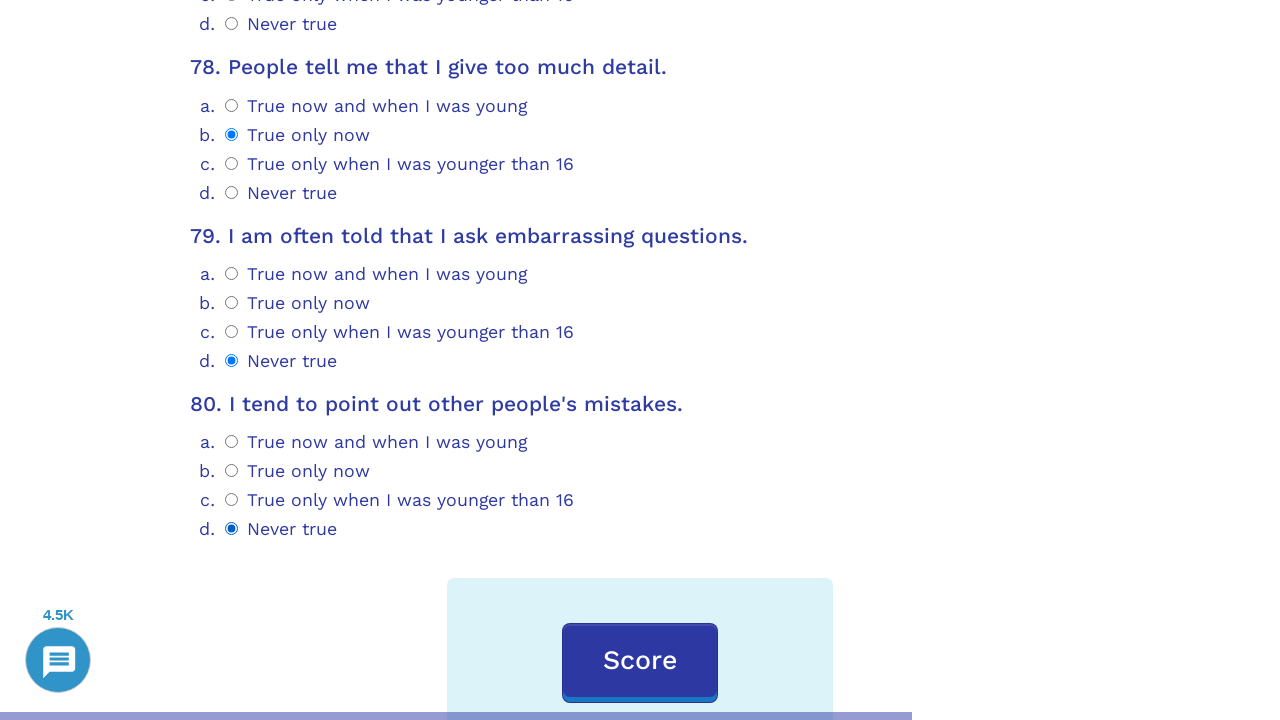